Tests the add/remove elements functionality by clicking the Add Element button 100 times, verifying 100 delete buttons appear, then clicking delete 90 times and verifying 10 delete buttons remain.

Starting URL: https://the-internet.herokuapp.com/add_remove_elements/

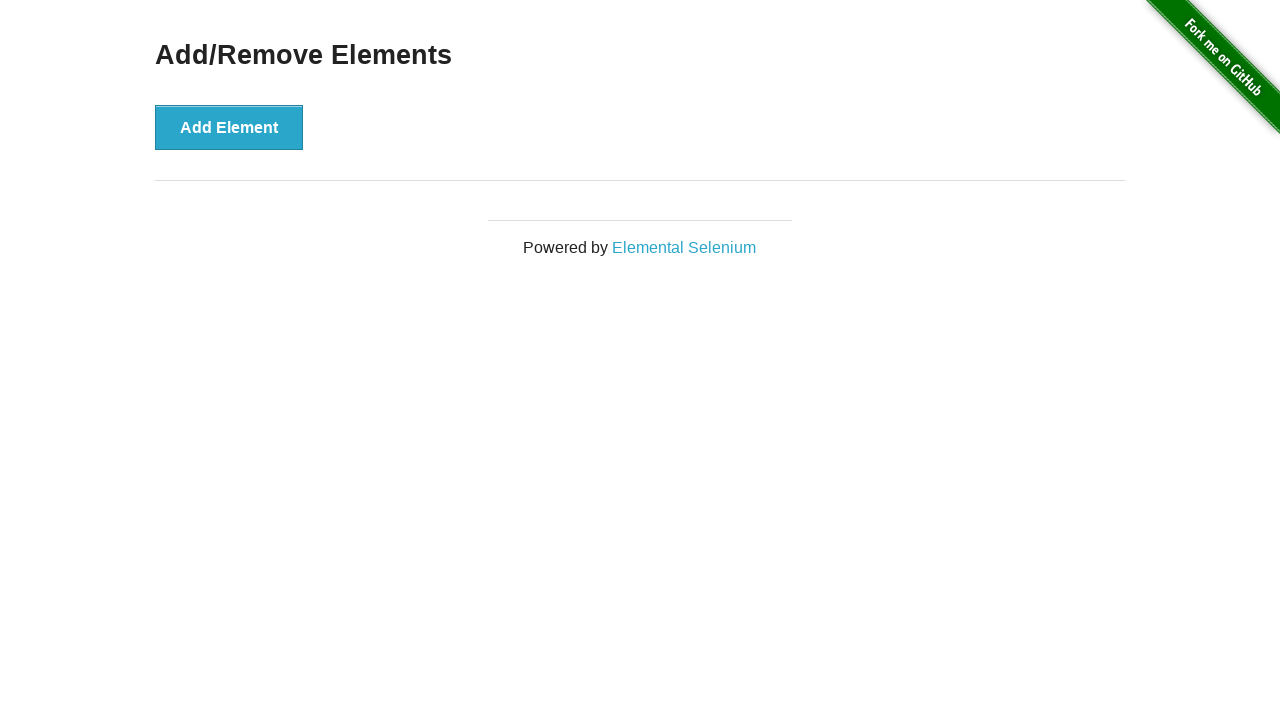

Clicked Add Element button (iteration 1/100) at (229, 127) on xpath=//*[@onclick='addElement()']
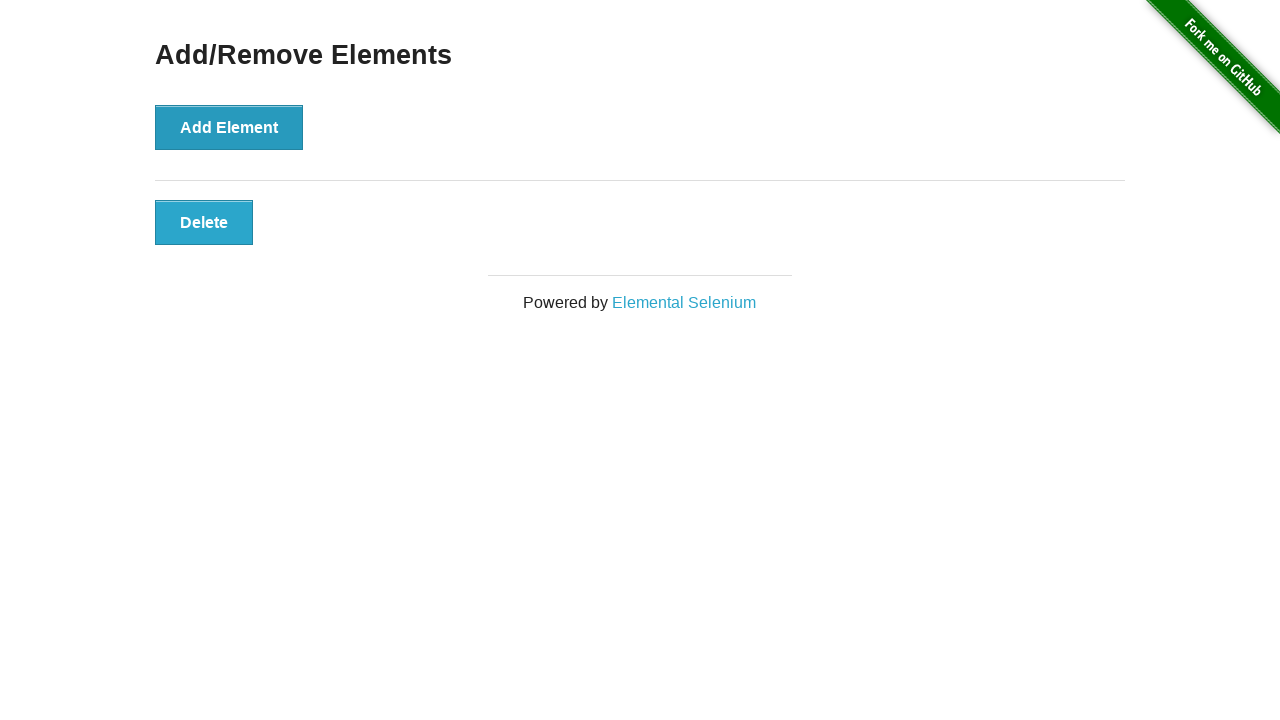

Clicked Add Element button (iteration 2/100) at (229, 127) on xpath=//*[@onclick='addElement()']
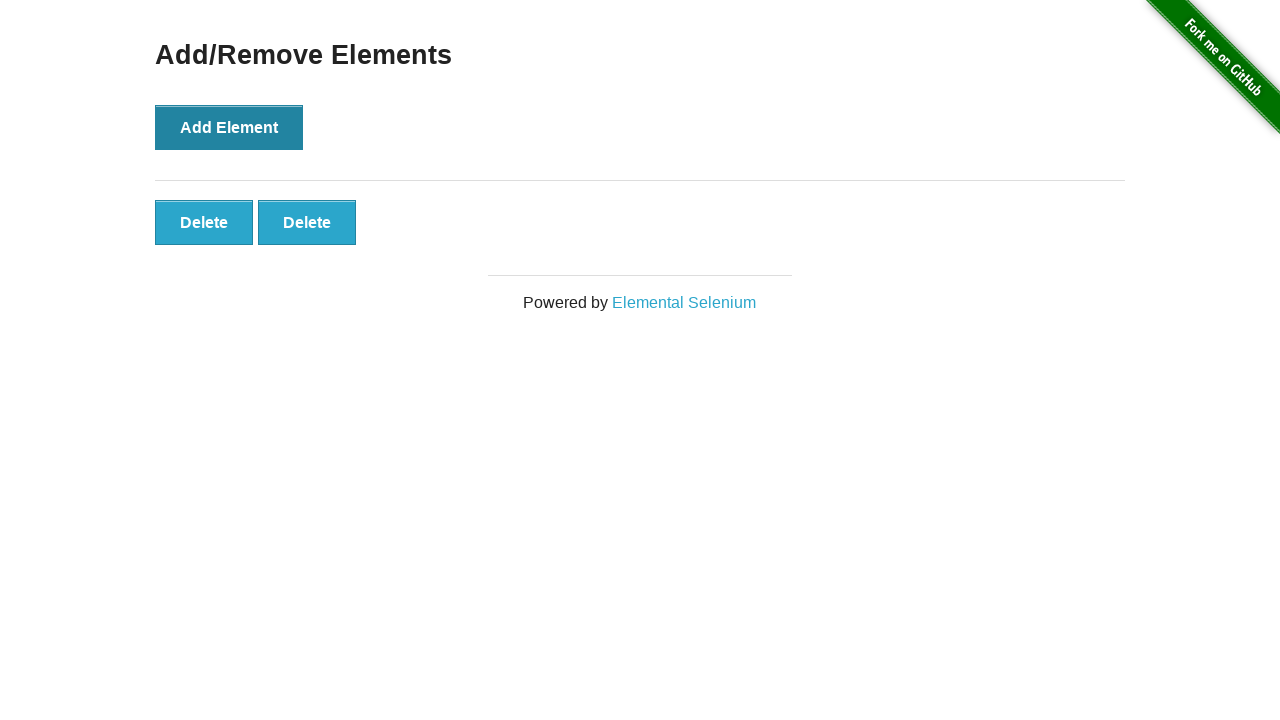

Clicked Add Element button (iteration 3/100) at (229, 127) on xpath=//*[@onclick='addElement()']
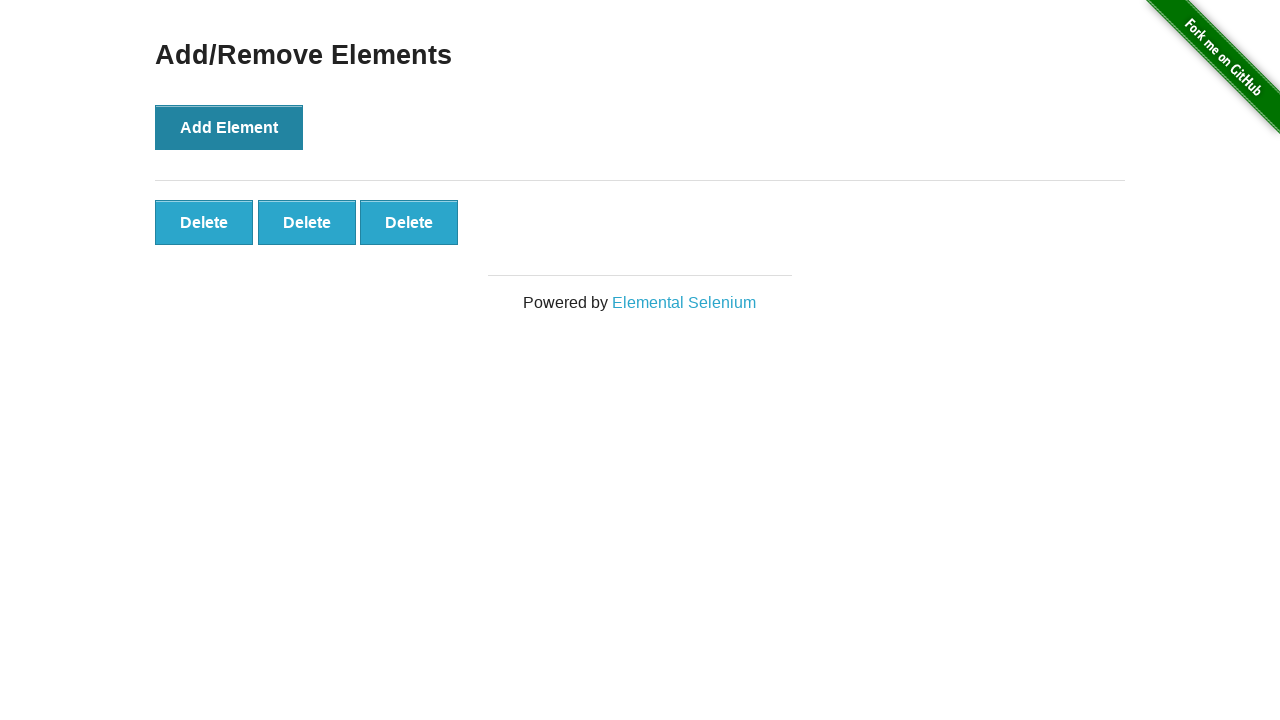

Clicked Add Element button (iteration 4/100) at (229, 127) on xpath=//*[@onclick='addElement()']
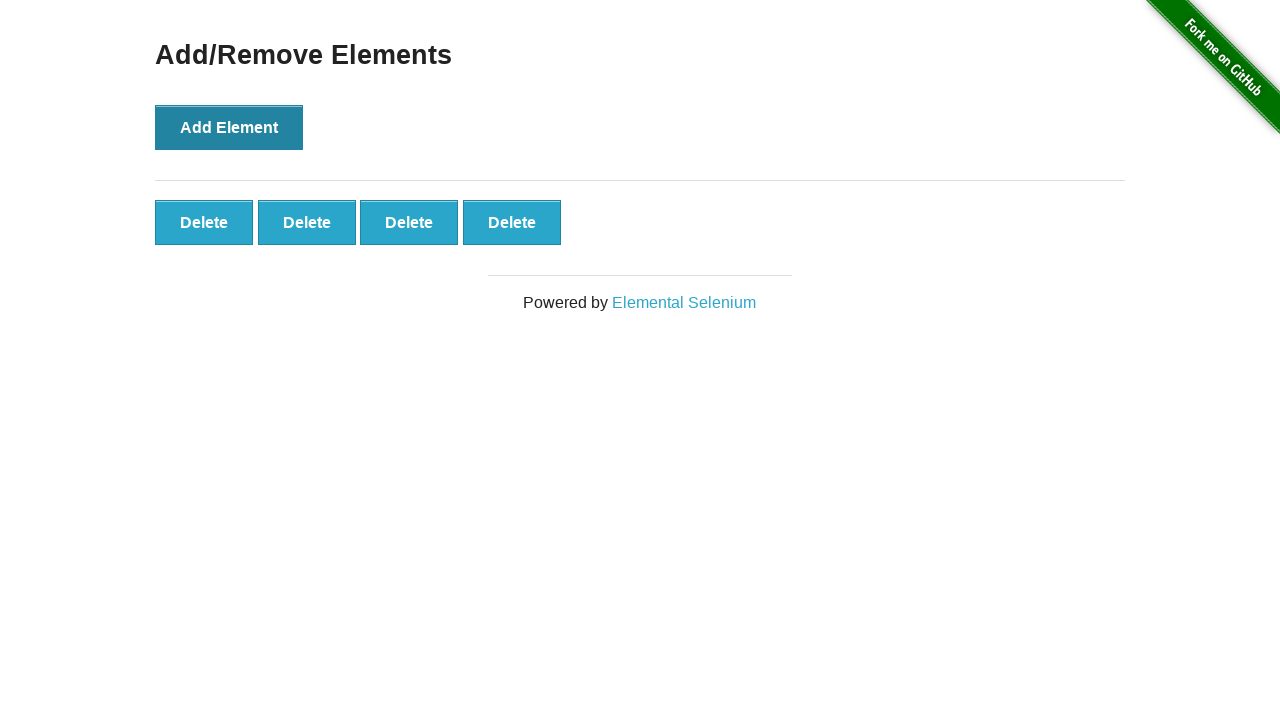

Clicked Add Element button (iteration 5/100) at (229, 127) on xpath=//*[@onclick='addElement()']
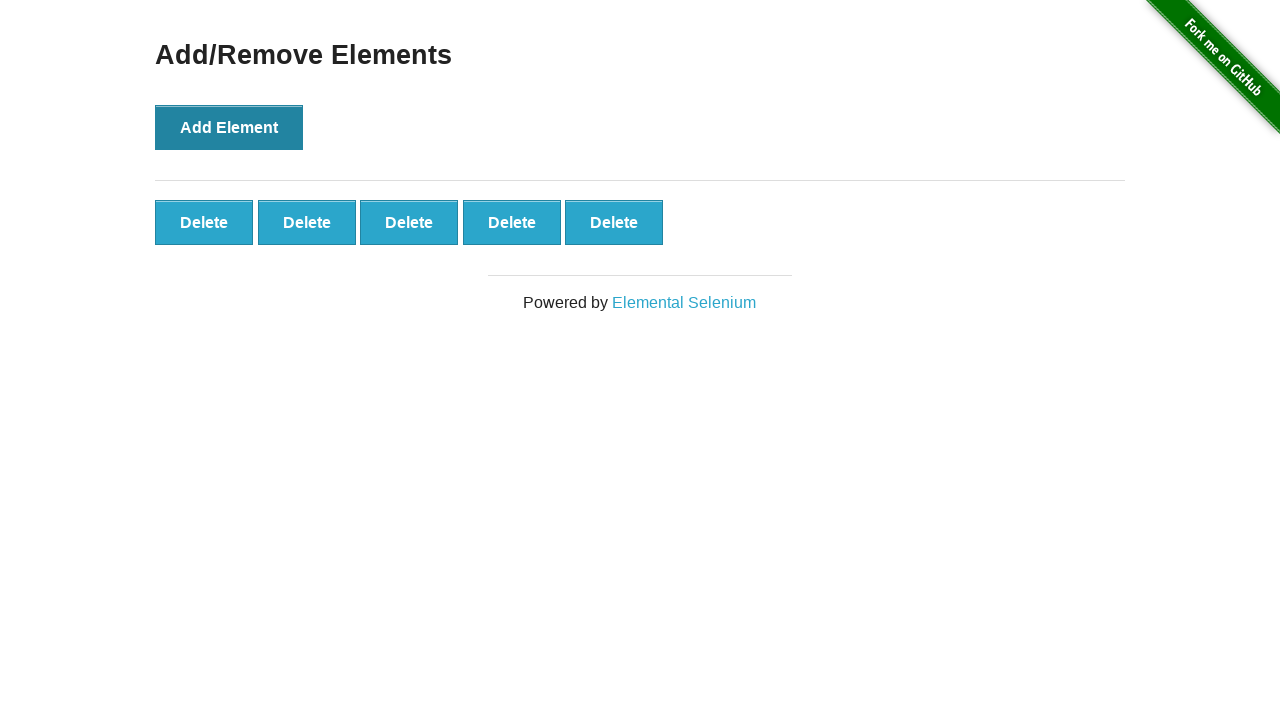

Clicked Add Element button (iteration 6/100) at (229, 127) on xpath=//*[@onclick='addElement()']
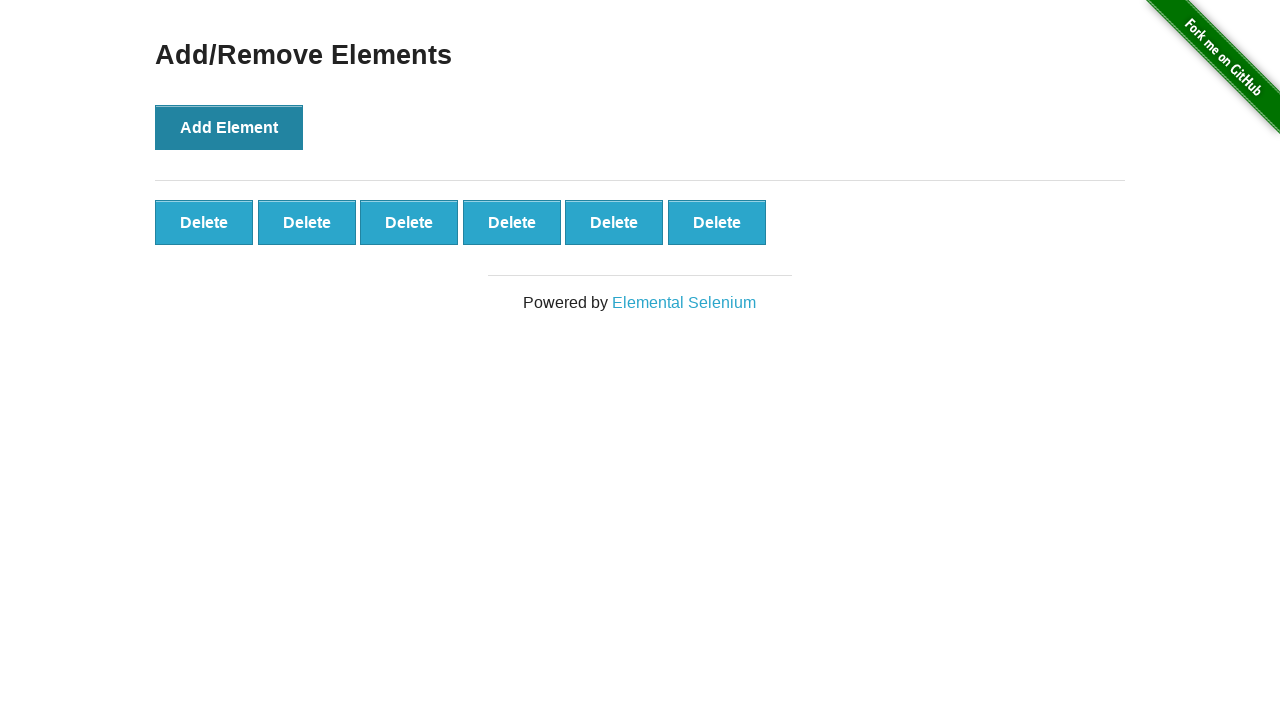

Clicked Add Element button (iteration 7/100) at (229, 127) on xpath=//*[@onclick='addElement()']
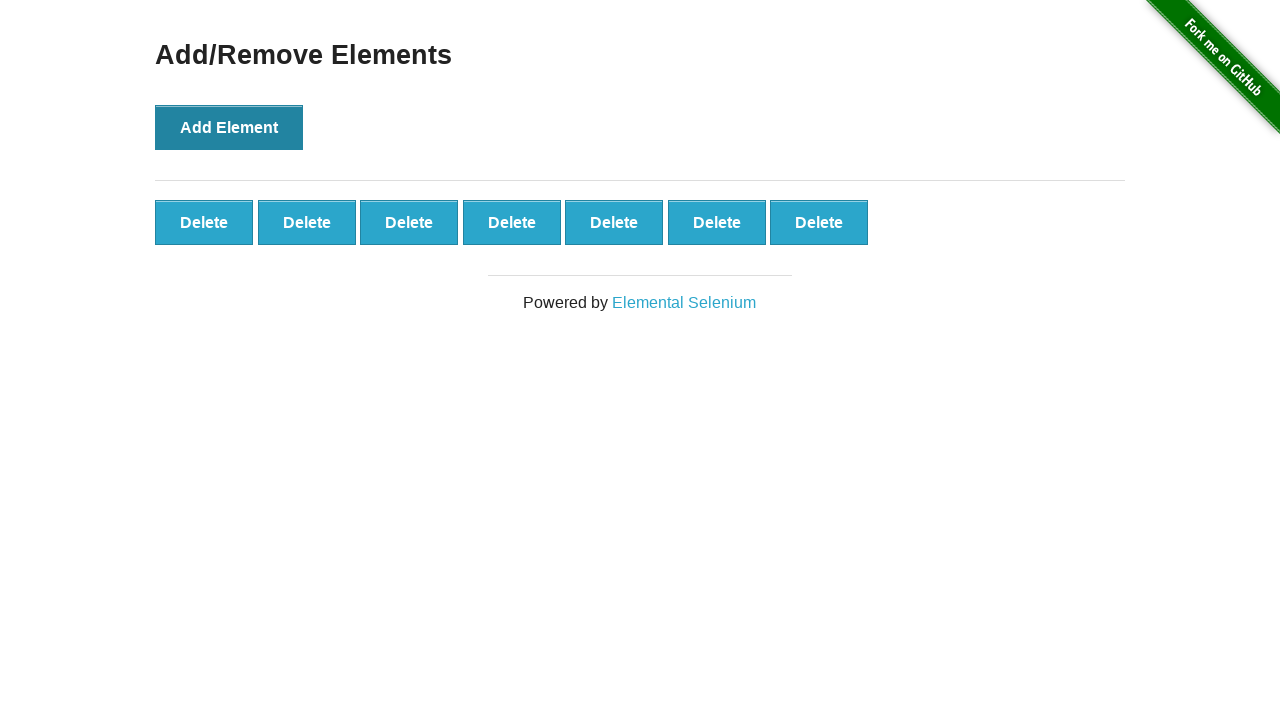

Clicked Add Element button (iteration 8/100) at (229, 127) on xpath=//*[@onclick='addElement()']
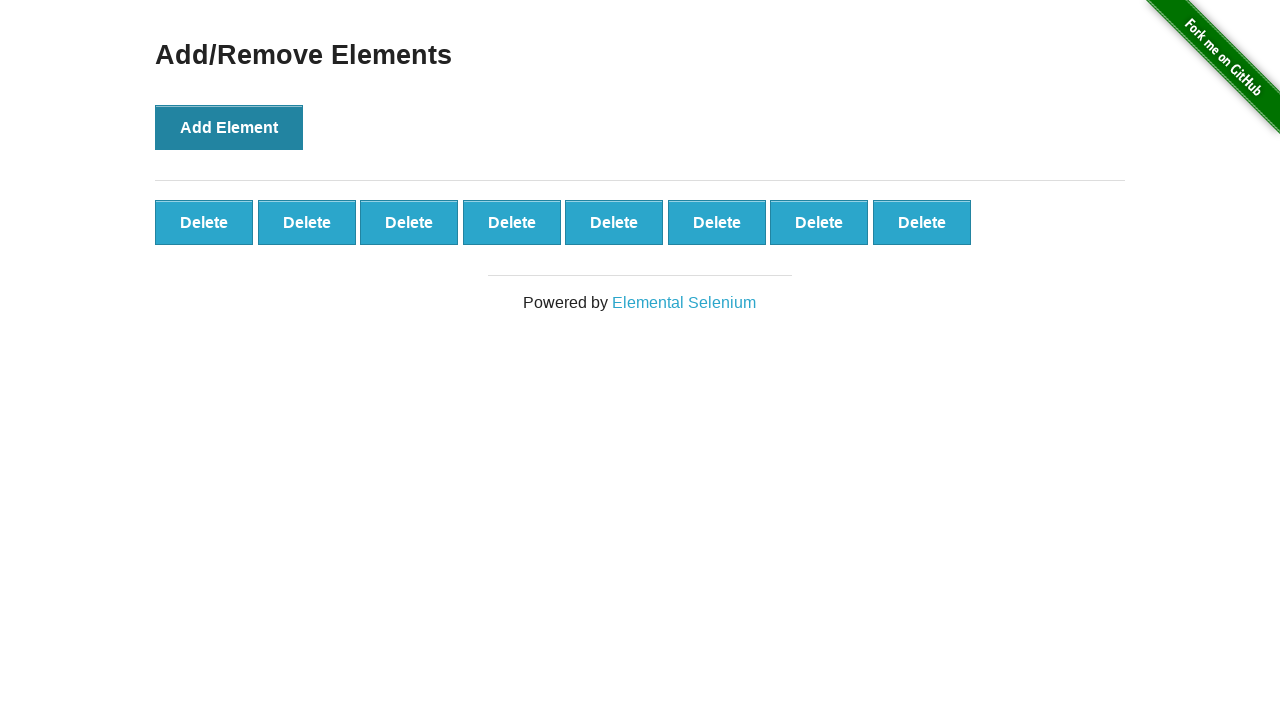

Clicked Add Element button (iteration 9/100) at (229, 127) on xpath=//*[@onclick='addElement()']
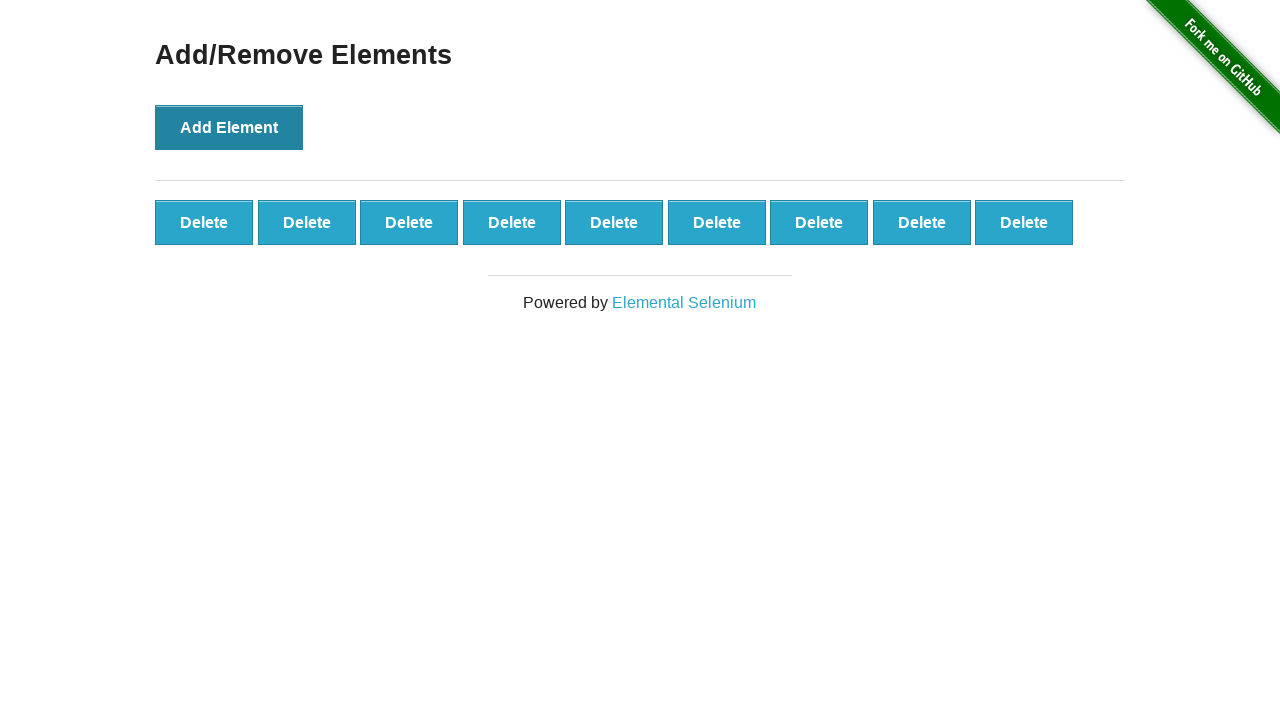

Clicked Add Element button (iteration 10/100) at (229, 127) on xpath=//*[@onclick='addElement()']
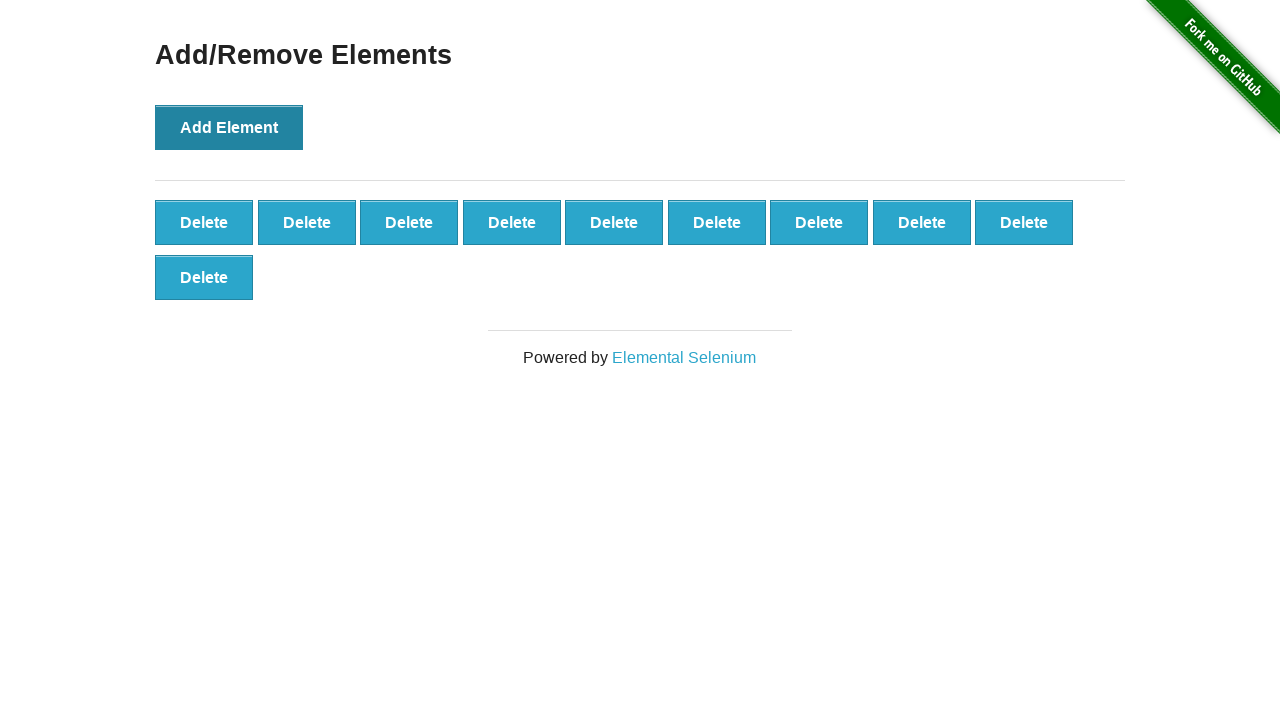

Clicked Add Element button (iteration 11/100) at (229, 127) on xpath=//*[@onclick='addElement()']
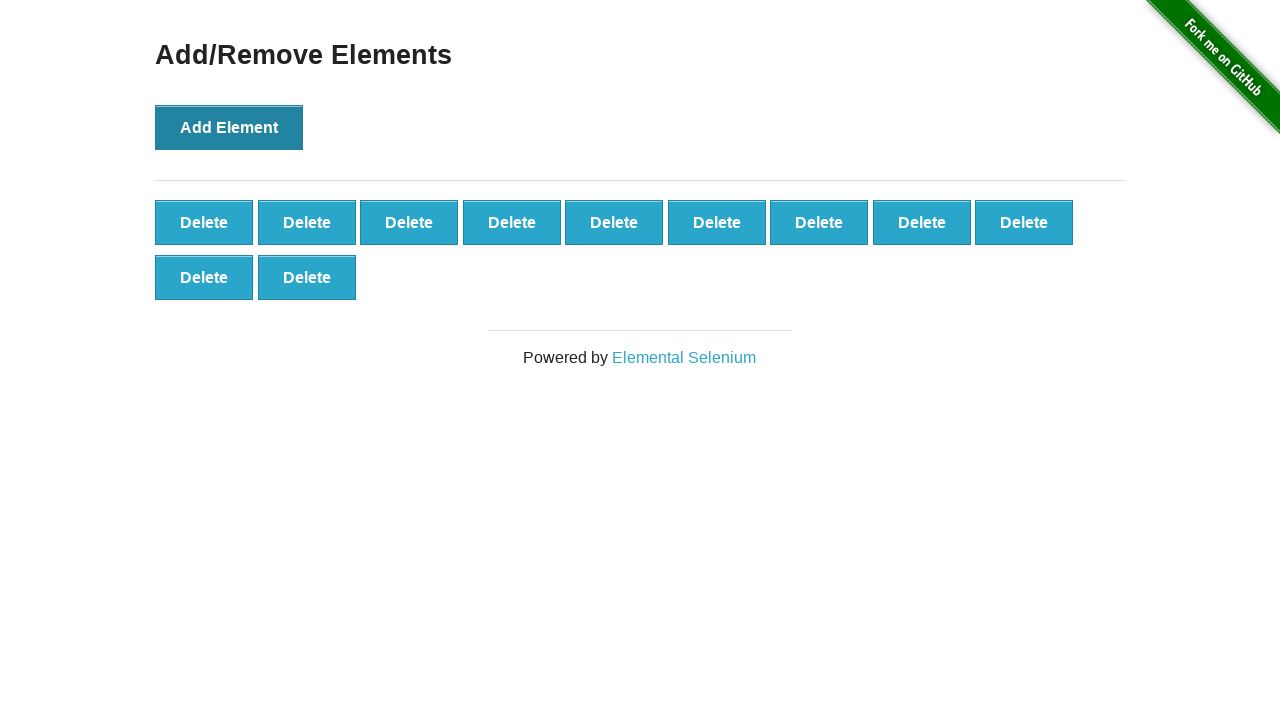

Clicked Add Element button (iteration 12/100) at (229, 127) on xpath=//*[@onclick='addElement()']
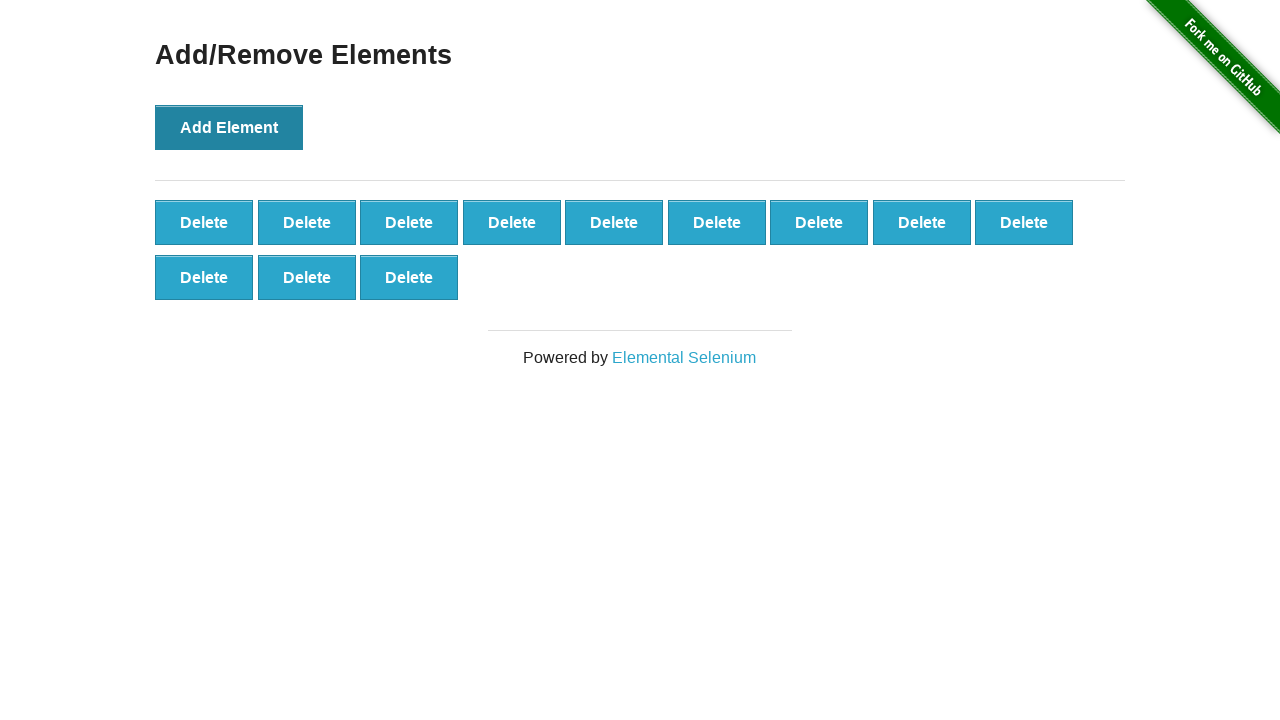

Clicked Add Element button (iteration 13/100) at (229, 127) on xpath=//*[@onclick='addElement()']
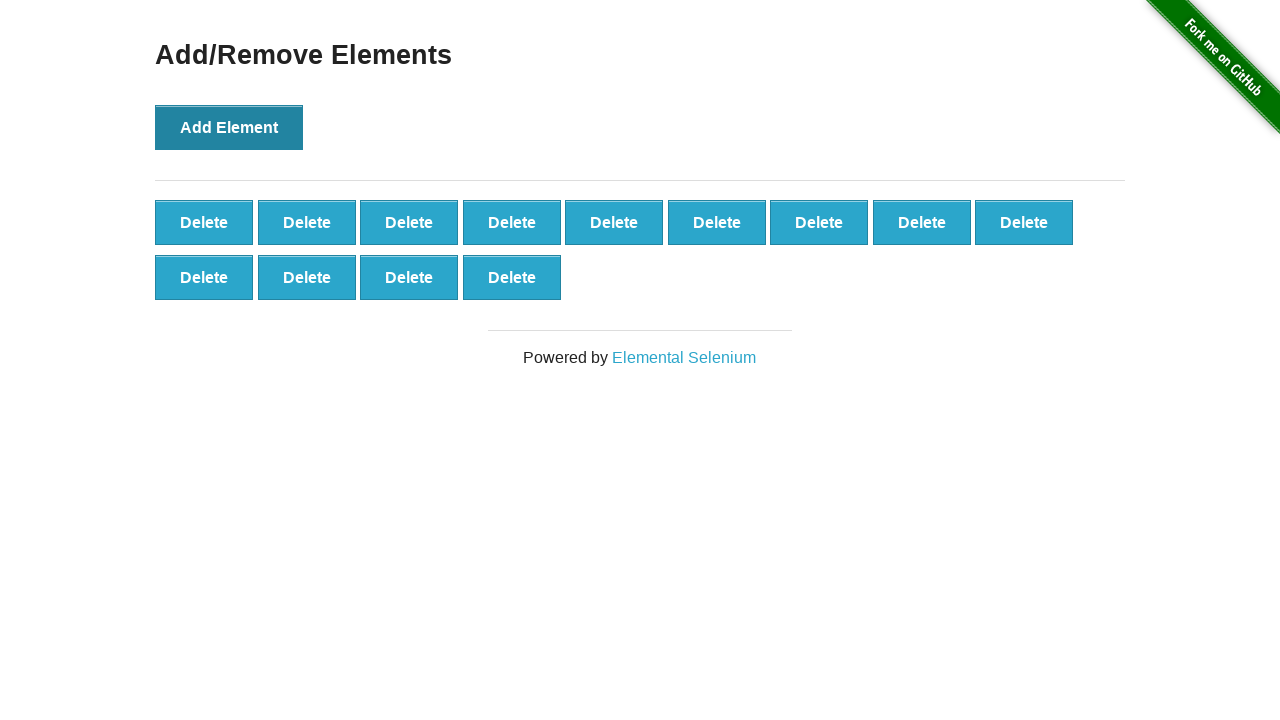

Clicked Add Element button (iteration 14/100) at (229, 127) on xpath=//*[@onclick='addElement()']
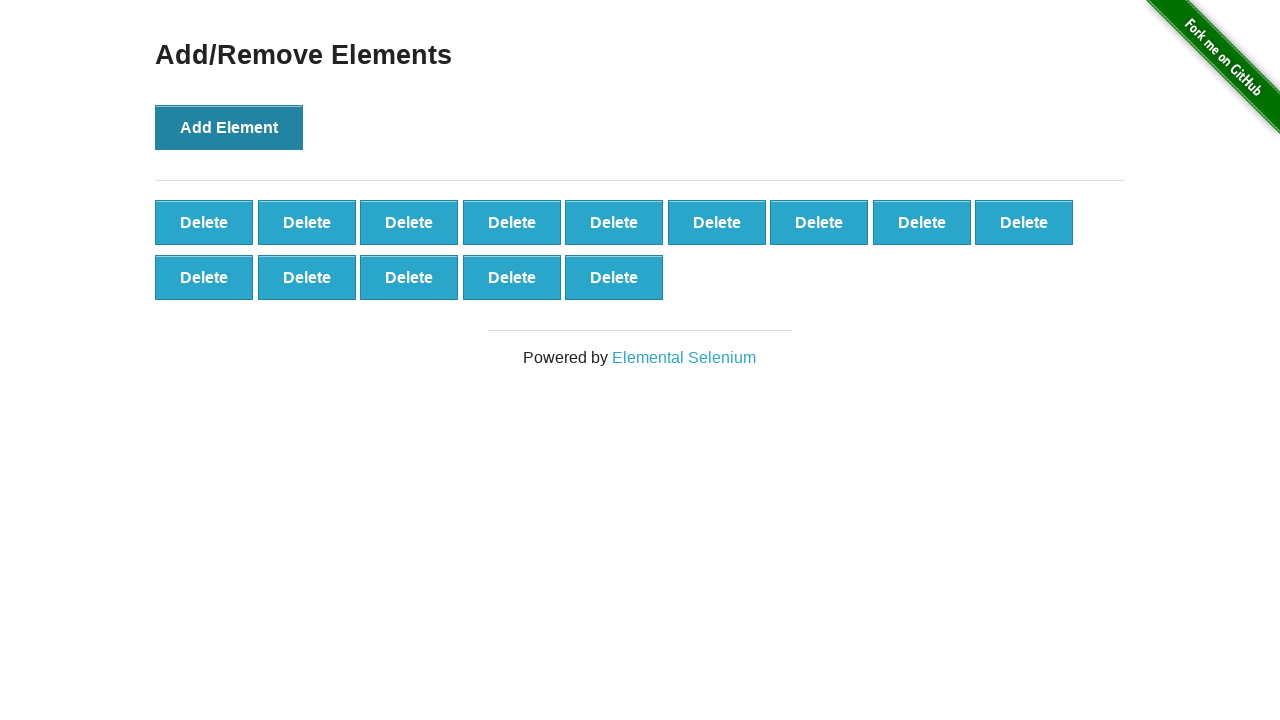

Clicked Add Element button (iteration 15/100) at (229, 127) on xpath=//*[@onclick='addElement()']
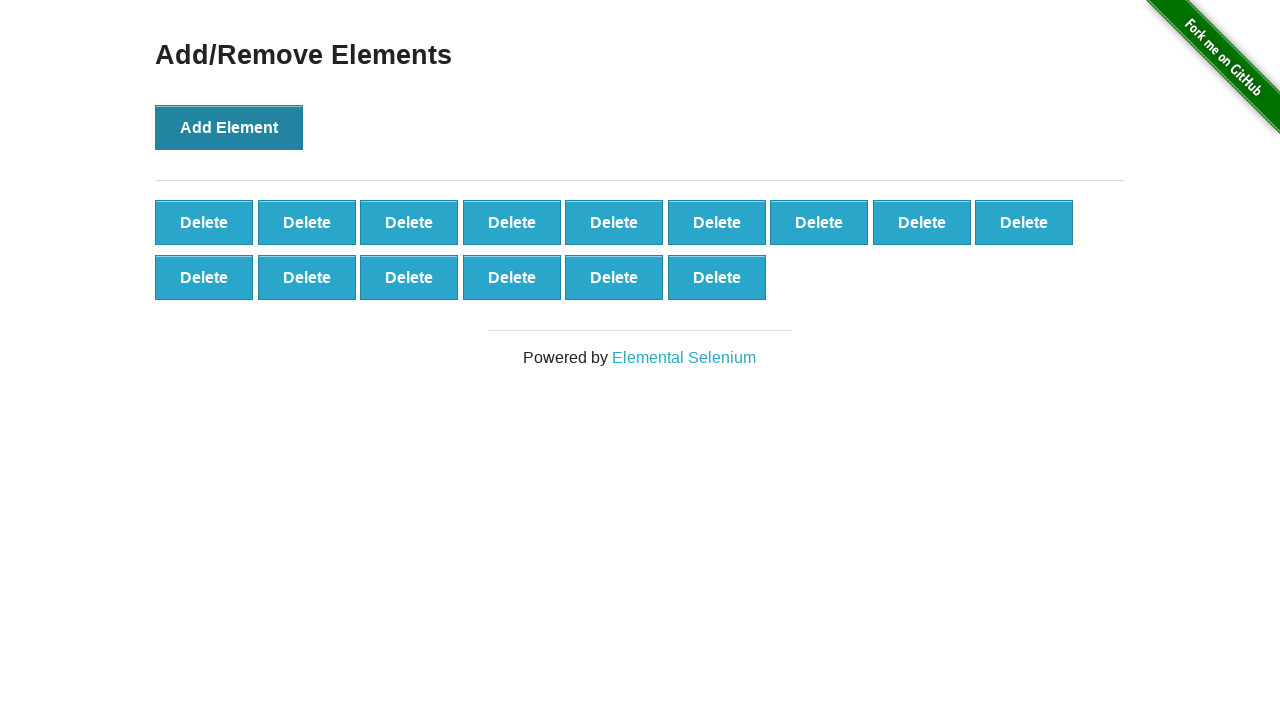

Clicked Add Element button (iteration 16/100) at (229, 127) on xpath=//*[@onclick='addElement()']
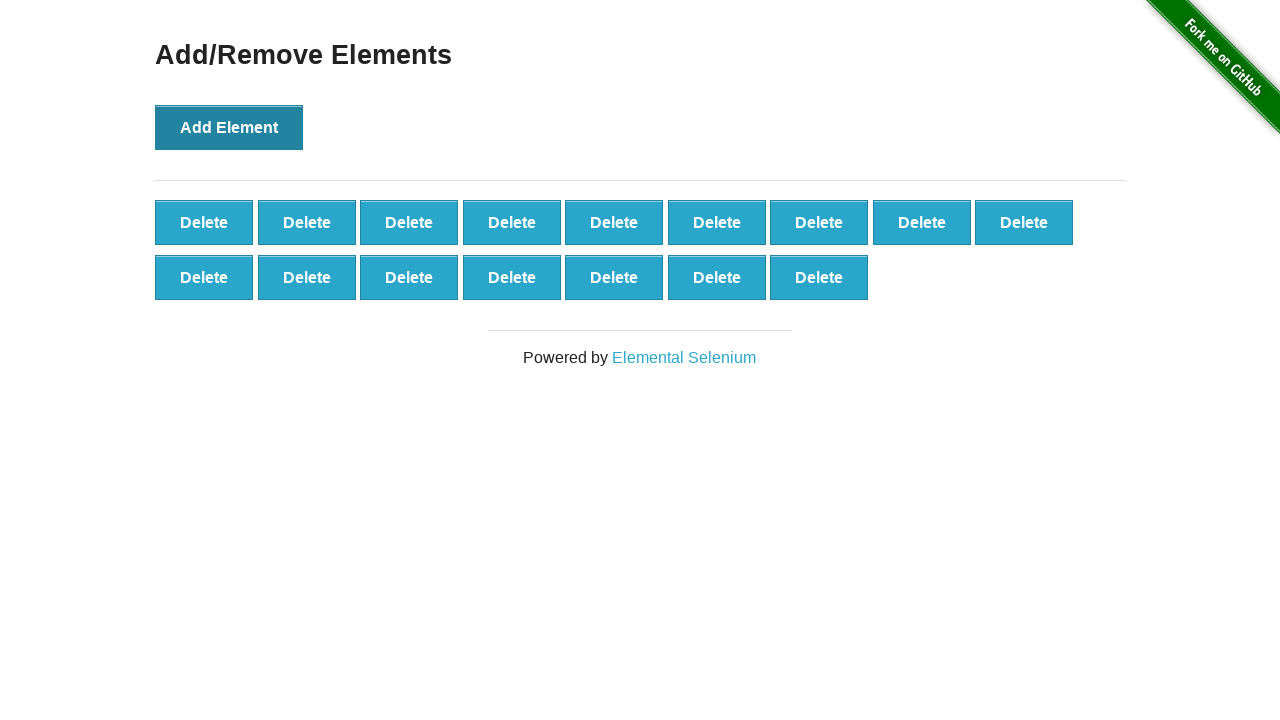

Clicked Add Element button (iteration 17/100) at (229, 127) on xpath=//*[@onclick='addElement()']
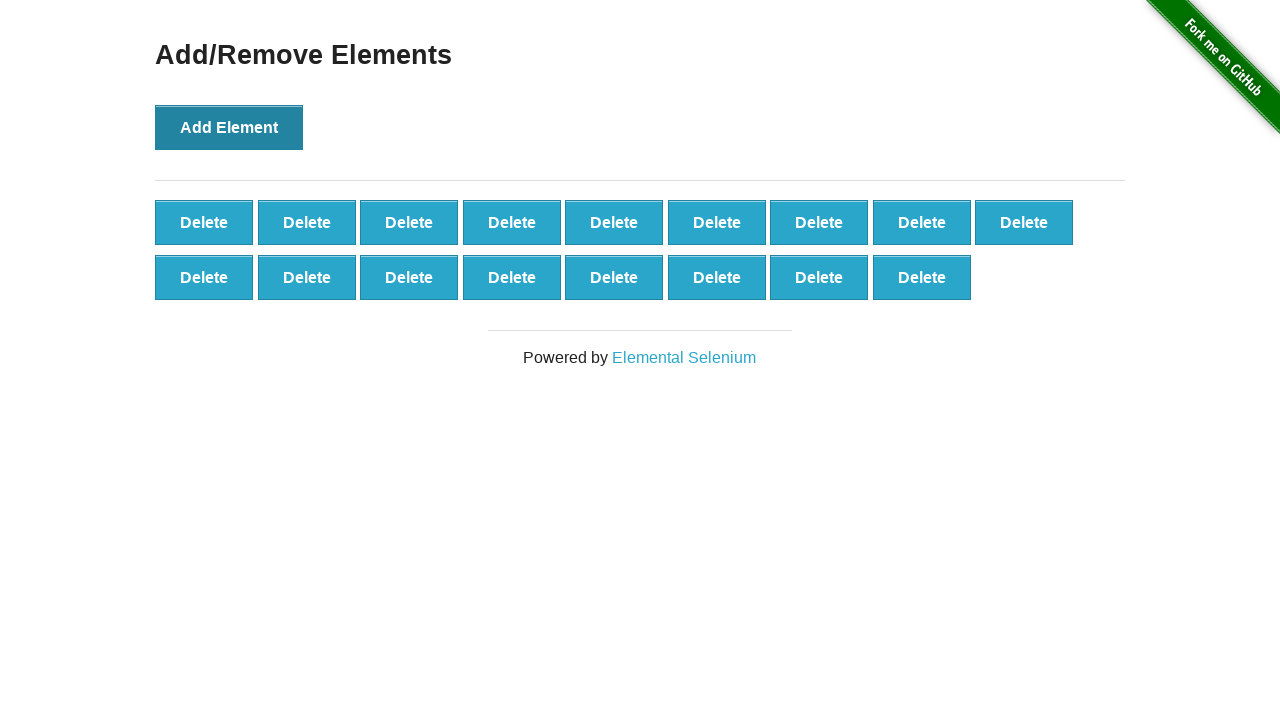

Clicked Add Element button (iteration 18/100) at (229, 127) on xpath=//*[@onclick='addElement()']
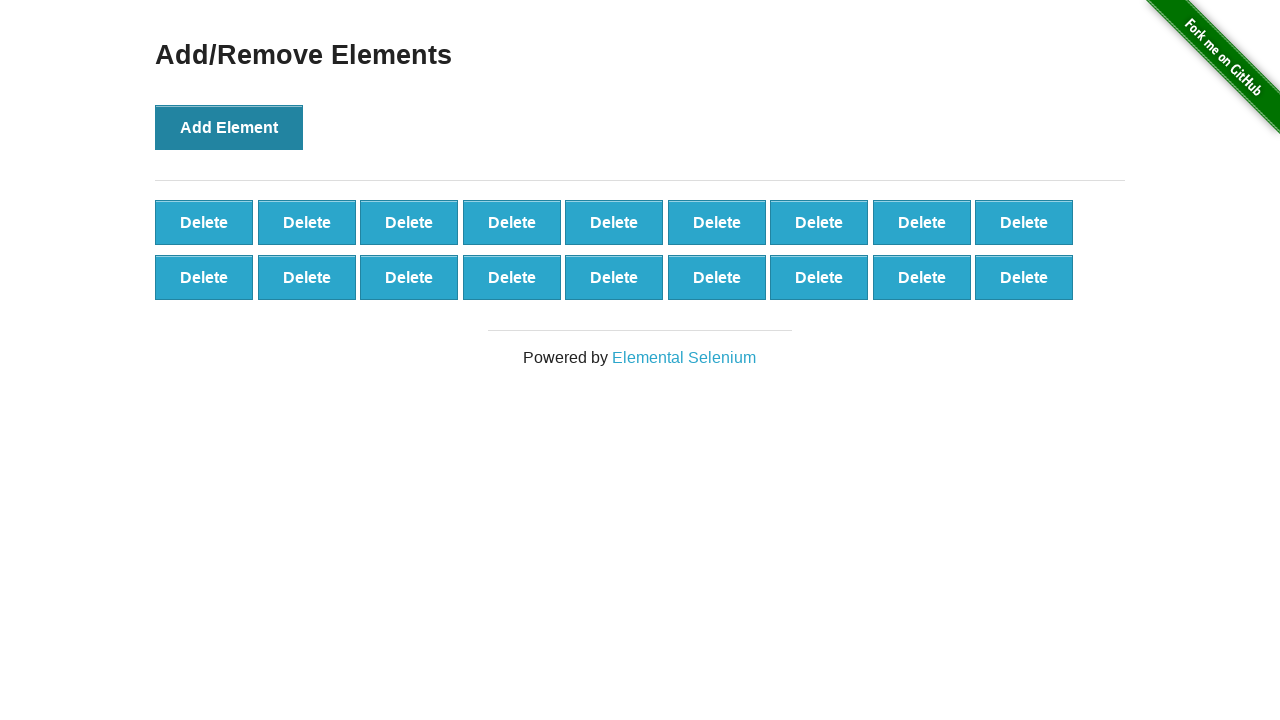

Clicked Add Element button (iteration 19/100) at (229, 127) on xpath=//*[@onclick='addElement()']
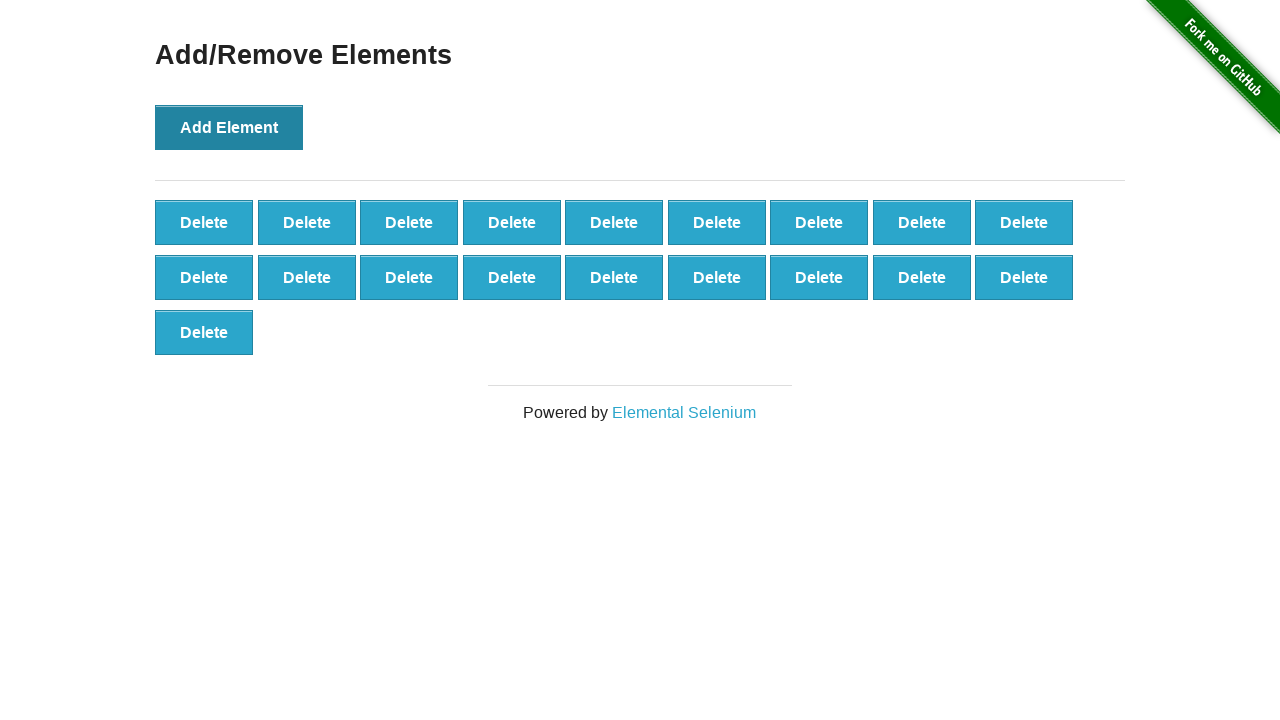

Clicked Add Element button (iteration 20/100) at (229, 127) on xpath=//*[@onclick='addElement()']
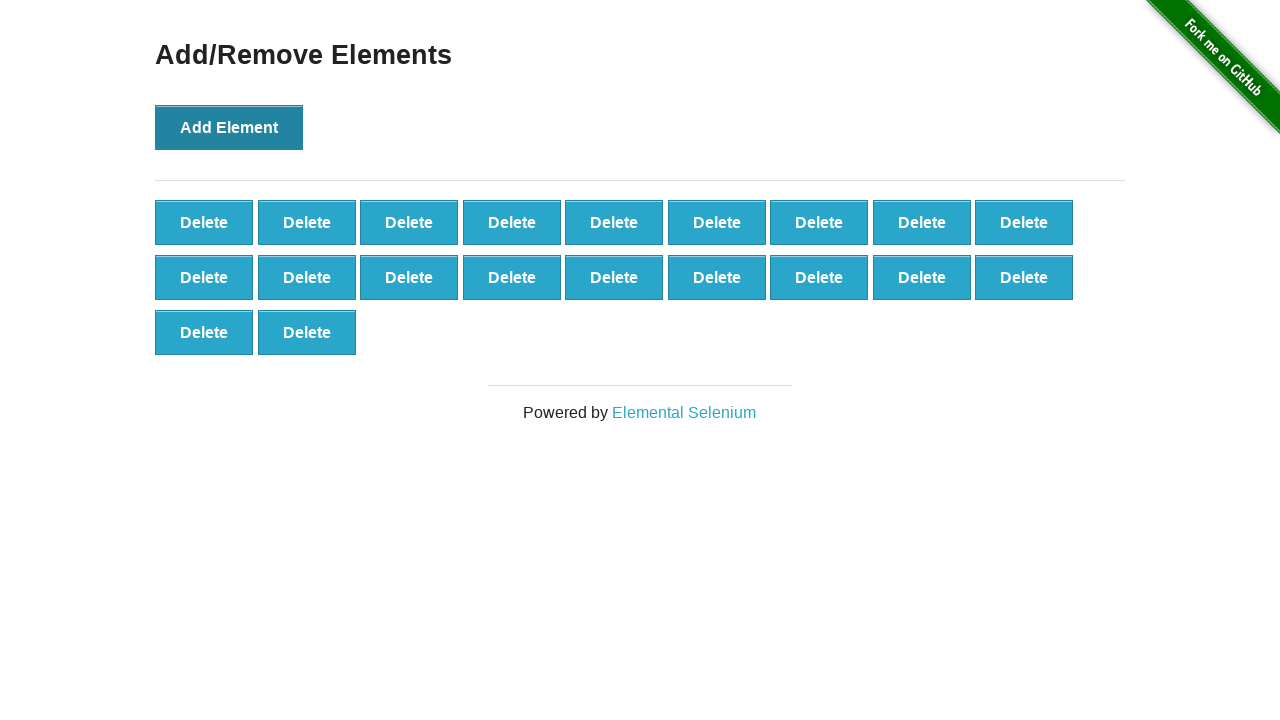

Clicked Add Element button (iteration 21/100) at (229, 127) on xpath=//*[@onclick='addElement()']
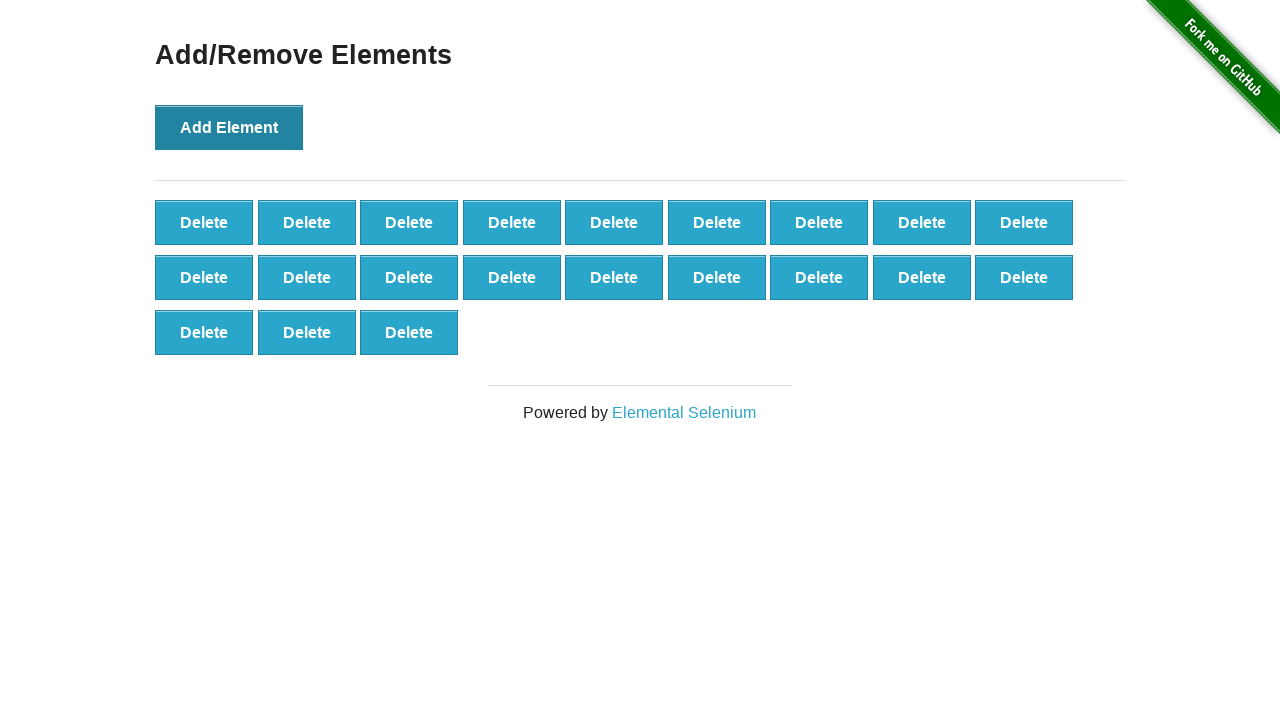

Clicked Add Element button (iteration 22/100) at (229, 127) on xpath=//*[@onclick='addElement()']
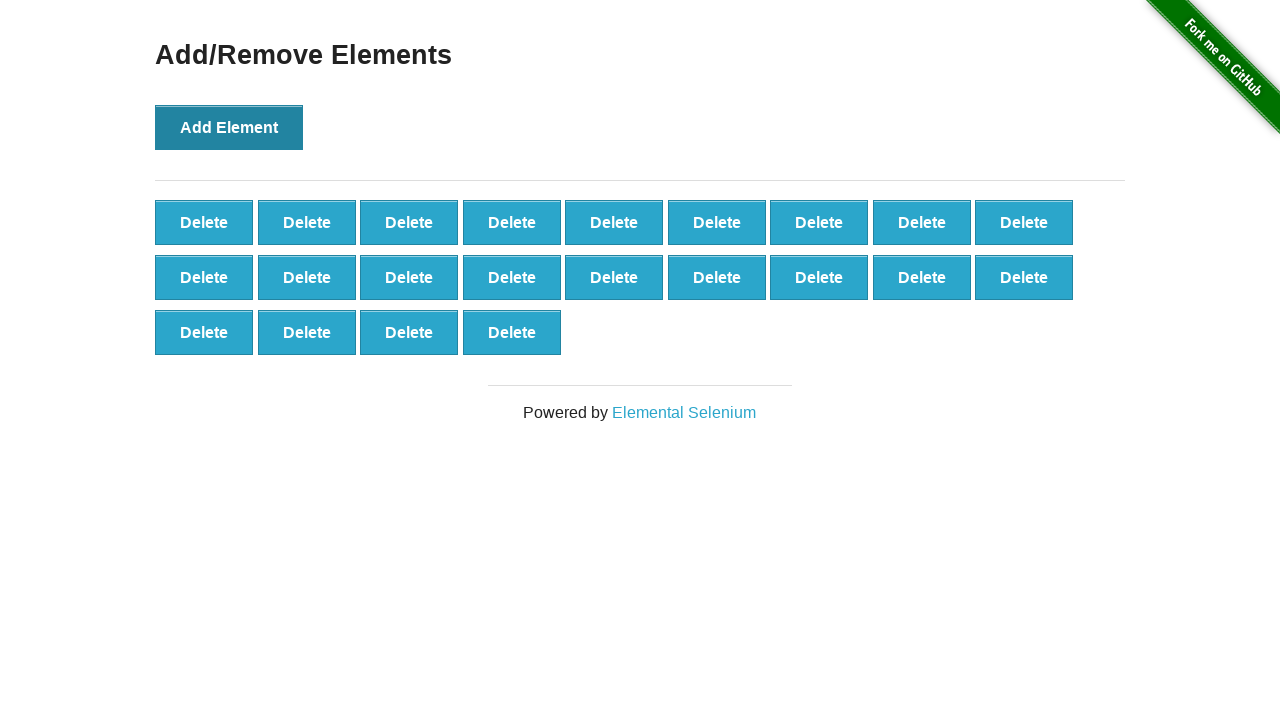

Clicked Add Element button (iteration 23/100) at (229, 127) on xpath=//*[@onclick='addElement()']
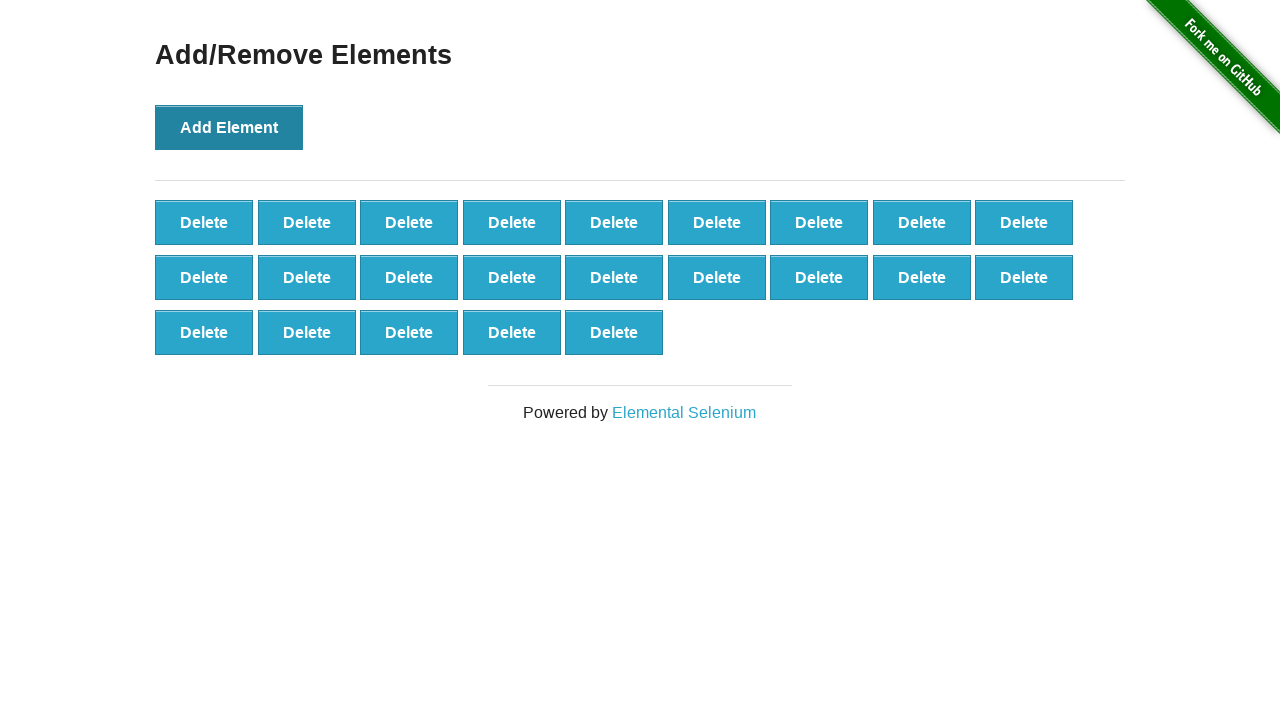

Clicked Add Element button (iteration 24/100) at (229, 127) on xpath=//*[@onclick='addElement()']
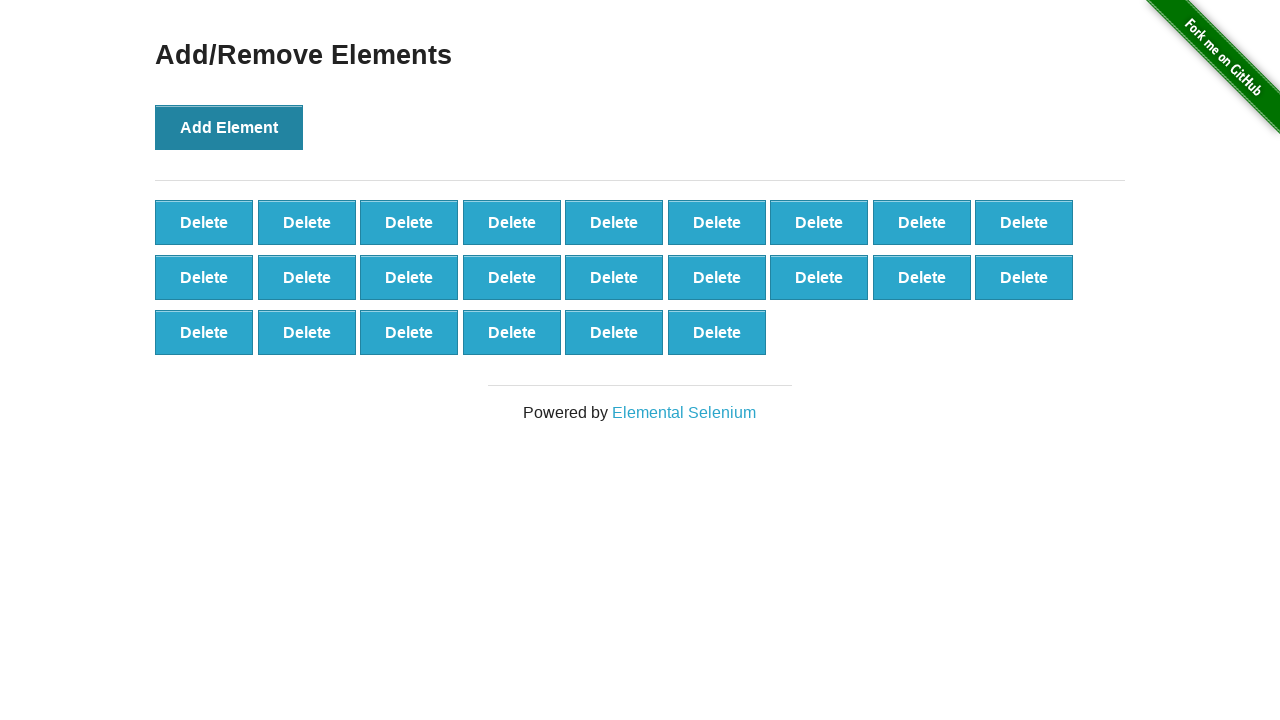

Clicked Add Element button (iteration 25/100) at (229, 127) on xpath=//*[@onclick='addElement()']
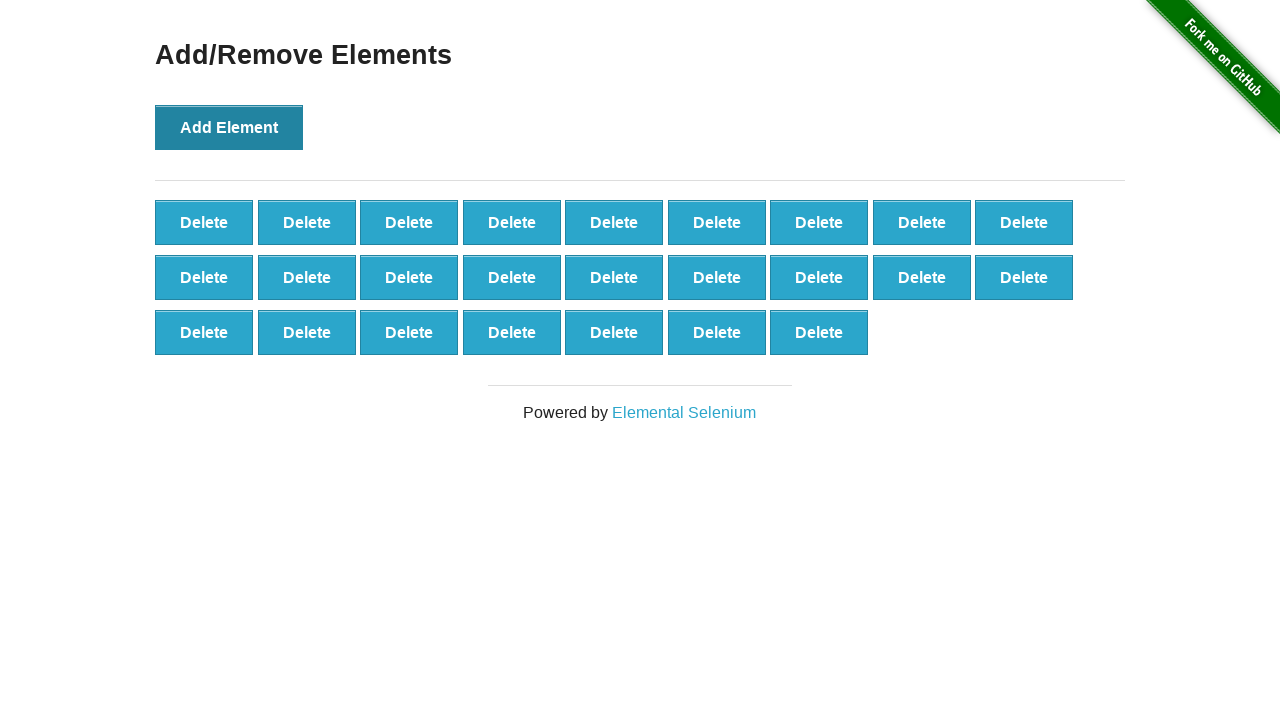

Clicked Add Element button (iteration 26/100) at (229, 127) on xpath=//*[@onclick='addElement()']
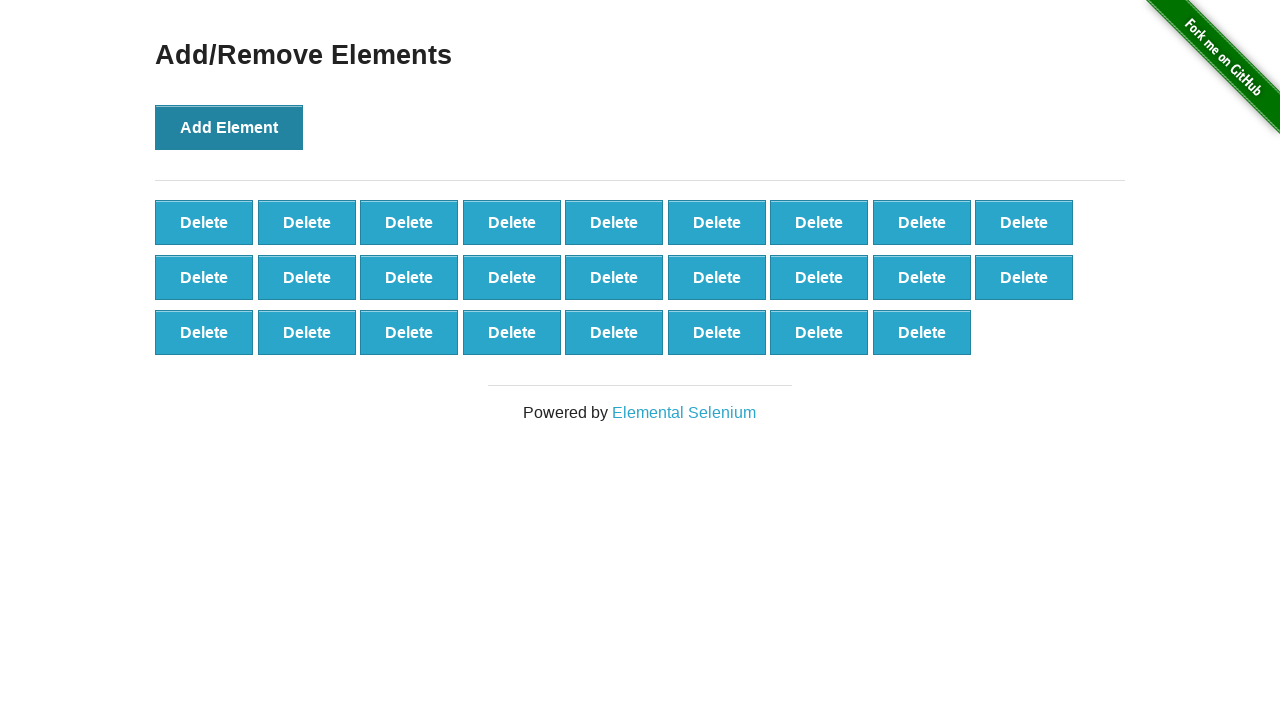

Clicked Add Element button (iteration 27/100) at (229, 127) on xpath=//*[@onclick='addElement()']
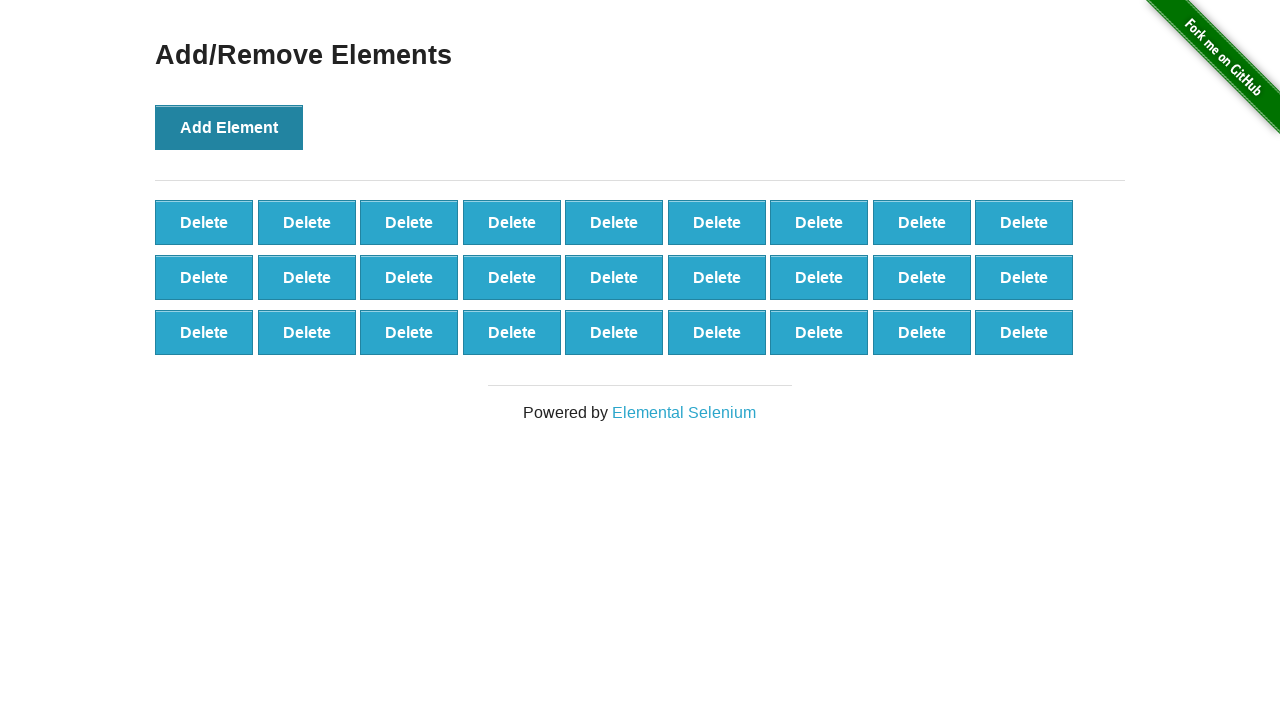

Clicked Add Element button (iteration 28/100) at (229, 127) on xpath=//*[@onclick='addElement()']
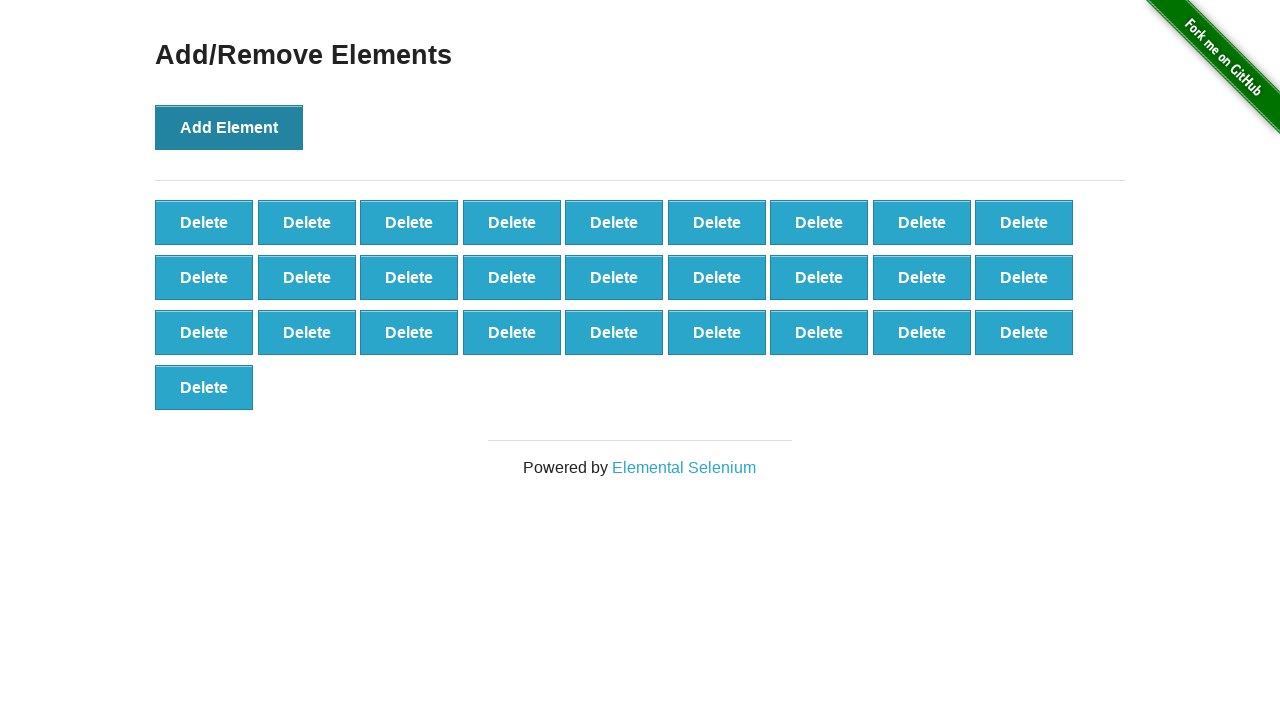

Clicked Add Element button (iteration 29/100) at (229, 127) on xpath=//*[@onclick='addElement()']
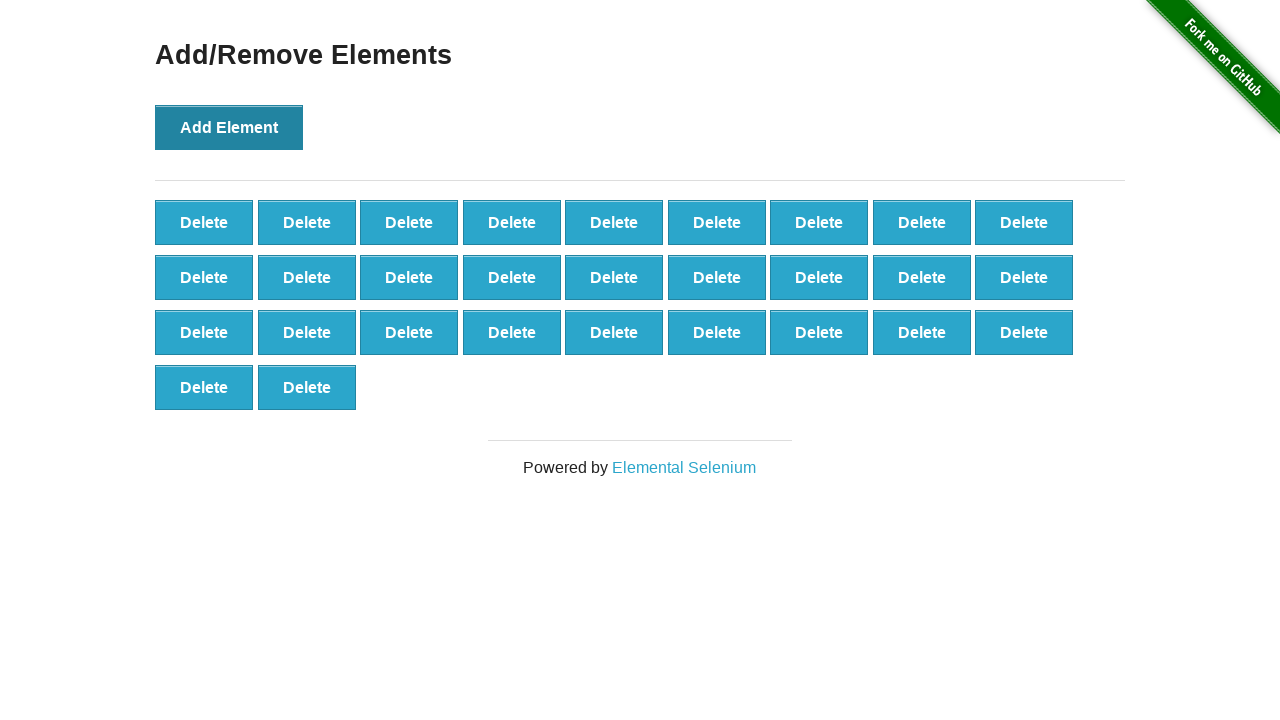

Clicked Add Element button (iteration 30/100) at (229, 127) on xpath=//*[@onclick='addElement()']
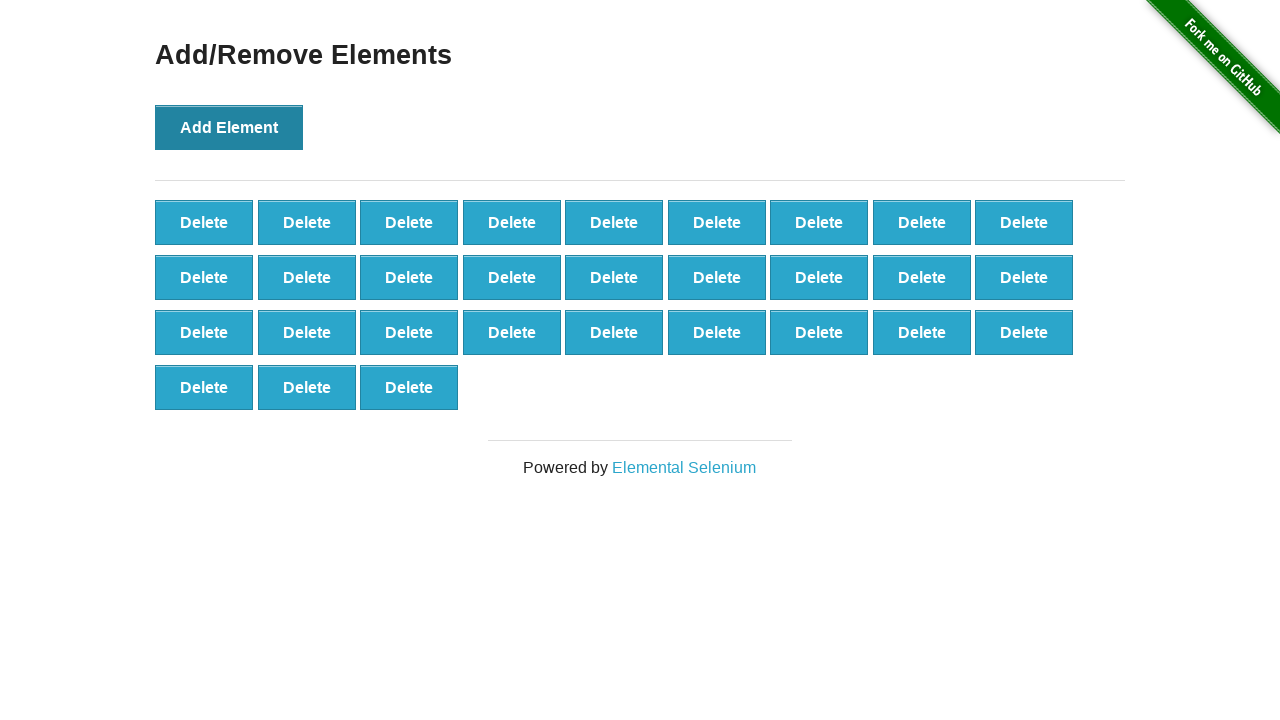

Clicked Add Element button (iteration 31/100) at (229, 127) on xpath=//*[@onclick='addElement()']
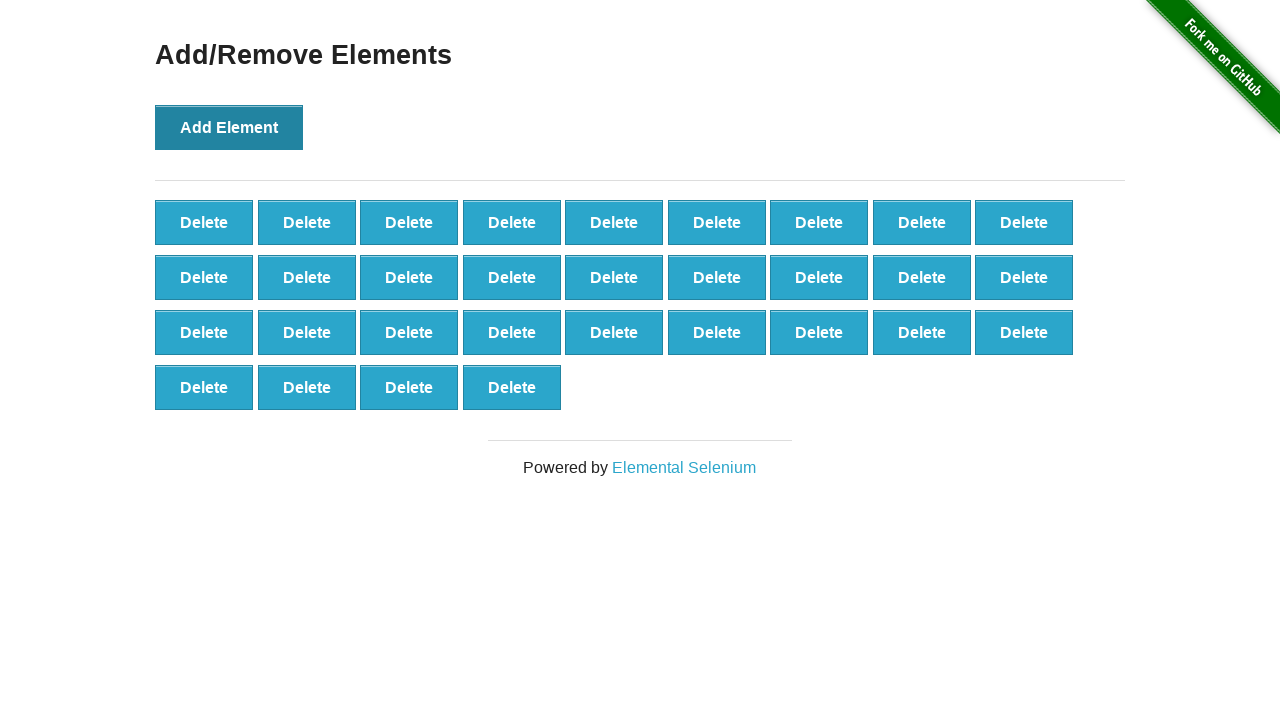

Clicked Add Element button (iteration 32/100) at (229, 127) on xpath=//*[@onclick='addElement()']
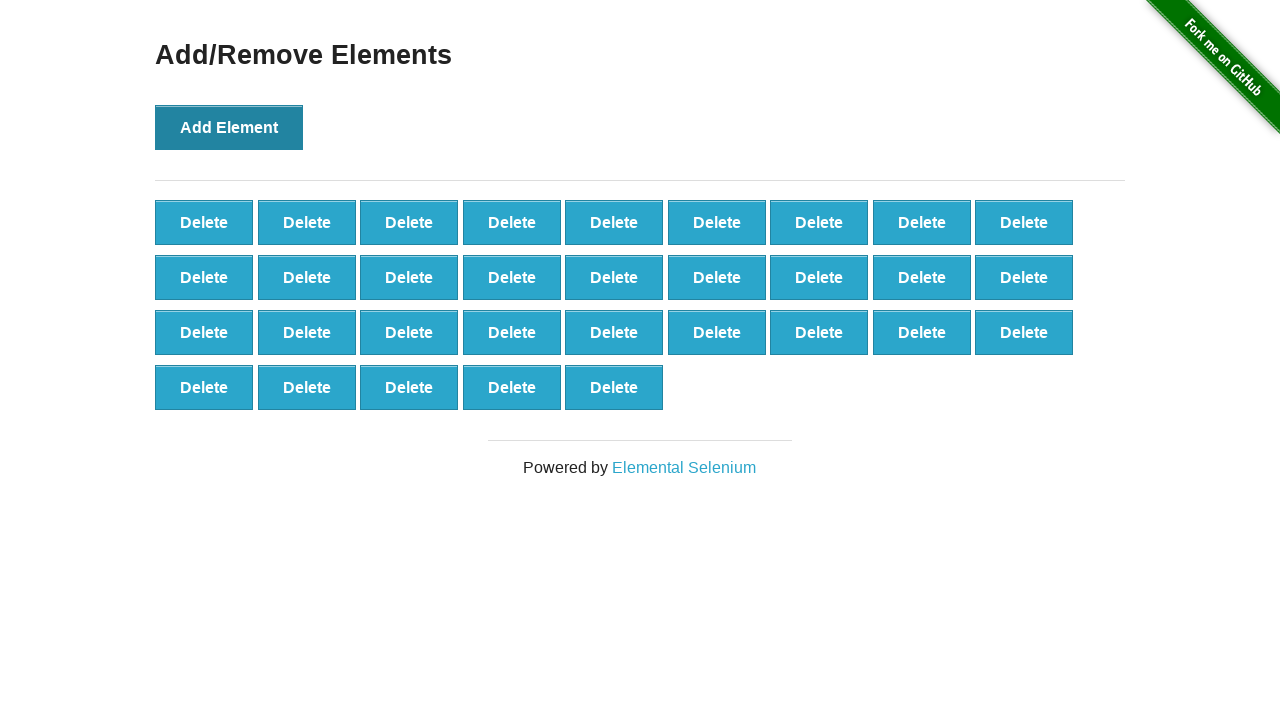

Clicked Add Element button (iteration 33/100) at (229, 127) on xpath=//*[@onclick='addElement()']
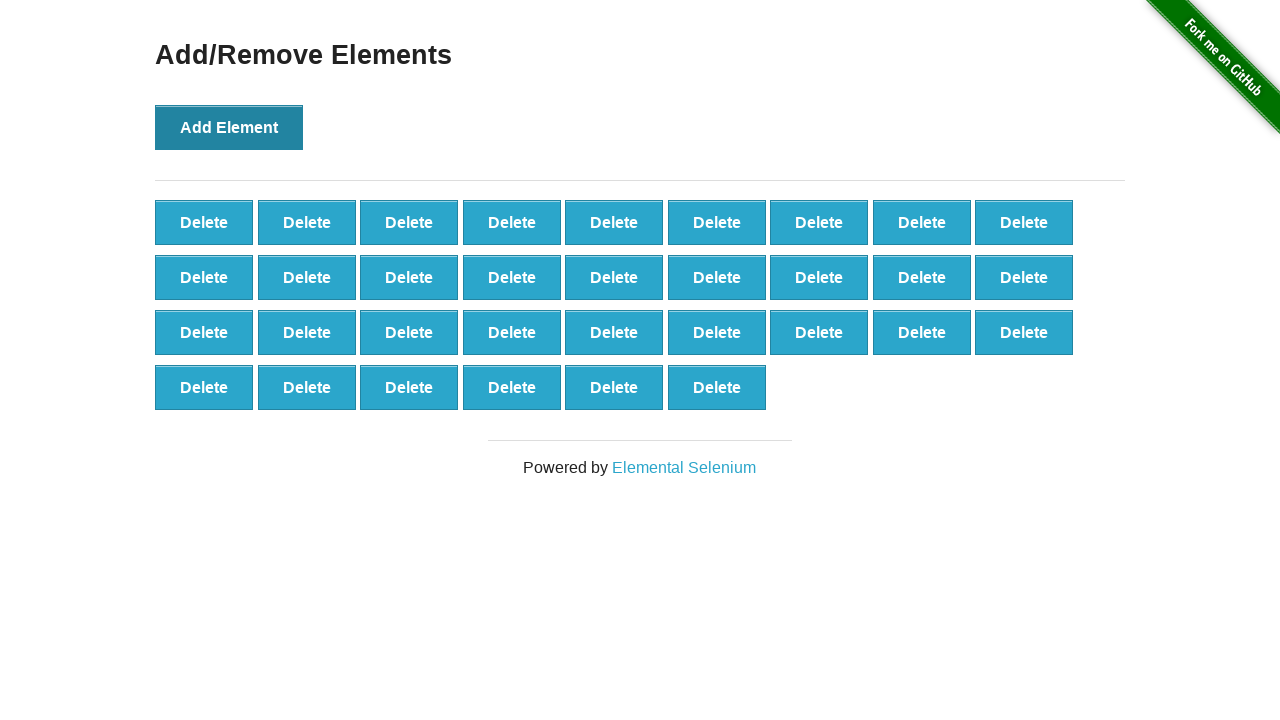

Clicked Add Element button (iteration 34/100) at (229, 127) on xpath=//*[@onclick='addElement()']
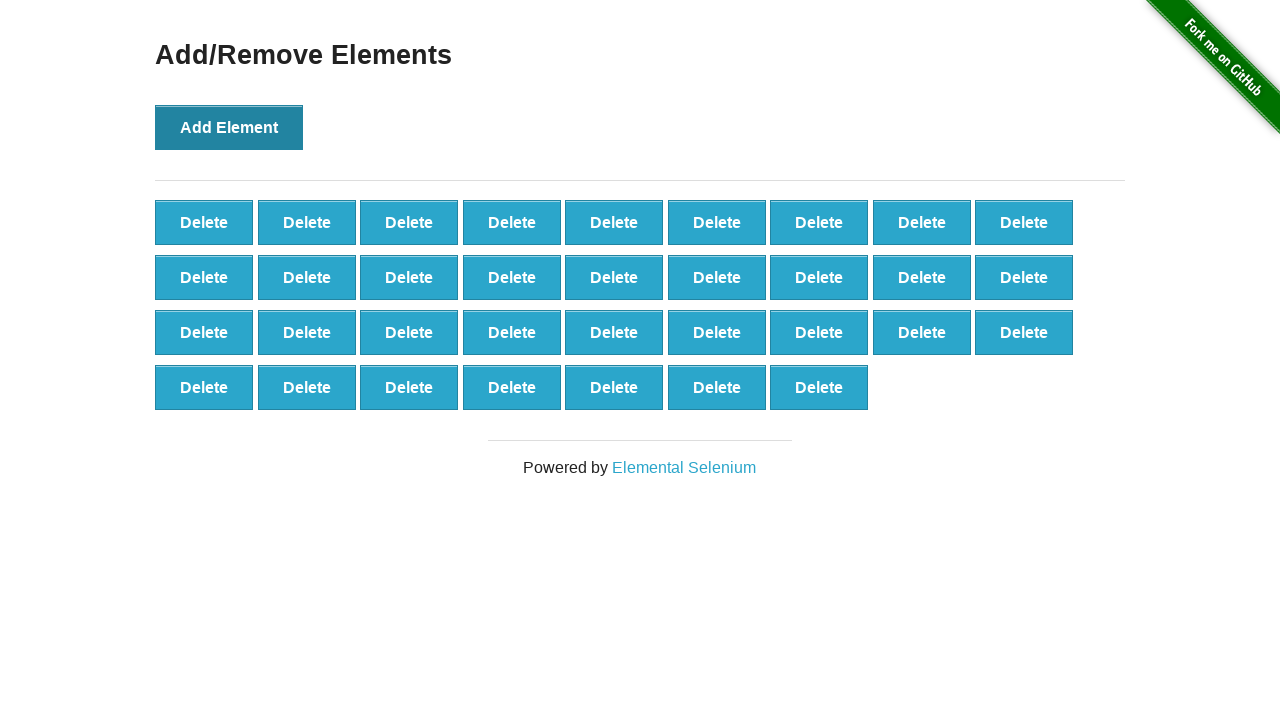

Clicked Add Element button (iteration 35/100) at (229, 127) on xpath=//*[@onclick='addElement()']
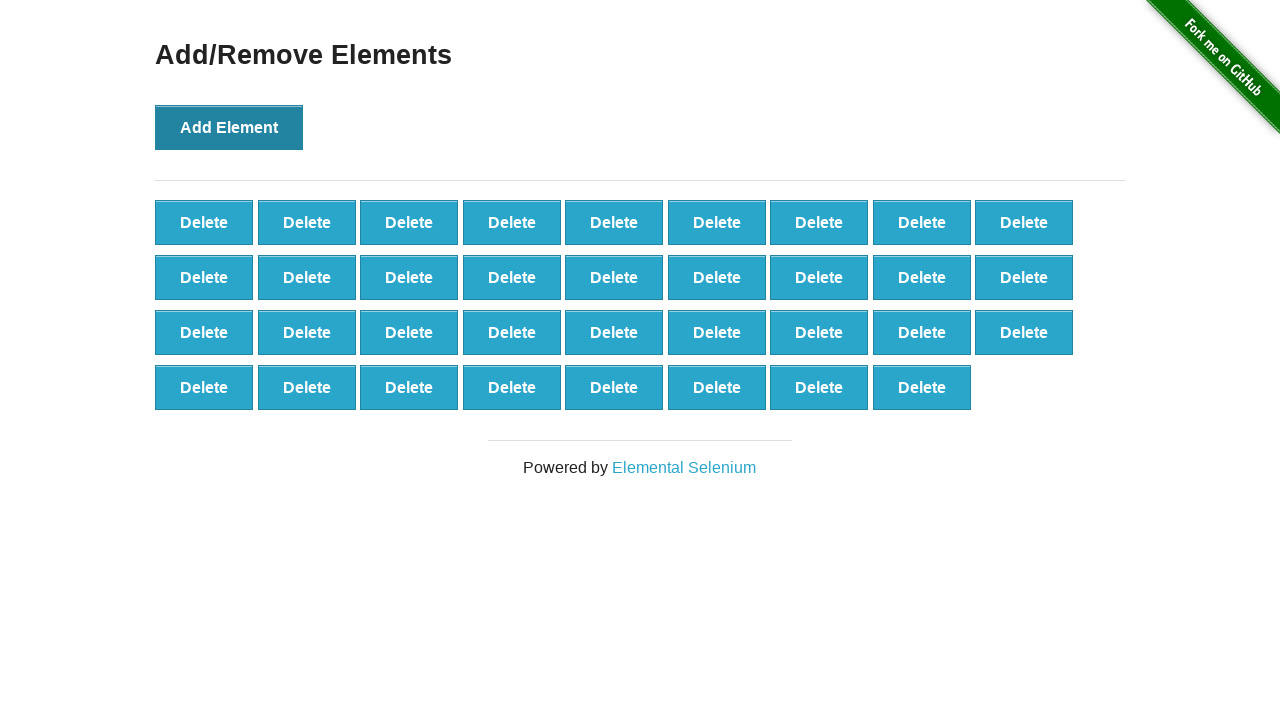

Clicked Add Element button (iteration 36/100) at (229, 127) on xpath=//*[@onclick='addElement()']
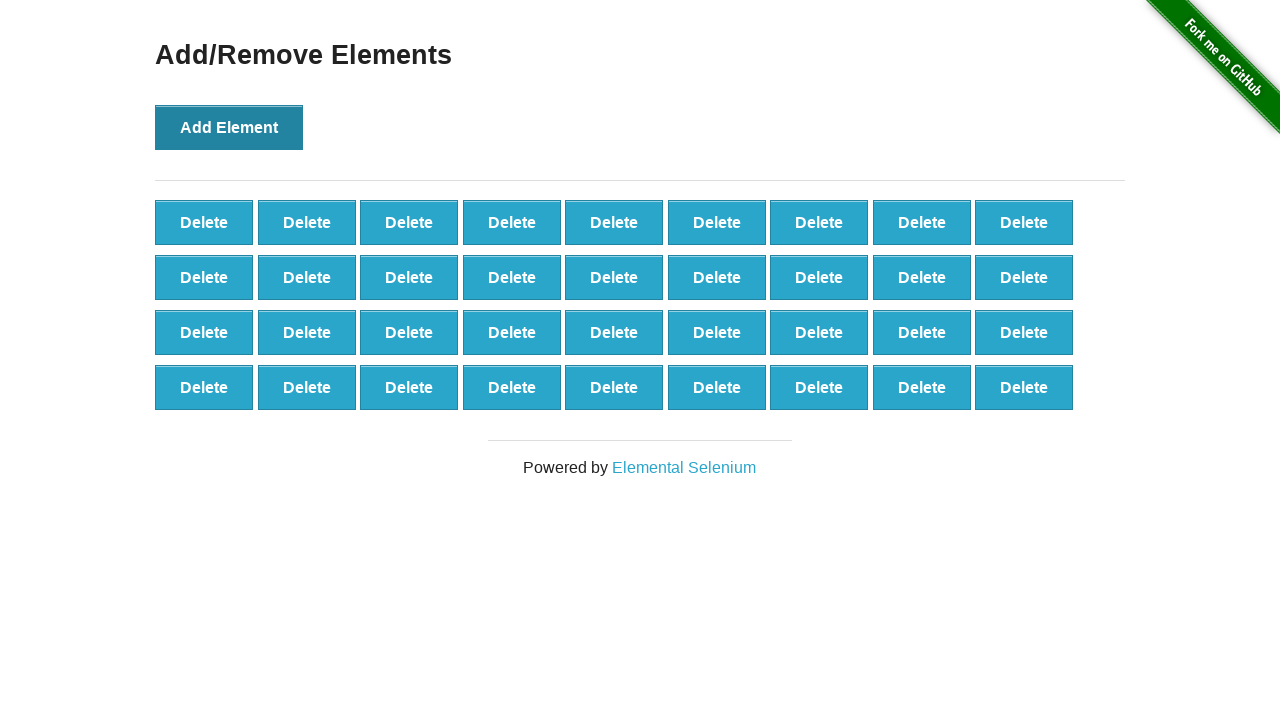

Clicked Add Element button (iteration 37/100) at (229, 127) on xpath=//*[@onclick='addElement()']
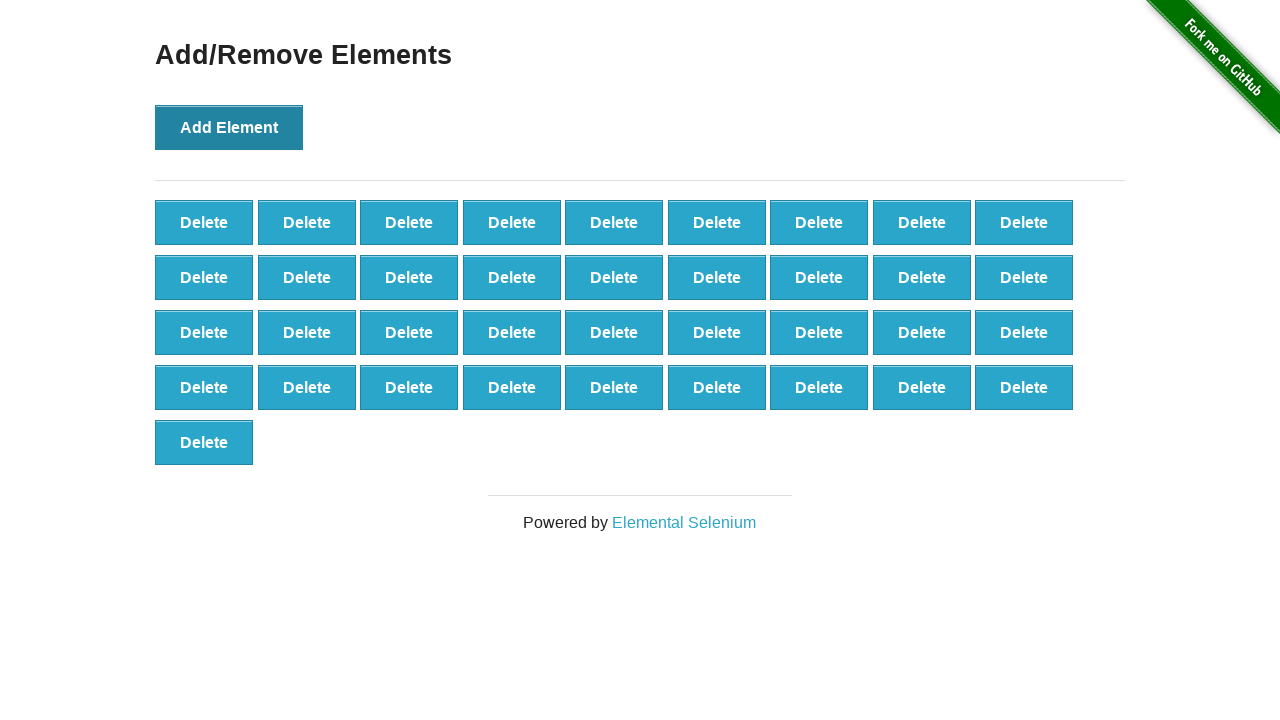

Clicked Add Element button (iteration 38/100) at (229, 127) on xpath=//*[@onclick='addElement()']
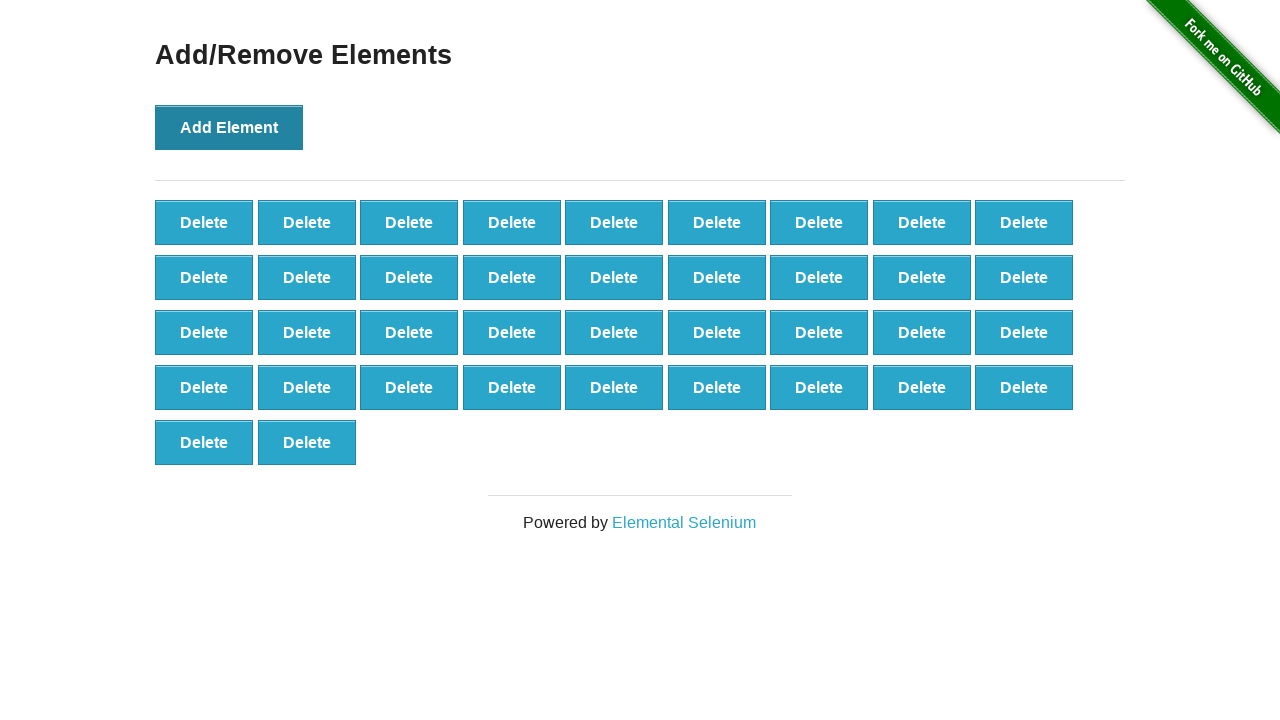

Clicked Add Element button (iteration 39/100) at (229, 127) on xpath=//*[@onclick='addElement()']
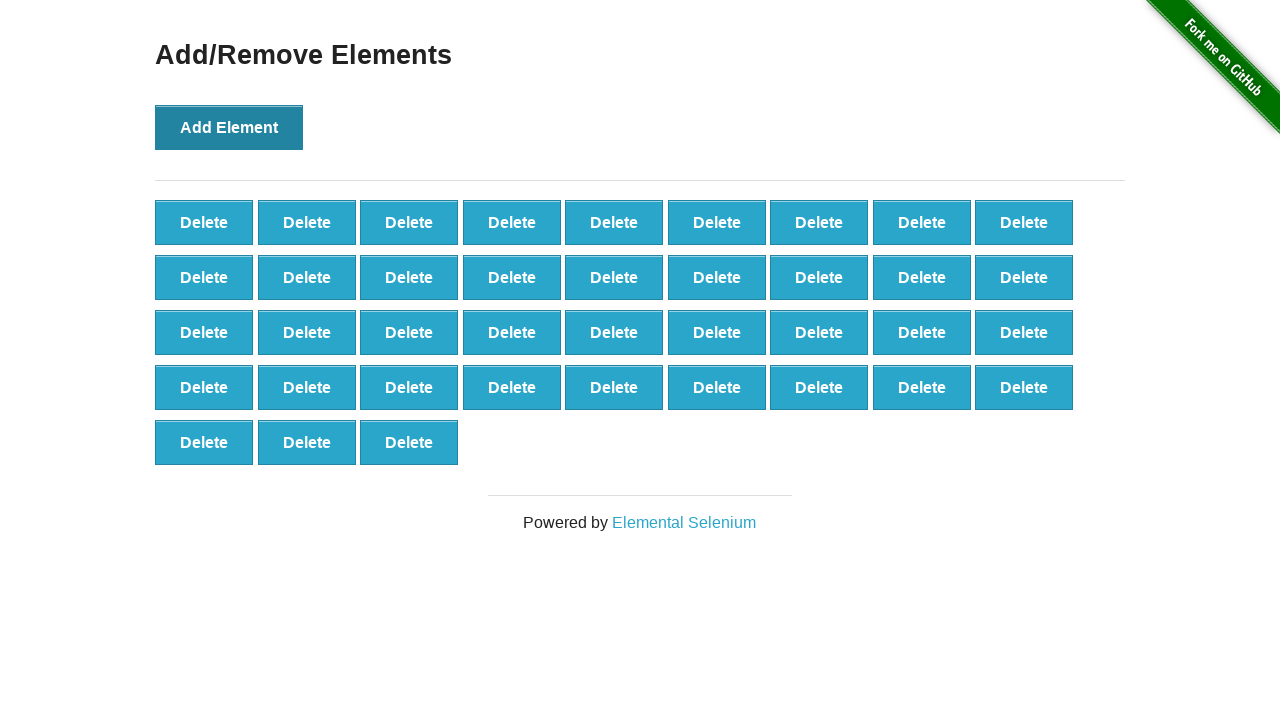

Clicked Add Element button (iteration 40/100) at (229, 127) on xpath=//*[@onclick='addElement()']
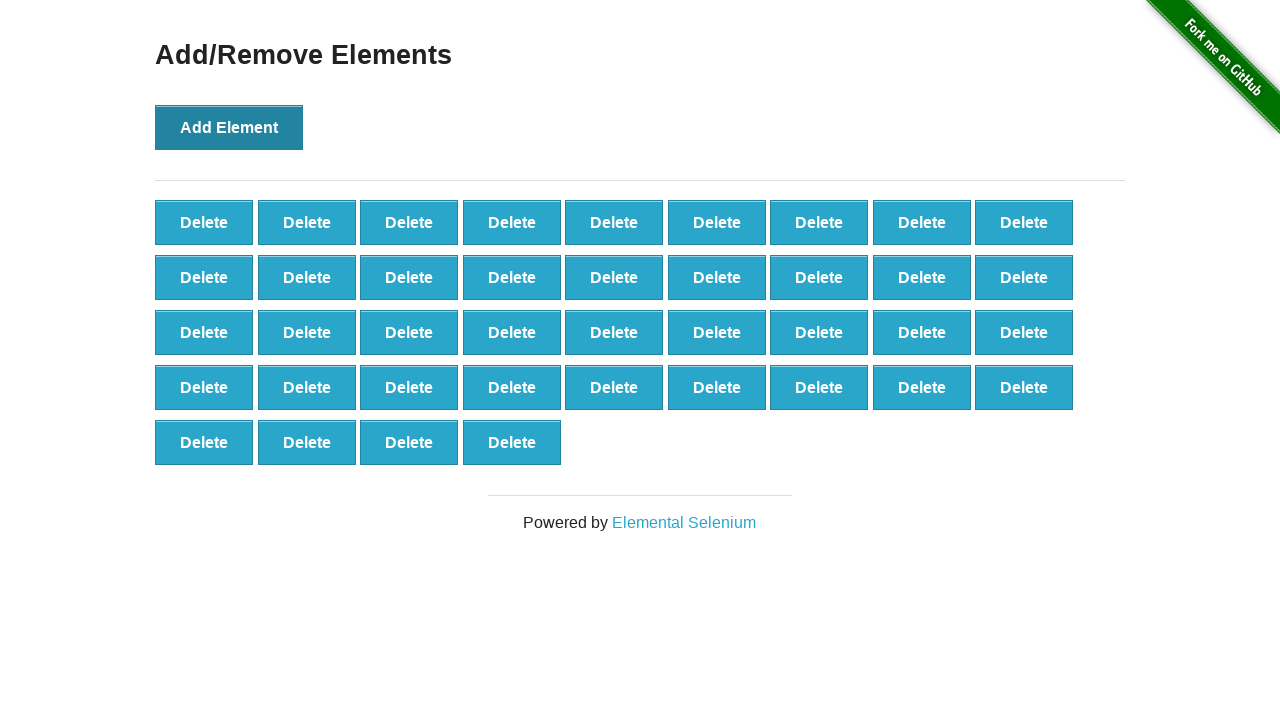

Clicked Add Element button (iteration 41/100) at (229, 127) on xpath=//*[@onclick='addElement()']
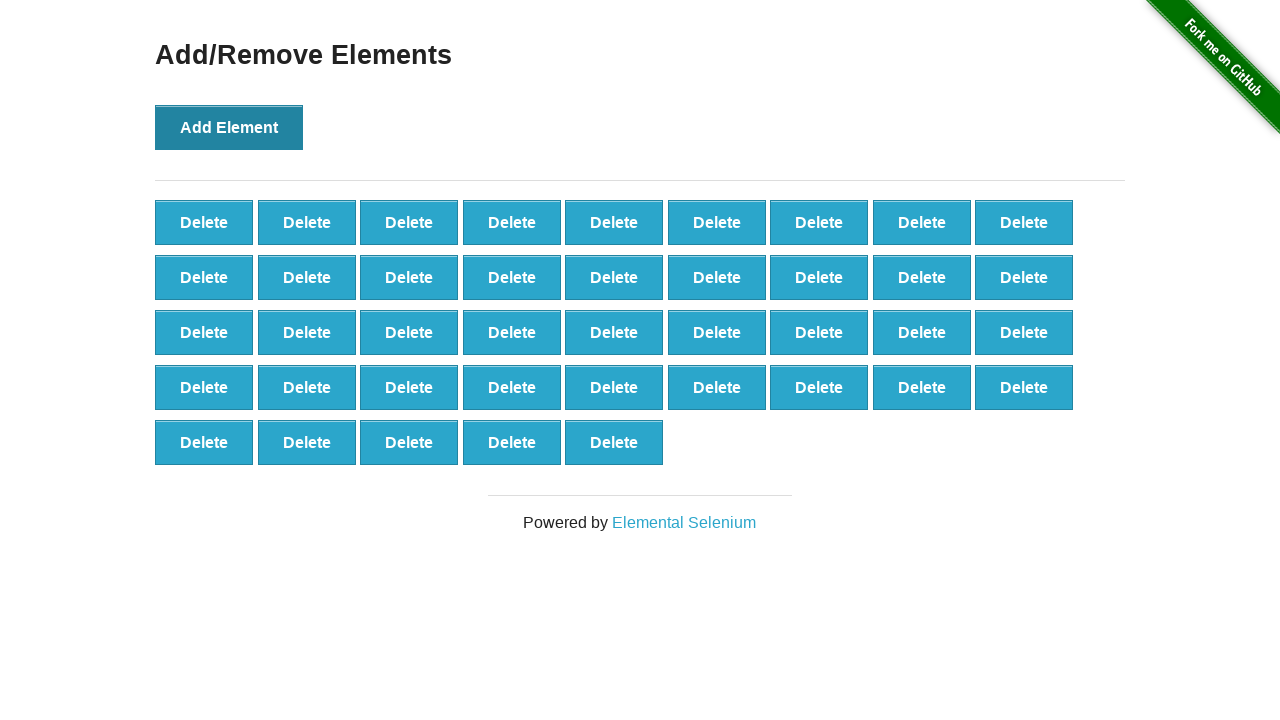

Clicked Add Element button (iteration 42/100) at (229, 127) on xpath=//*[@onclick='addElement()']
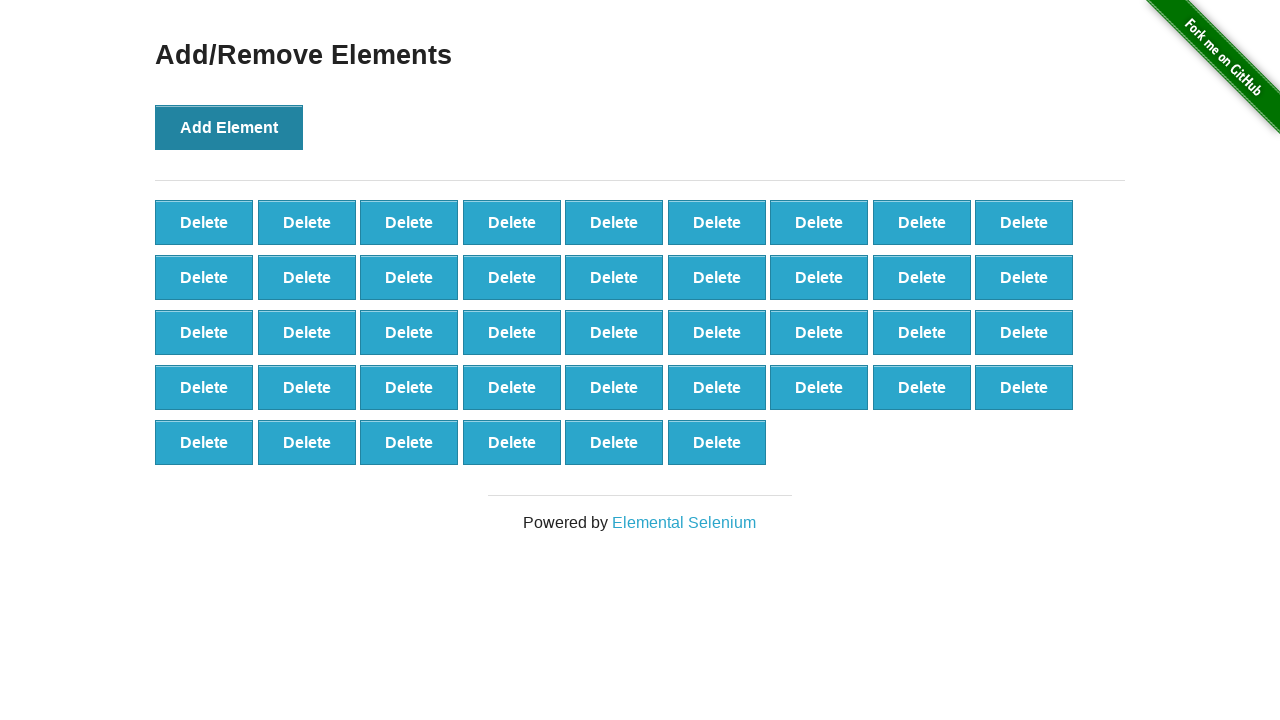

Clicked Add Element button (iteration 43/100) at (229, 127) on xpath=//*[@onclick='addElement()']
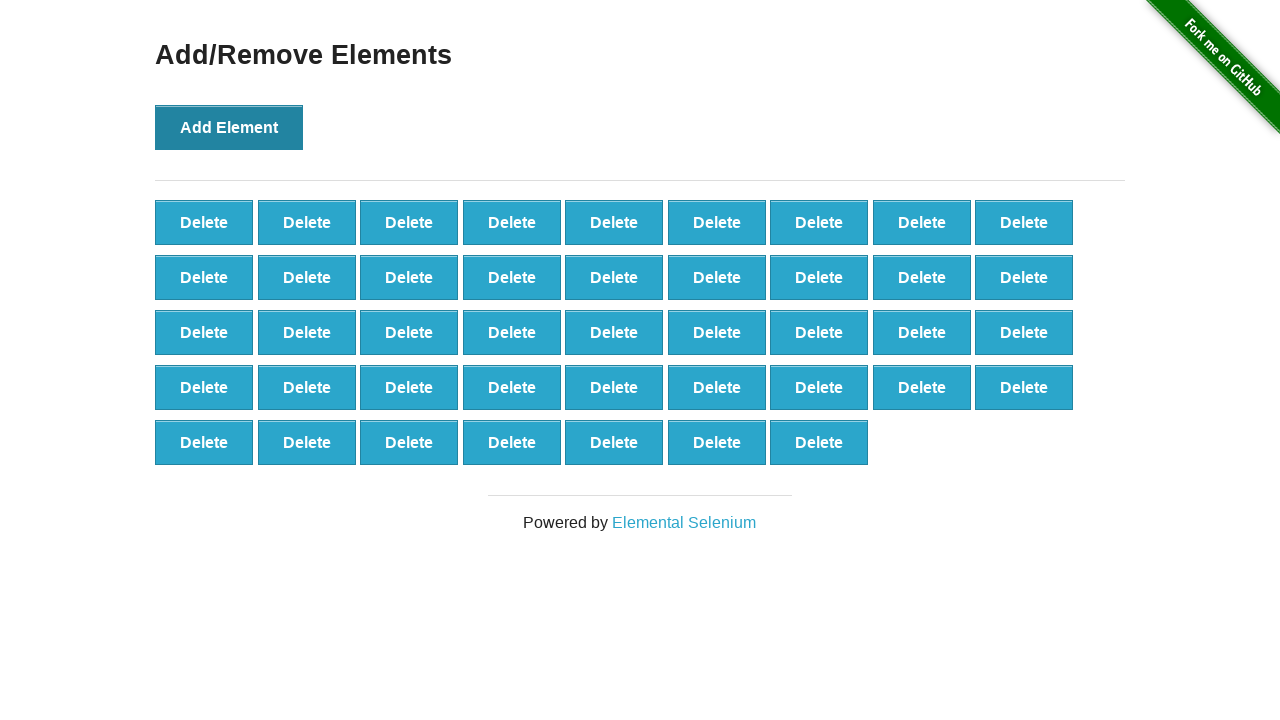

Clicked Add Element button (iteration 44/100) at (229, 127) on xpath=//*[@onclick='addElement()']
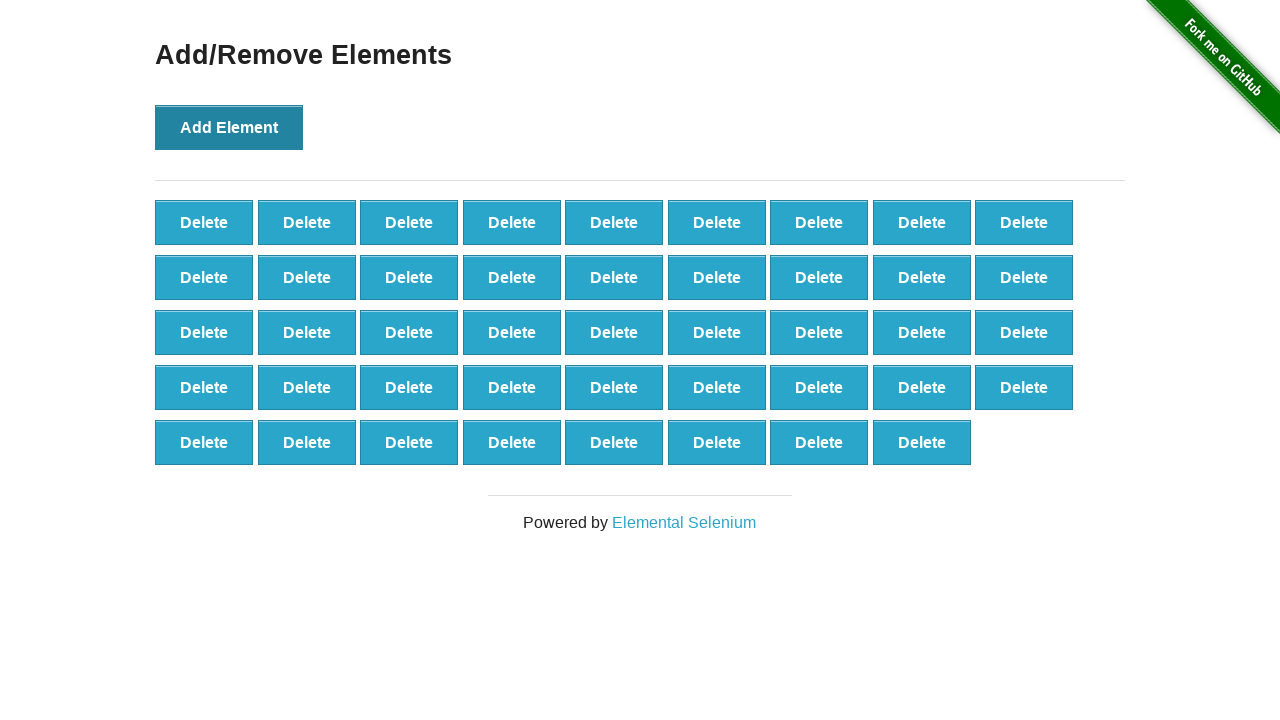

Clicked Add Element button (iteration 45/100) at (229, 127) on xpath=//*[@onclick='addElement()']
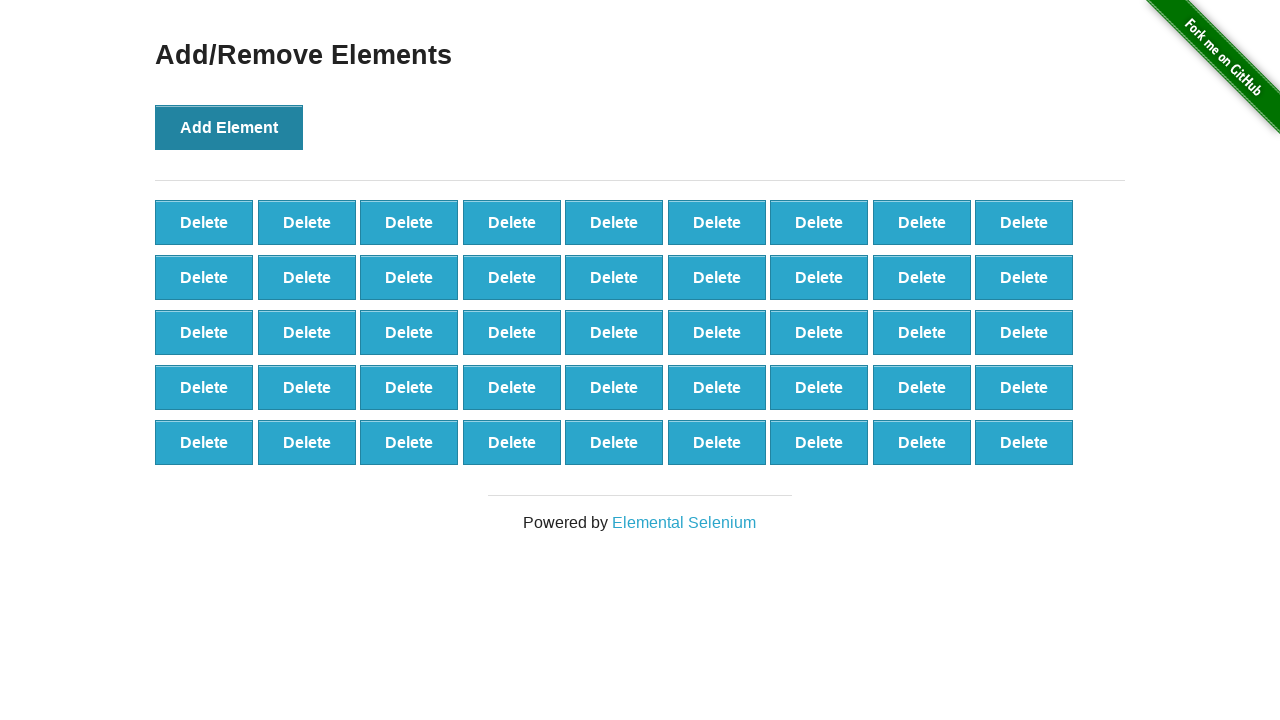

Clicked Add Element button (iteration 46/100) at (229, 127) on xpath=//*[@onclick='addElement()']
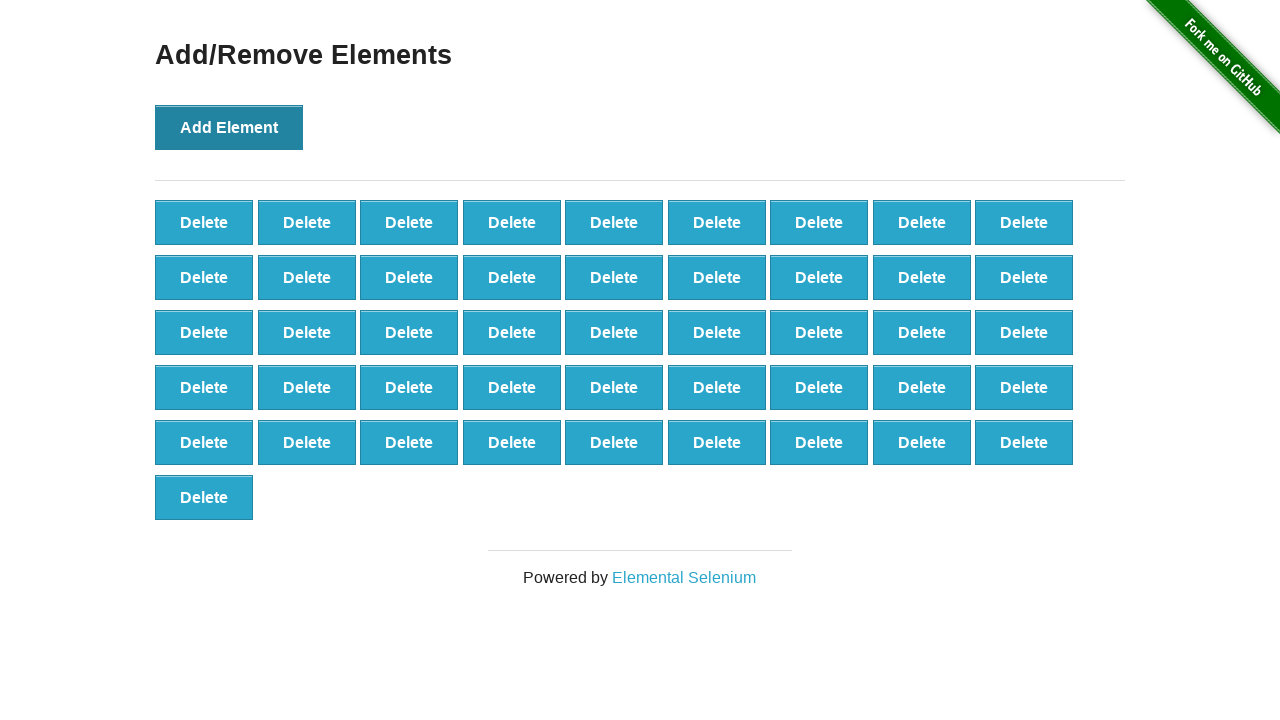

Clicked Add Element button (iteration 47/100) at (229, 127) on xpath=//*[@onclick='addElement()']
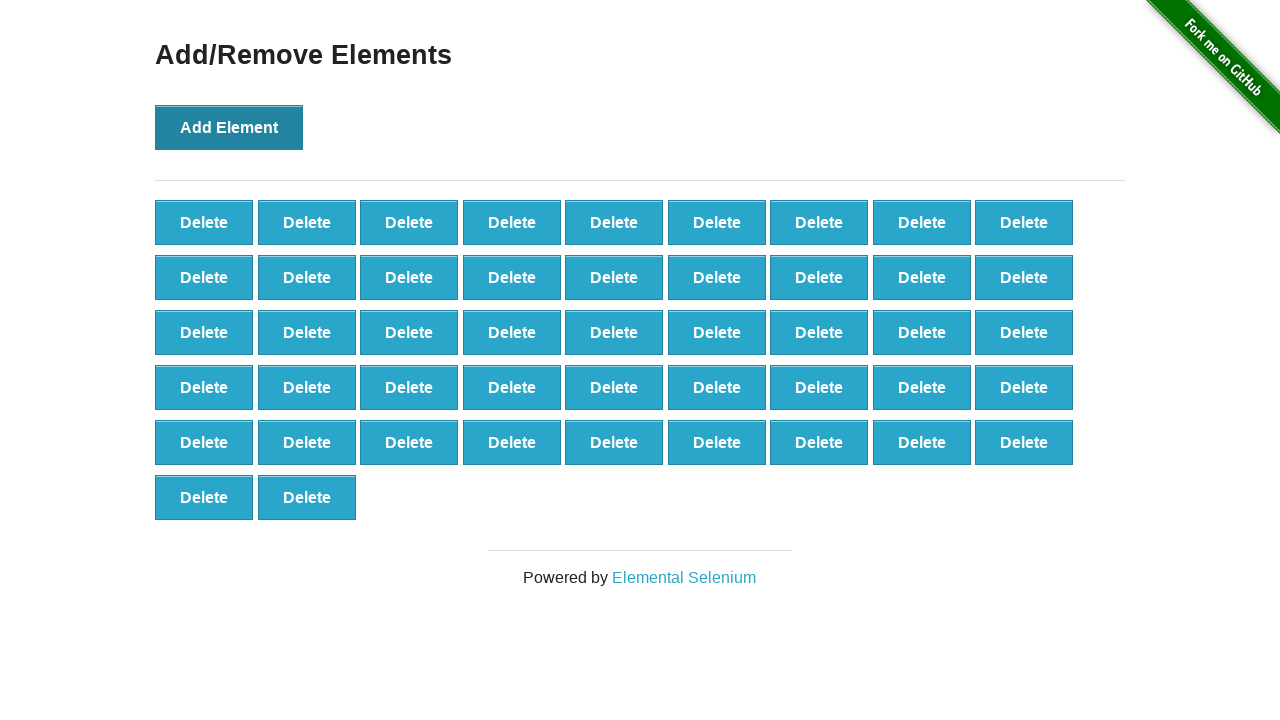

Clicked Add Element button (iteration 48/100) at (229, 127) on xpath=//*[@onclick='addElement()']
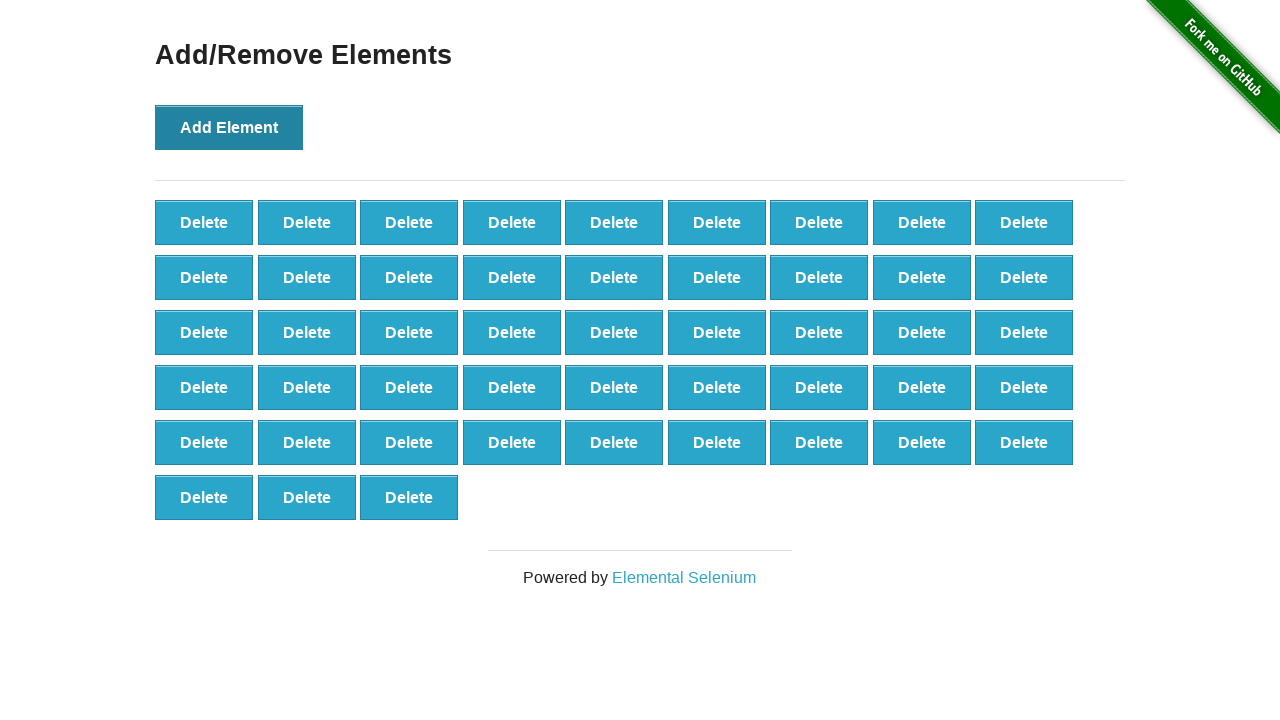

Clicked Add Element button (iteration 49/100) at (229, 127) on xpath=//*[@onclick='addElement()']
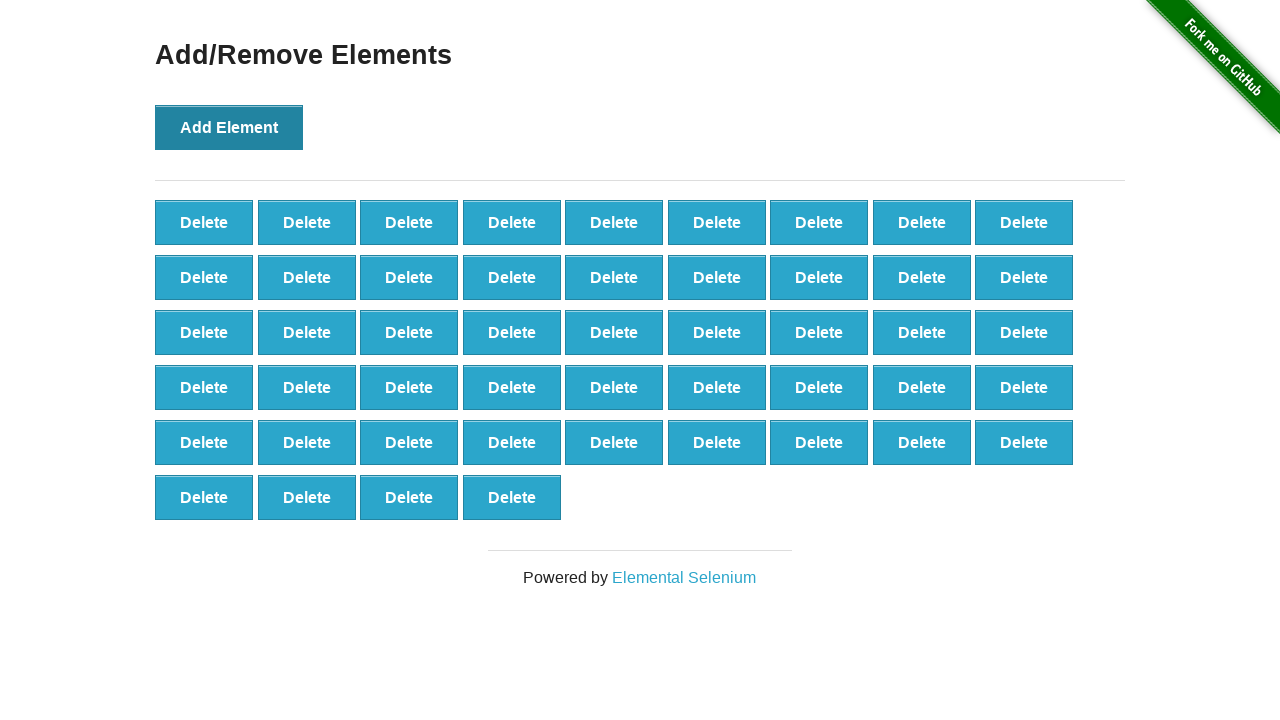

Clicked Add Element button (iteration 50/100) at (229, 127) on xpath=//*[@onclick='addElement()']
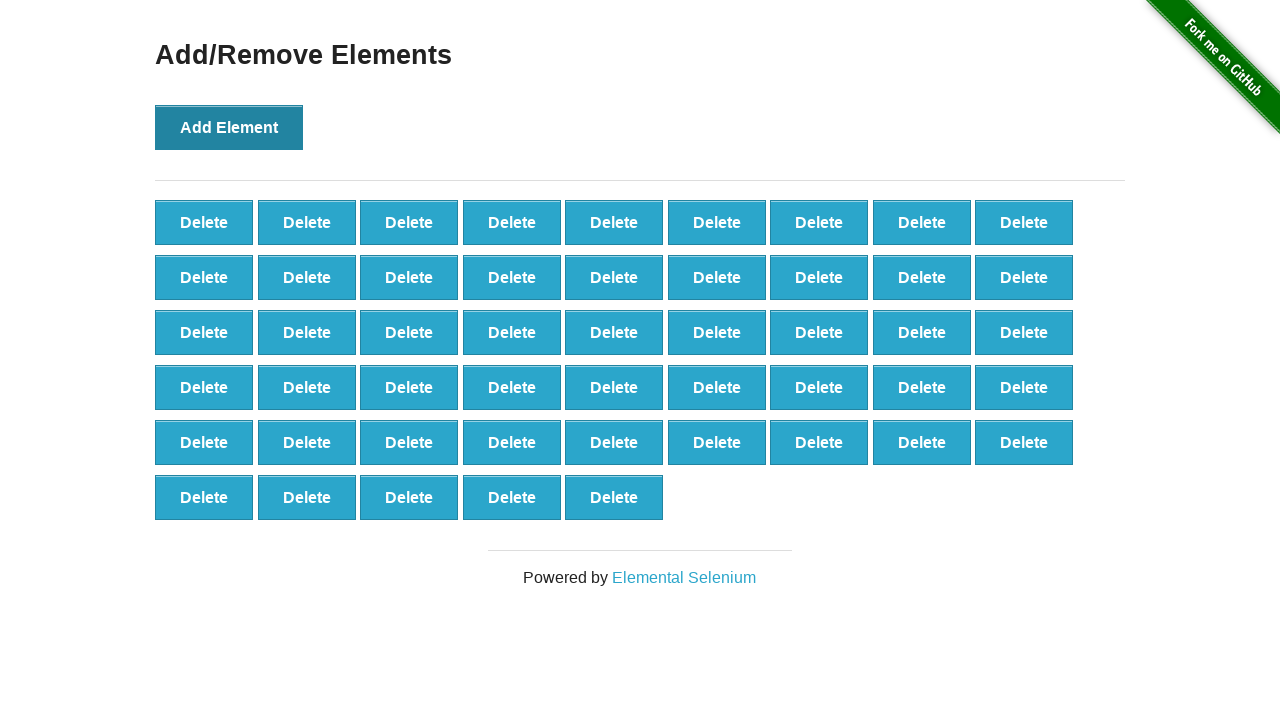

Clicked Add Element button (iteration 51/100) at (229, 127) on xpath=//*[@onclick='addElement()']
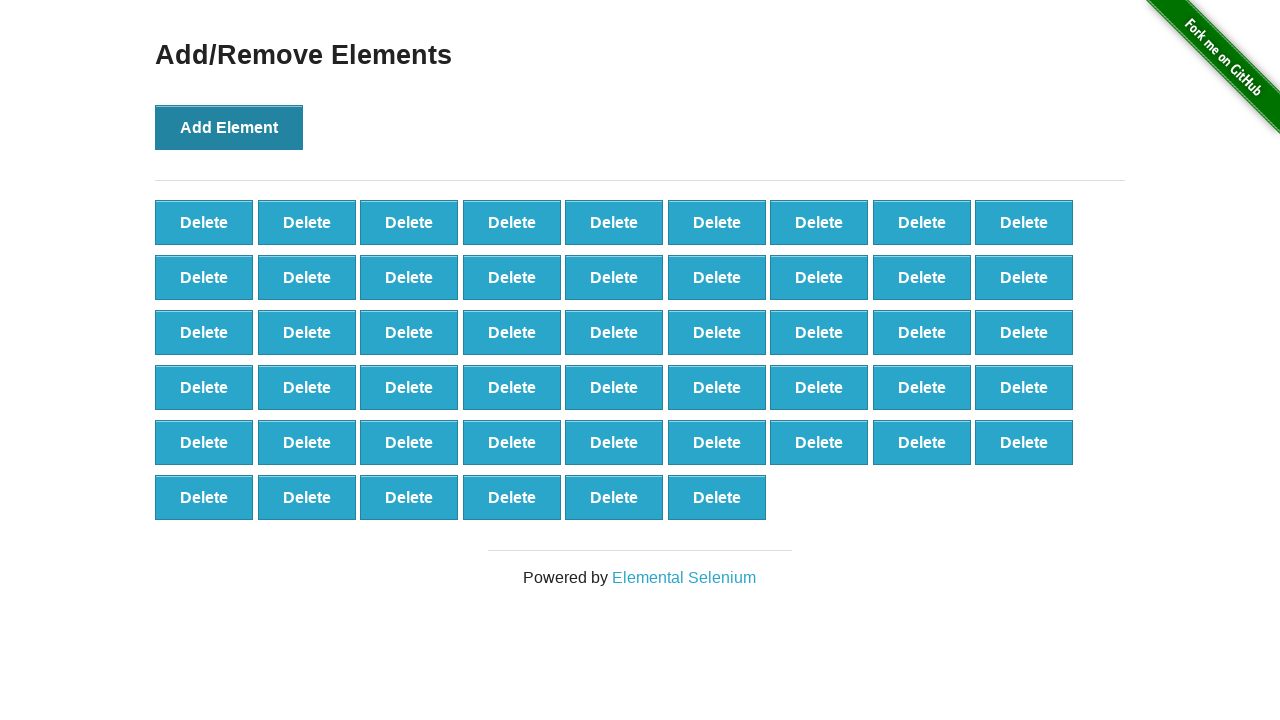

Clicked Add Element button (iteration 52/100) at (229, 127) on xpath=//*[@onclick='addElement()']
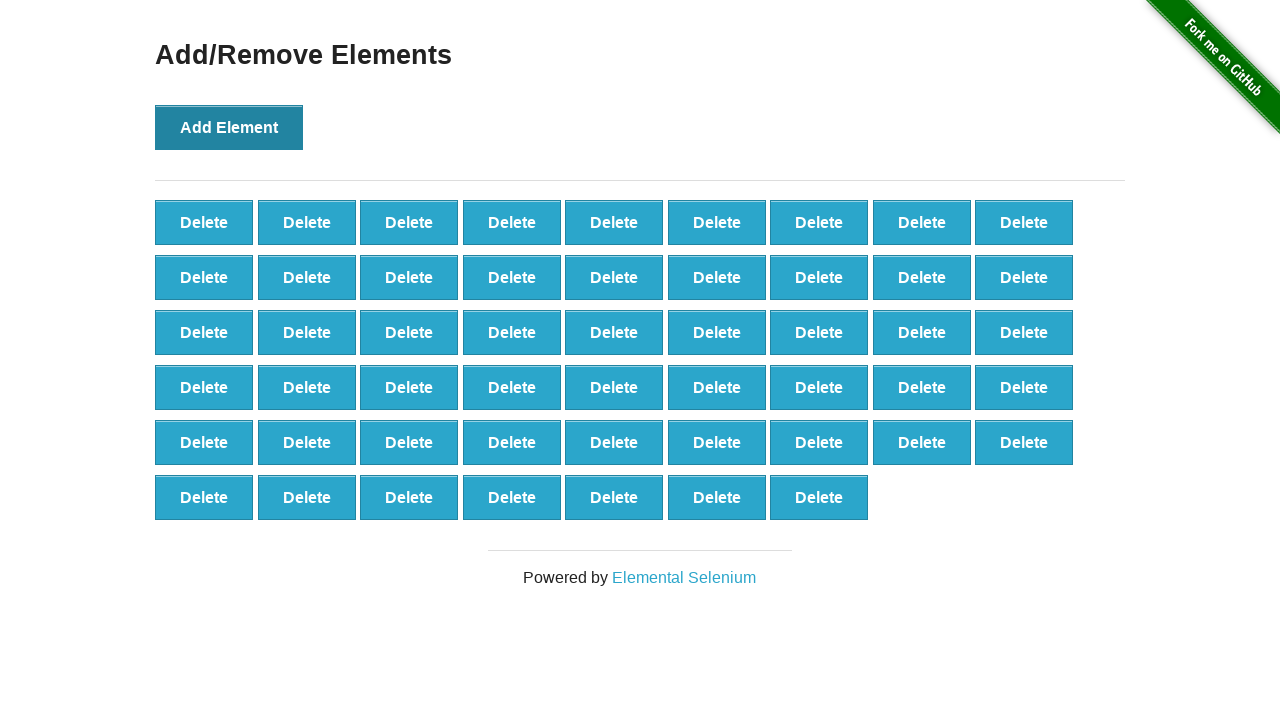

Clicked Add Element button (iteration 53/100) at (229, 127) on xpath=//*[@onclick='addElement()']
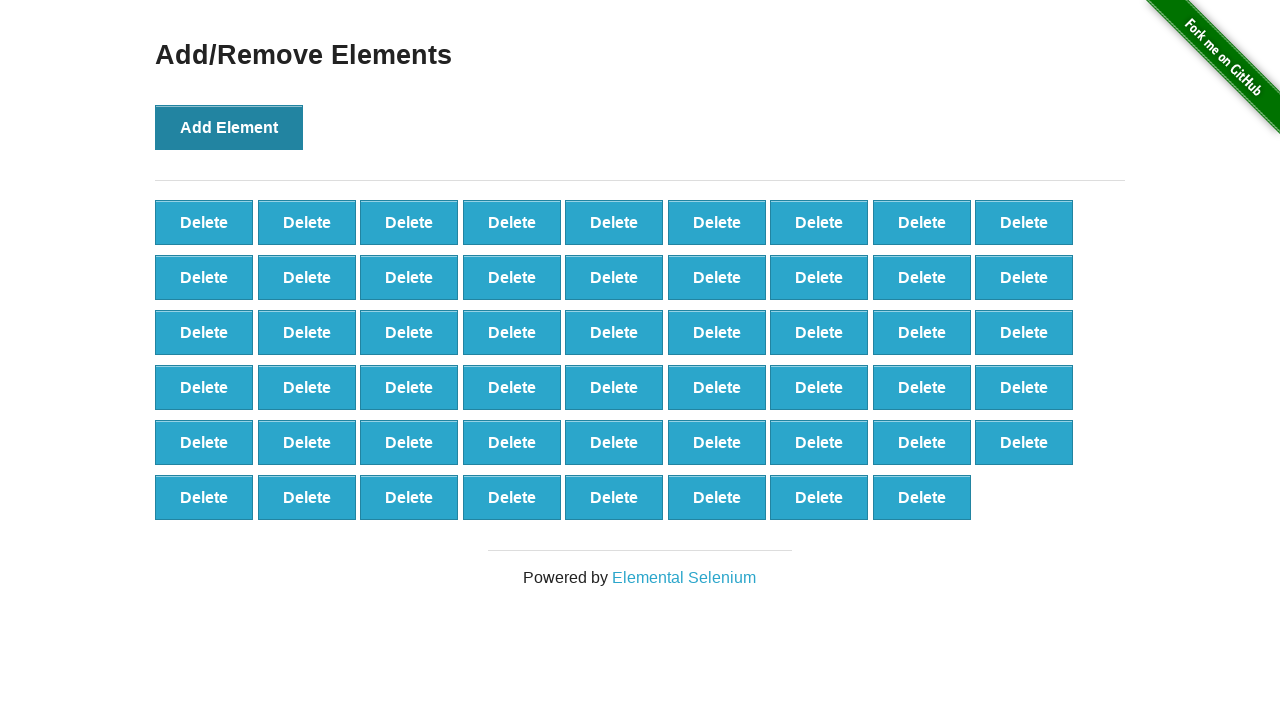

Clicked Add Element button (iteration 54/100) at (229, 127) on xpath=//*[@onclick='addElement()']
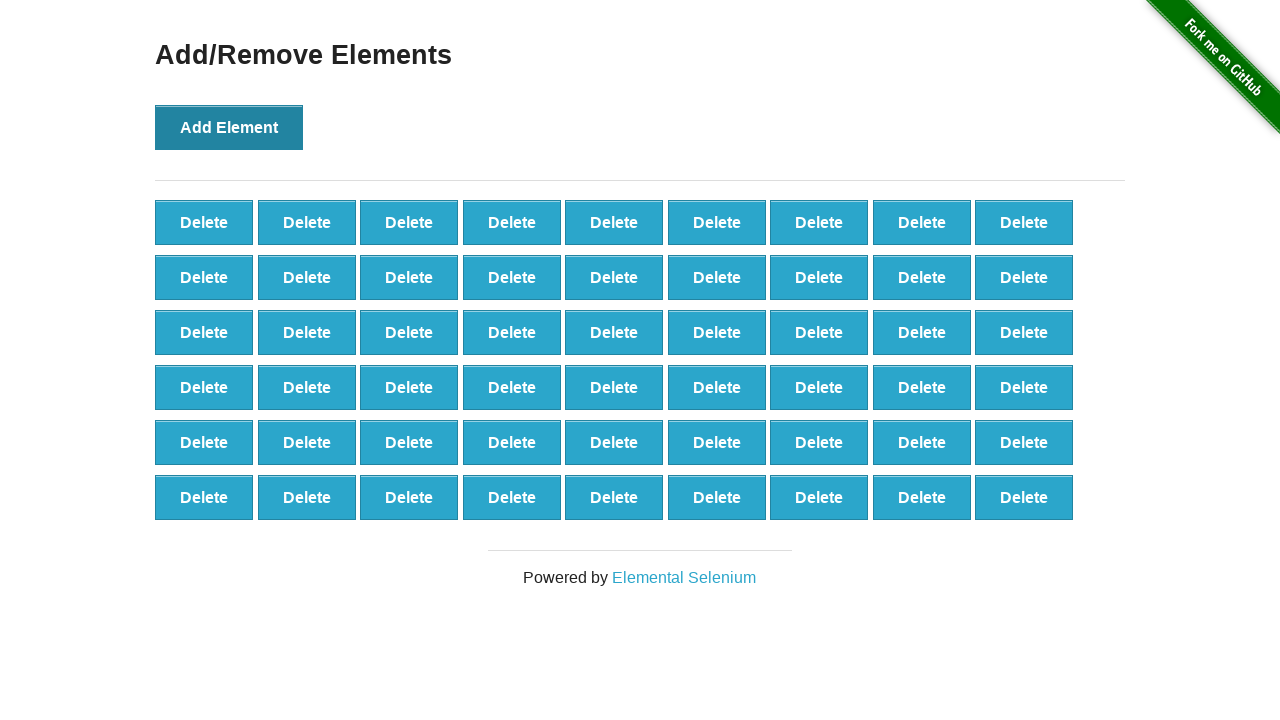

Clicked Add Element button (iteration 55/100) at (229, 127) on xpath=//*[@onclick='addElement()']
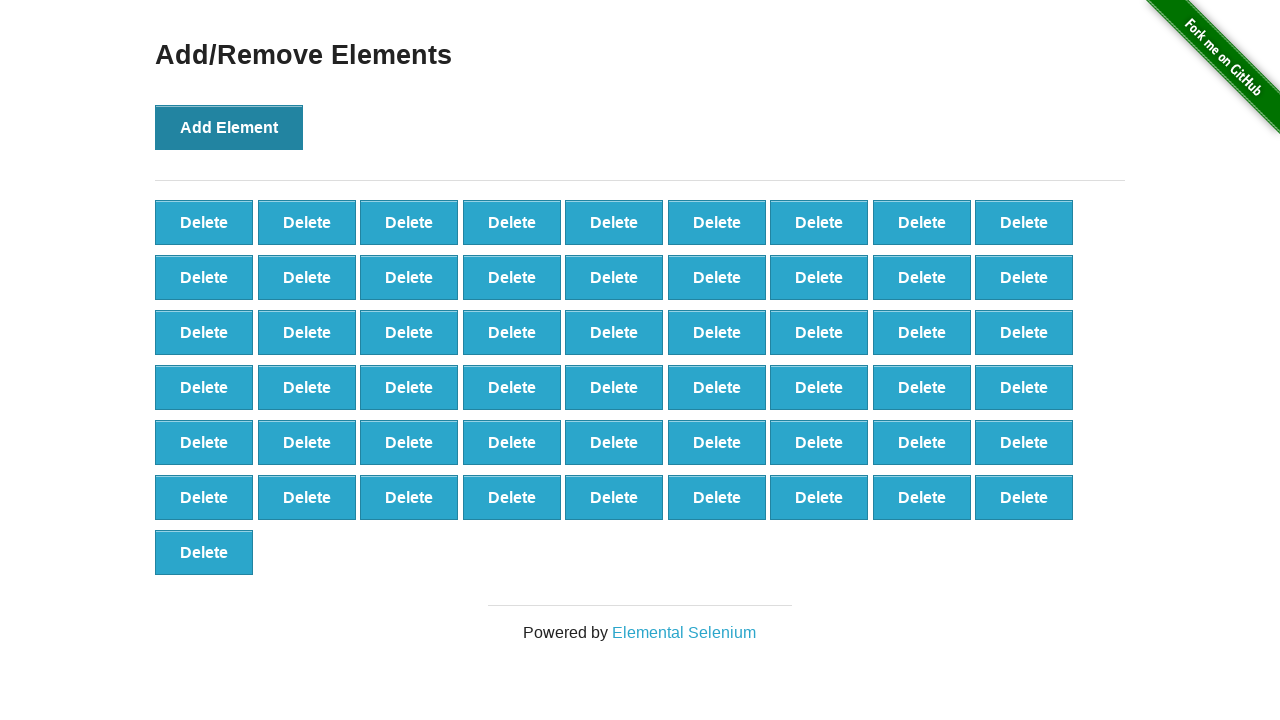

Clicked Add Element button (iteration 56/100) at (229, 127) on xpath=//*[@onclick='addElement()']
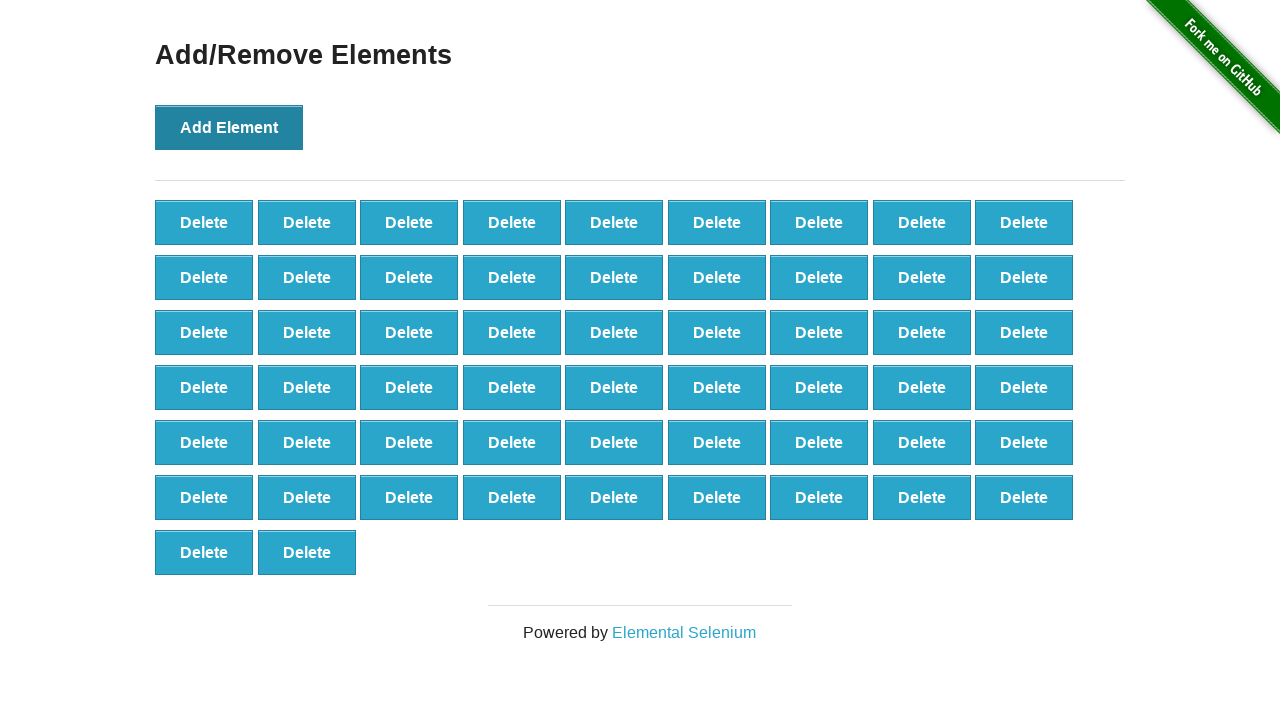

Clicked Add Element button (iteration 57/100) at (229, 127) on xpath=//*[@onclick='addElement()']
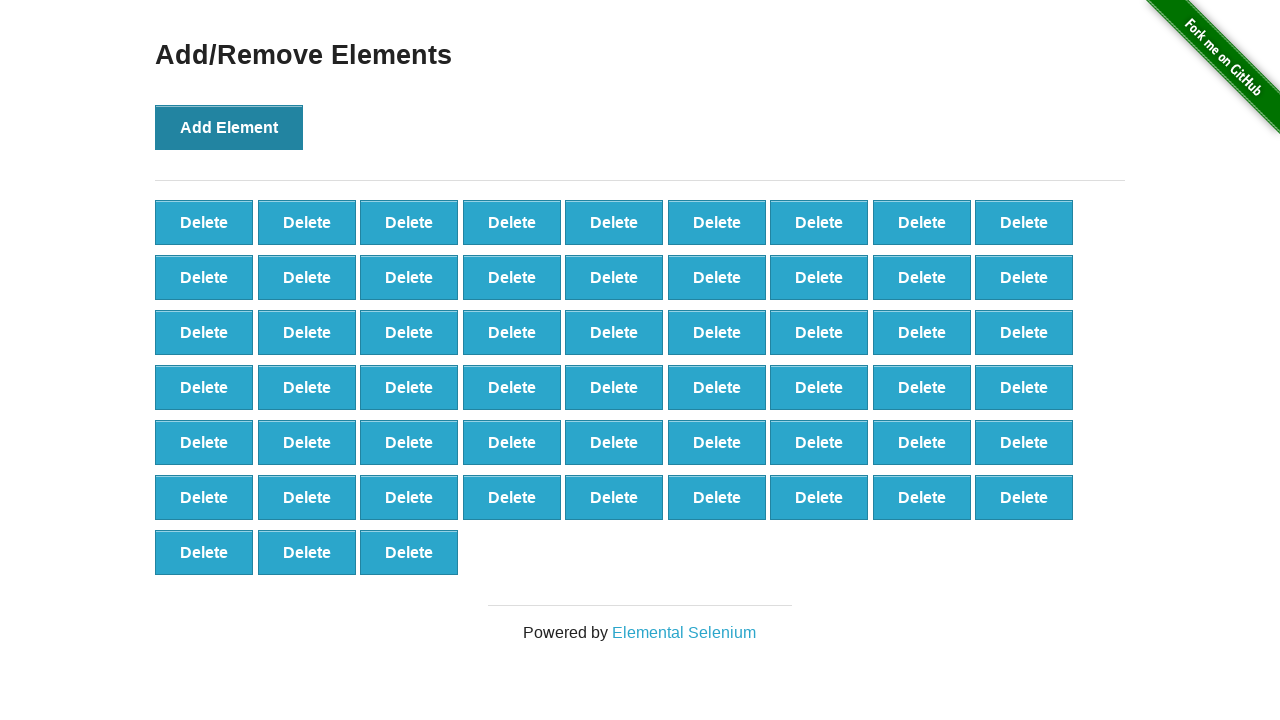

Clicked Add Element button (iteration 58/100) at (229, 127) on xpath=//*[@onclick='addElement()']
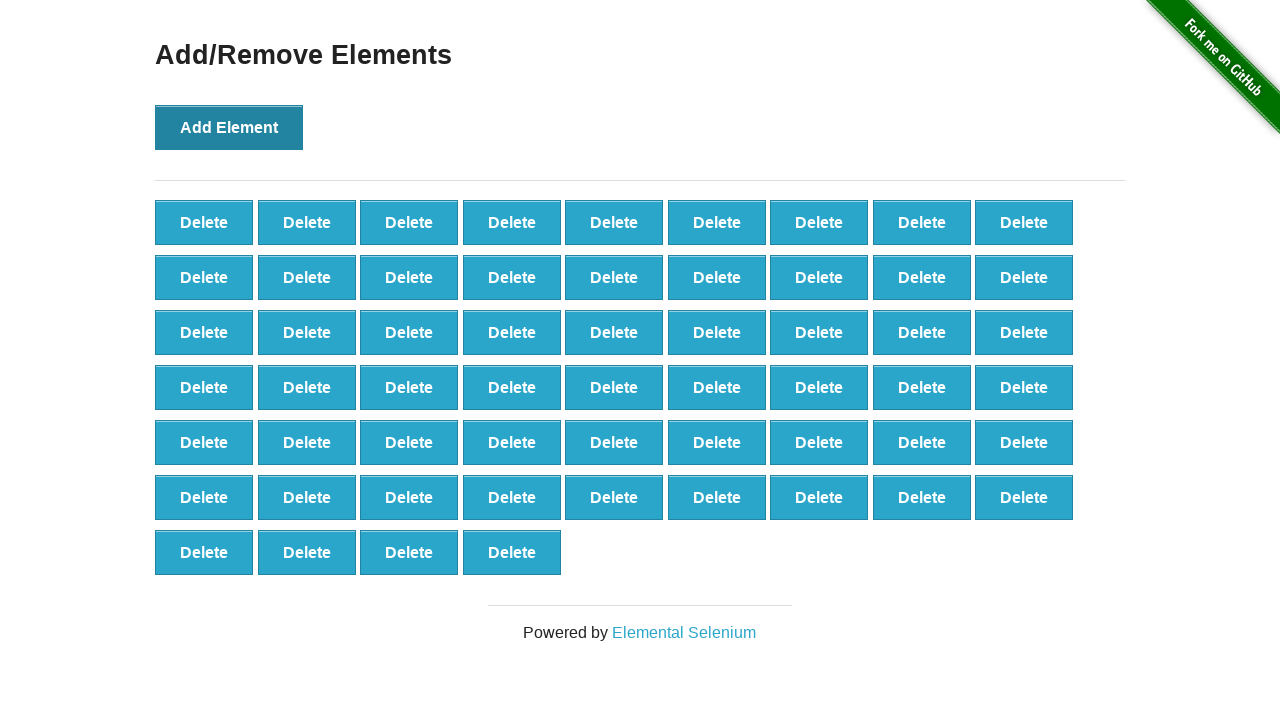

Clicked Add Element button (iteration 59/100) at (229, 127) on xpath=//*[@onclick='addElement()']
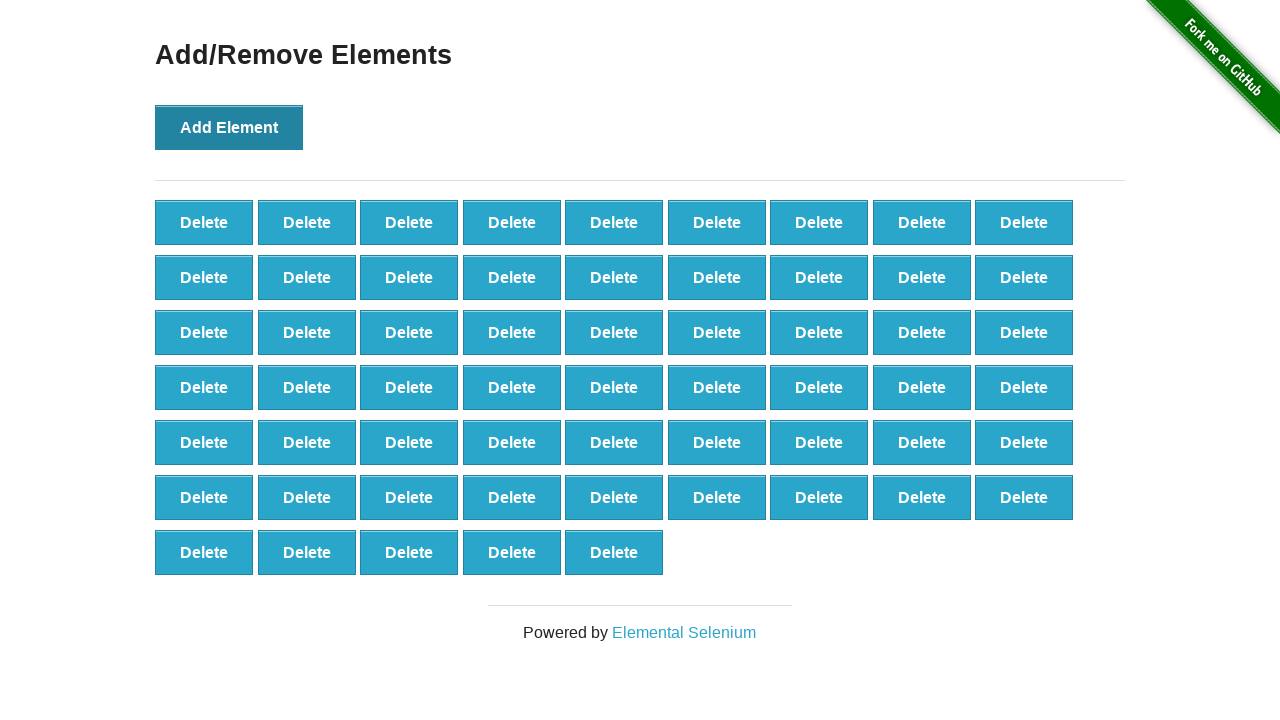

Clicked Add Element button (iteration 60/100) at (229, 127) on xpath=//*[@onclick='addElement()']
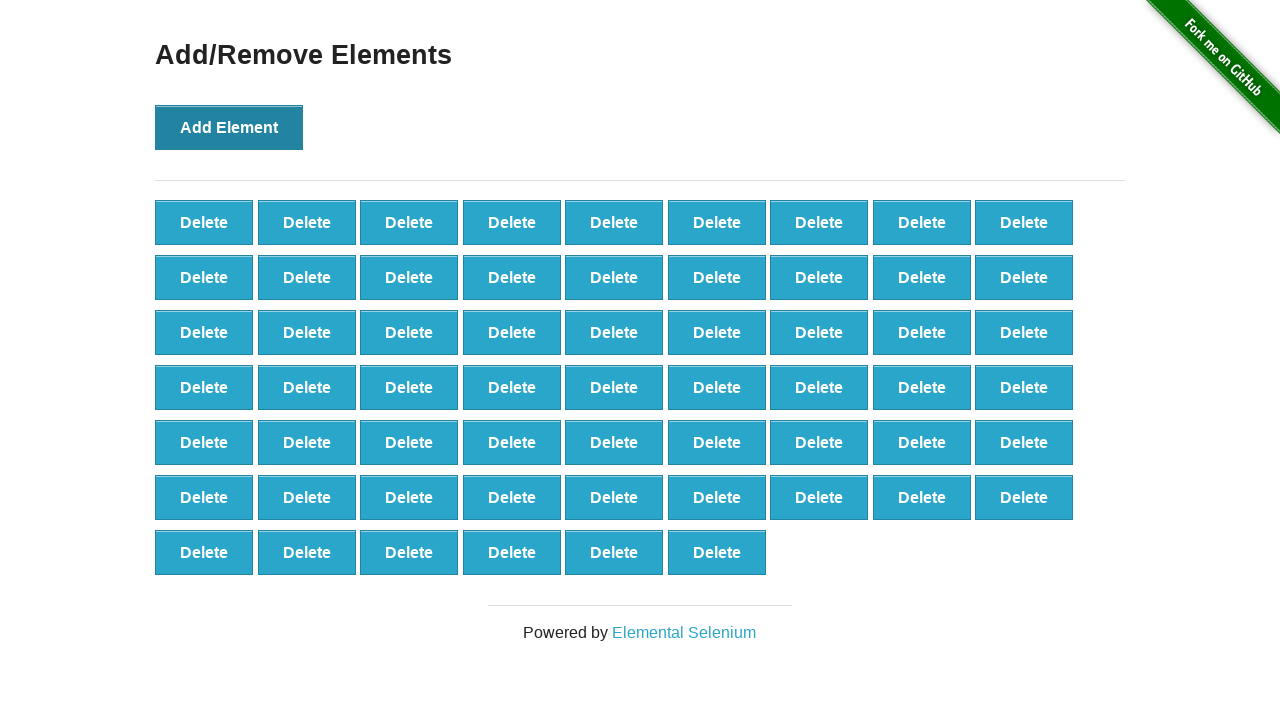

Clicked Add Element button (iteration 61/100) at (229, 127) on xpath=//*[@onclick='addElement()']
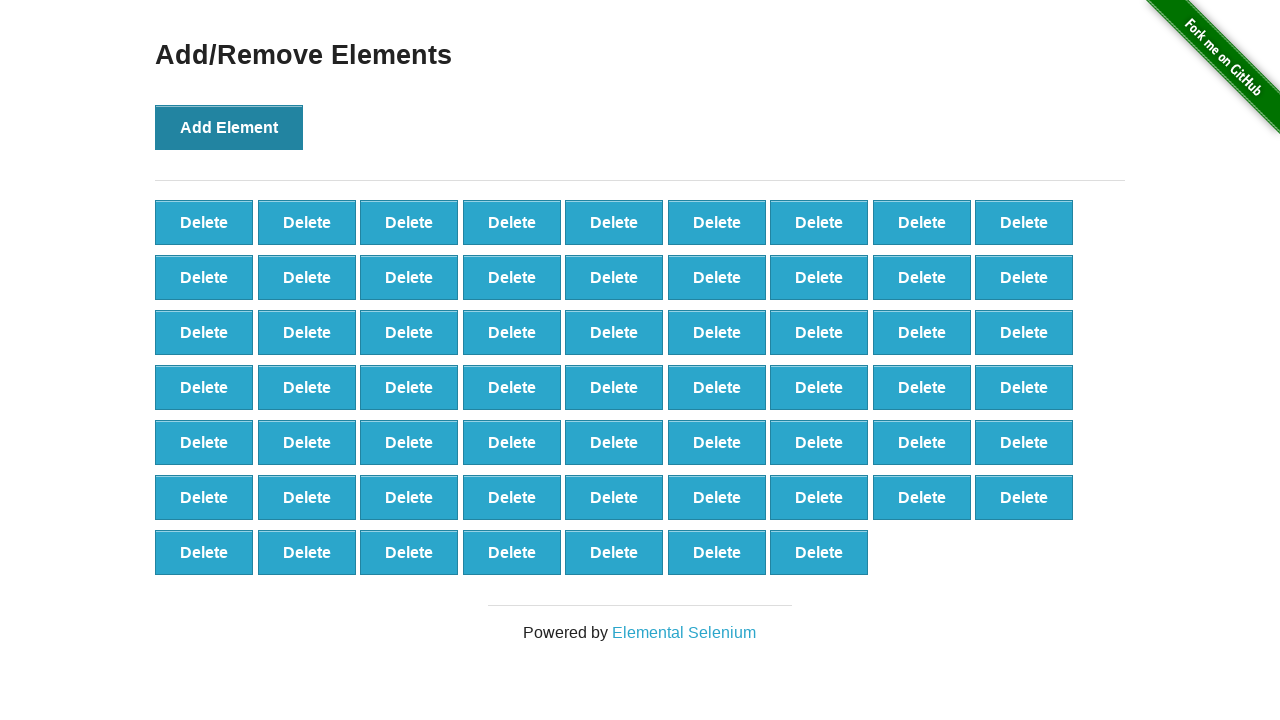

Clicked Add Element button (iteration 62/100) at (229, 127) on xpath=//*[@onclick='addElement()']
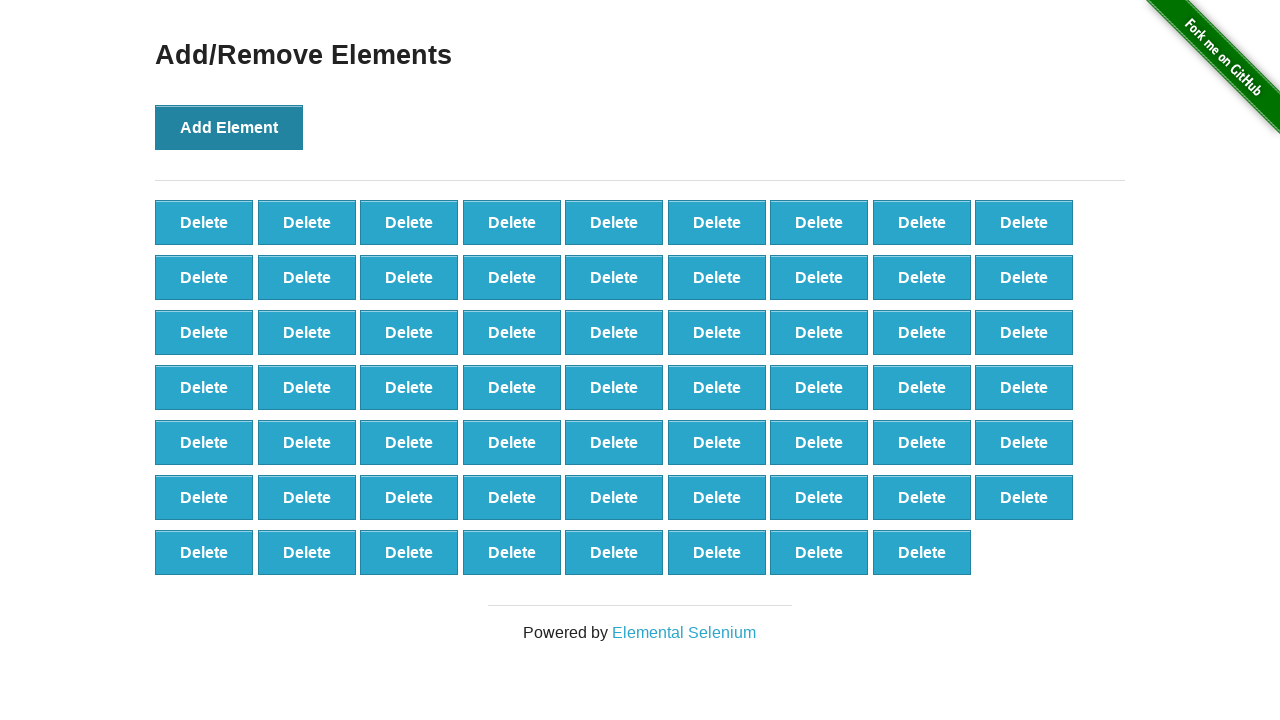

Clicked Add Element button (iteration 63/100) at (229, 127) on xpath=//*[@onclick='addElement()']
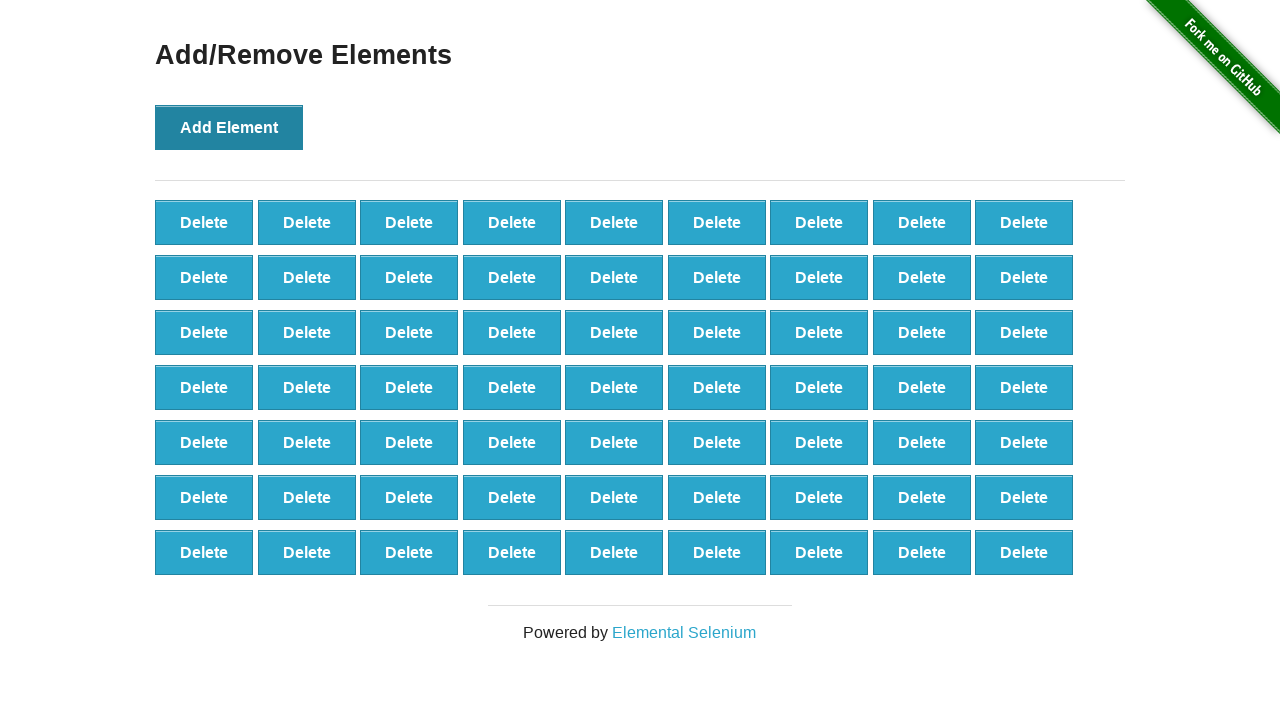

Clicked Add Element button (iteration 64/100) at (229, 127) on xpath=//*[@onclick='addElement()']
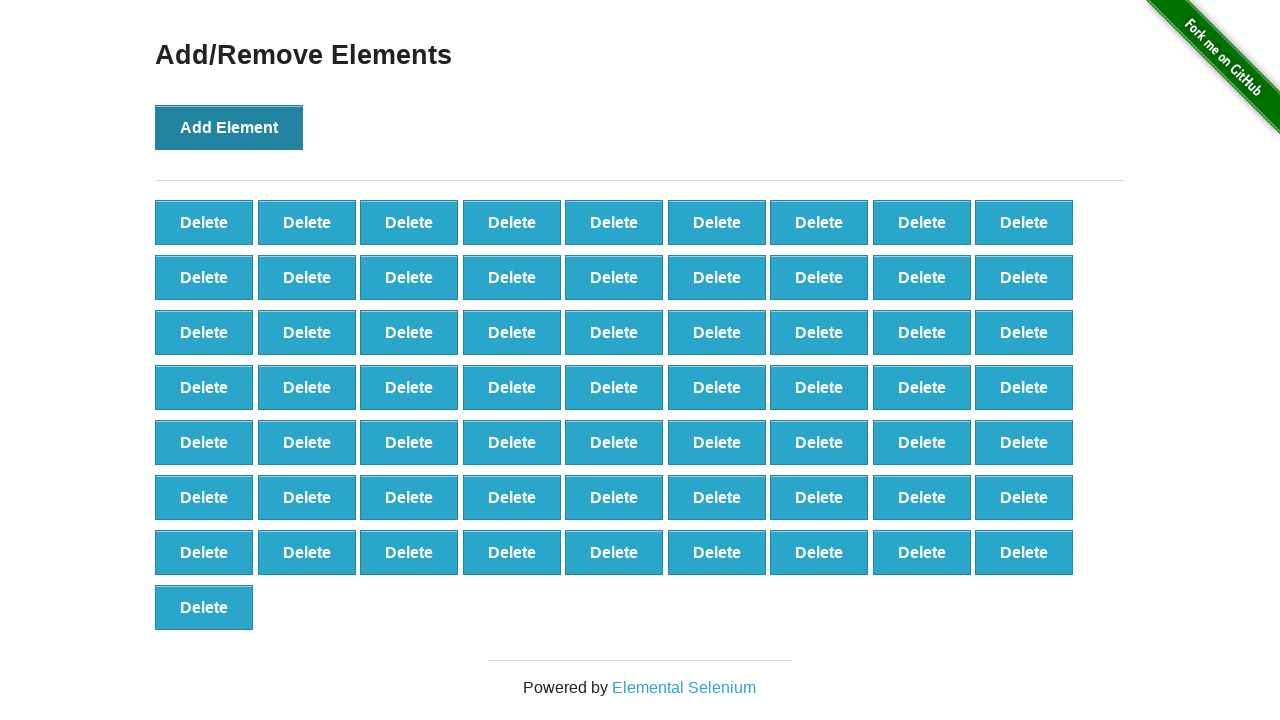

Clicked Add Element button (iteration 65/100) at (229, 127) on xpath=//*[@onclick='addElement()']
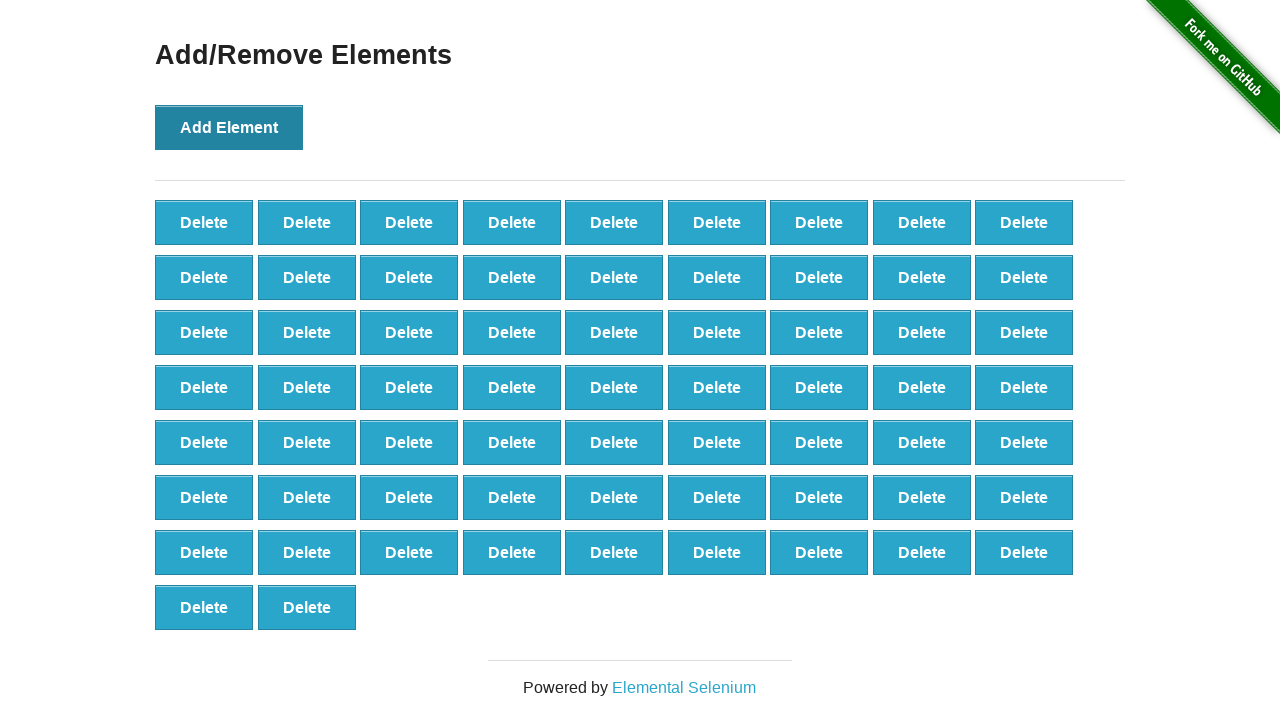

Clicked Add Element button (iteration 66/100) at (229, 127) on xpath=//*[@onclick='addElement()']
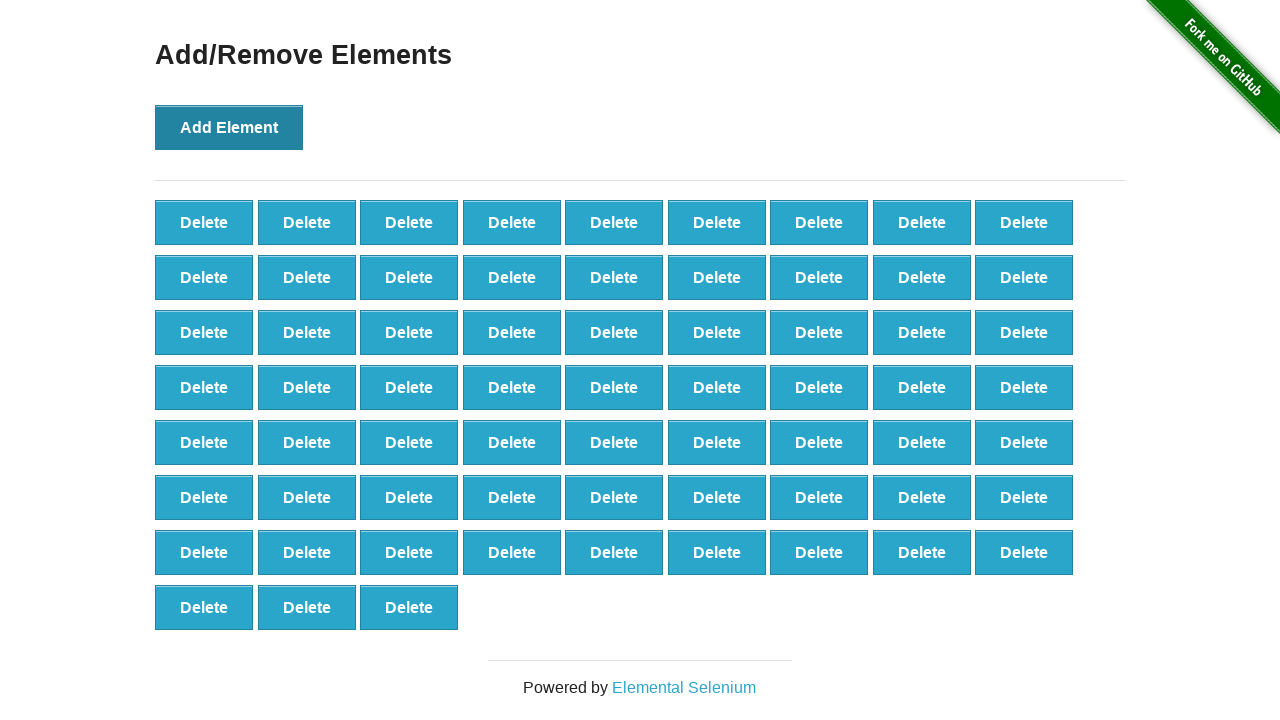

Clicked Add Element button (iteration 67/100) at (229, 127) on xpath=//*[@onclick='addElement()']
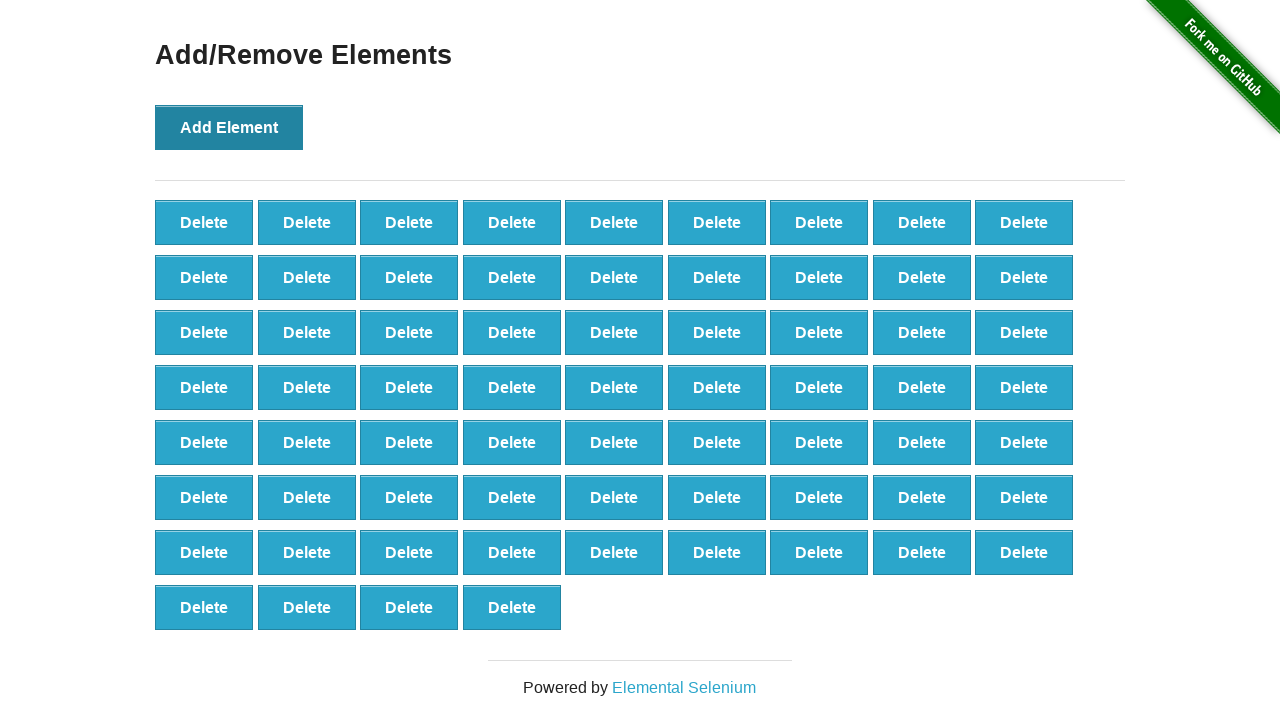

Clicked Add Element button (iteration 68/100) at (229, 127) on xpath=//*[@onclick='addElement()']
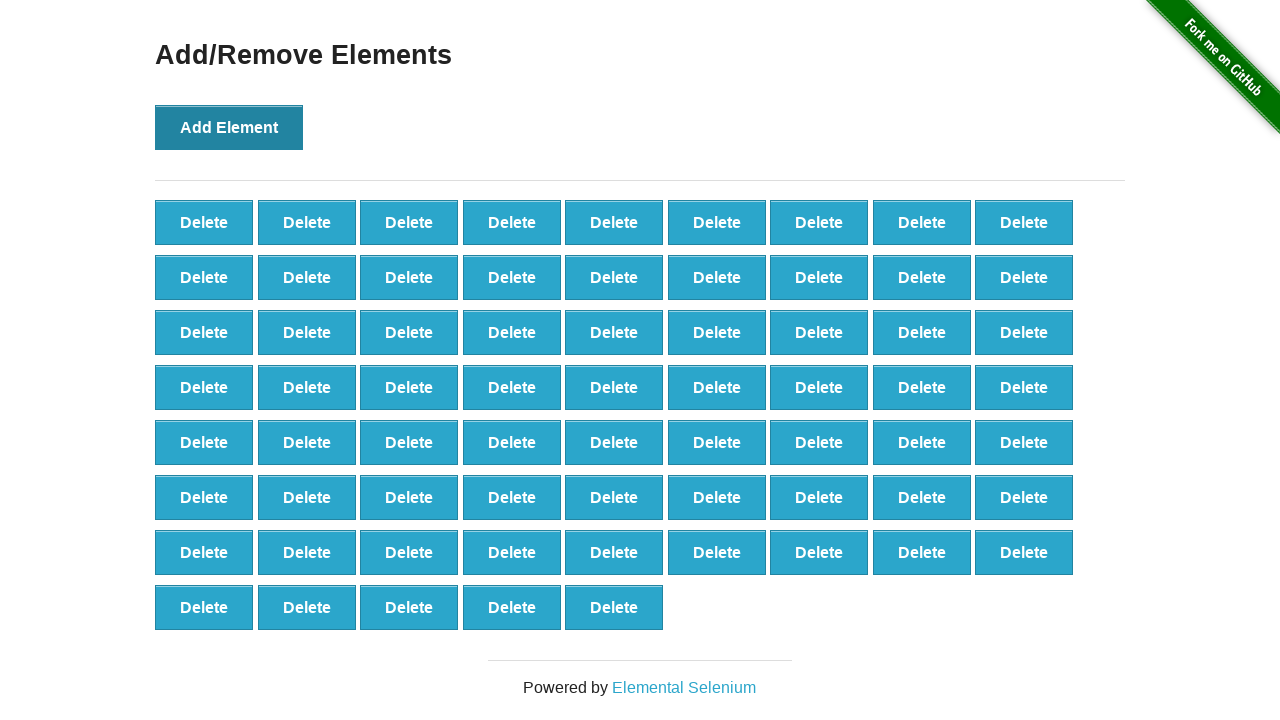

Clicked Add Element button (iteration 69/100) at (229, 127) on xpath=//*[@onclick='addElement()']
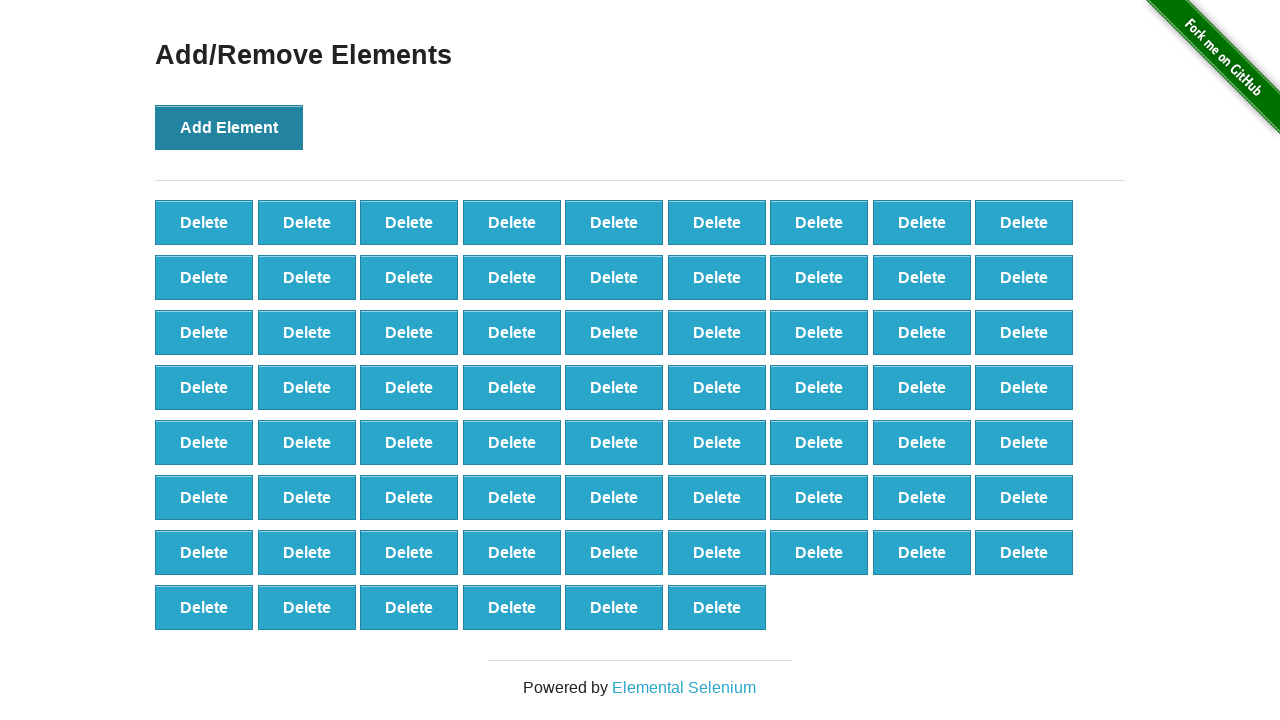

Clicked Add Element button (iteration 70/100) at (229, 127) on xpath=//*[@onclick='addElement()']
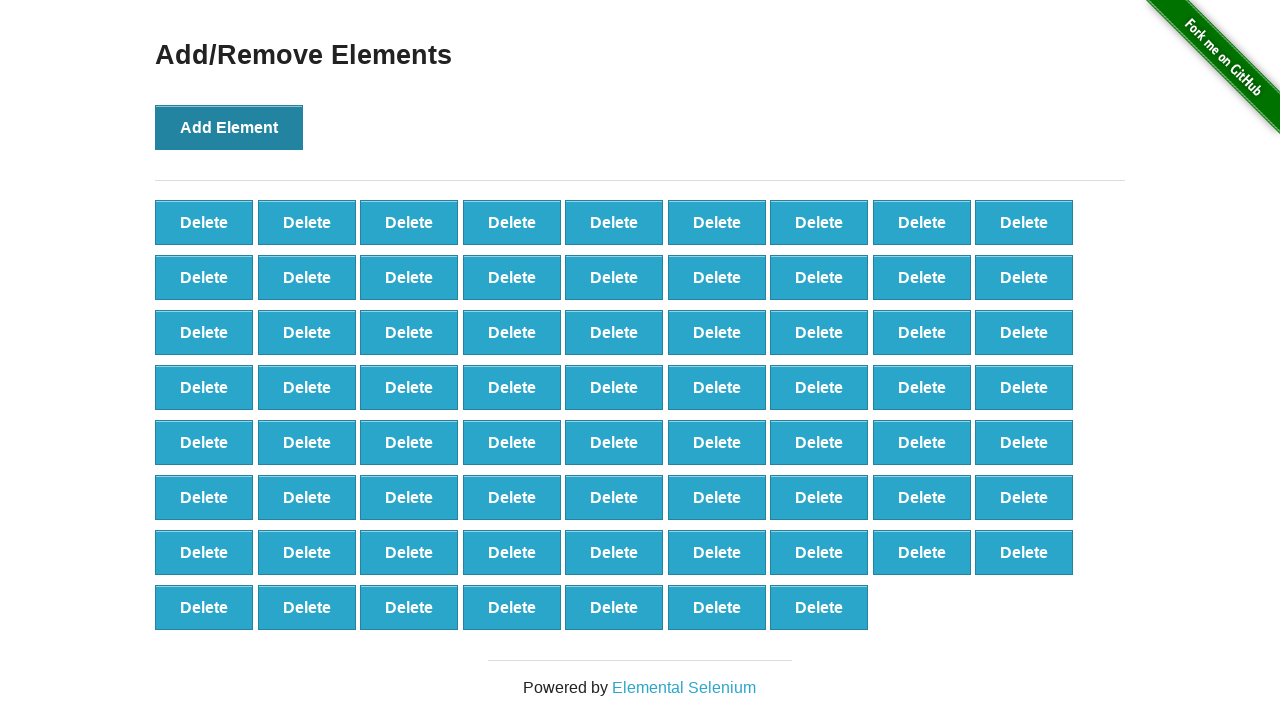

Clicked Add Element button (iteration 71/100) at (229, 127) on xpath=//*[@onclick='addElement()']
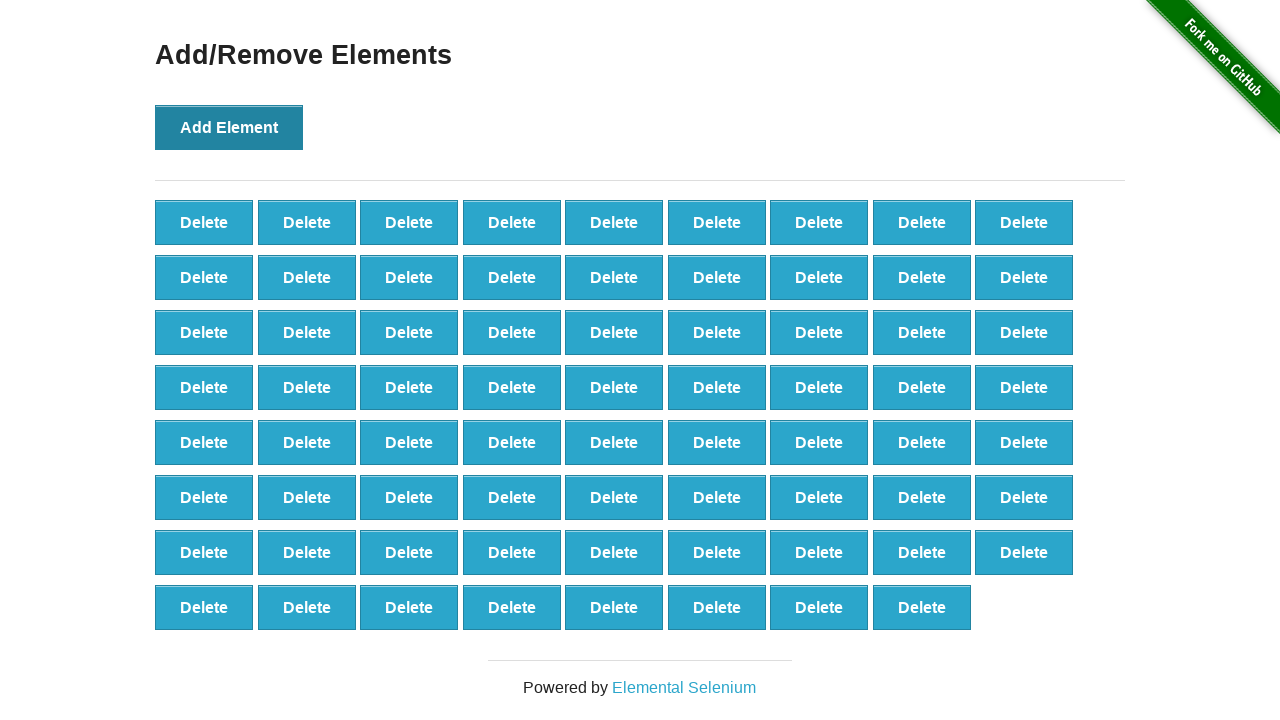

Clicked Add Element button (iteration 72/100) at (229, 127) on xpath=//*[@onclick='addElement()']
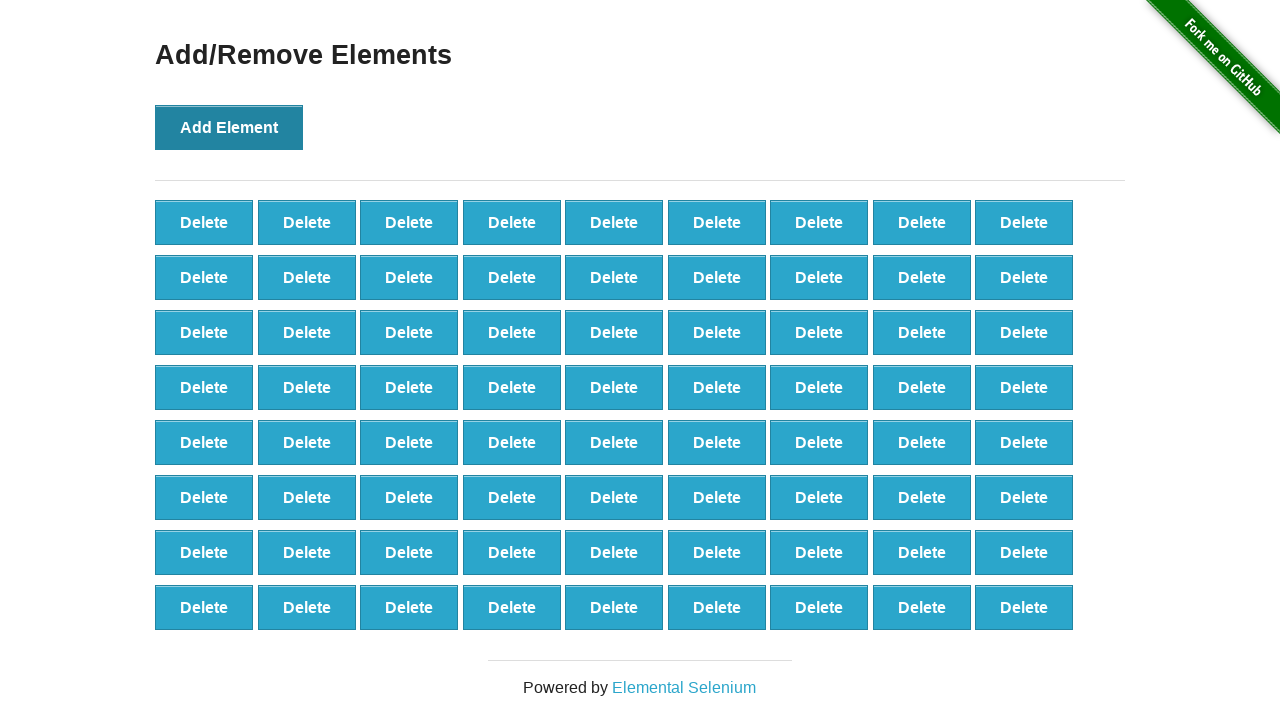

Clicked Add Element button (iteration 73/100) at (229, 127) on xpath=//*[@onclick='addElement()']
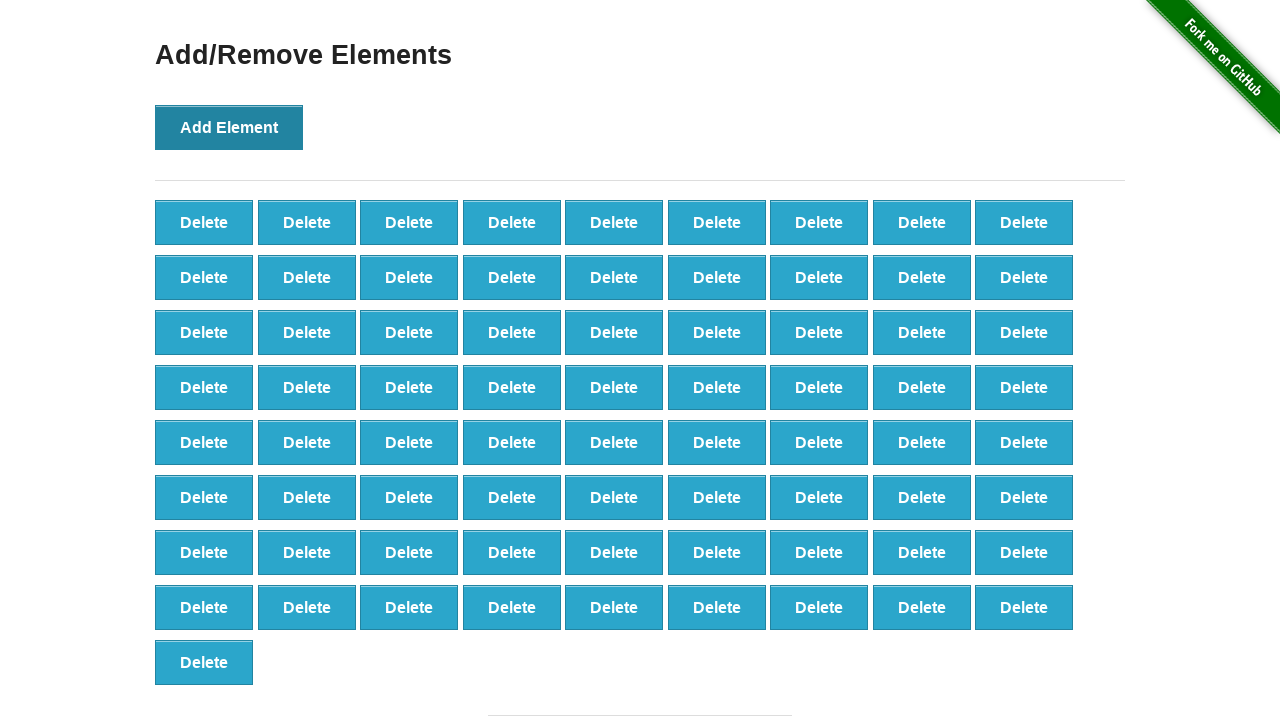

Clicked Add Element button (iteration 74/100) at (229, 127) on xpath=//*[@onclick='addElement()']
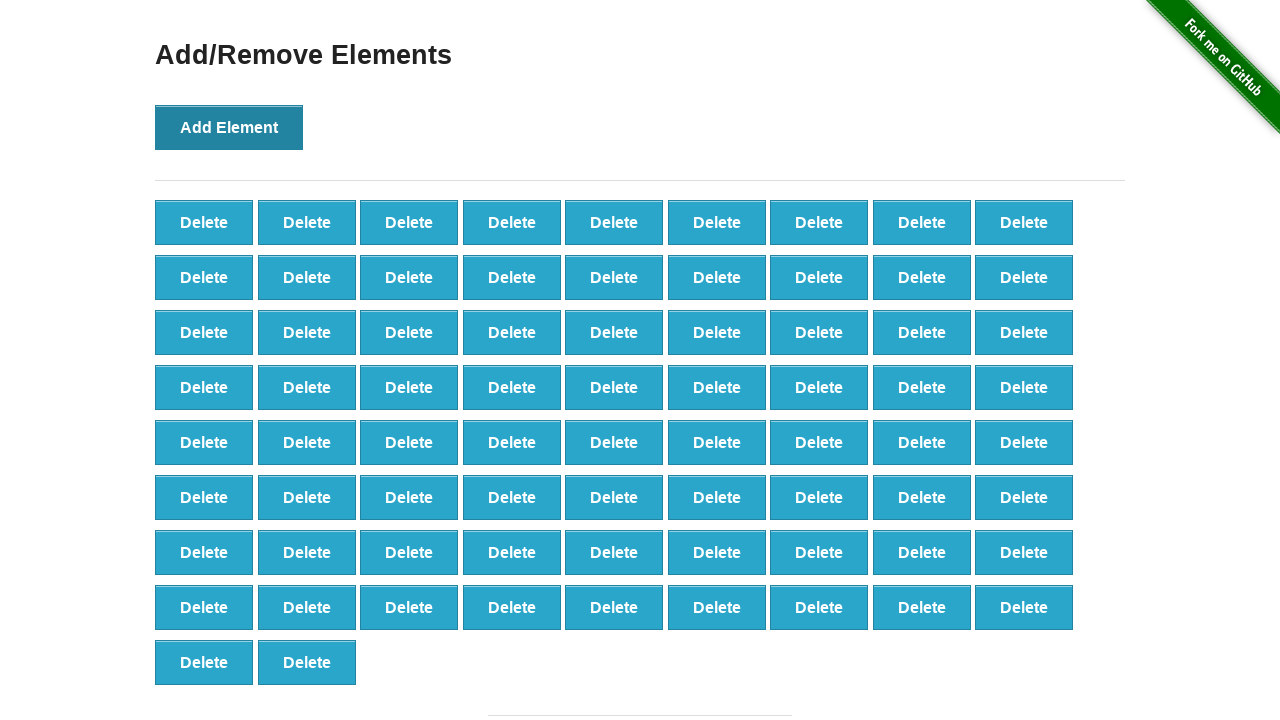

Clicked Add Element button (iteration 75/100) at (229, 127) on xpath=//*[@onclick='addElement()']
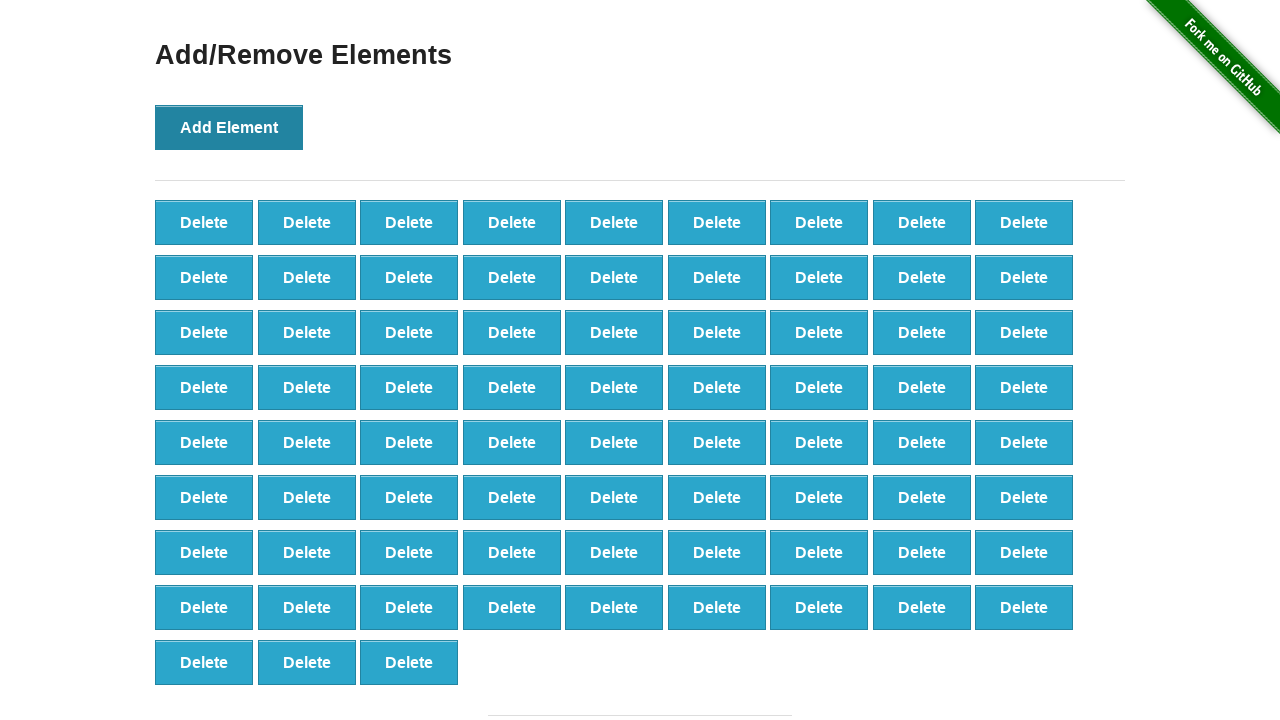

Clicked Add Element button (iteration 76/100) at (229, 127) on xpath=//*[@onclick='addElement()']
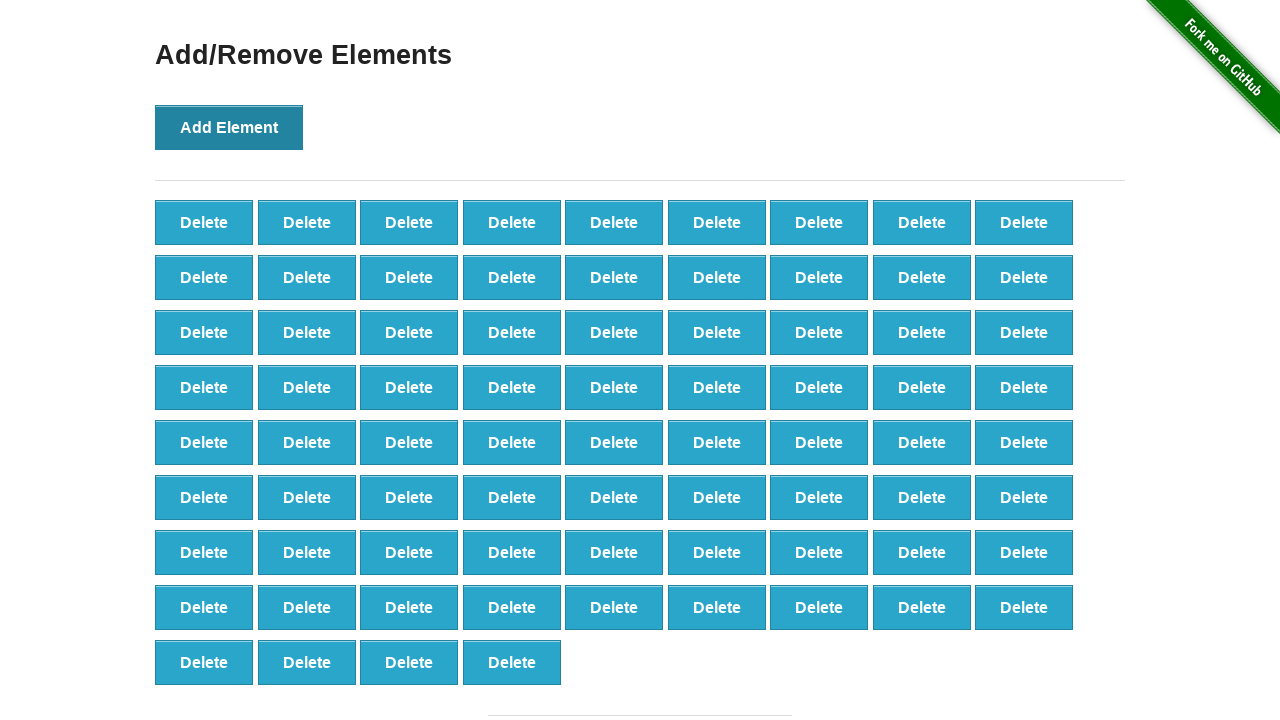

Clicked Add Element button (iteration 77/100) at (229, 127) on xpath=//*[@onclick='addElement()']
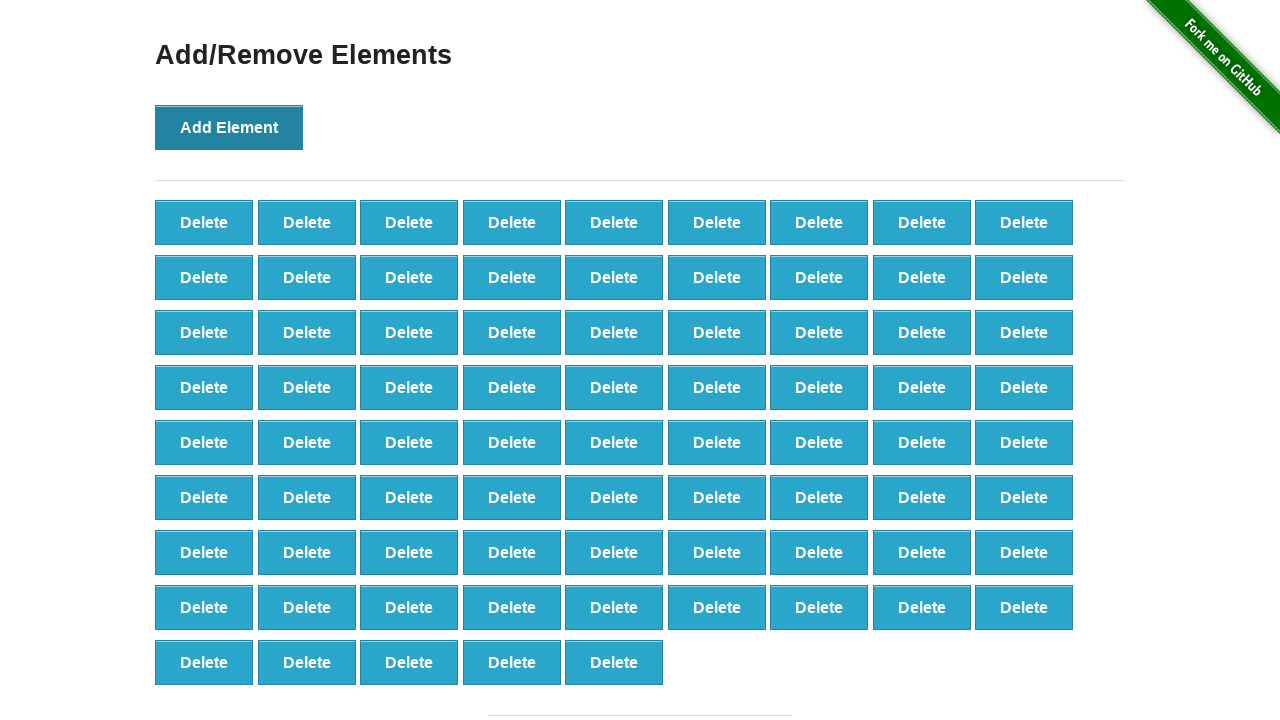

Clicked Add Element button (iteration 78/100) at (229, 127) on xpath=//*[@onclick='addElement()']
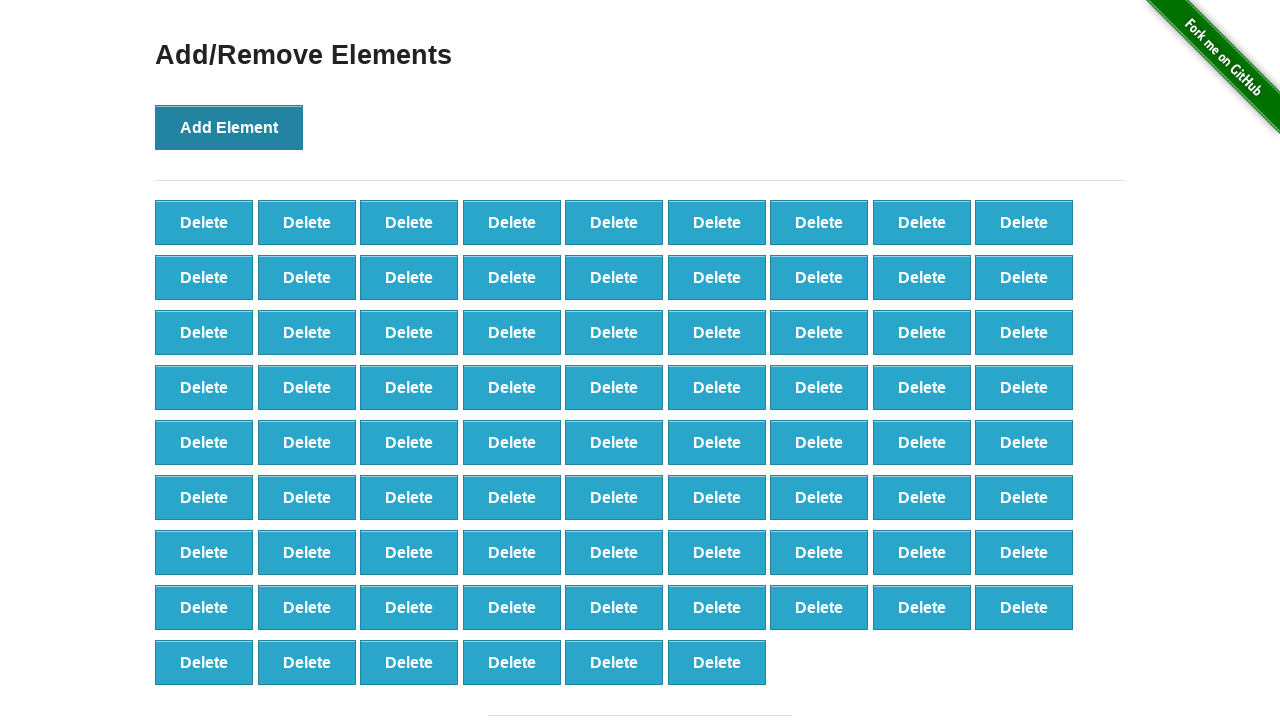

Clicked Add Element button (iteration 79/100) at (229, 127) on xpath=//*[@onclick='addElement()']
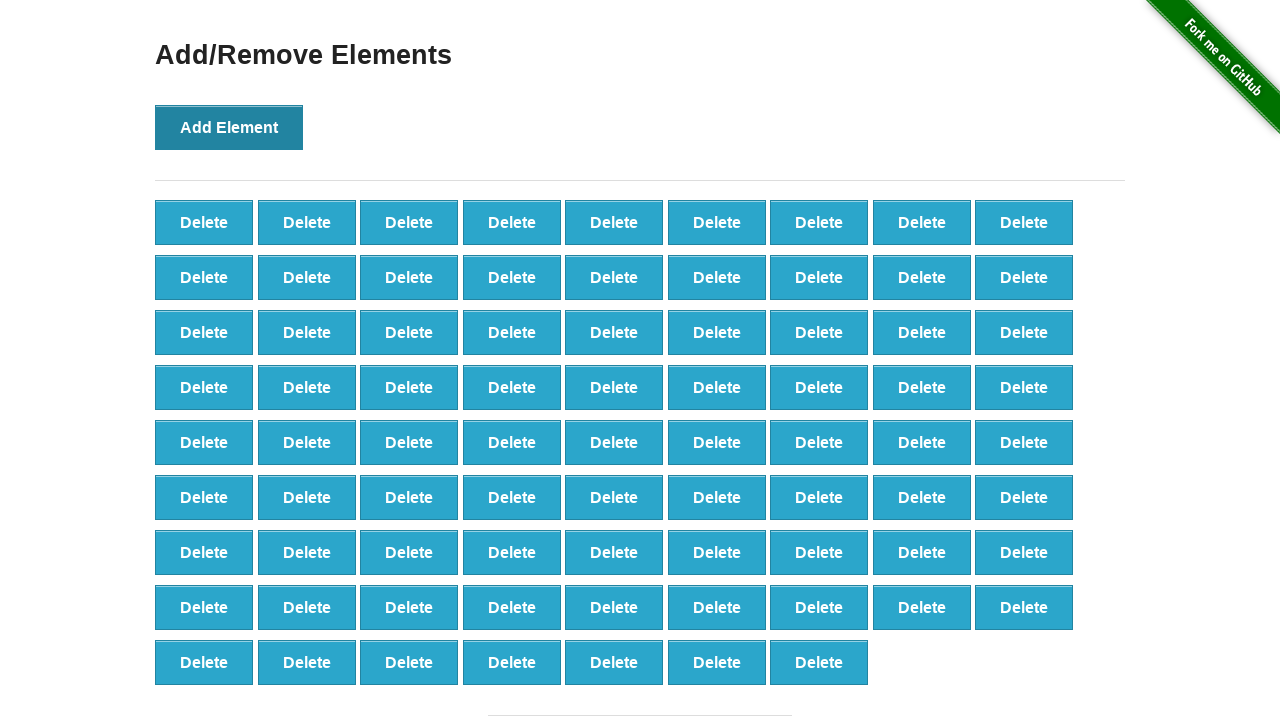

Clicked Add Element button (iteration 80/100) at (229, 127) on xpath=//*[@onclick='addElement()']
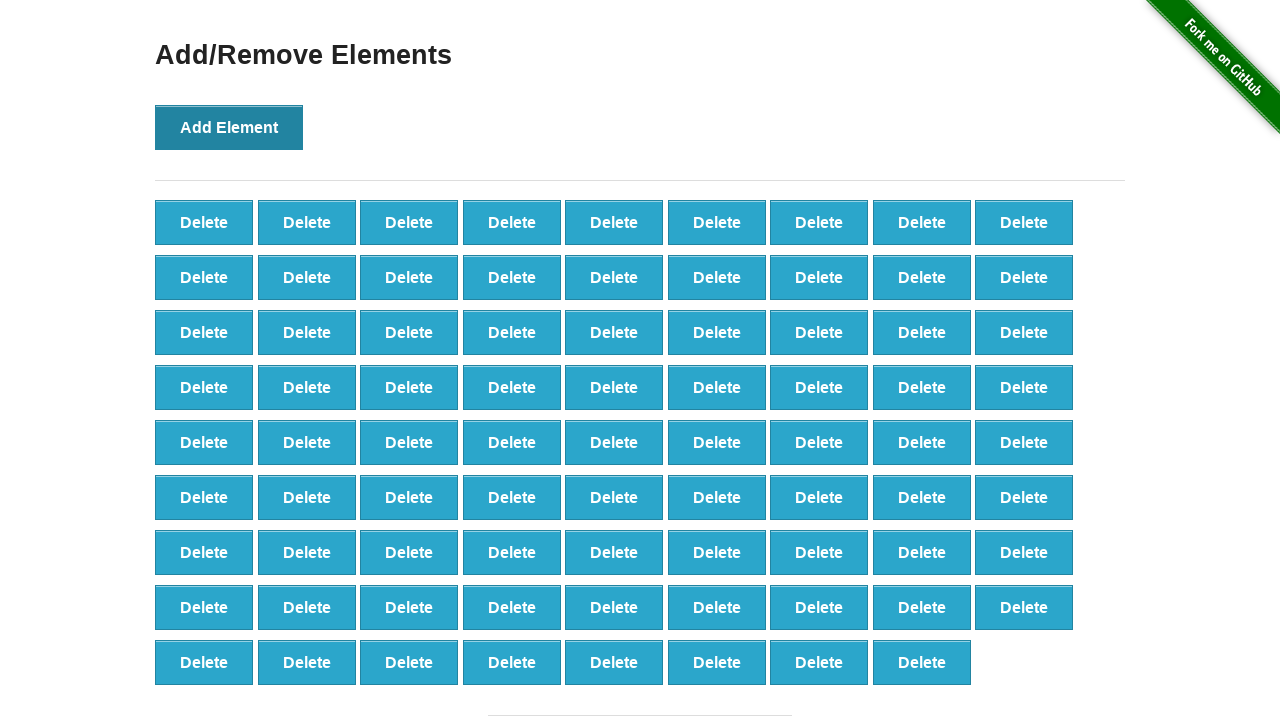

Clicked Add Element button (iteration 81/100) at (229, 127) on xpath=//*[@onclick='addElement()']
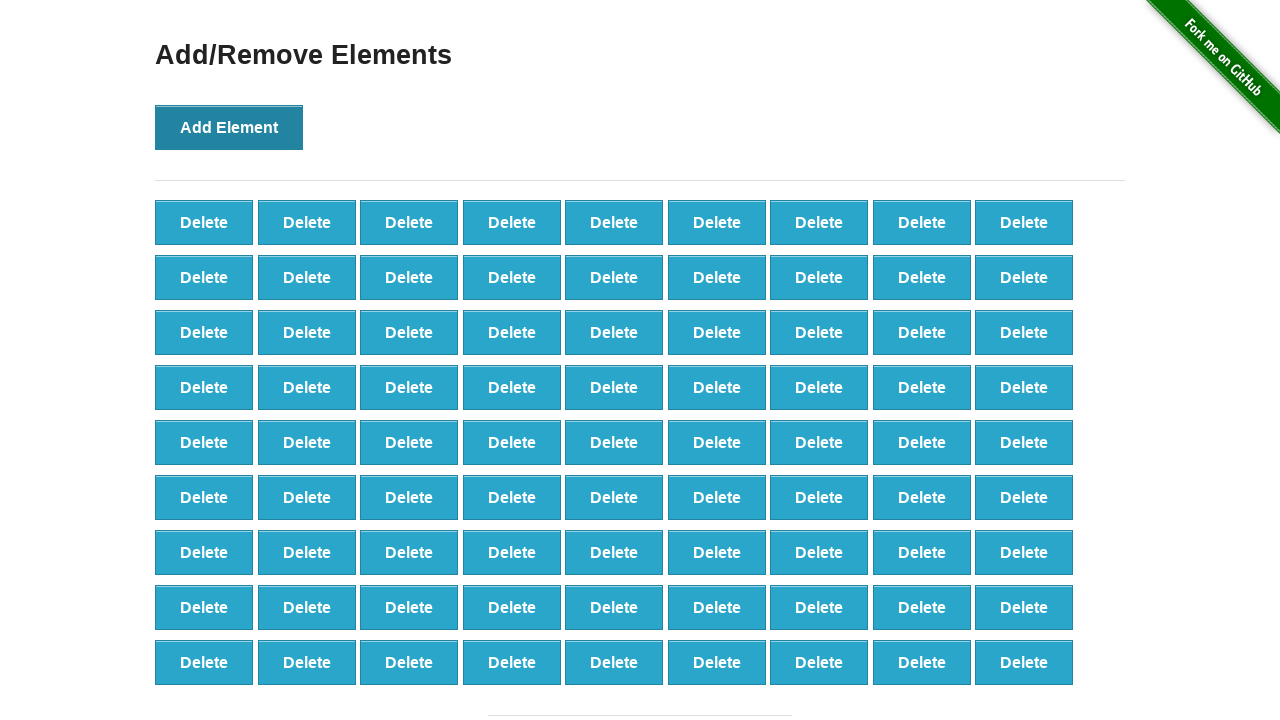

Clicked Add Element button (iteration 82/100) at (229, 127) on xpath=//*[@onclick='addElement()']
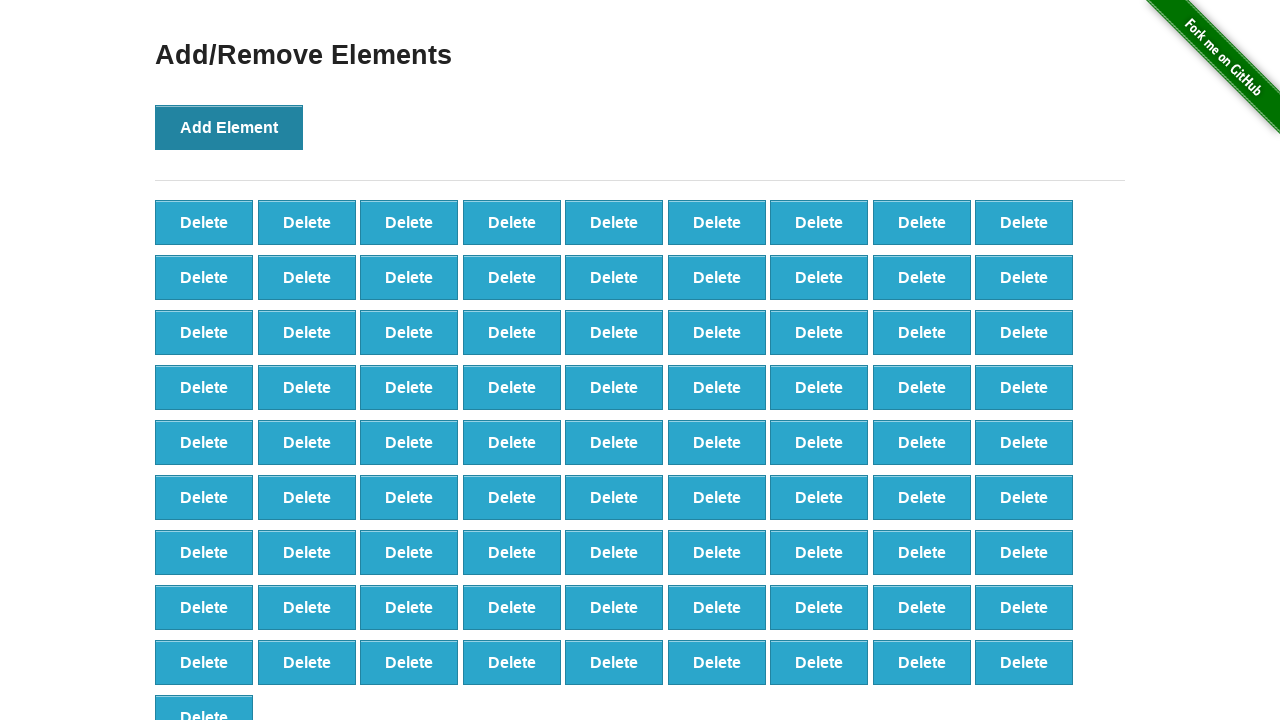

Clicked Add Element button (iteration 83/100) at (229, 127) on xpath=//*[@onclick='addElement()']
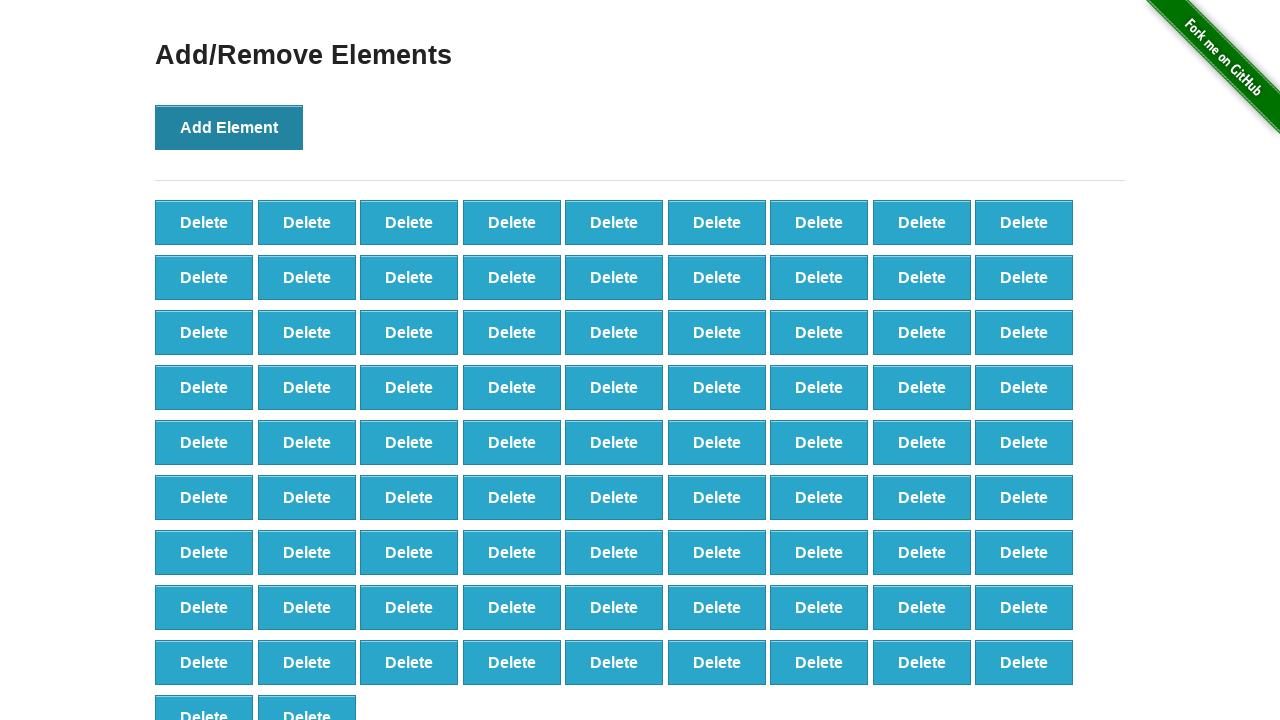

Clicked Add Element button (iteration 84/100) at (229, 127) on xpath=//*[@onclick='addElement()']
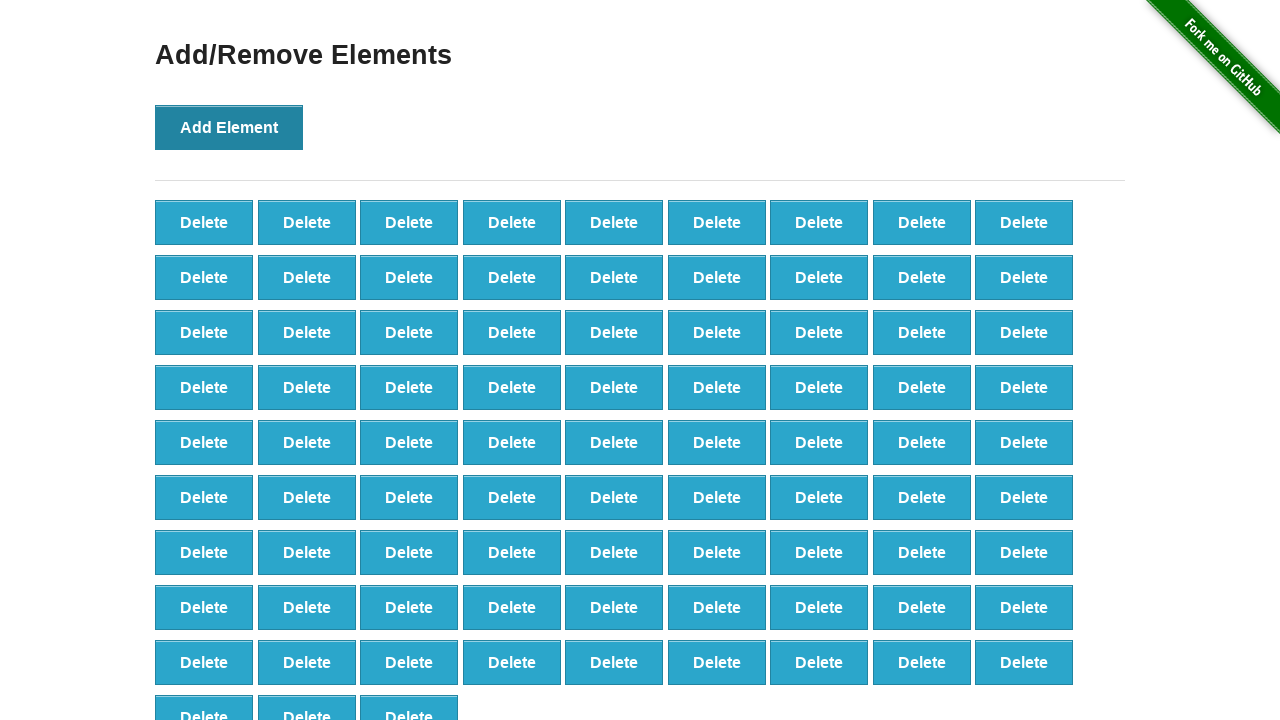

Clicked Add Element button (iteration 85/100) at (229, 127) on xpath=//*[@onclick='addElement()']
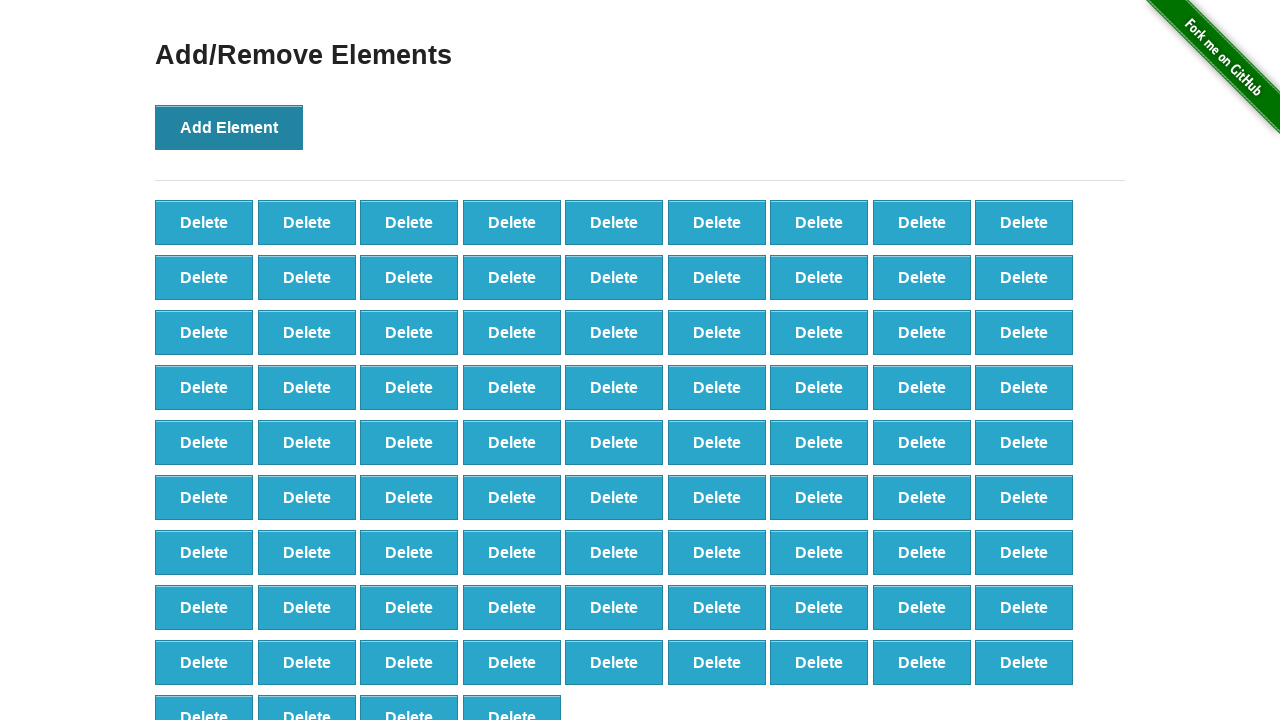

Clicked Add Element button (iteration 86/100) at (229, 127) on xpath=//*[@onclick='addElement()']
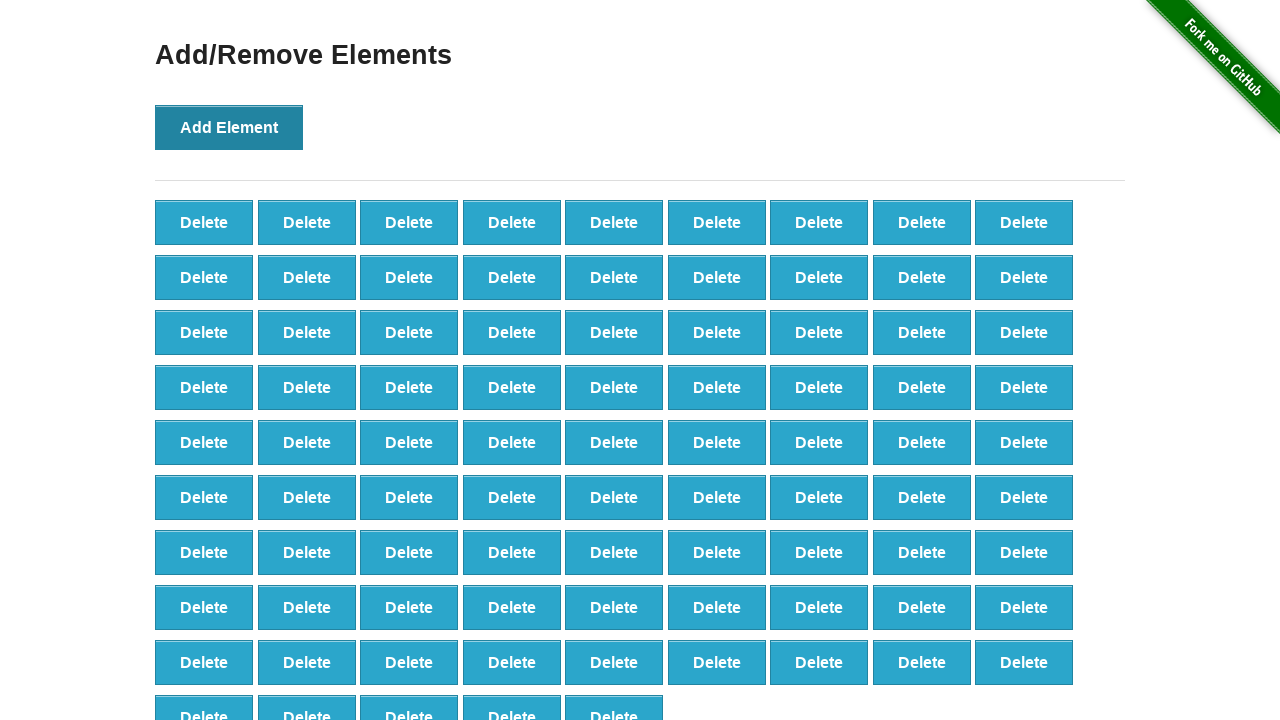

Clicked Add Element button (iteration 87/100) at (229, 127) on xpath=//*[@onclick='addElement()']
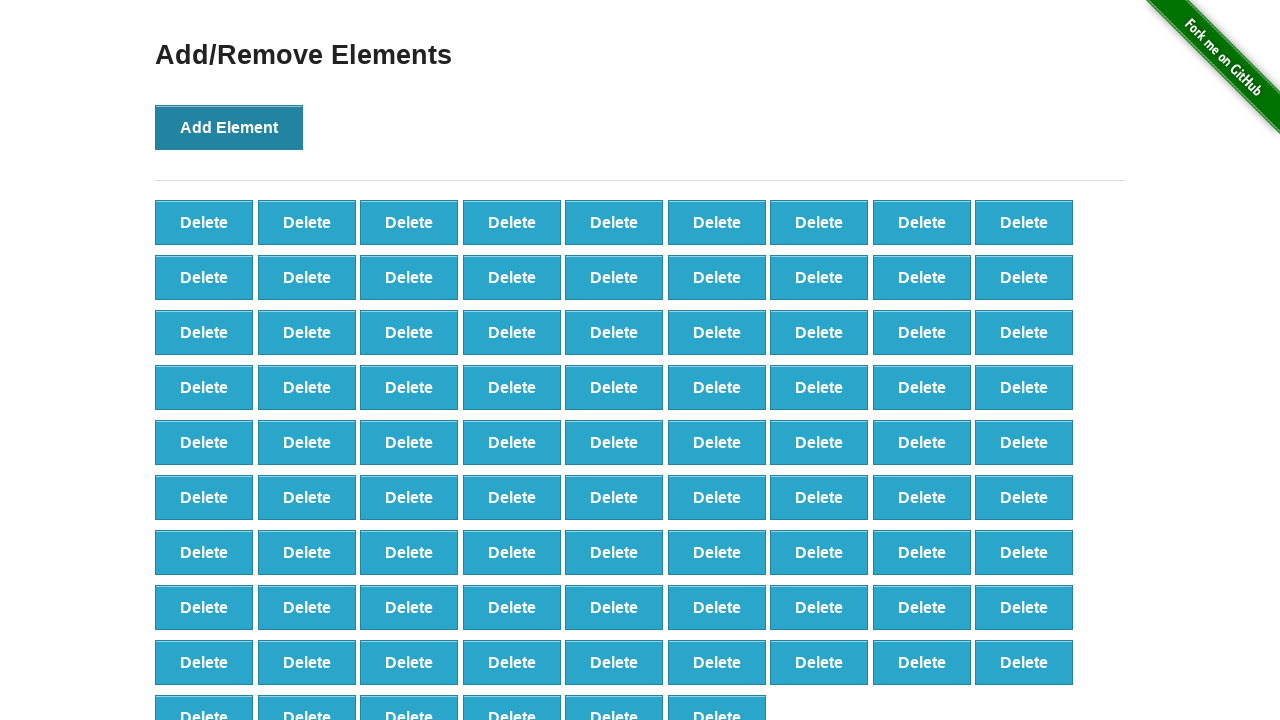

Clicked Add Element button (iteration 88/100) at (229, 127) on xpath=//*[@onclick='addElement()']
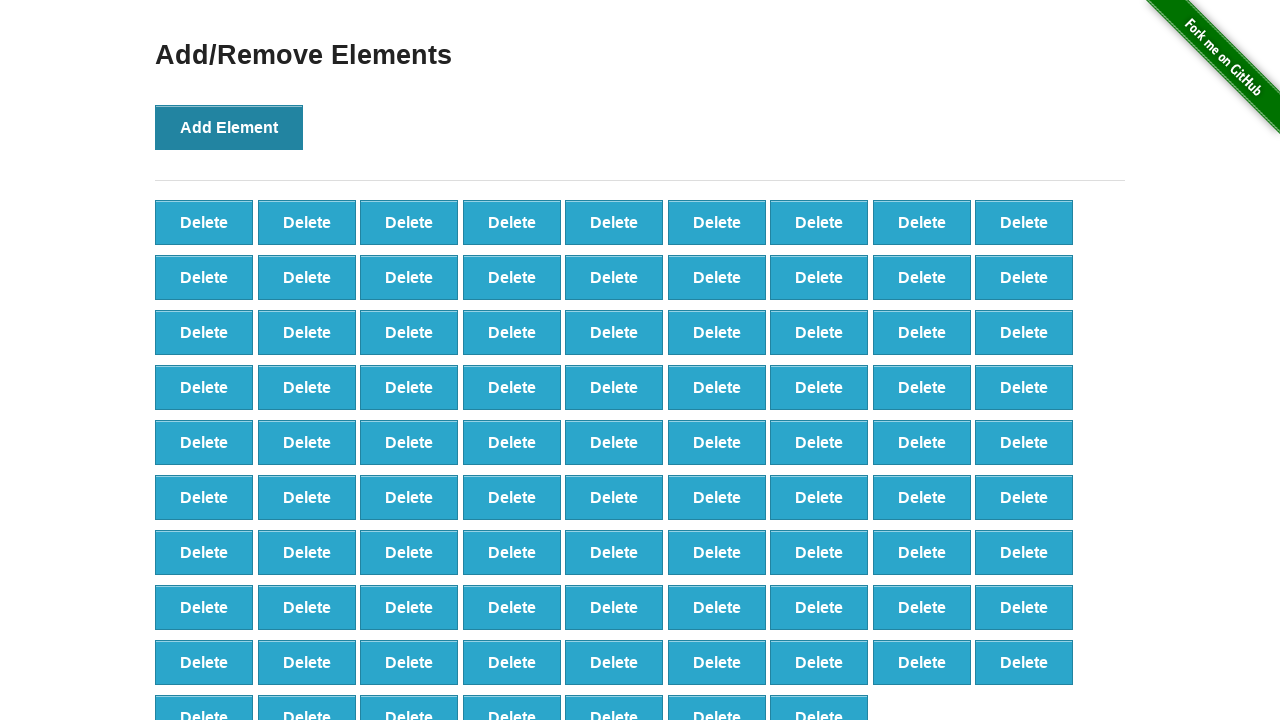

Clicked Add Element button (iteration 89/100) at (229, 127) on xpath=//*[@onclick='addElement()']
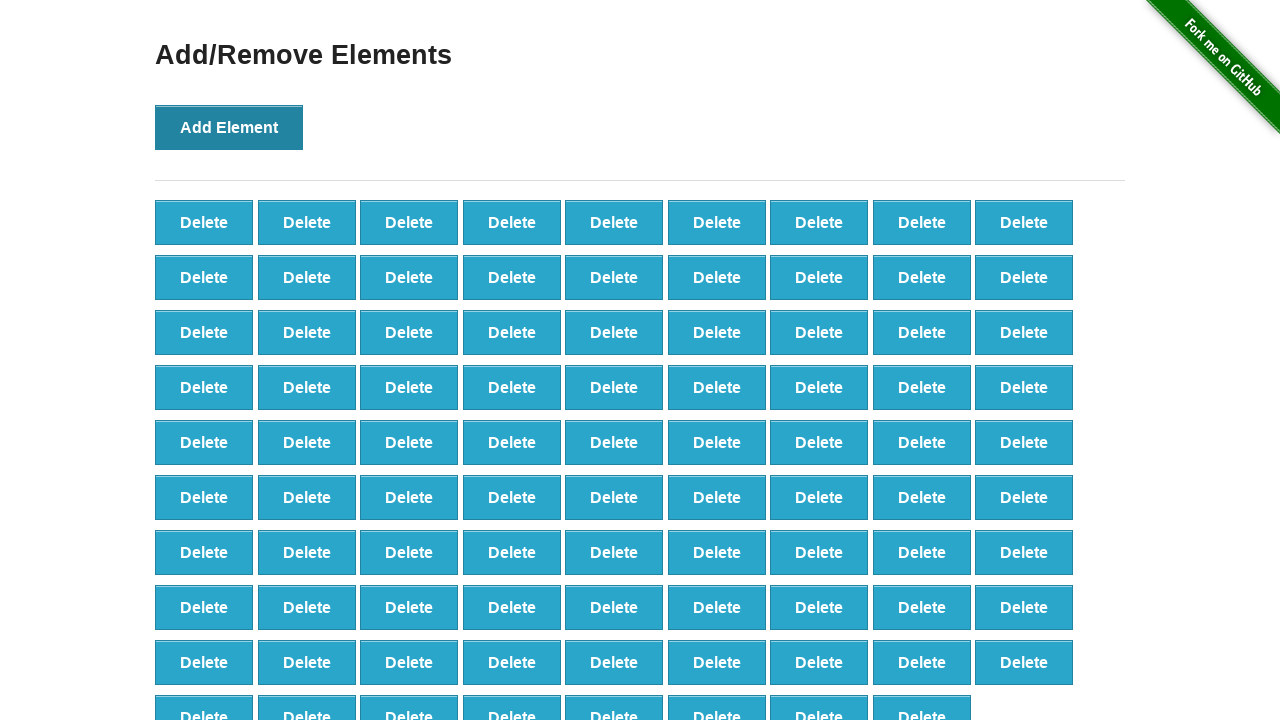

Clicked Add Element button (iteration 90/100) at (229, 127) on xpath=//*[@onclick='addElement()']
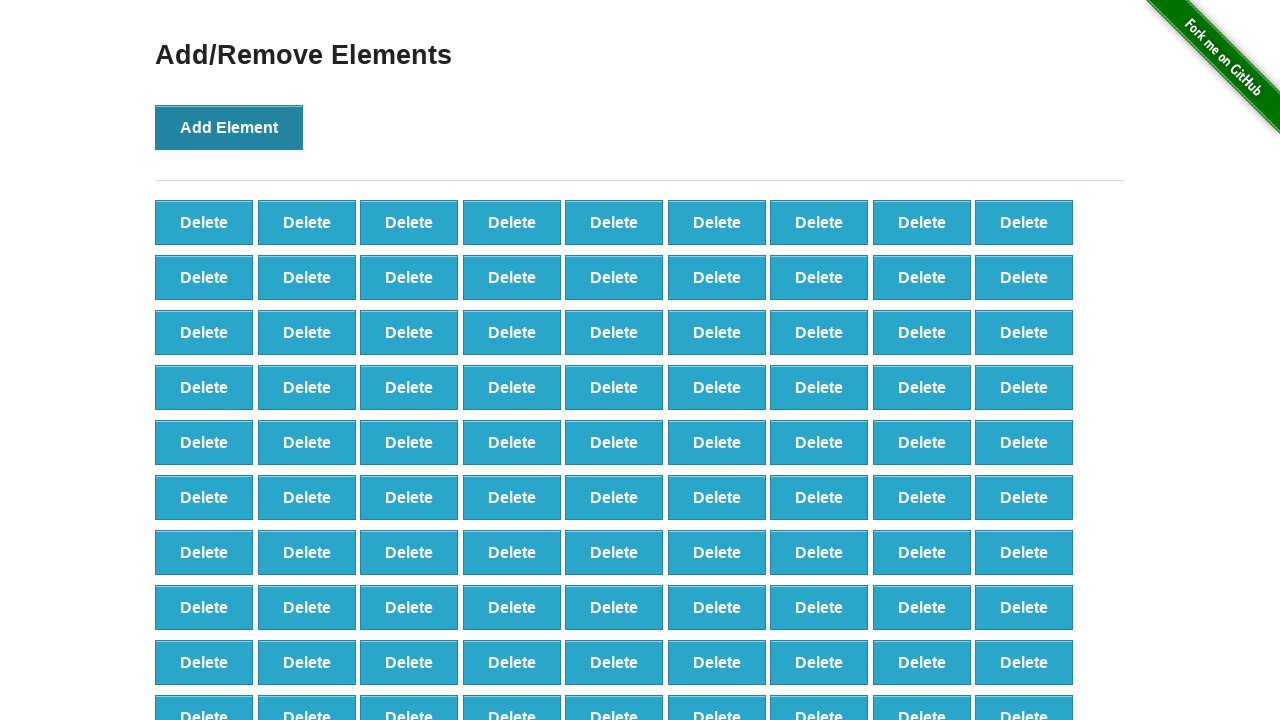

Clicked Add Element button (iteration 91/100) at (229, 127) on xpath=//*[@onclick='addElement()']
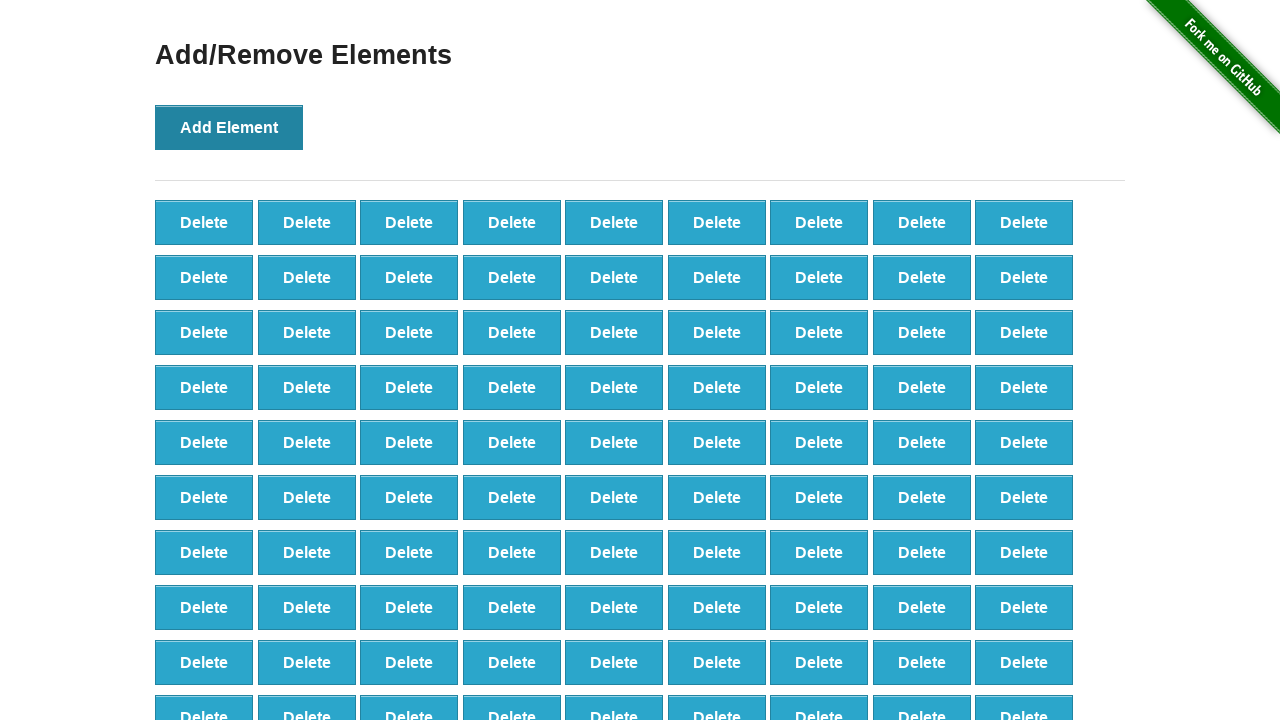

Clicked Add Element button (iteration 92/100) at (229, 127) on xpath=//*[@onclick='addElement()']
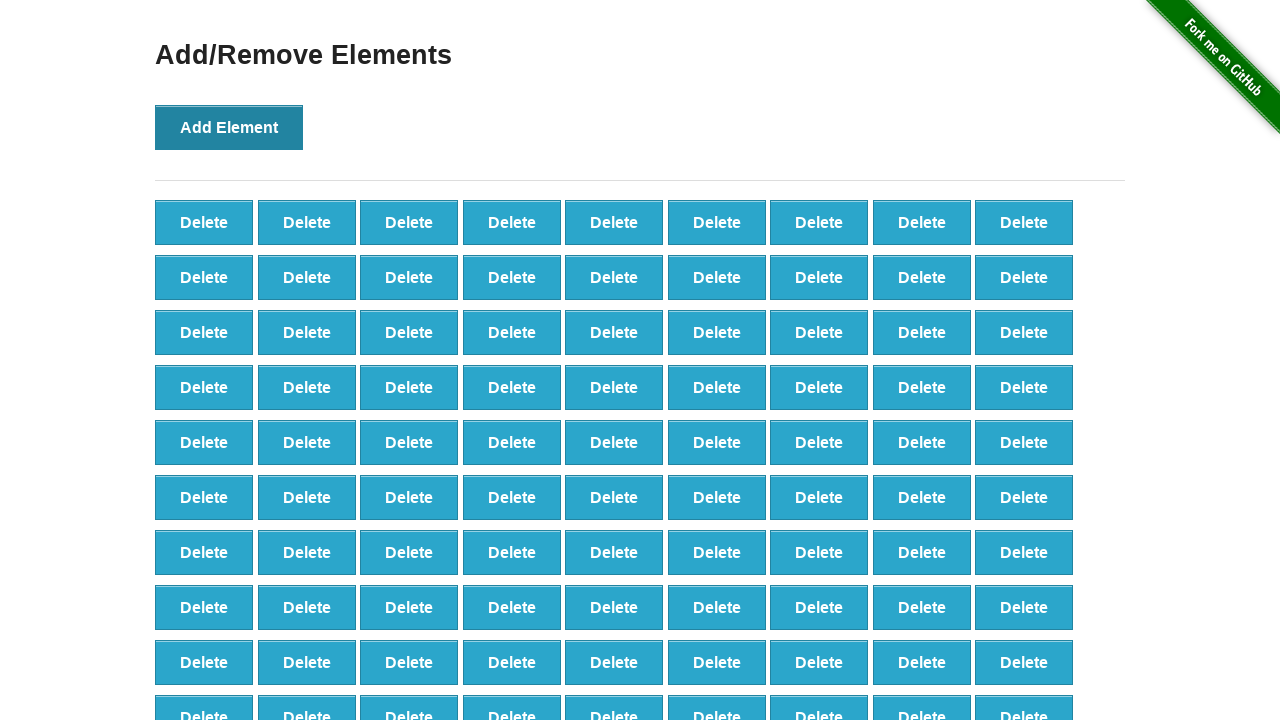

Clicked Add Element button (iteration 93/100) at (229, 127) on xpath=//*[@onclick='addElement()']
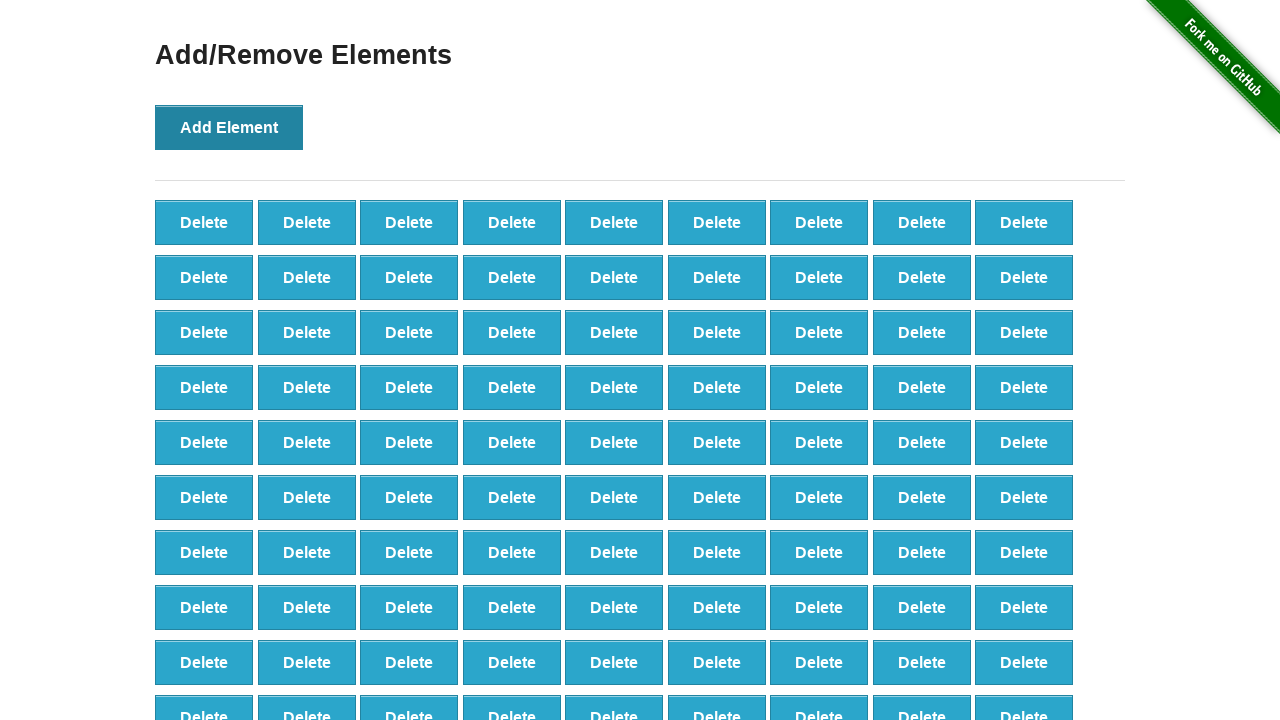

Clicked Add Element button (iteration 94/100) at (229, 127) on xpath=//*[@onclick='addElement()']
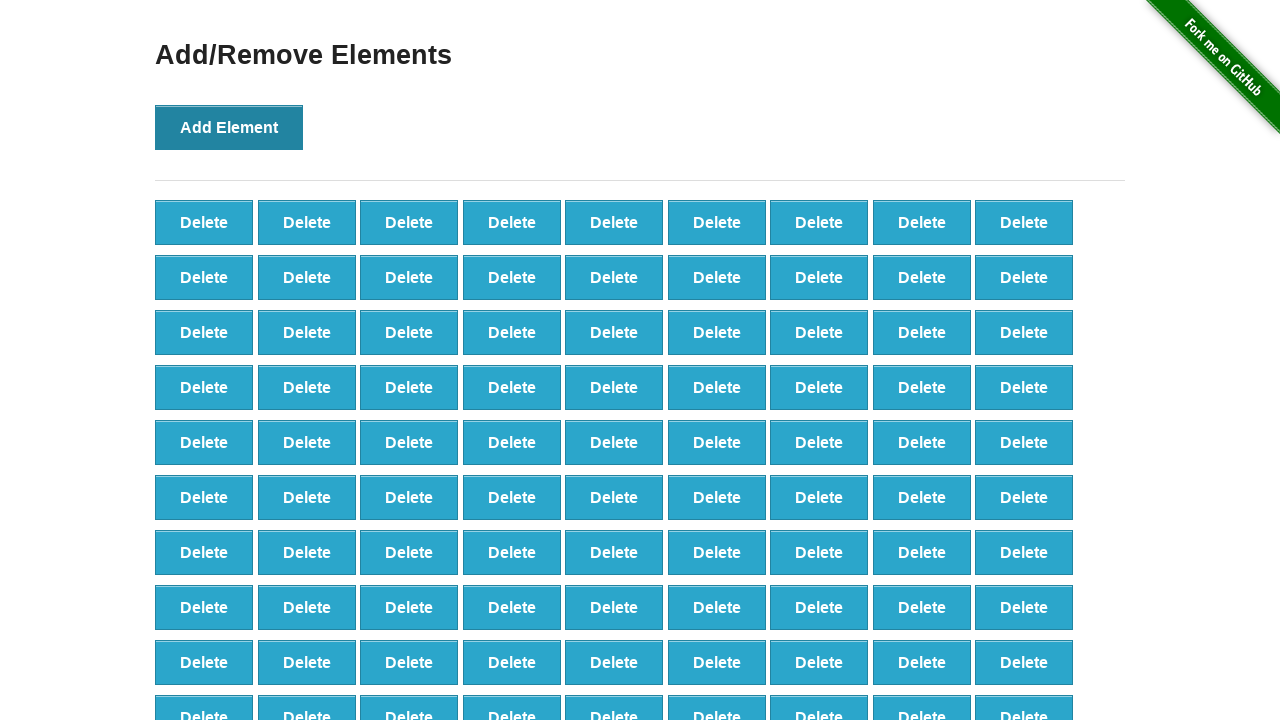

Clicked Add Element button (iteration 95/100) at (229, 127) on xpath=//*[@onclick='addElement()']
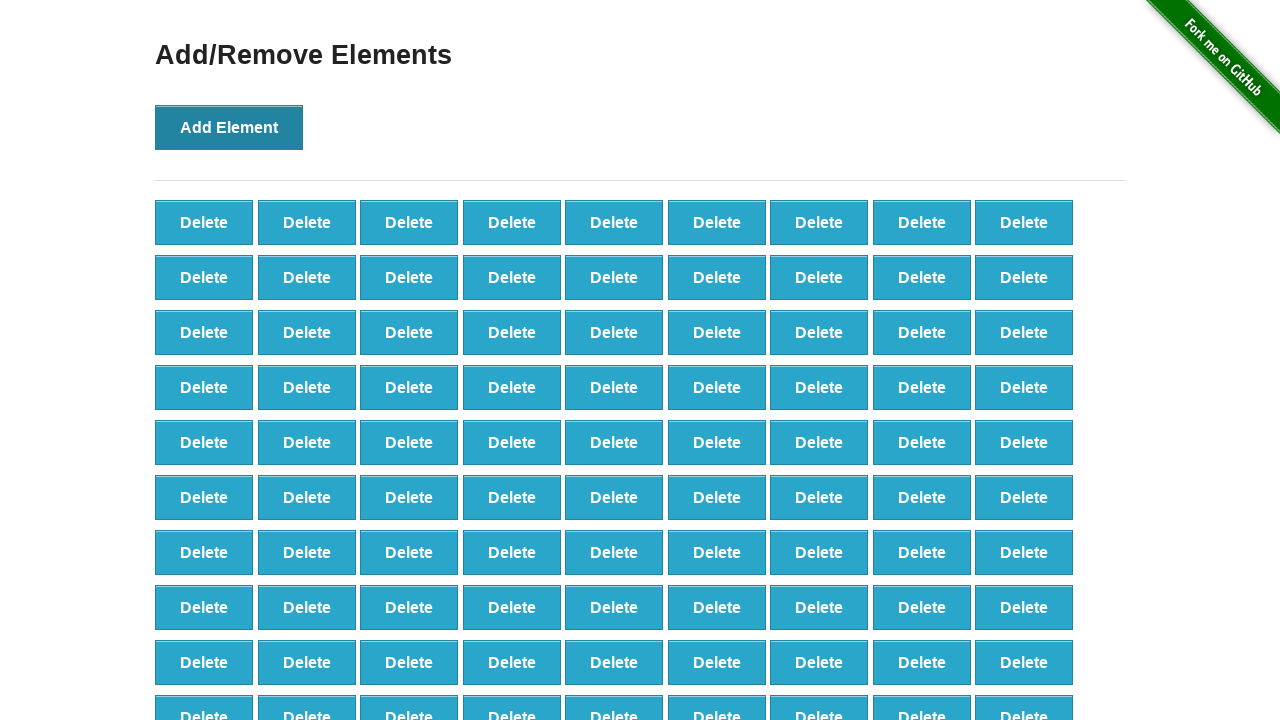

Clicked Add Element button (iteration 96/100) at (229, 127) on xpath=//*[@onclick='addElement()']
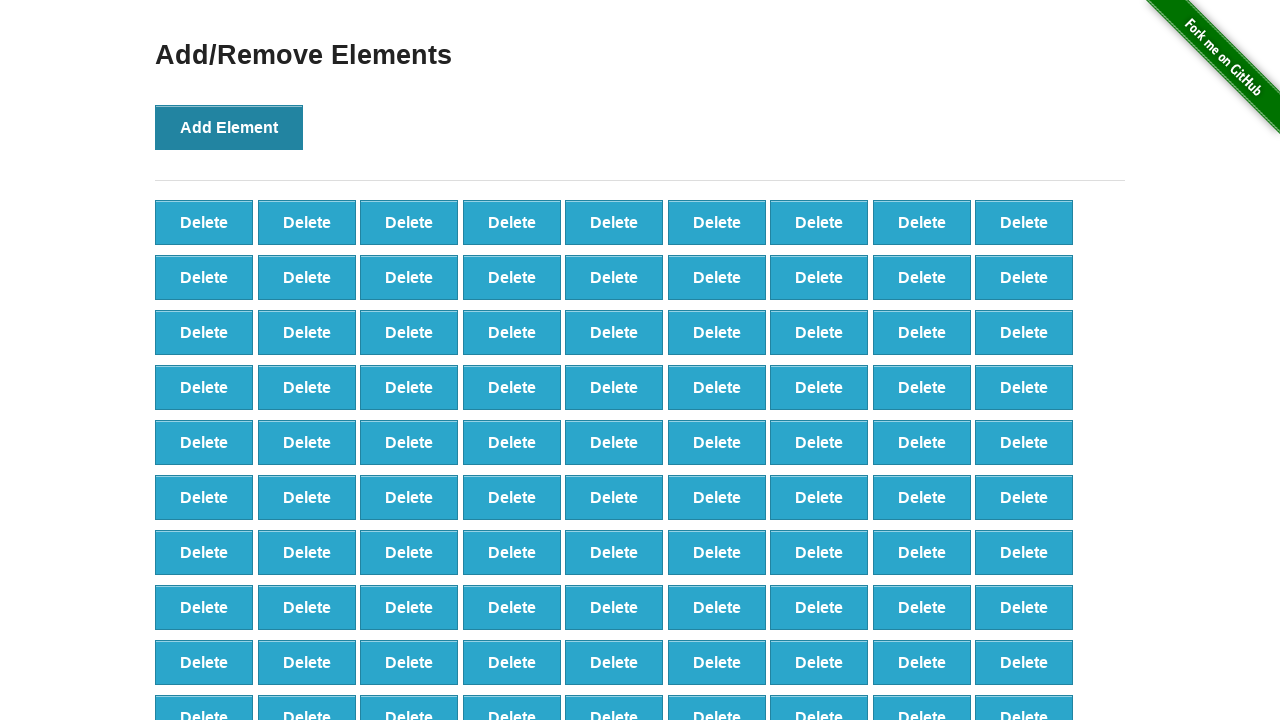

Clicked Add Element button (iteration 97/100) at (229, 127) on xpath=//*[@onclick='addElement()']
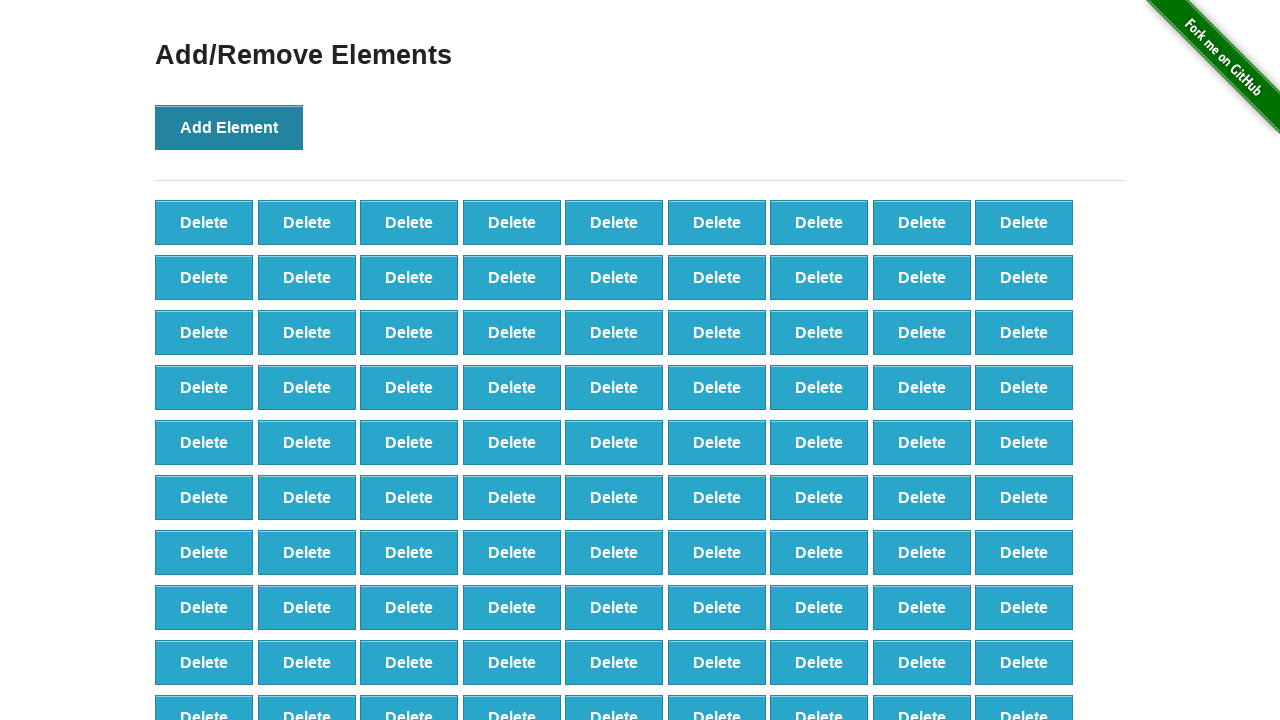

Clicked Add Element button (iteration 98/100) at (229, 127) on xpath=//*[@onclick='addElement()']
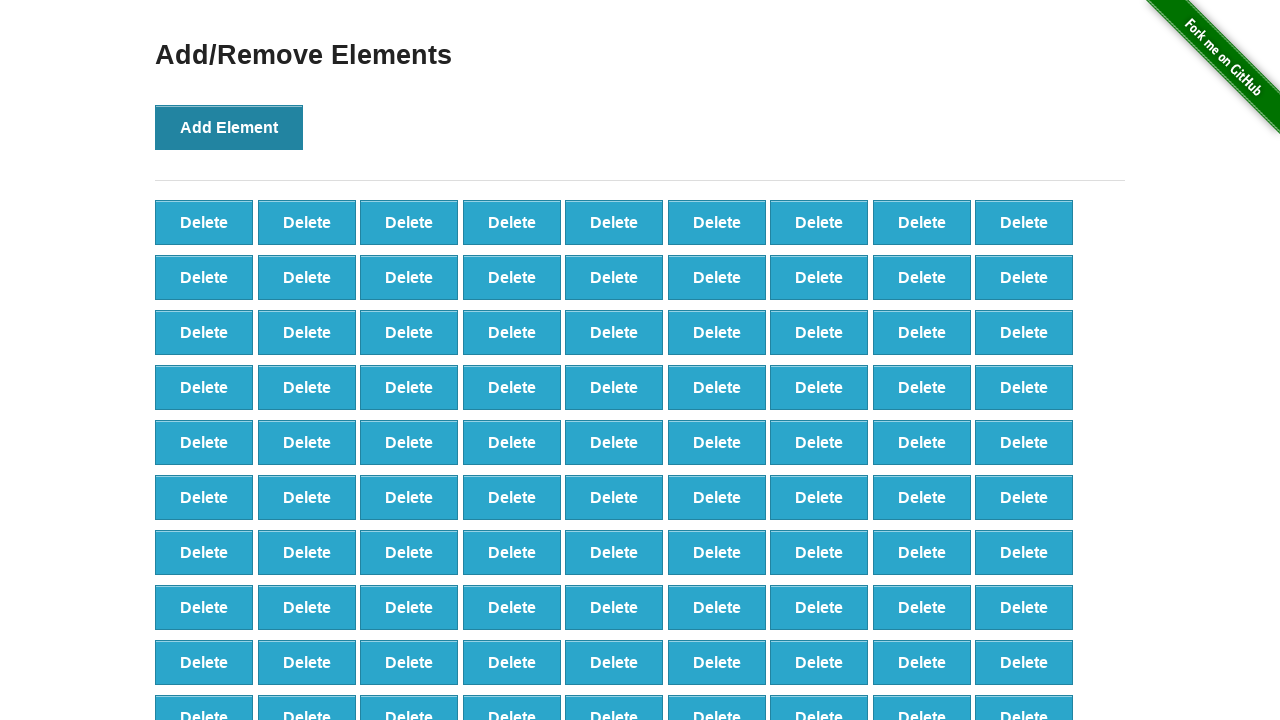

Clicked Add Element button (iteration 99/100) at (229, 127) on xpath=//*[@onclick='addElement()']
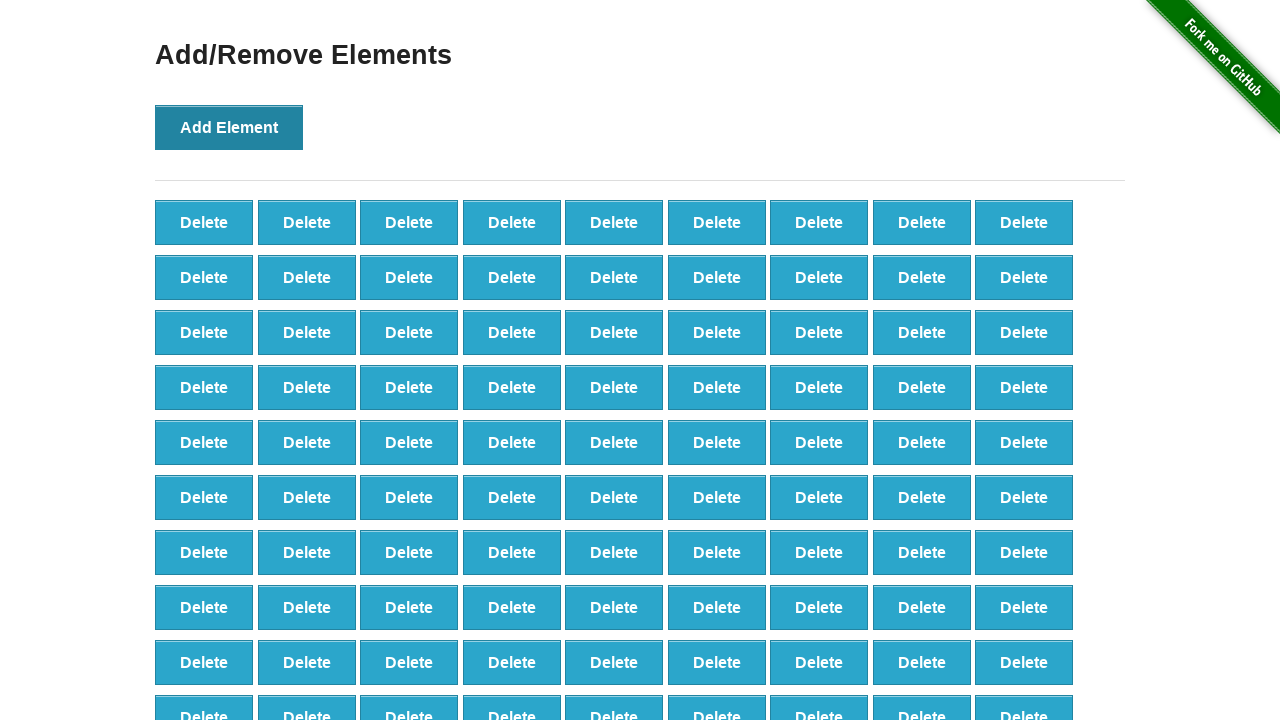

Clicked Add Element button (iteration 100/100) at (229, 127) on xpath=//*[@onclick='addElement()']
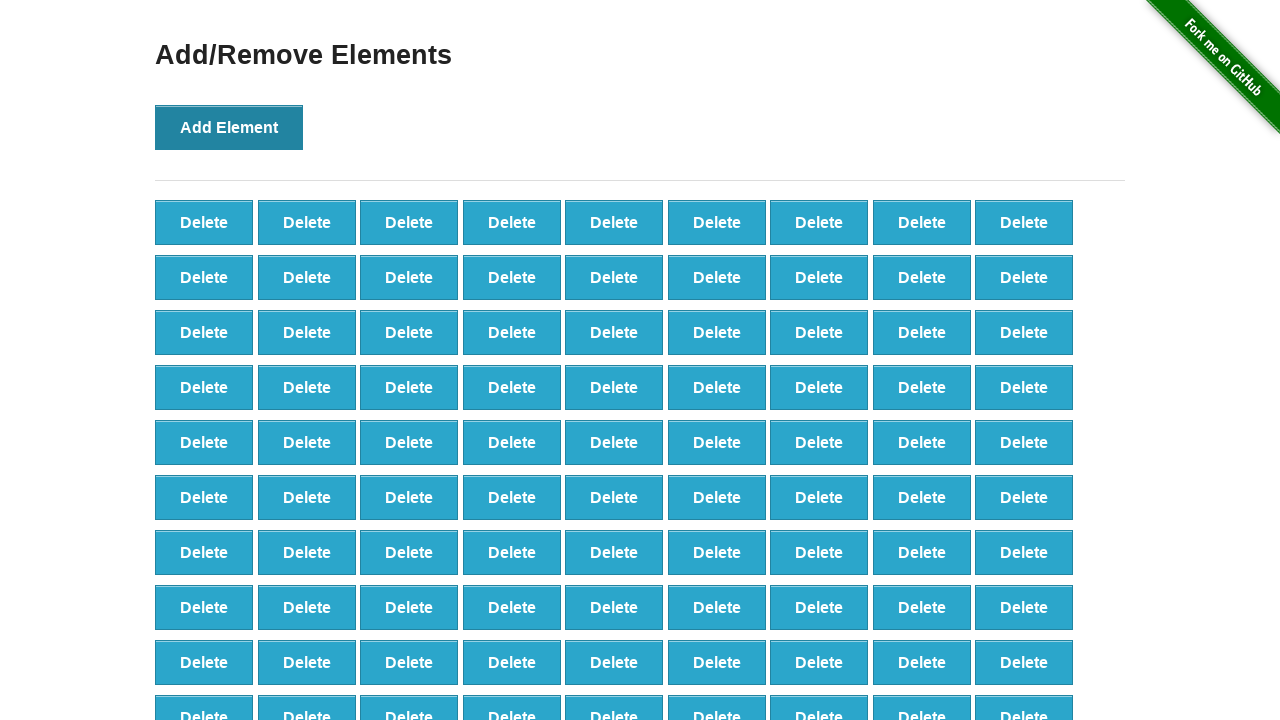

Verified 100 delete buttons are present
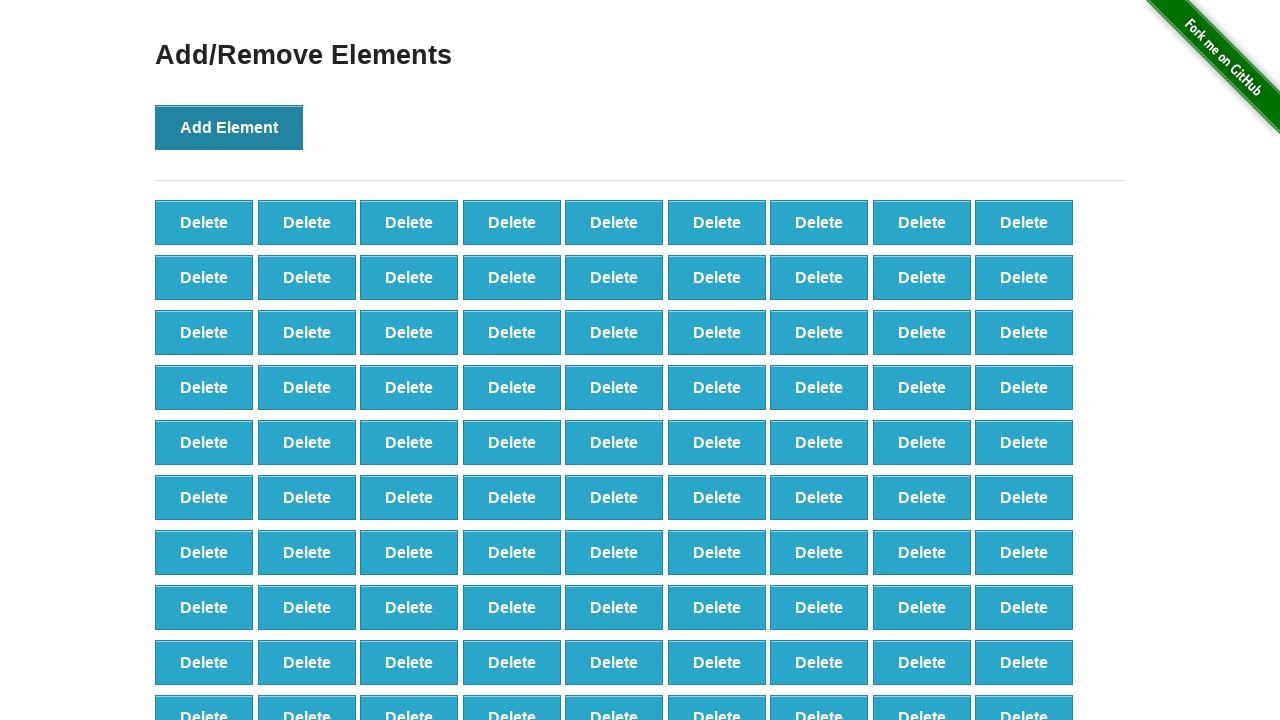

Clicked delete button (iteration 1/90) at (204, 222) on xpath=//*[@onclick='deleteElement()'] >> nth=0
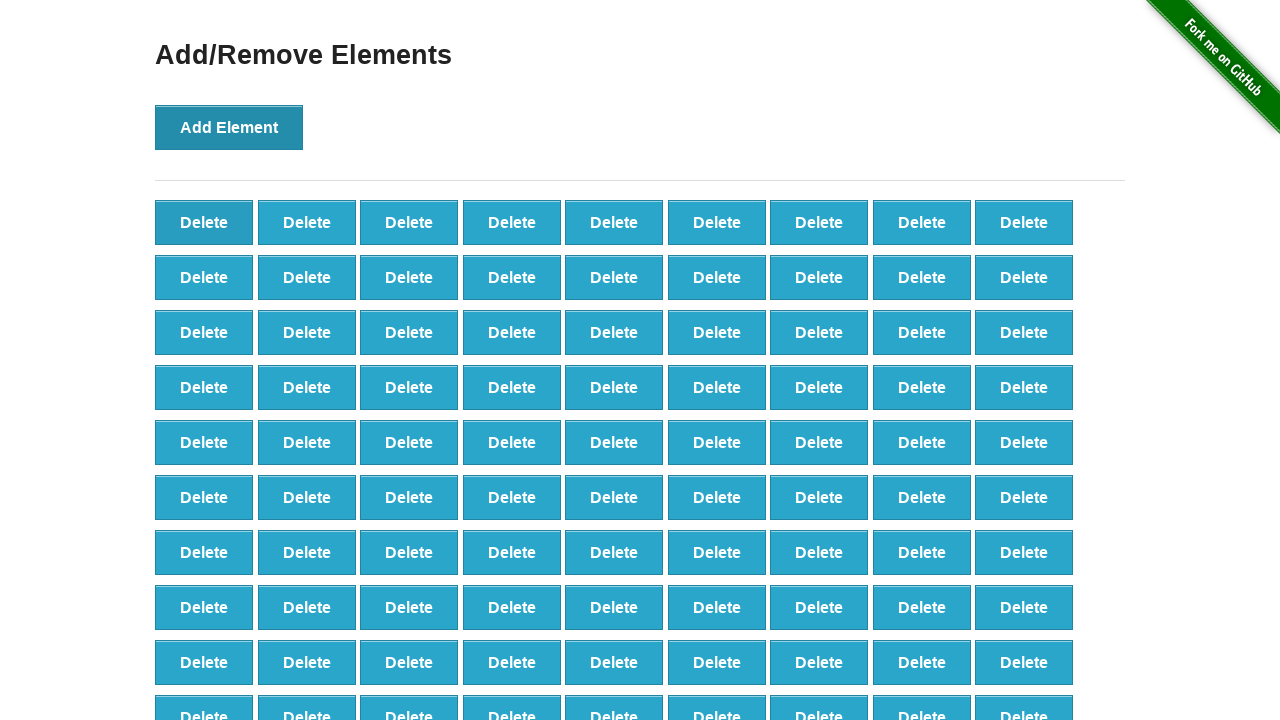

Clicked delete button (iteration 2/90) at (204, 222) on xpath=//*[@onclick='deleteElement()'] >> nth=0
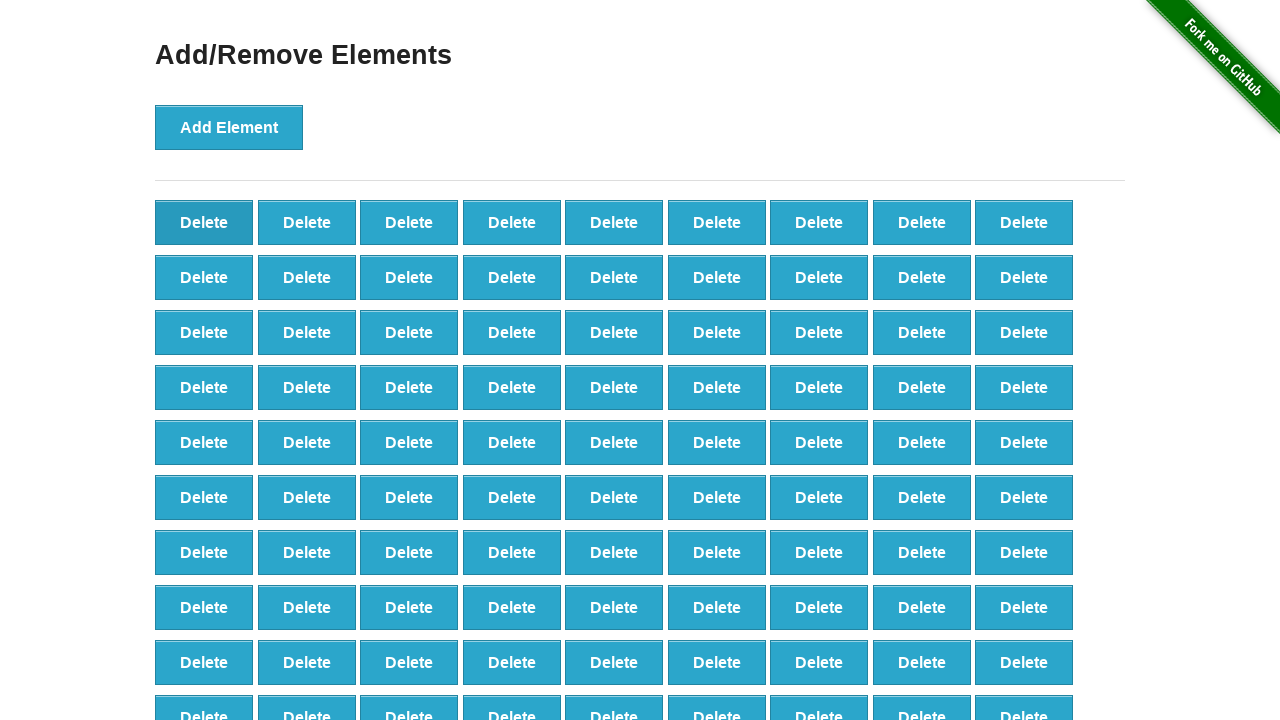

Clicked delete button (iteration 3/90) at (204, 222) on xpath=//*[@onclick='deleteElement()'] >> nth=0
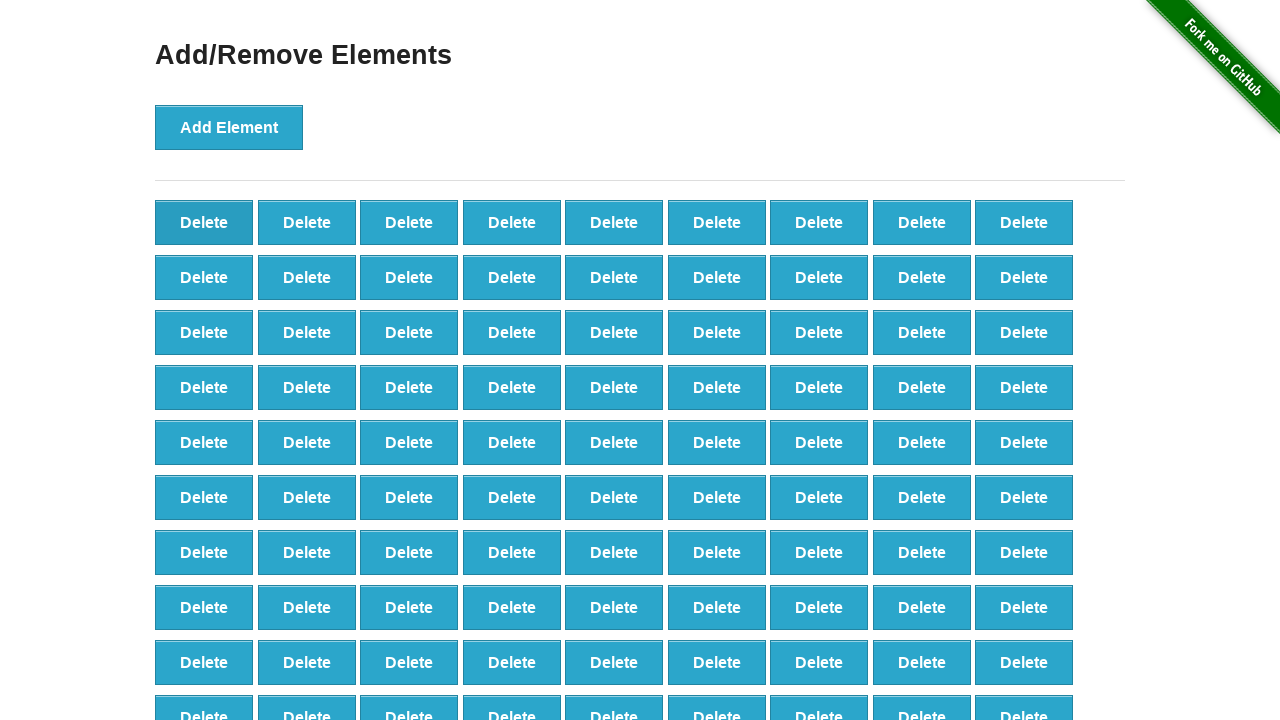

Clicked delete button (iteration 4/90) at (204, 222) on xpath=//*[@onclick='deleteElement()'] >> nth=0
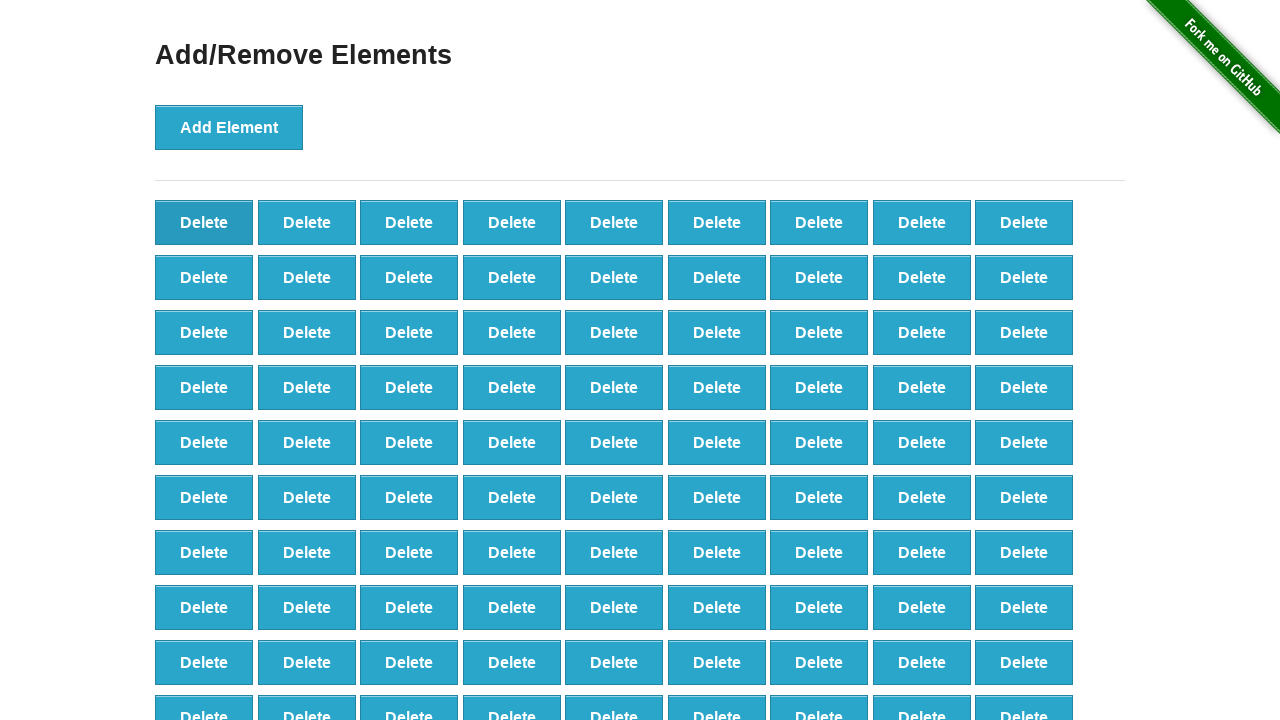

Clicked delete button (iteration 5/90) at (204, 222) on xpath=//*[@onclick='deleteElement()'] >> nth=0
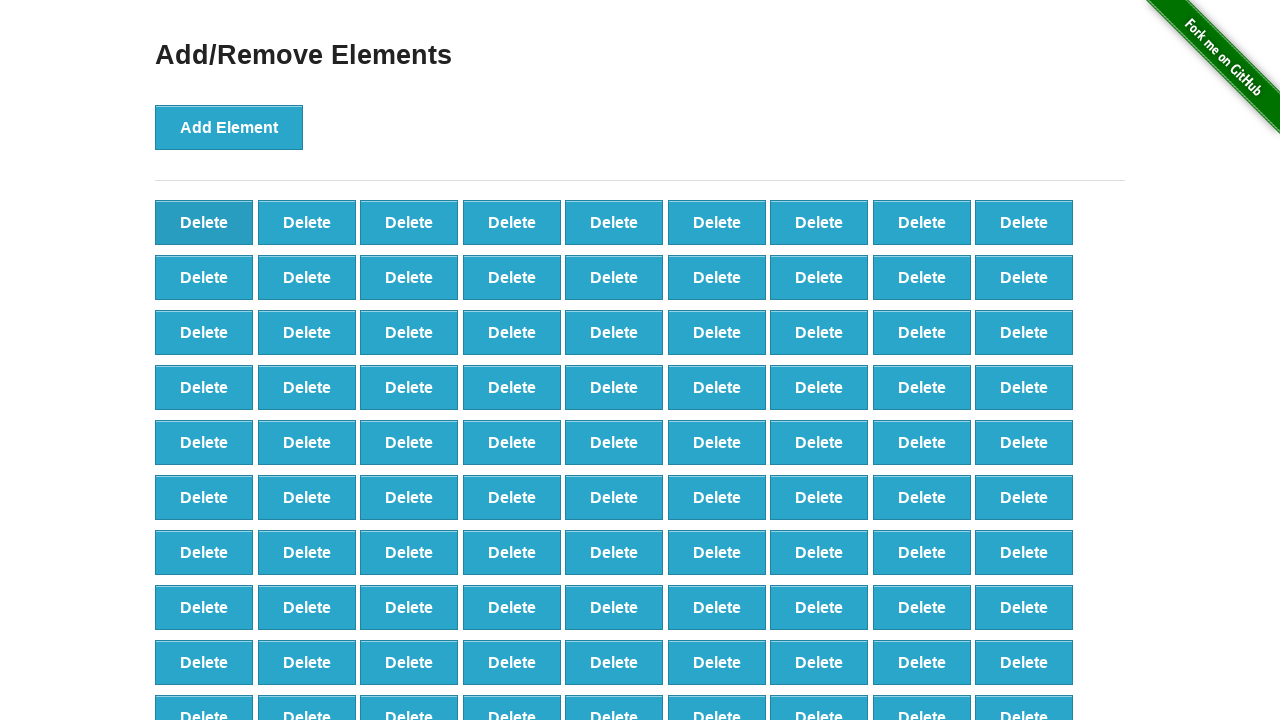

Clicked delete button (iteration 6/90) at (204, 222) on xpath=//*[@onclick='deleteElement()'] >> nth=0
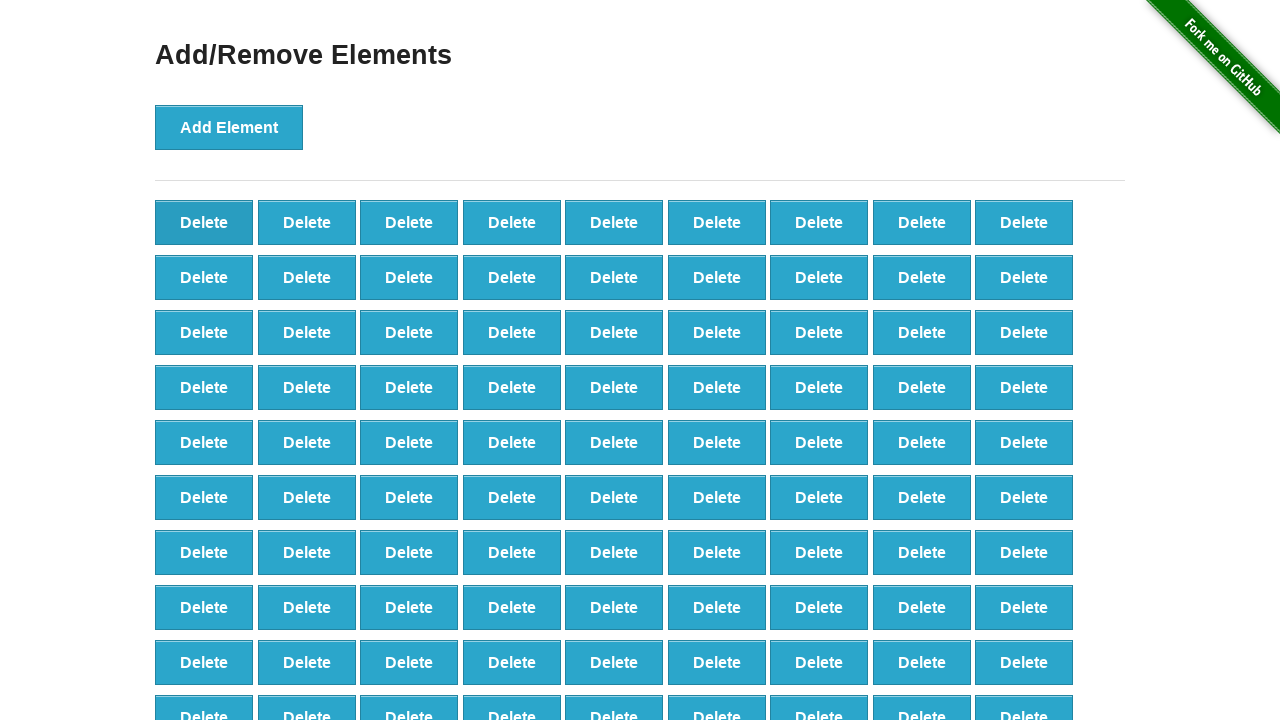

Clicked delete button (iteration 7/90) at (204, 222) on xpath=//*[@onclick='deleteElement()'] >> nth=0
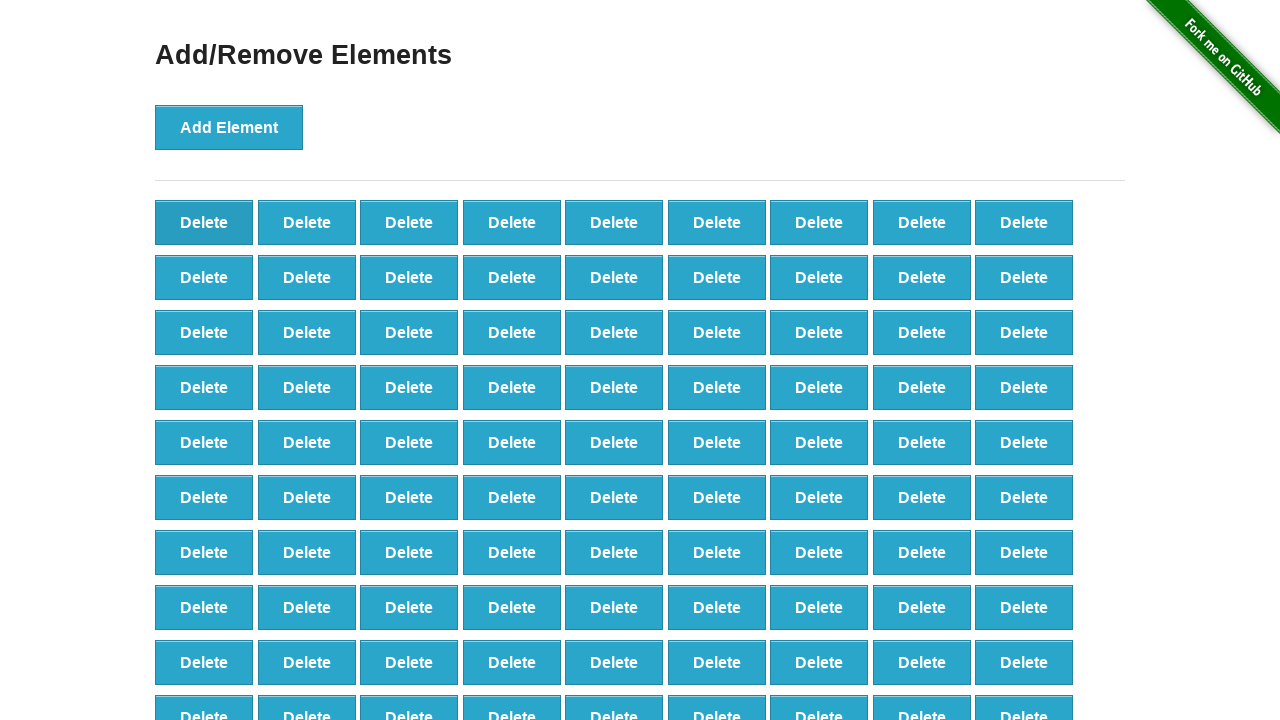

Clicked delete button (iteration 8/90) at (204, 222) on xpath=//*[@onclick='deleteElement()'] >> nth=0
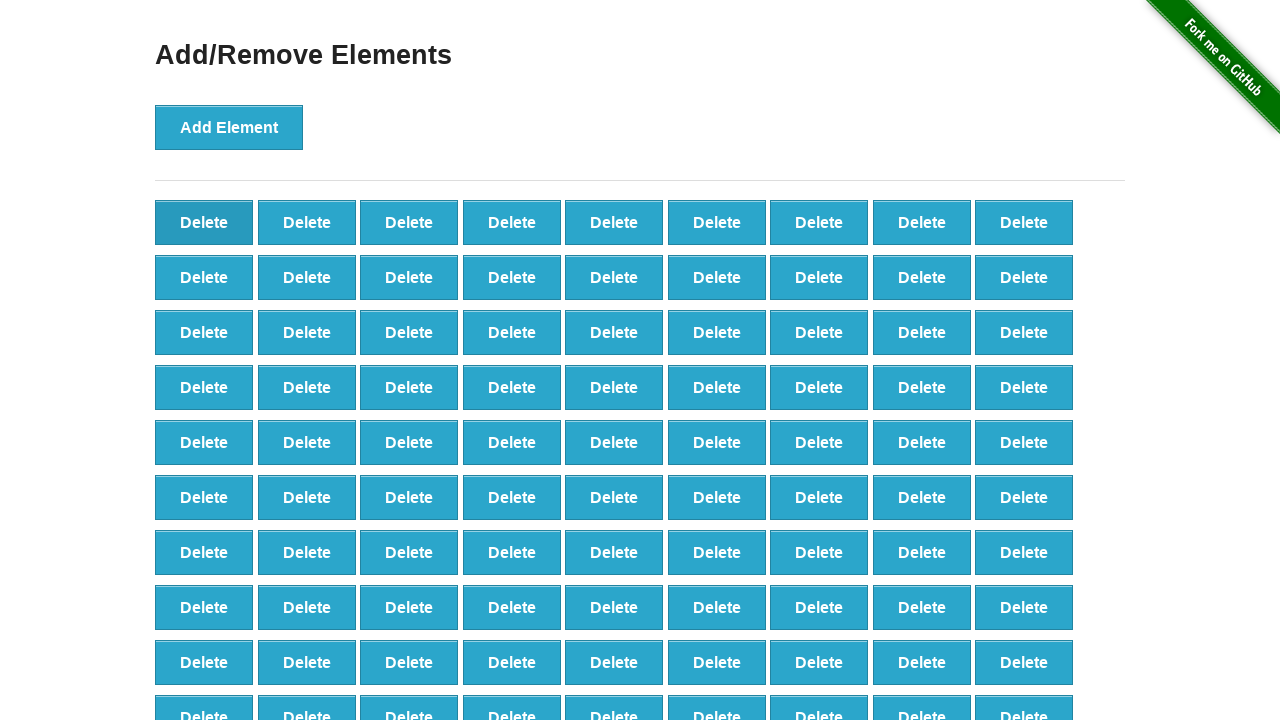

Clicked delete button (iteration 9/90) at (204, 222) on xpath=//*[@onclick='deleteElement()'] >> nth=0
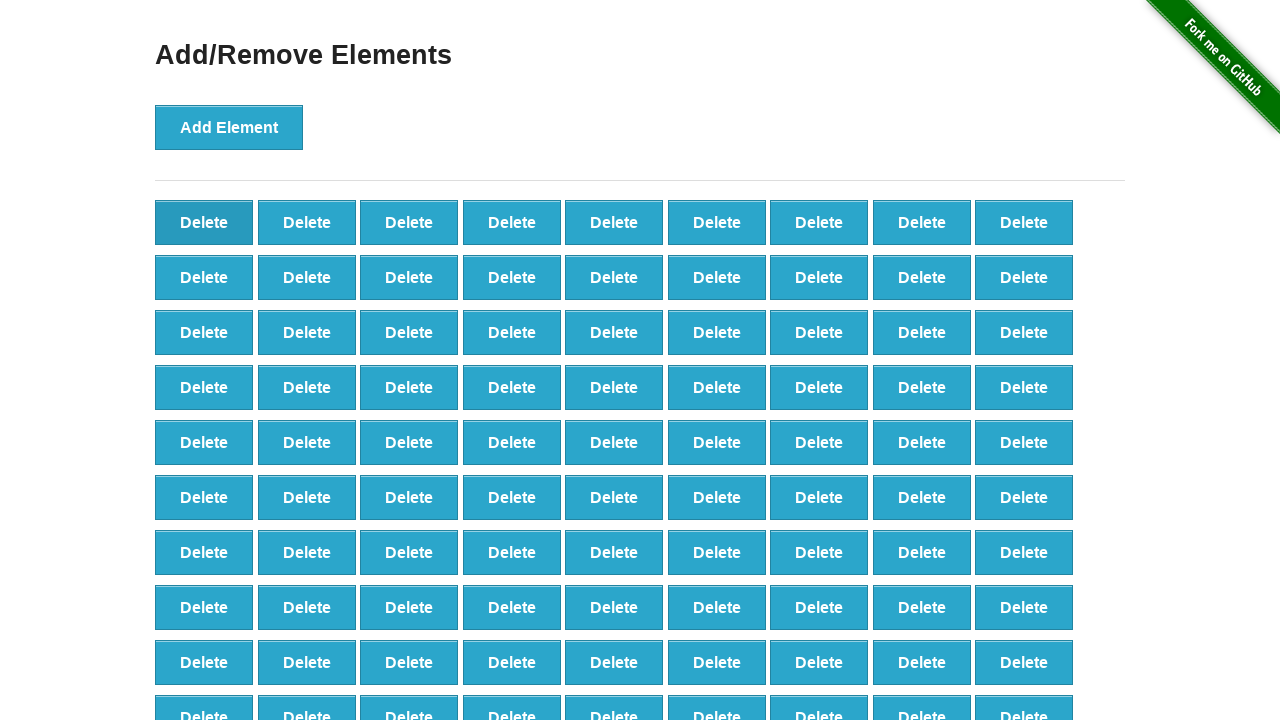

Clicked delete button (iteration 10/90) at (204, 222) on xpath=//*[@onclick='deleteElement()'] >> nth=0
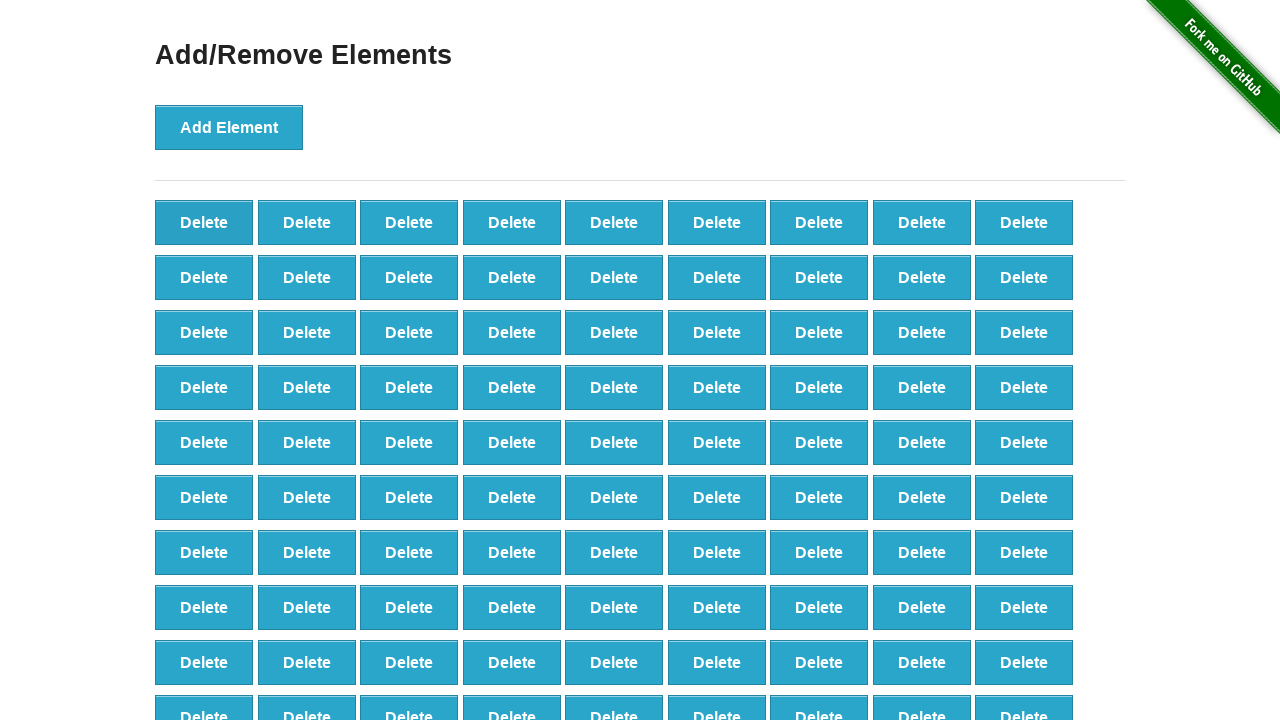

Clicked delete button (iteration 11/90) at (204, 222) on xpath=//*[@onclick='deleteElement()'] >> nth=0
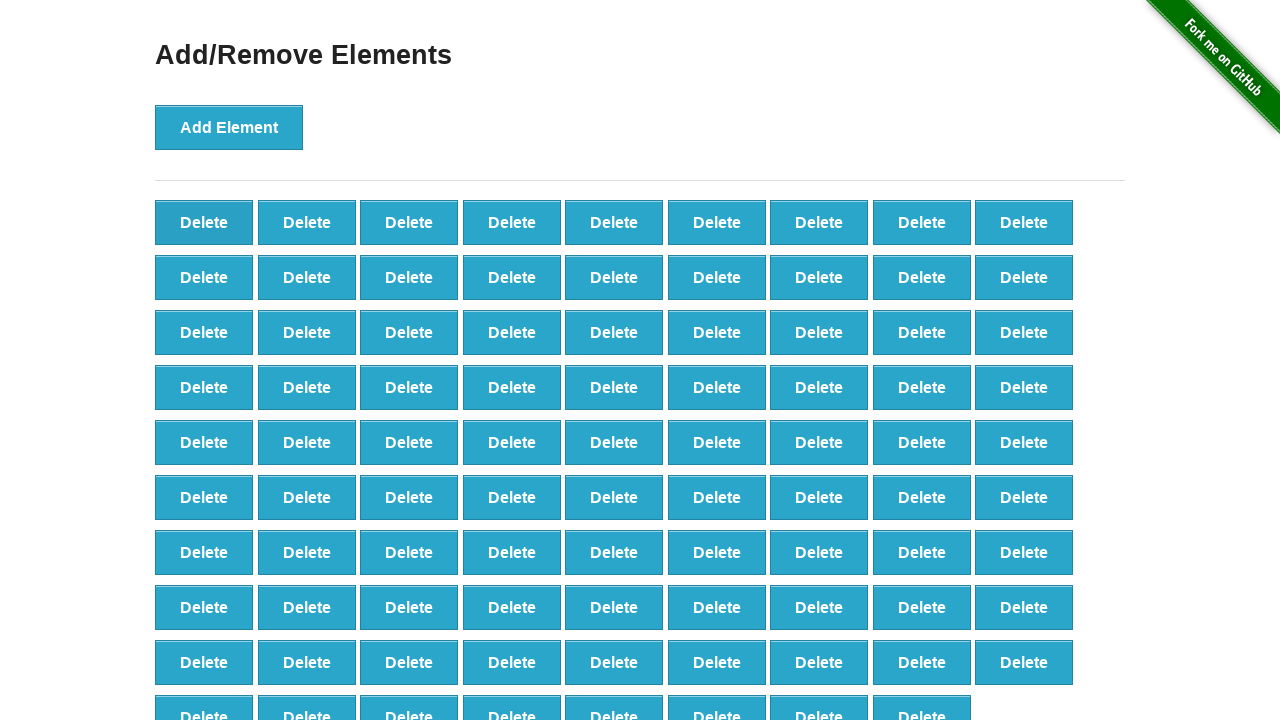

Clicked delete button (iteration 12/90) at (204, 222) on xpath=//*[@onclick='deleteElement()'] >> nth=0
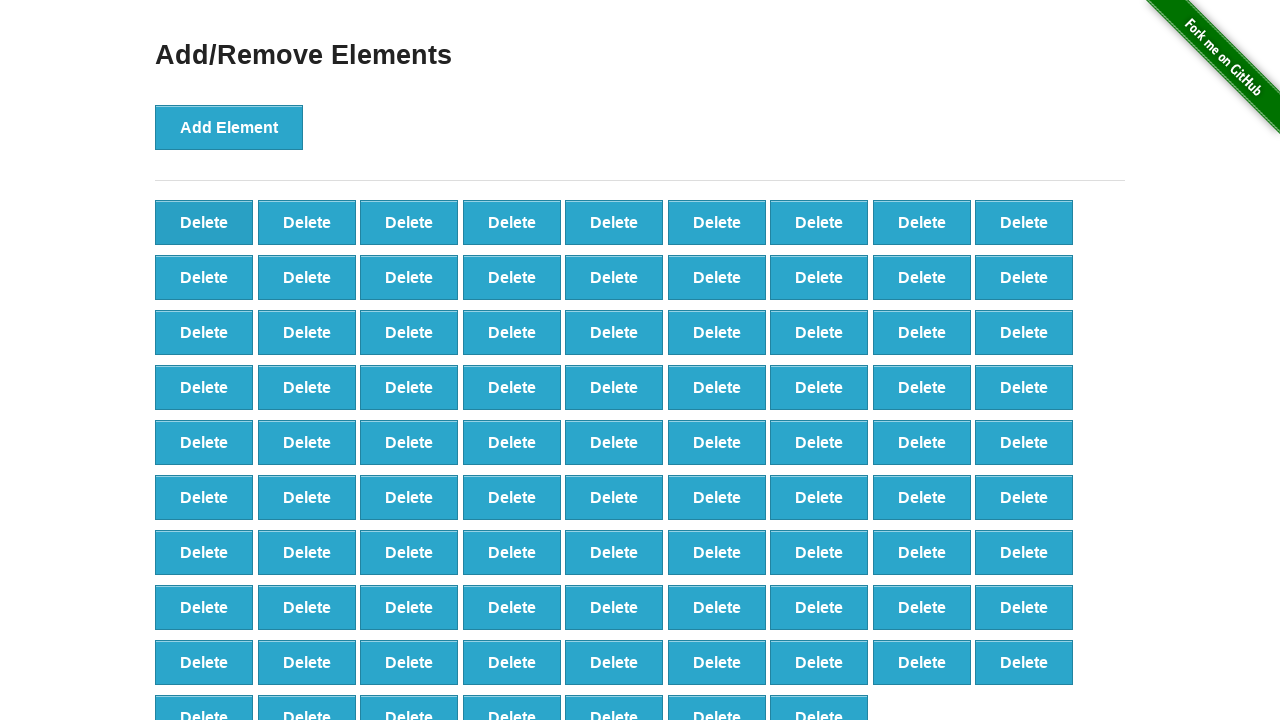

Clicked delete button (iteration 13/90) at (204, 222) on xpath=//*[@onclick='deleteElement()'] >> nth=0
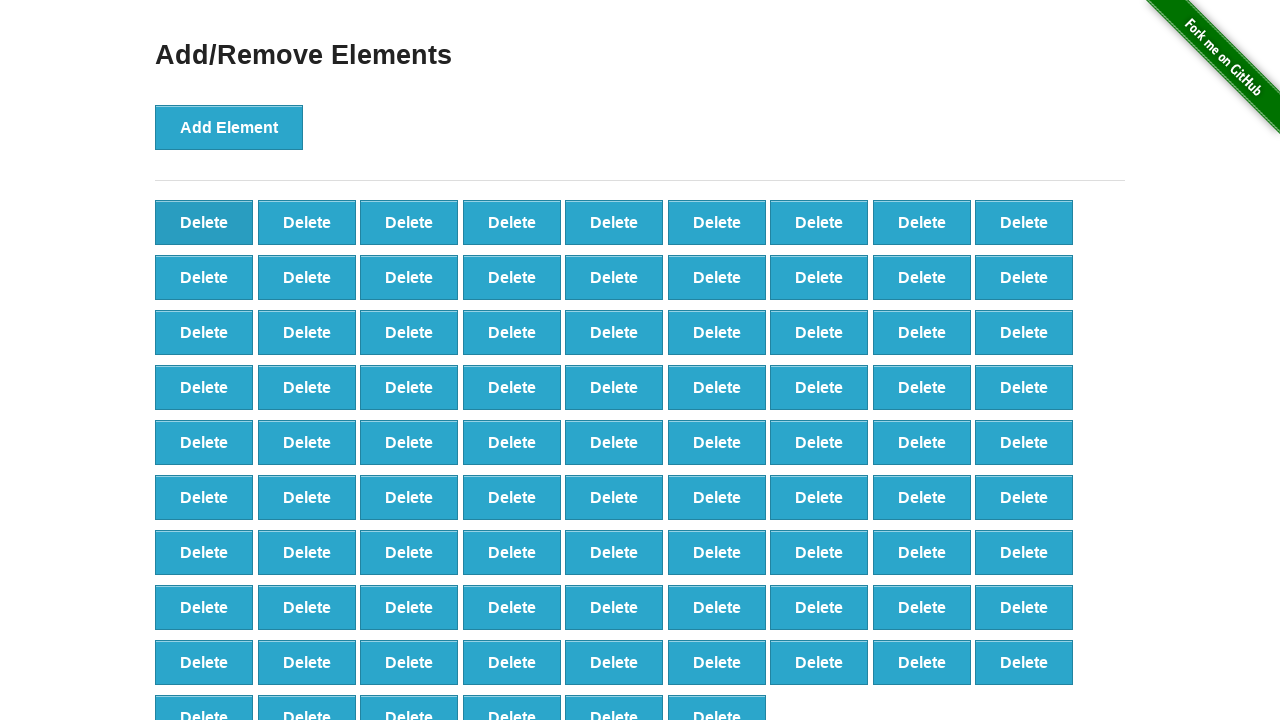

Clicked delete button (iteration 14/90) at (204, 222) on xpath=//*[@onclick='deleteElement()'] >> nth=0
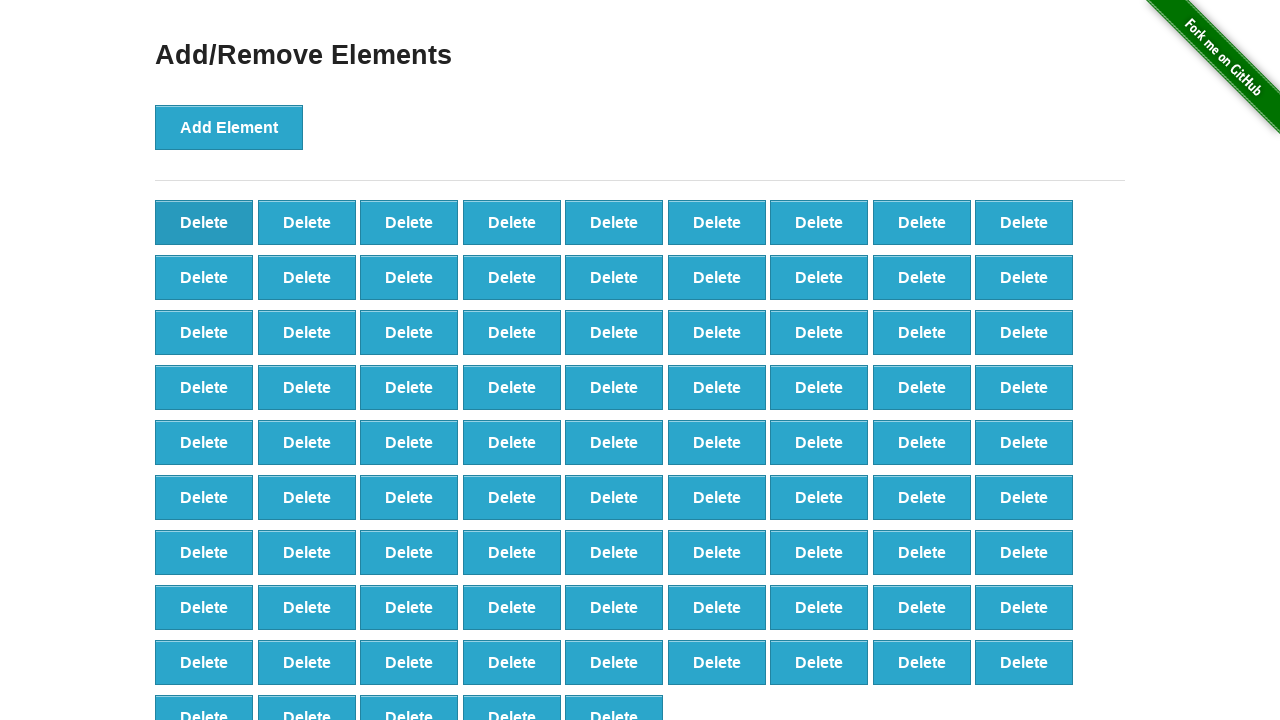

Clicked delete button (iteration 15/90) at (204, 222) on xpath=//*[@onclick='deleteElement()'] >> nth=0
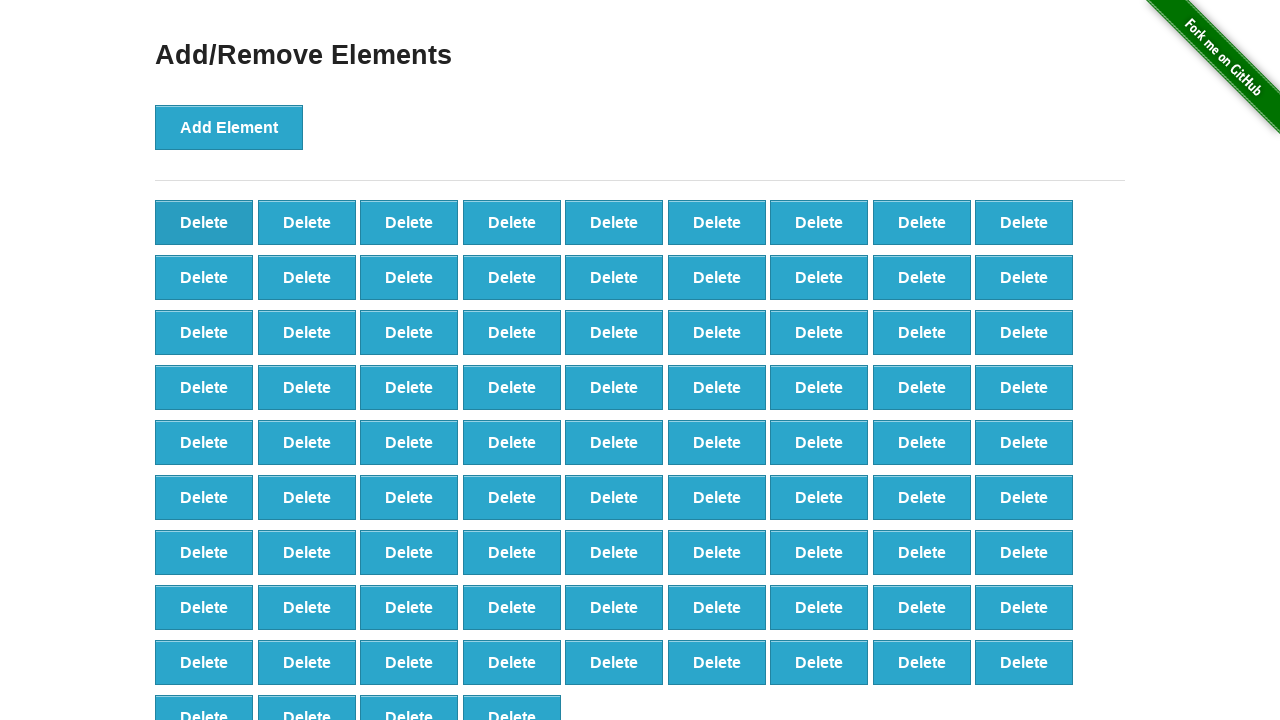

Clicked delete button (iteration 16/90) at (204, 222) on xpath=//*[@onclick='deleteElement()'] >> nth=0
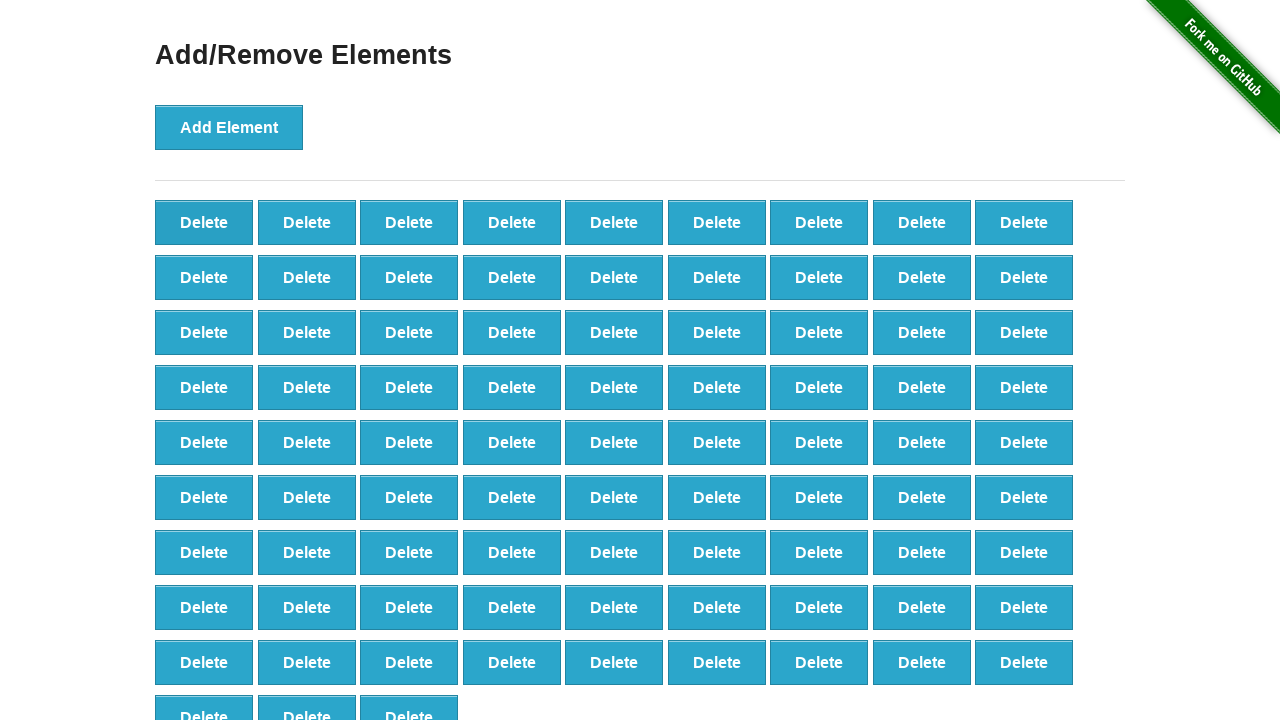

Clicked delete button (iteration 17/90) at (204, 222) on xpath=//*[@onclick='deleteElement()'] >> nth=0
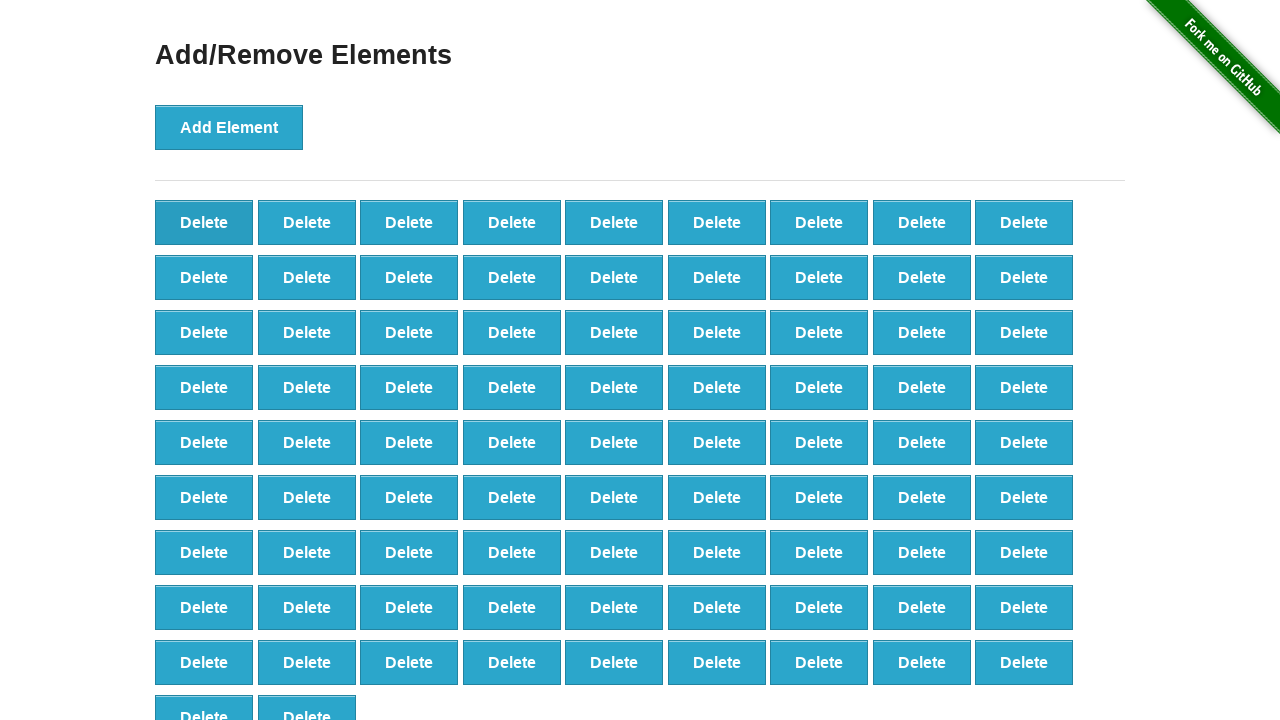

Clicked delete button (iteration 18/90) at (204, 222) on xpath=//*[@onclick='deleteElement()'] >> nth=0
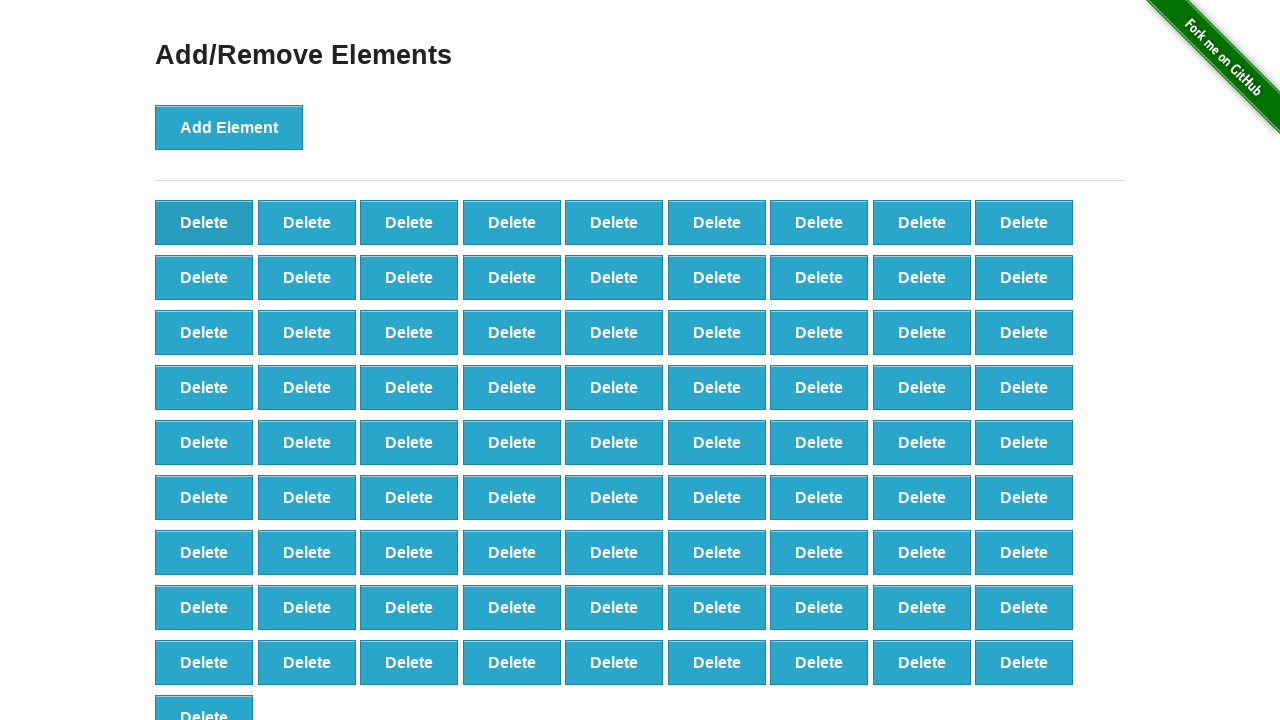

Clicked delete button (iteration 19/90) at (204, 222) on xpath=//*[@onclick='deleteElement()'] >> nth=0
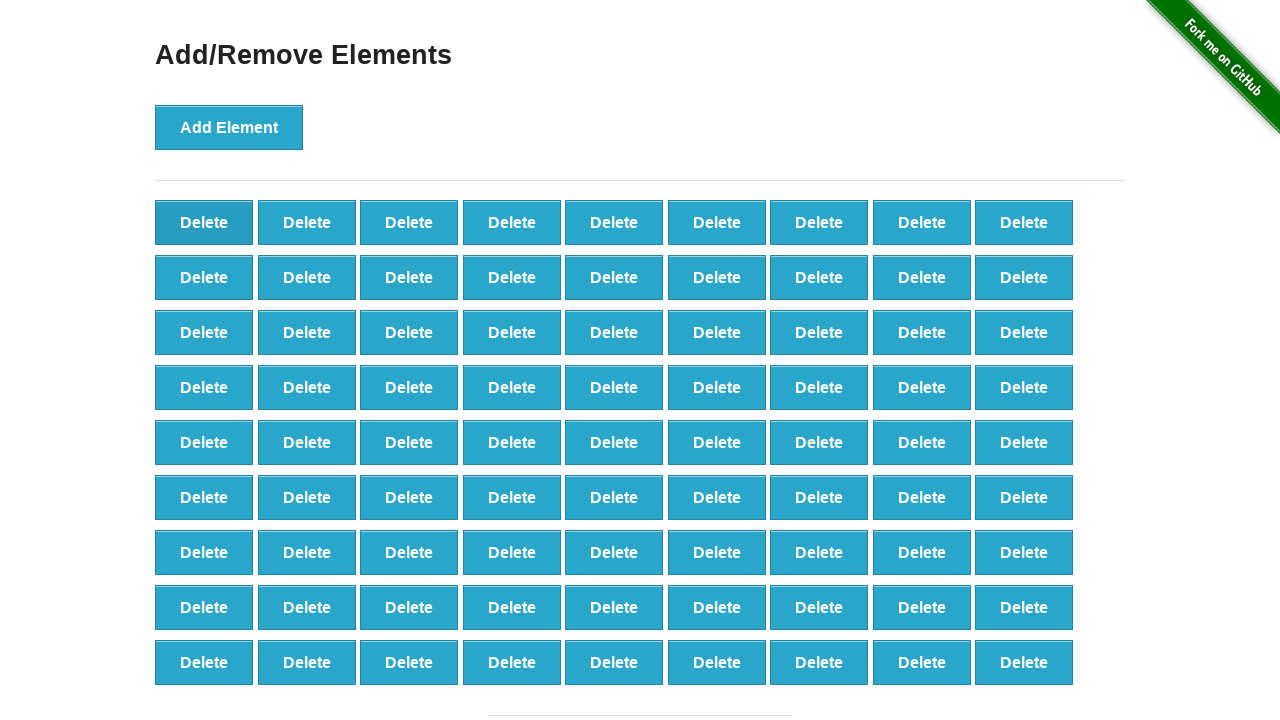

Clicked delete button (iteration 20/90) at (204, 222) on xpath=//*[@onclick='deleteElement()'] >> nth=0
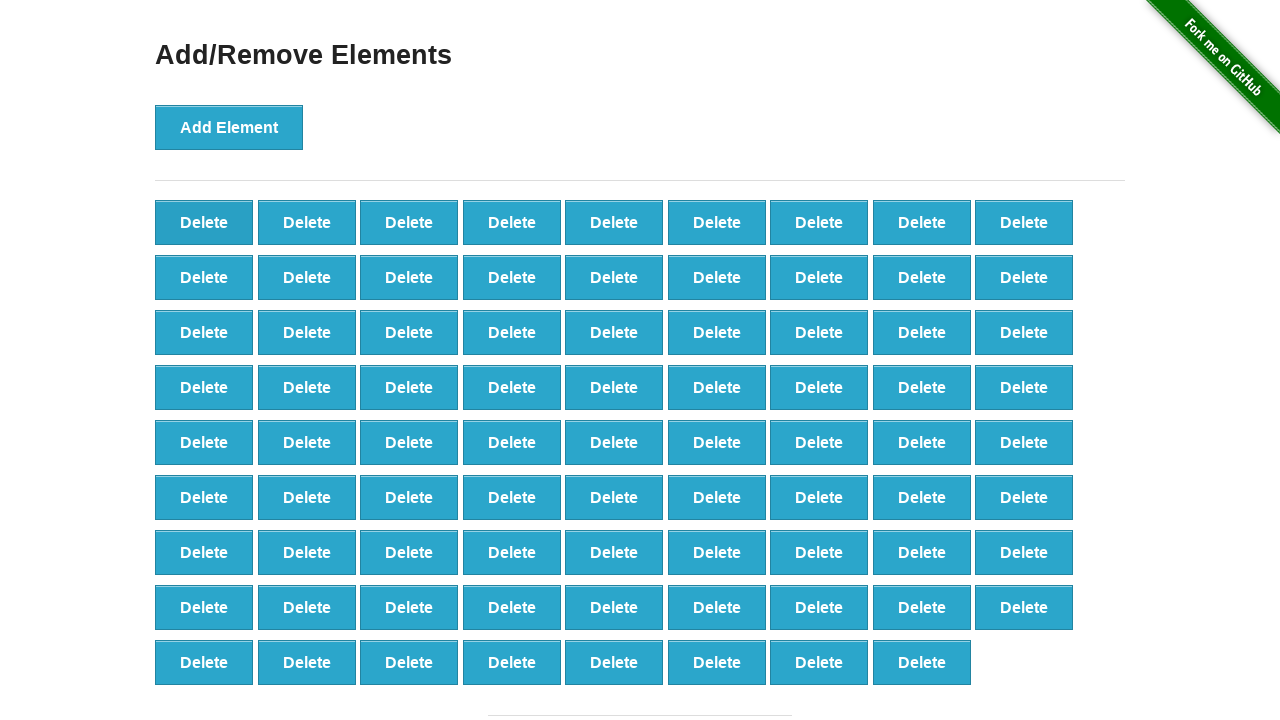

Clicked delete button (iteration 21/90) at (204, 222) on xpath=//*[@onclick='deleteElement()'] >> nth=0
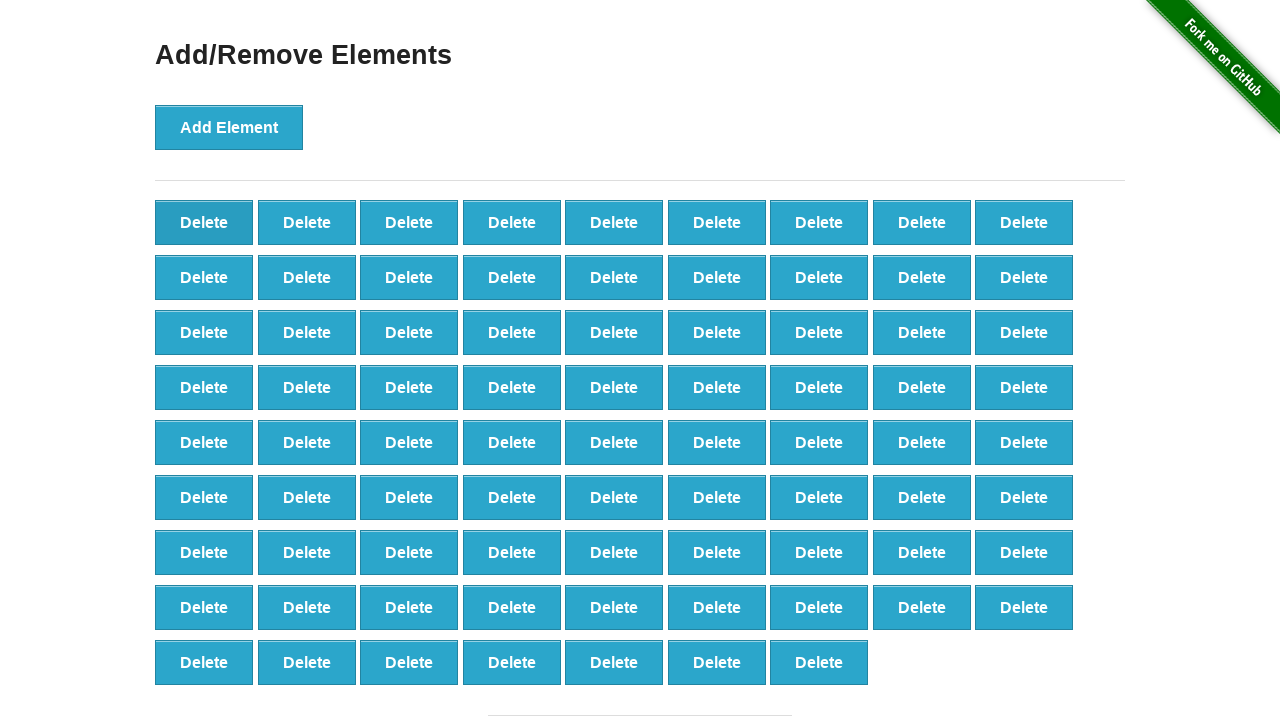

Clicked delete button (iteration 22/90) at (204, 222) on xpath=//*[@onclick='deleteElement()'] >> nth=0
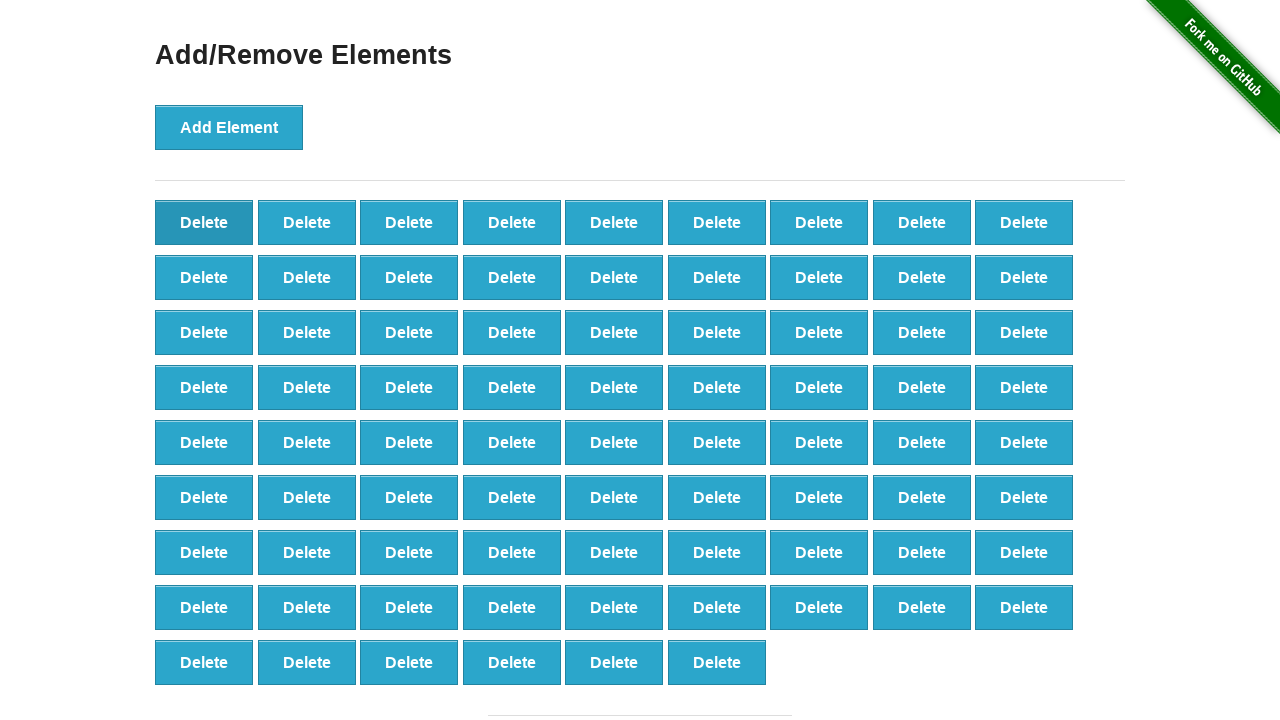

Clicked delete button (iteration 23/90) at (204, 222) on xpath=//*[@onclick='deleteElement()'] >> nth=0
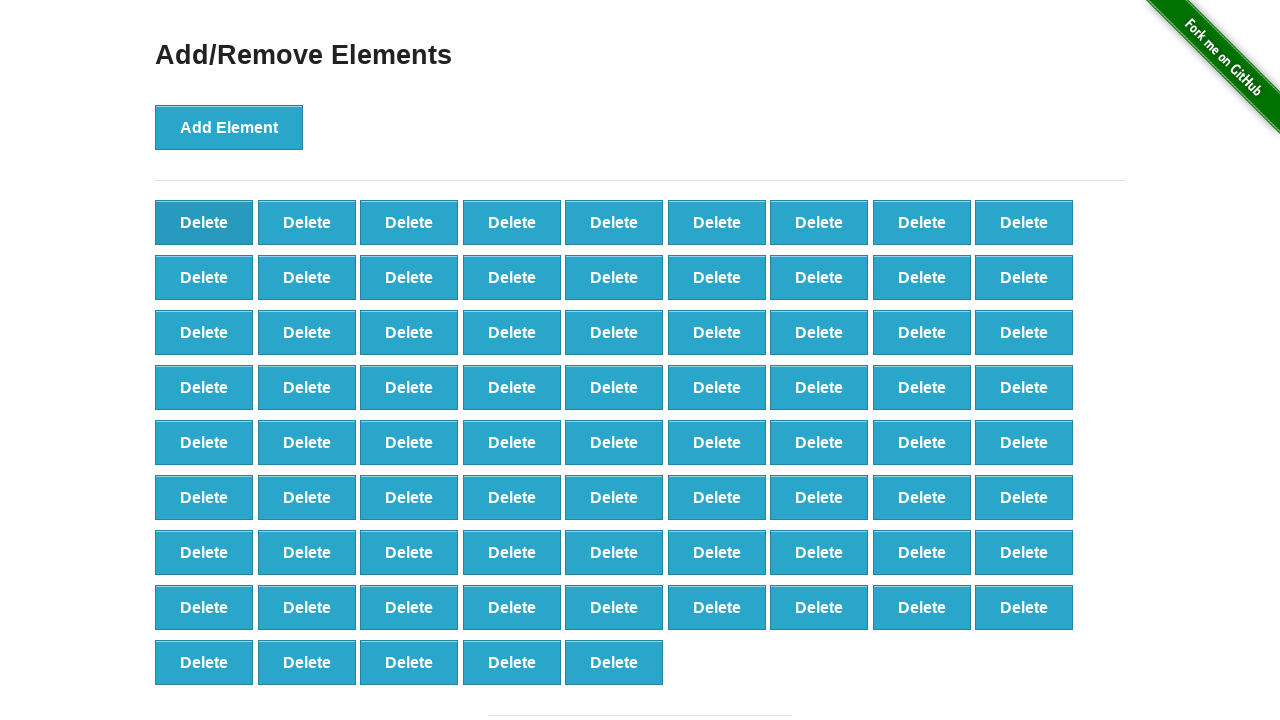

Clicked delete button (iteration 24/90) at (204, 222) on xpath=//*[@onclick='deleteElement()'] >> nth=0
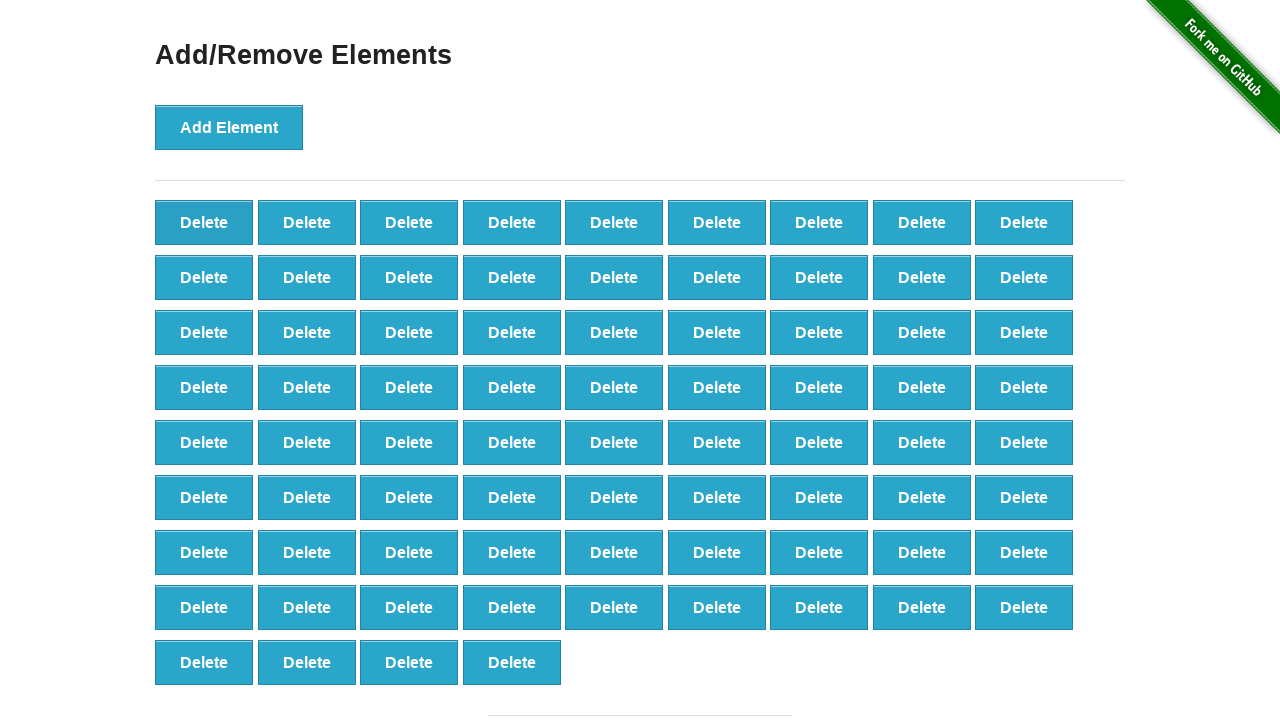

Clicked delete button (iteration 25/90) at (204, 222) on xpath=//*[@onclick='deleteElement()'] >> nth=0
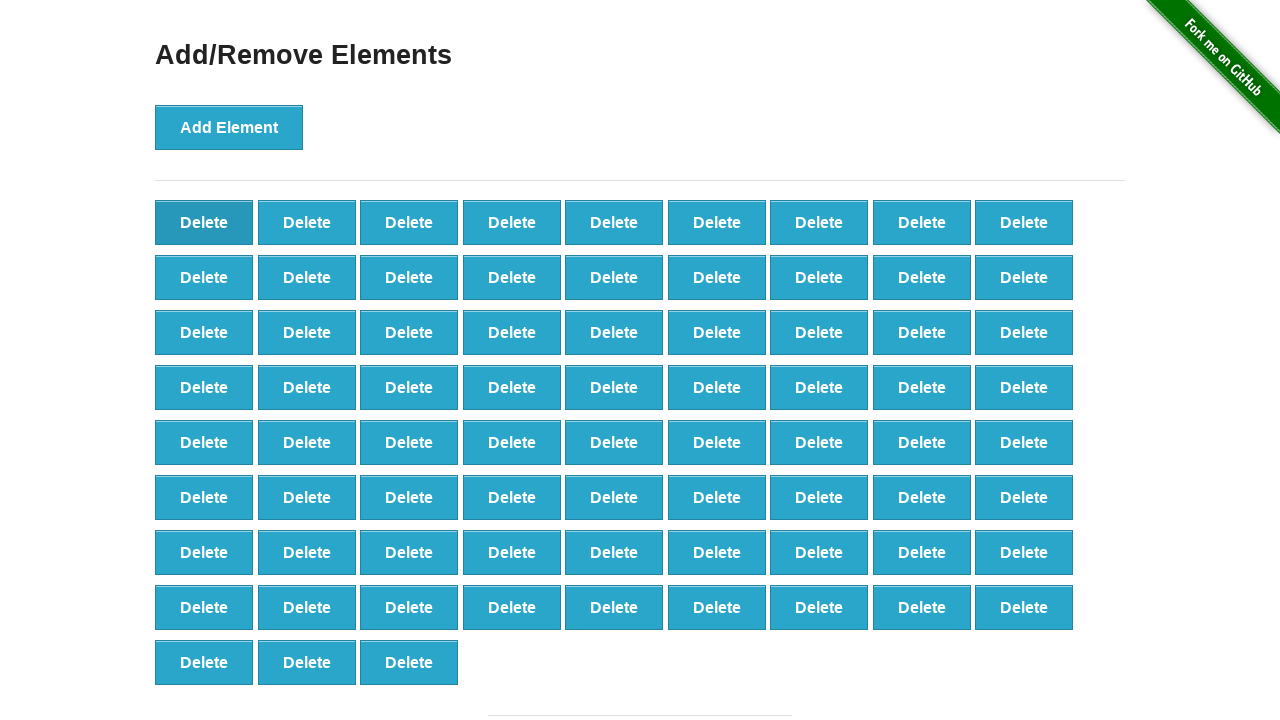

Clicked delete button (iteration 26/90) at (204, 222) on xpath=//*[@onclick='deleteElement()'] >> nth=0
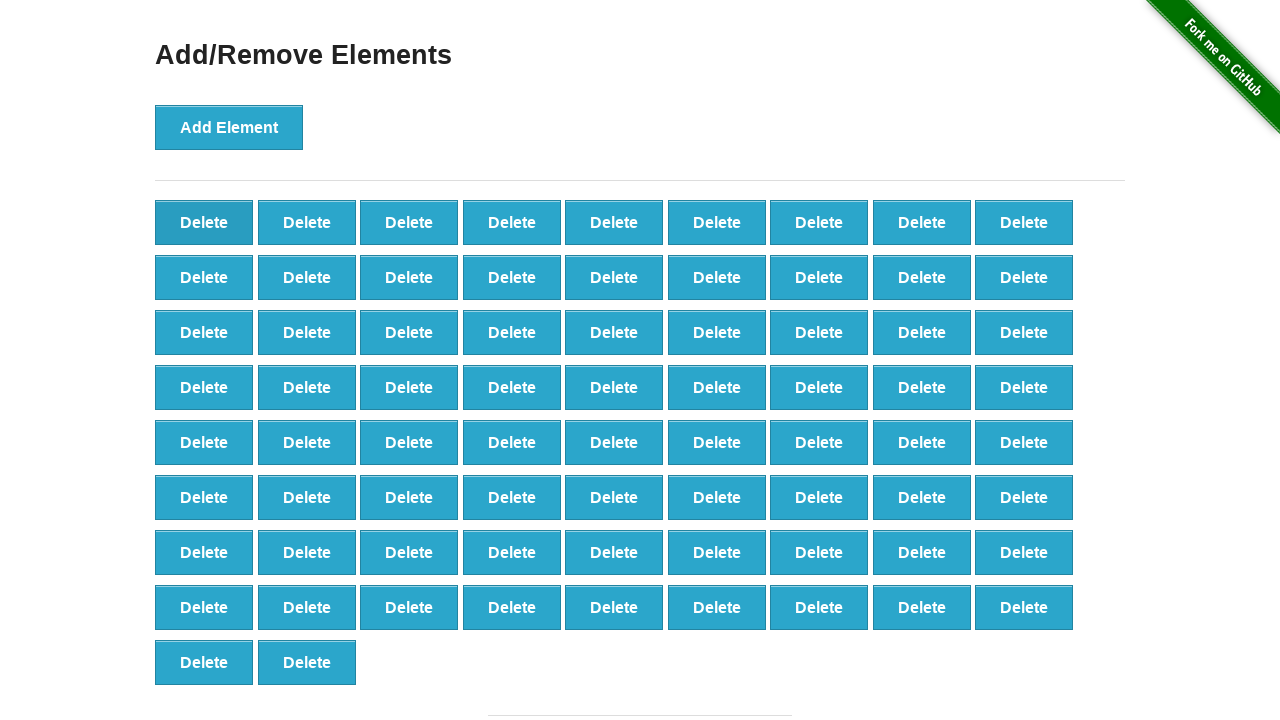

Clicked delete button (iteration 27/90) at (204, 222) on xpath=//*[@onclick='deleteElement()'] >> nth=0
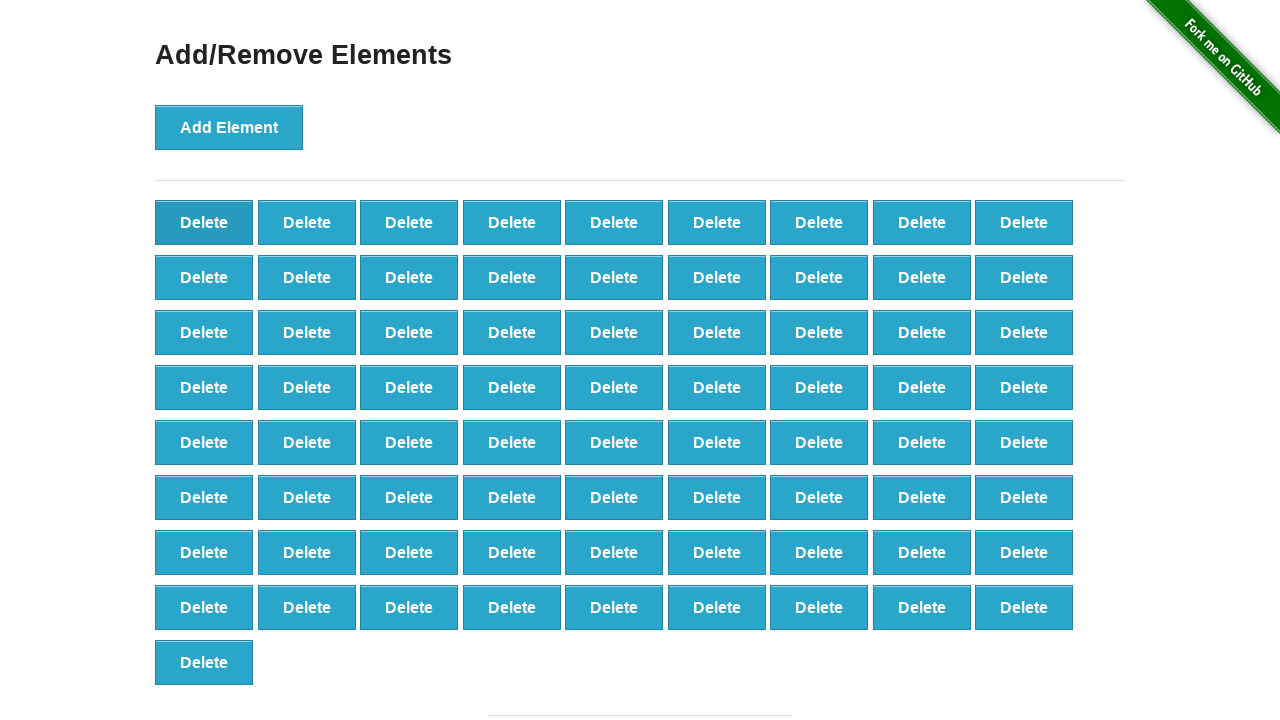

Clicked delete button (iteration 28/90) at (204, 222) on xpath=//*[@onclick='deleteElement()'] >> nth=0
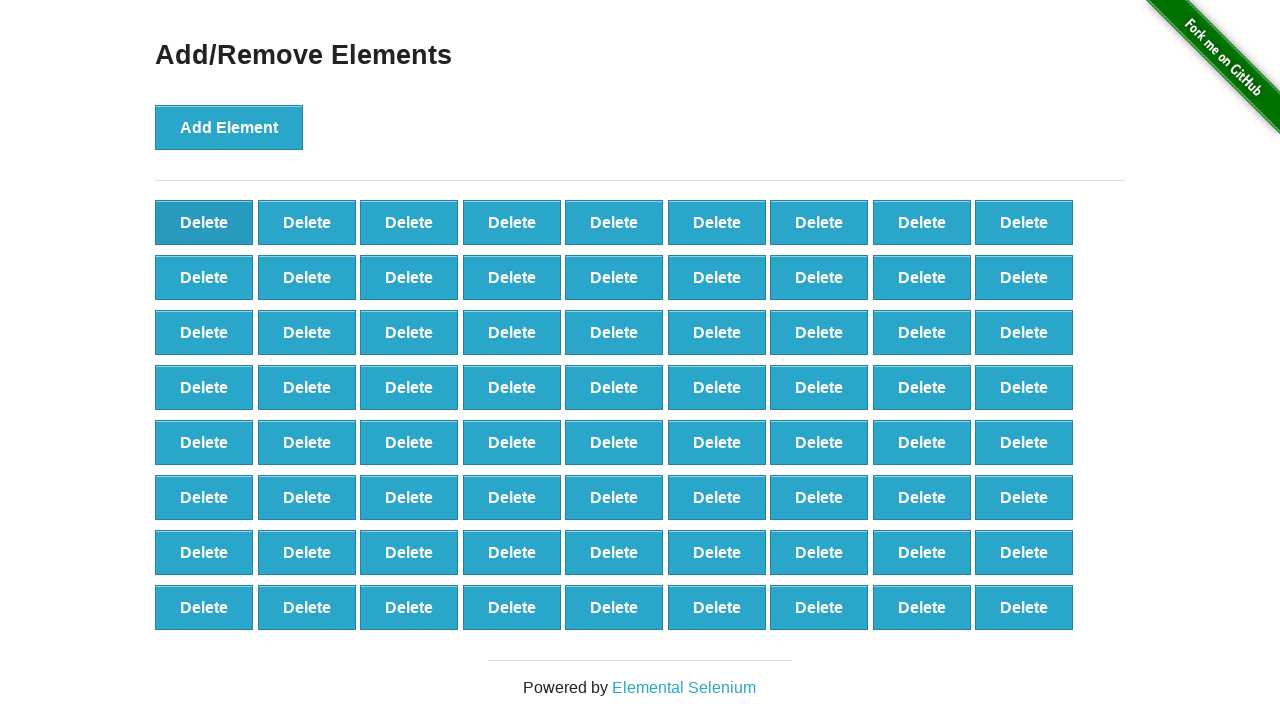

Clicked delete button (iteration 29/90) at (204, 222) on xpath=//*[@onclick='deleteElement()'] >> nth=0
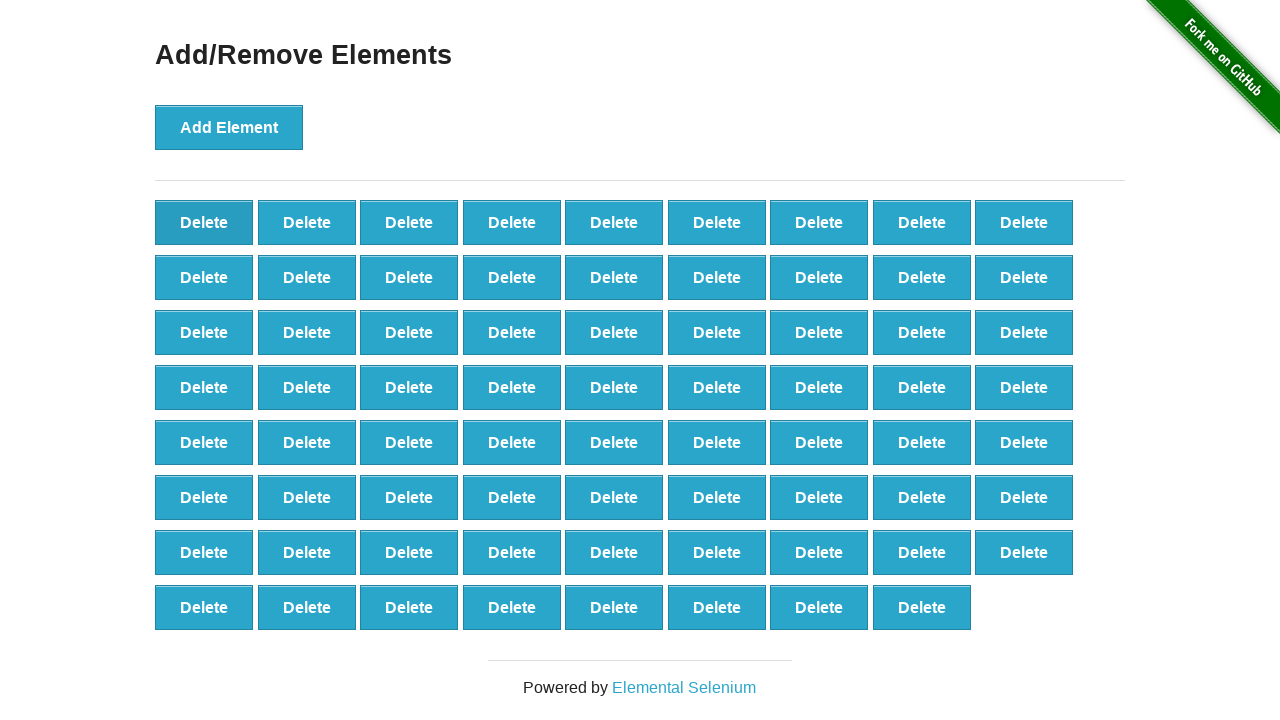

Clicked delete button (iteration 30/90) at (204, 222) on xpath=//*[@onclick='deleteElement()'] >> nth=0
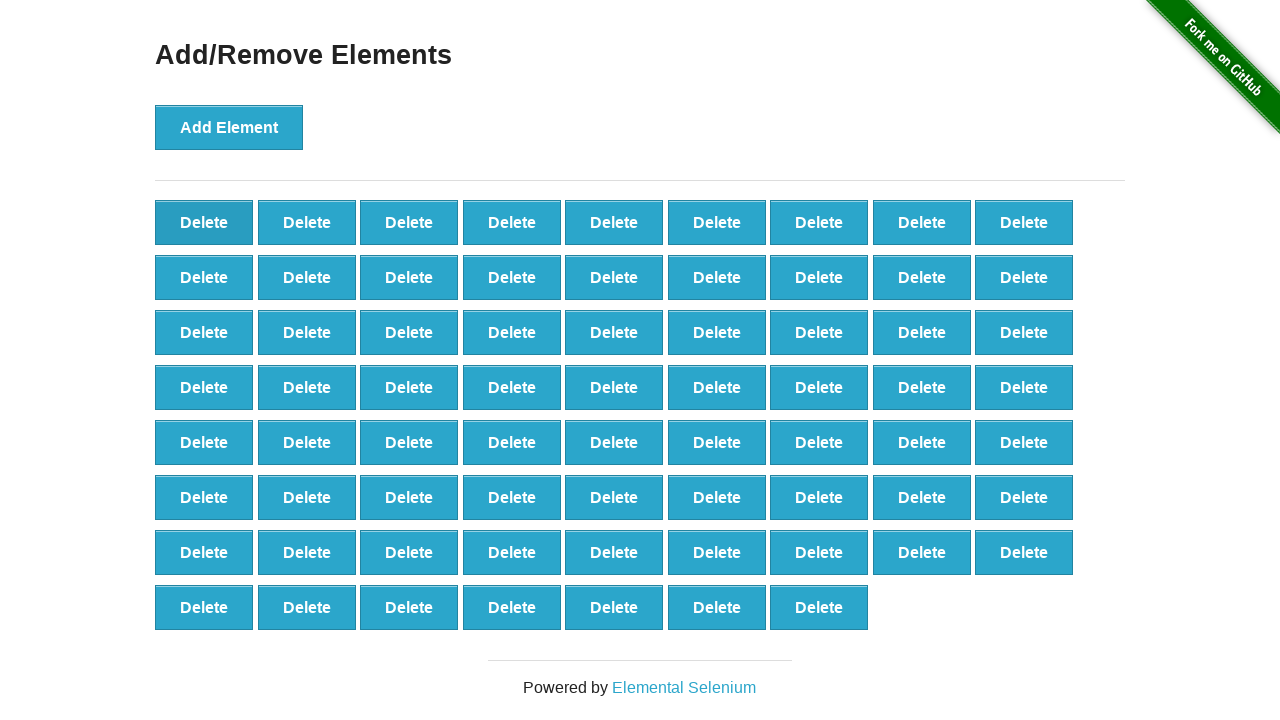

Clicked delete button (iteration 31/90) at (204, 222) on xpath=//*[@onclick='deleteElement()'] >> nth=0
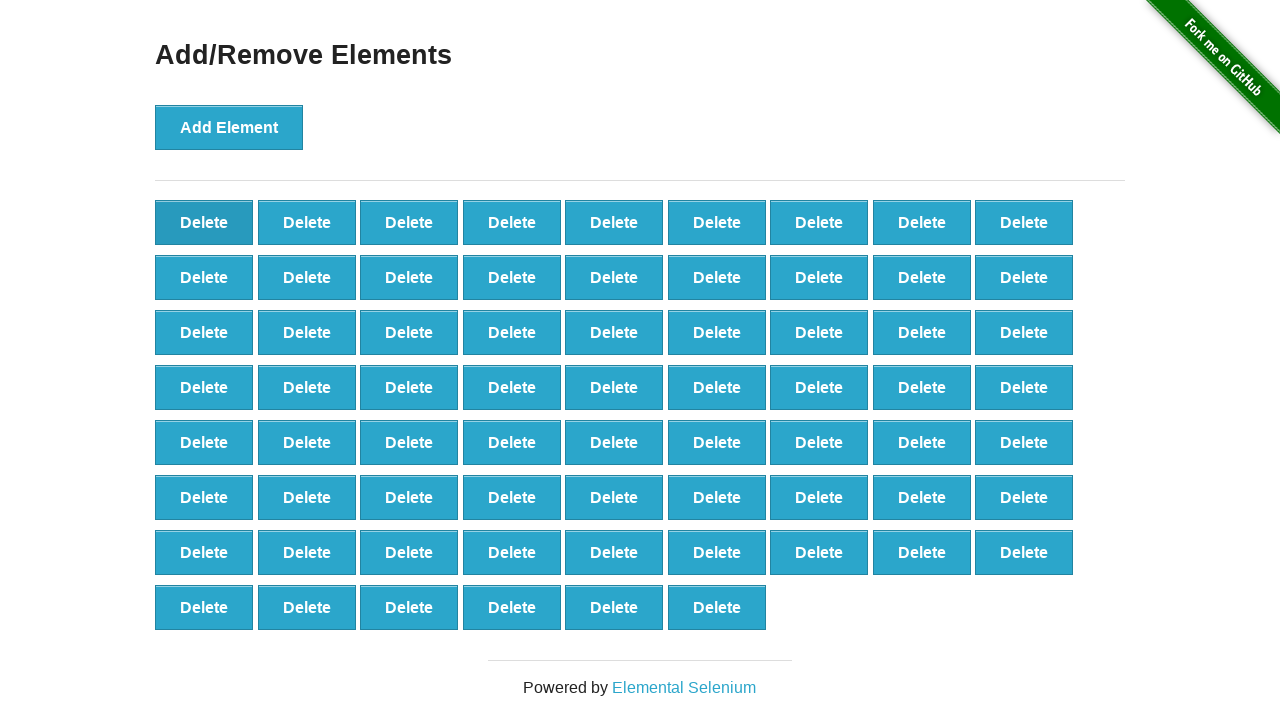

Clicked delete button (iteration 32/90) at (204, 222) on xpath=//*[@onclick='deleteElement()'] >> nth=0
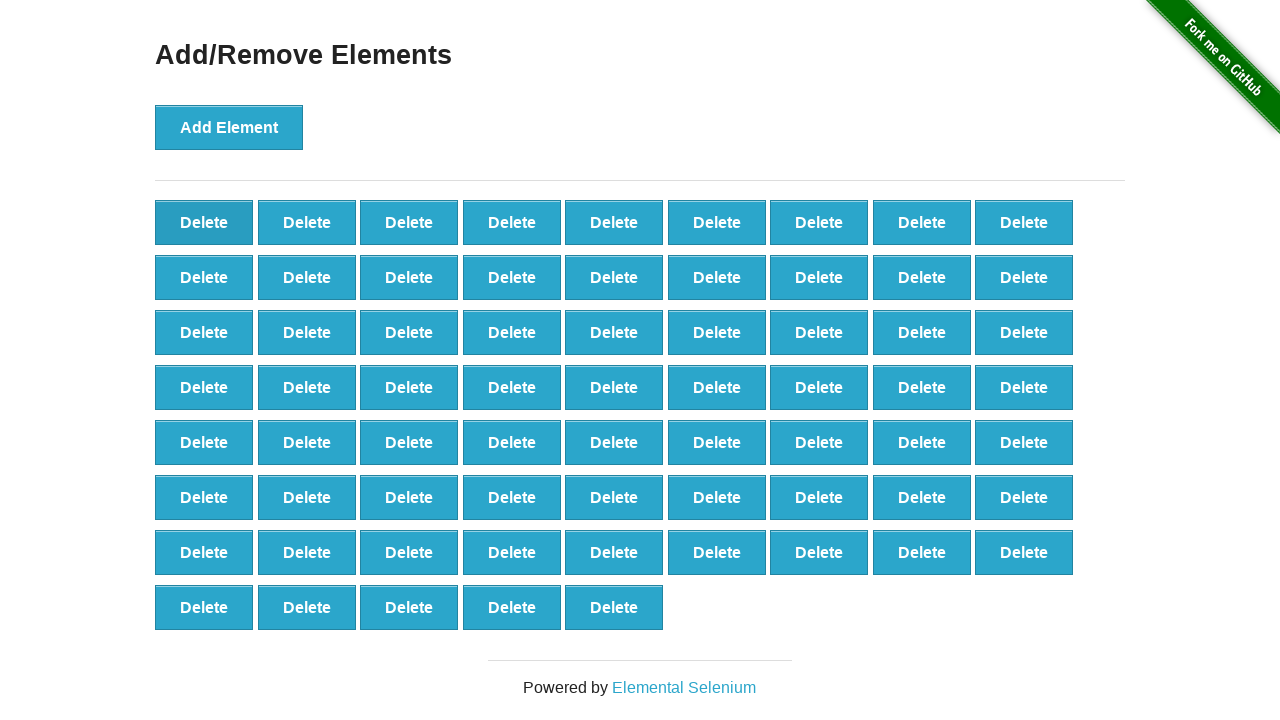

Clicked delete button (iteration 33/90) at (204, 222) on xpath=//*[@onclick='deleteElement()'] >> nth=0
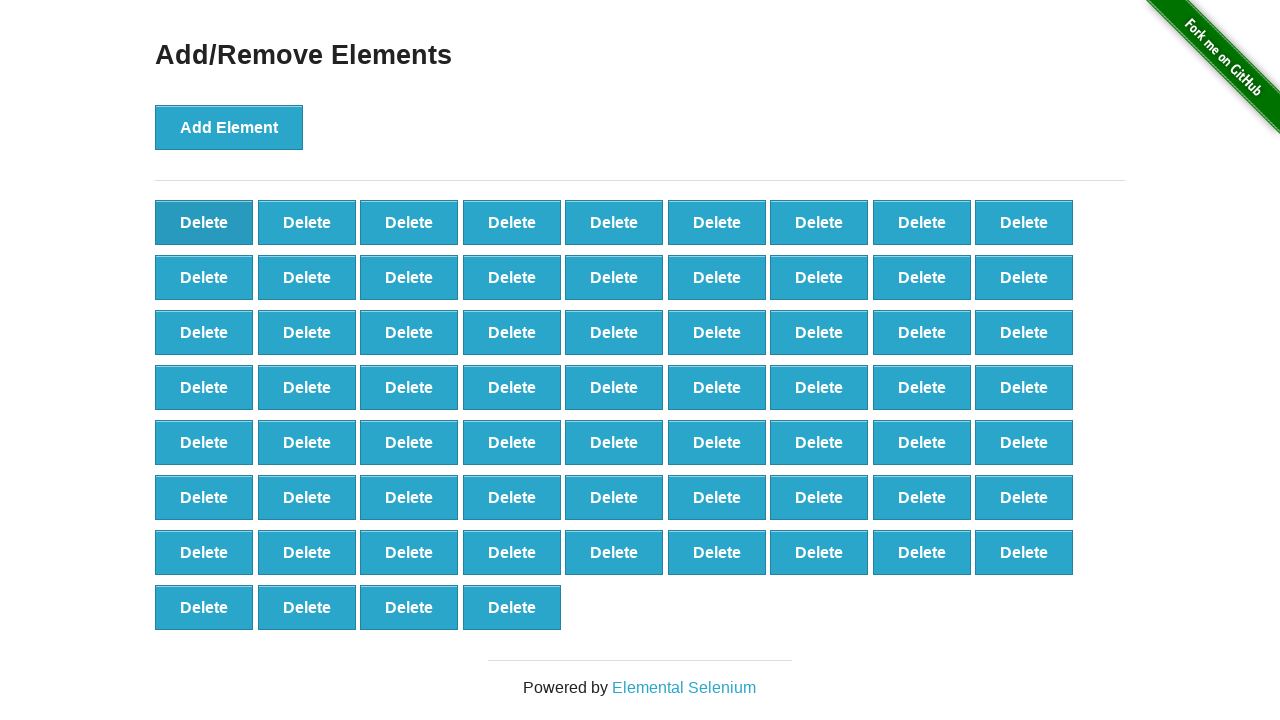

Clicked delete button (iteration 34/90) at (204, 222) on xpath=//*[@onclick='deleteElement()'] >> nth=0
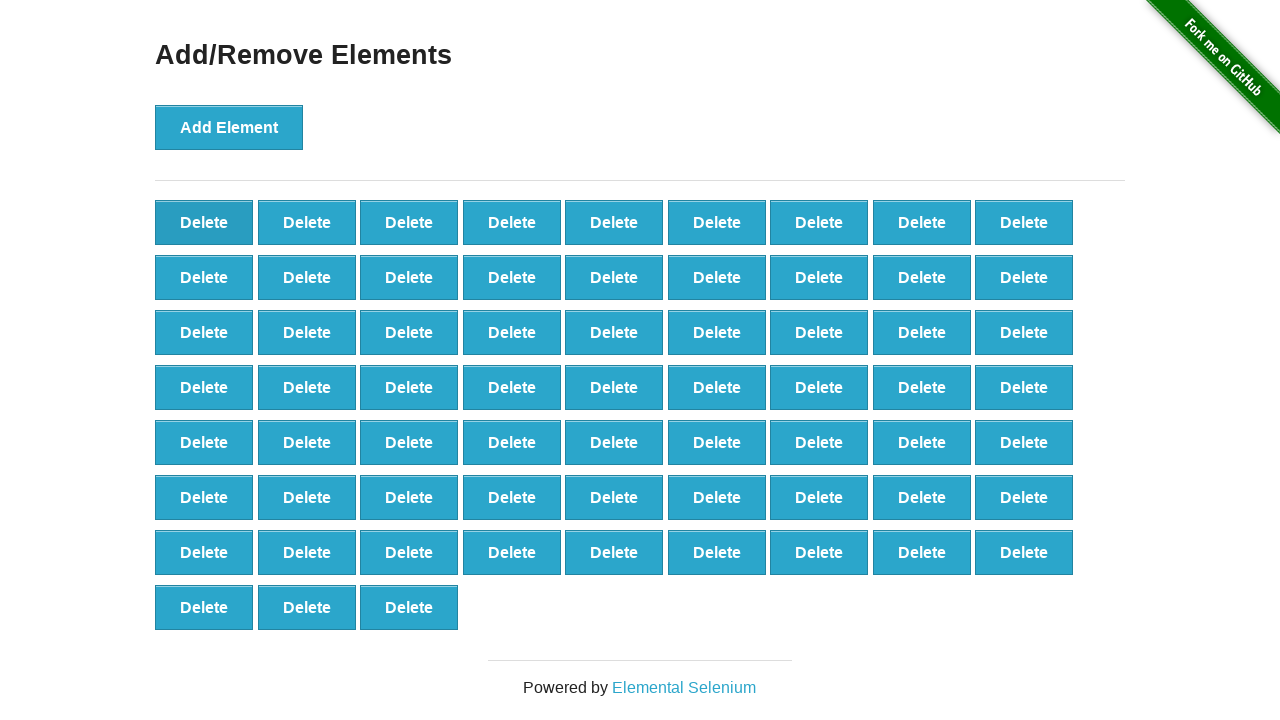

Clicked delete button (iteration 35/90) at (204, 222) on xpath=//*[@onclick='deleteElement()'] >> nth=0
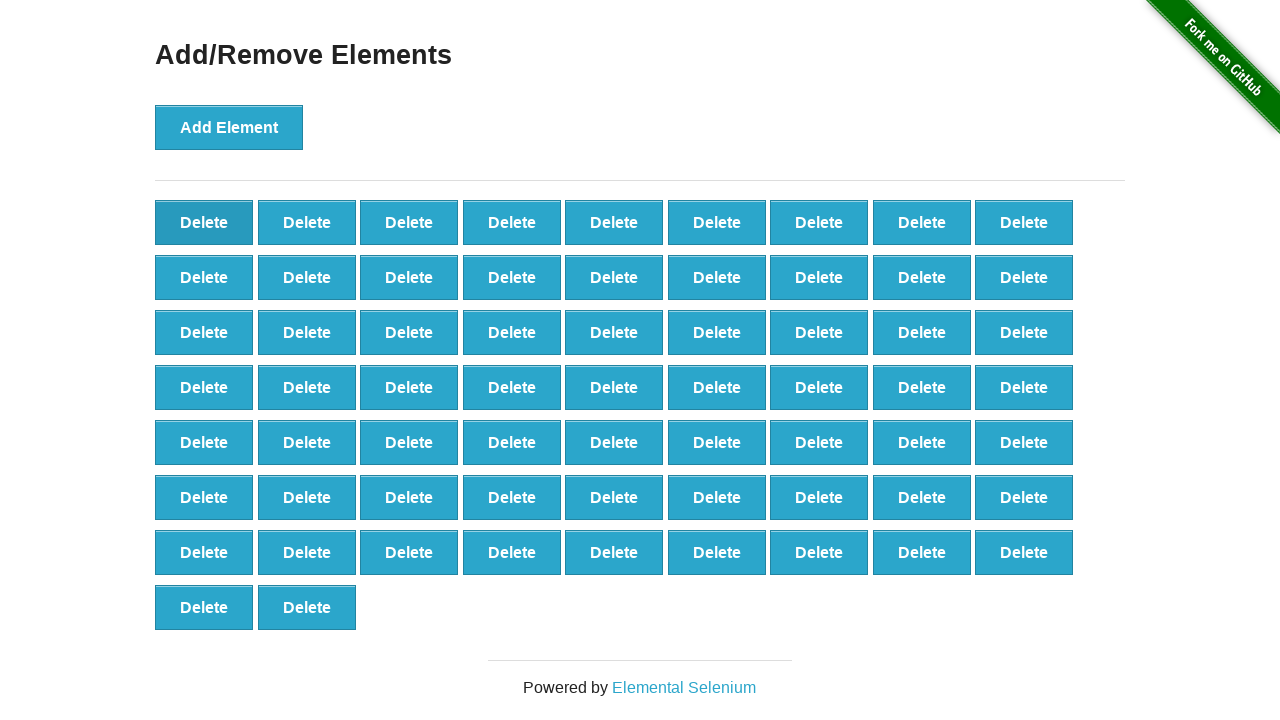

Clicked delete button (iteration 36/90) at (204, 222) on xpath=//*[@onclick='deleteElement()'] >> nth=0
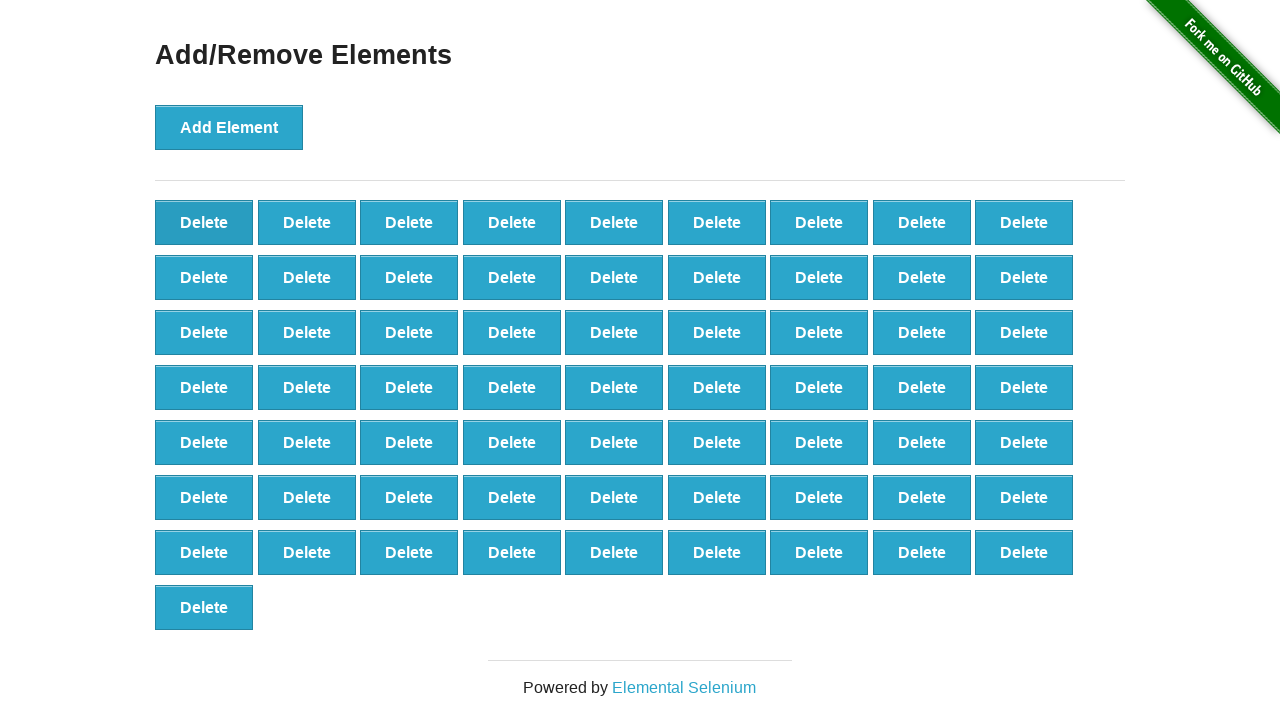

Clicked delete button (iteration 37/90) at (204, 222) on xpath=//*[@onclick='deleteElement()'] >> nth=0
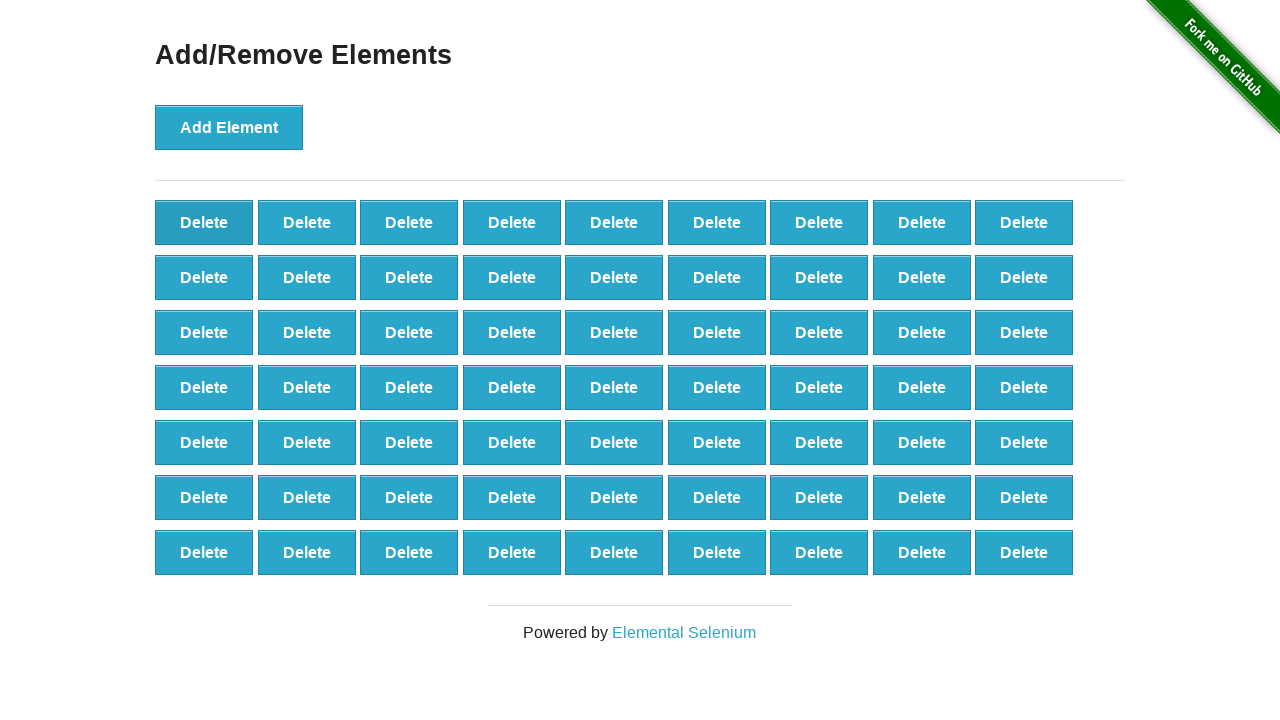

Clicked delete button (iteration 38/90) at (204, 222) on xpath=//*[@onclick='deleteElement()'] >> nth=0
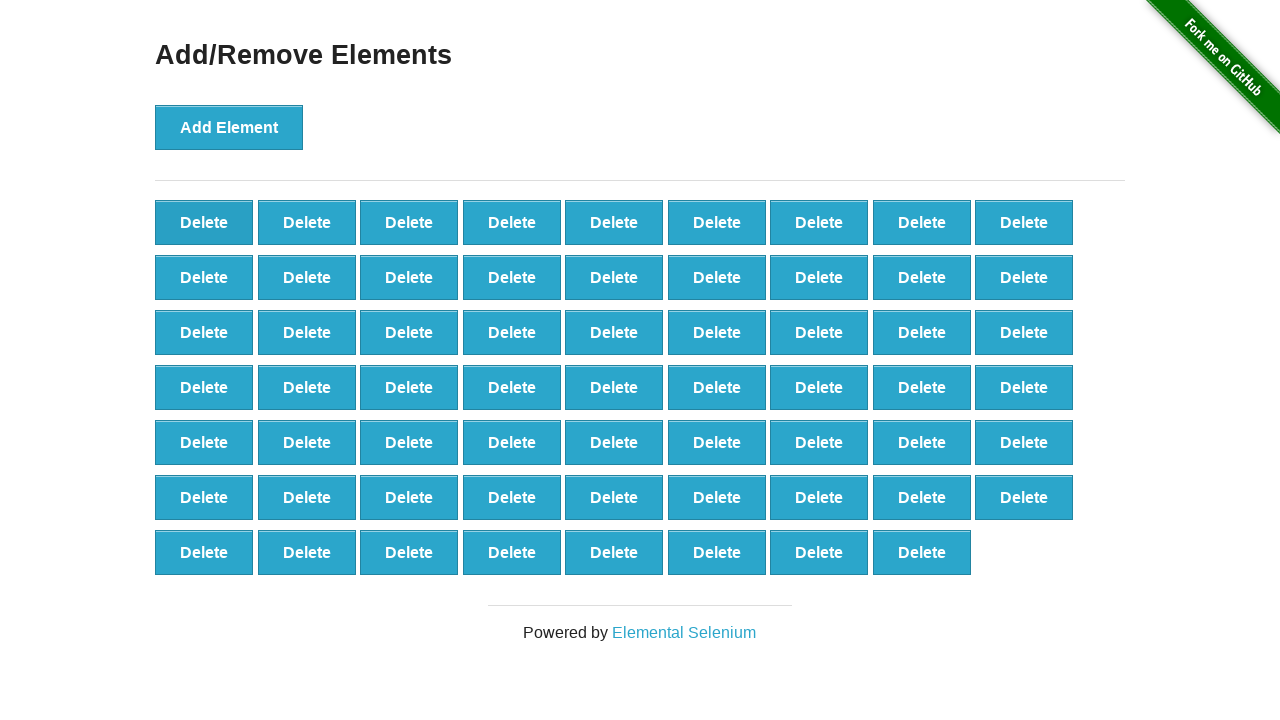

Clicked delete button (iteration 39/90) at (204, 222) on xpath=//*[@onclick='deleteElement()'] >> nth=0
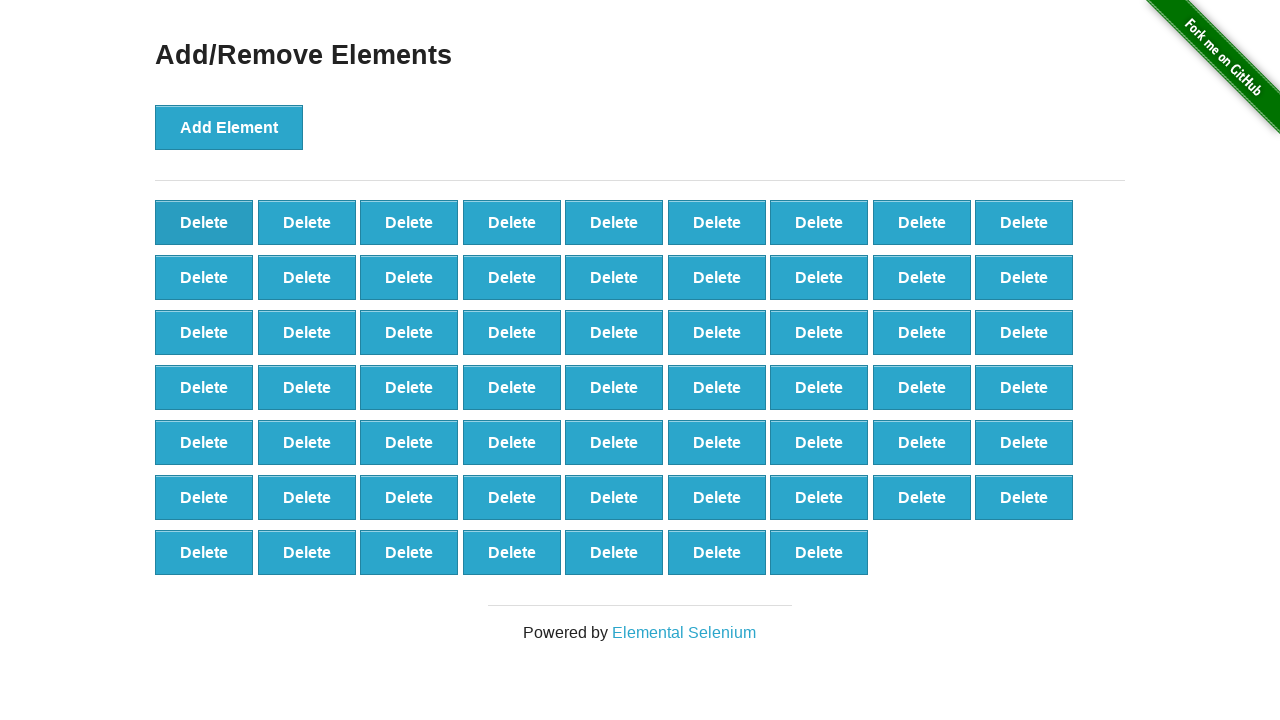

Clicked delete button (iteration 40/90) at (204, 222) on xpath=//*[@onclick='deleteElement()'] >> nth=0
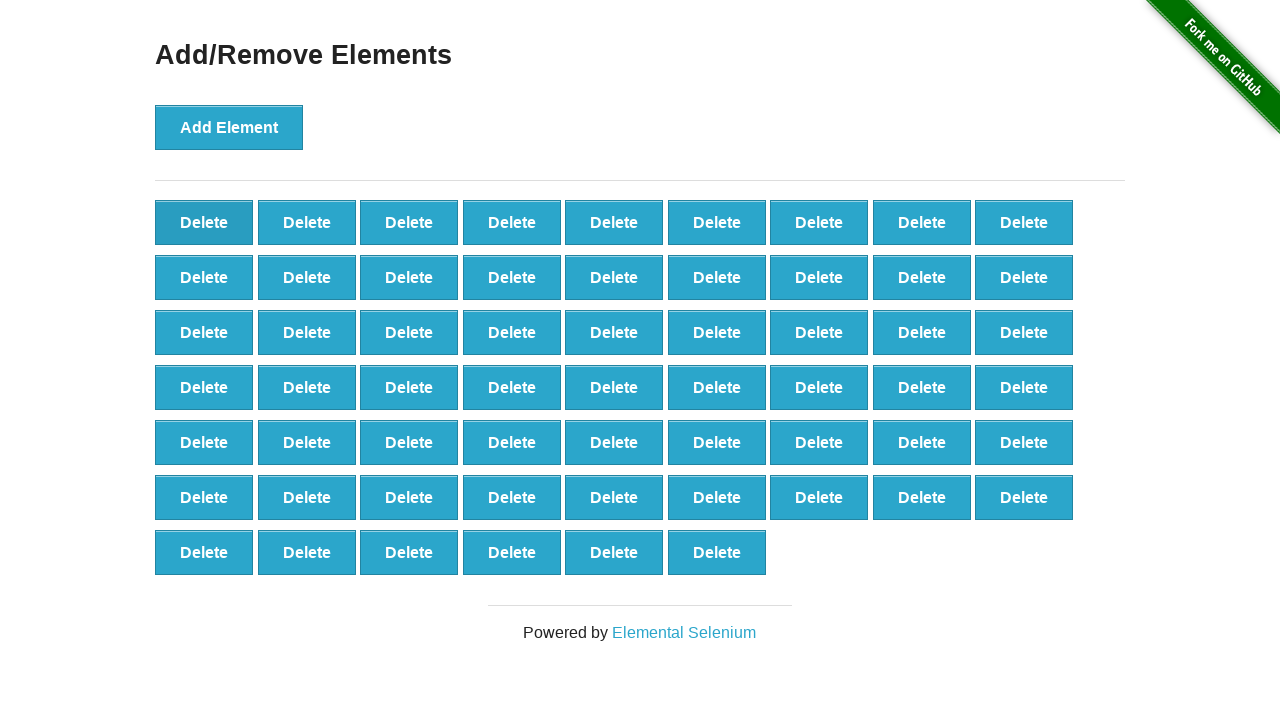

Clicked delete button (iteration 41/90) at (204, 222) on xpath=//*[@onclick='deleteElement()'] >> nth=0
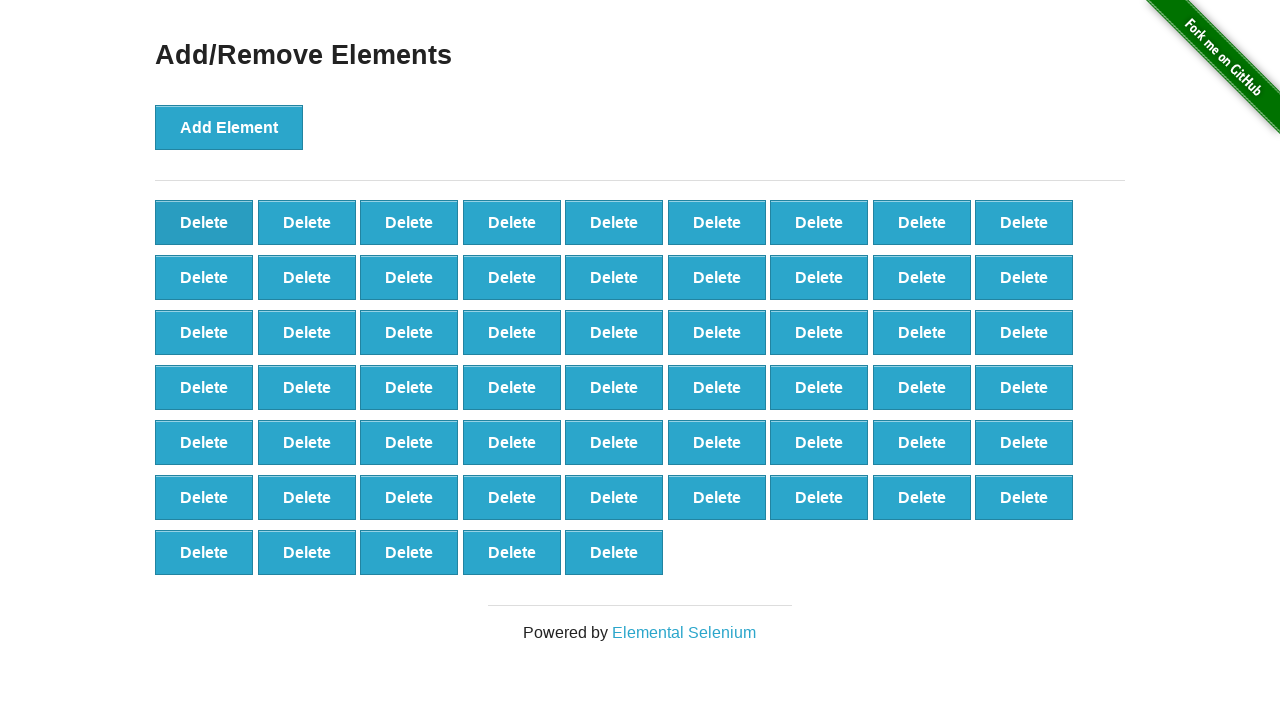

Clicked delete button (iteration 42/90) at (204, 222) on xpath=//*[@onclick='deleteElement()'] >> nth=0
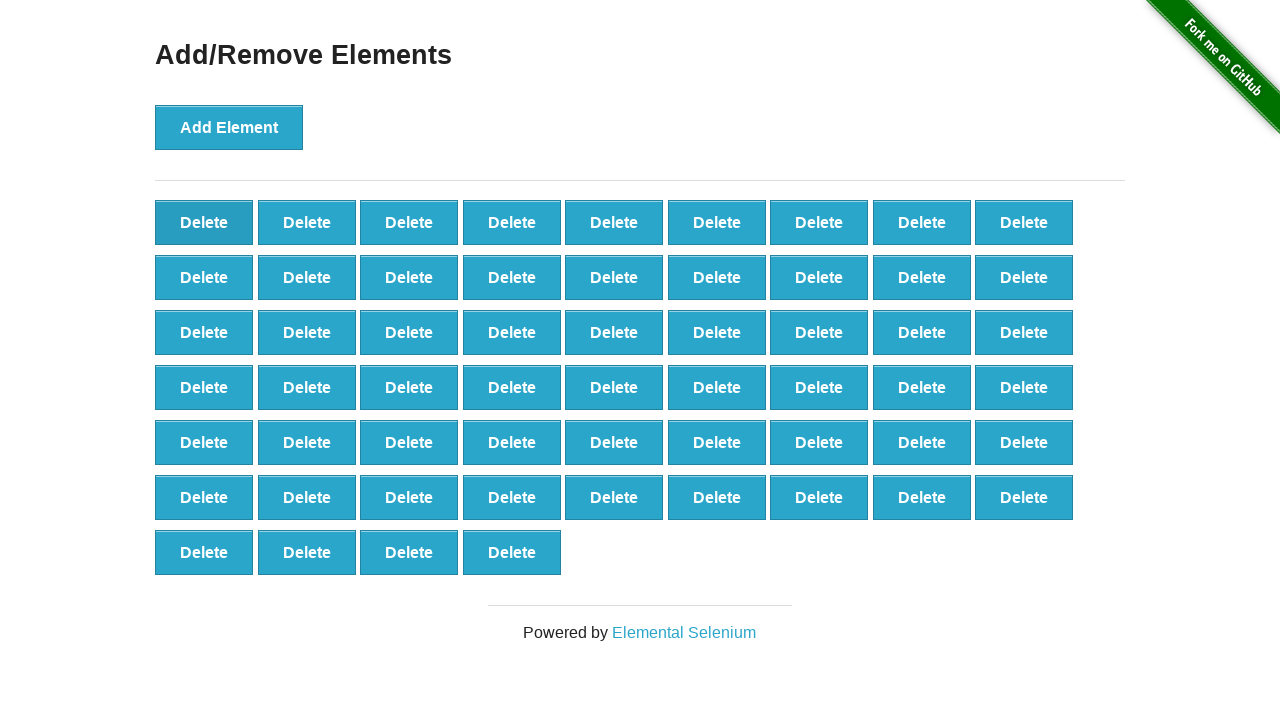

Clicked delete button (iteration 43/90) at (204, 222) on xpath=//*[@onclick='deleteElement()'] >> nth=0
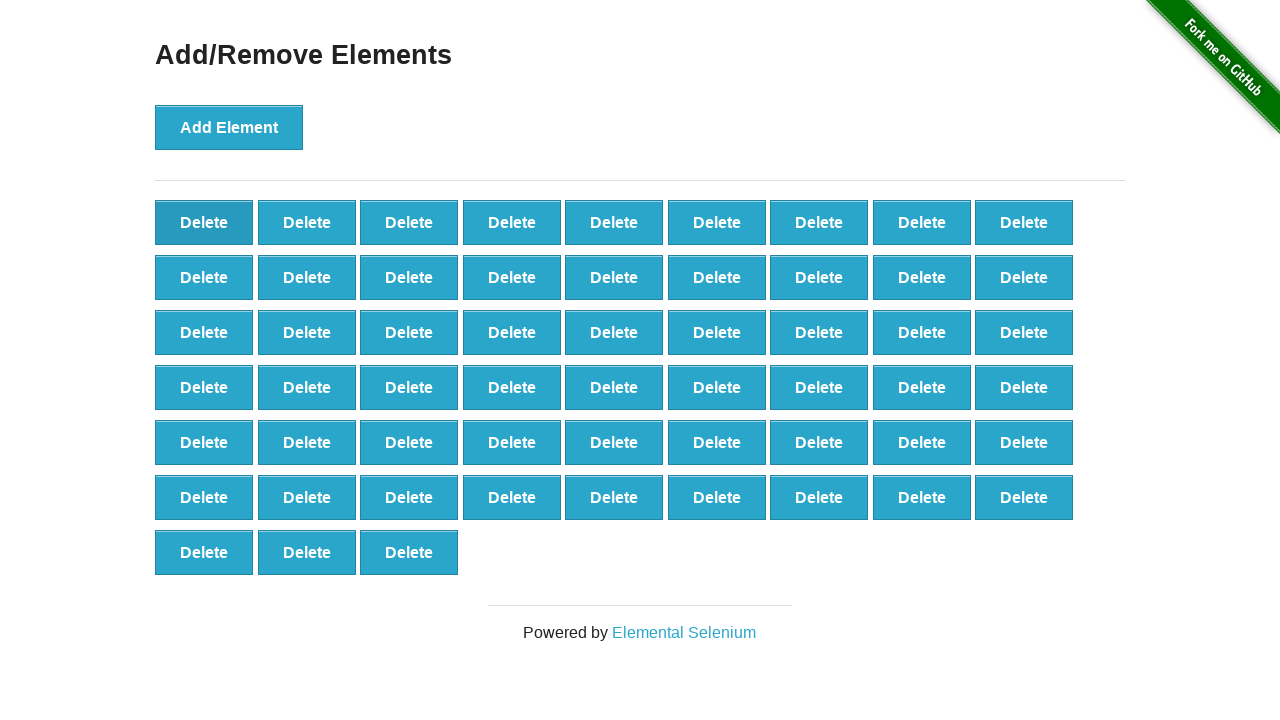

Clicked delete button (iteration 44/90) at (204, 222) on xpath=//*[@onclick='deleteElement()'] >> nth=0
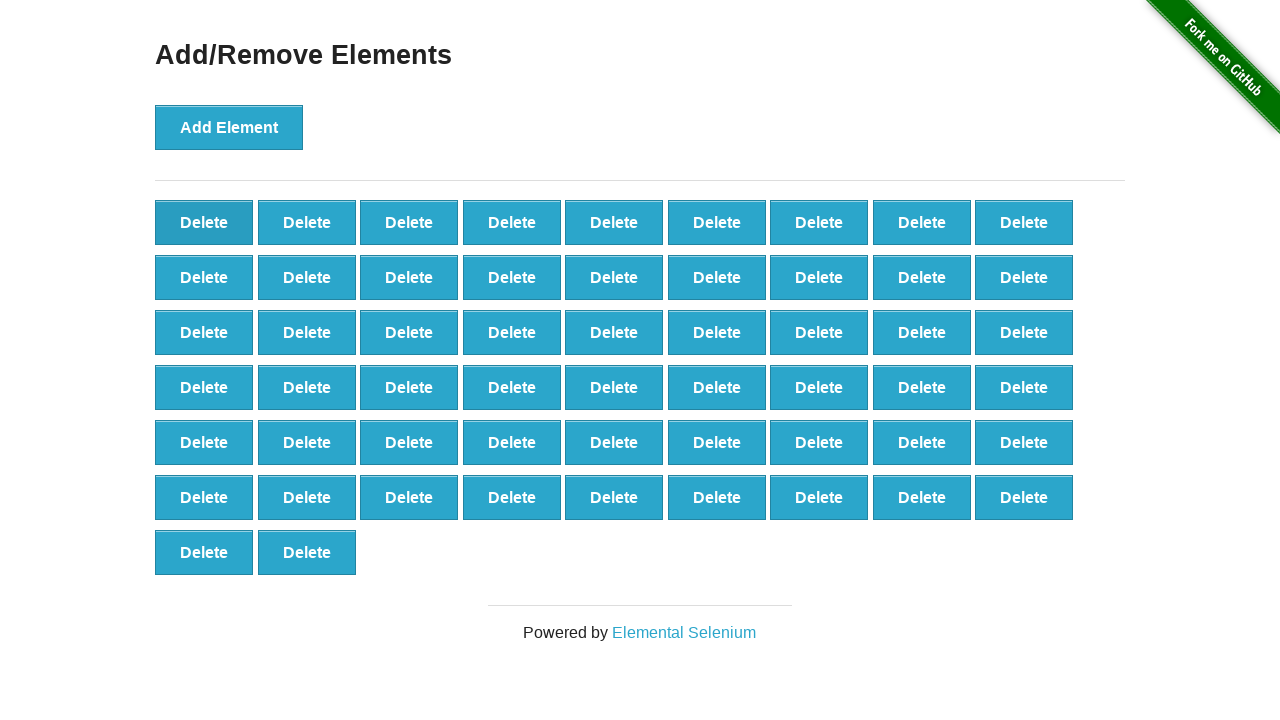

Clicked delete button (iteration 45/90) at (204, 222) on xpath=//*[@onclick='deleteElement()'] >> nth=0
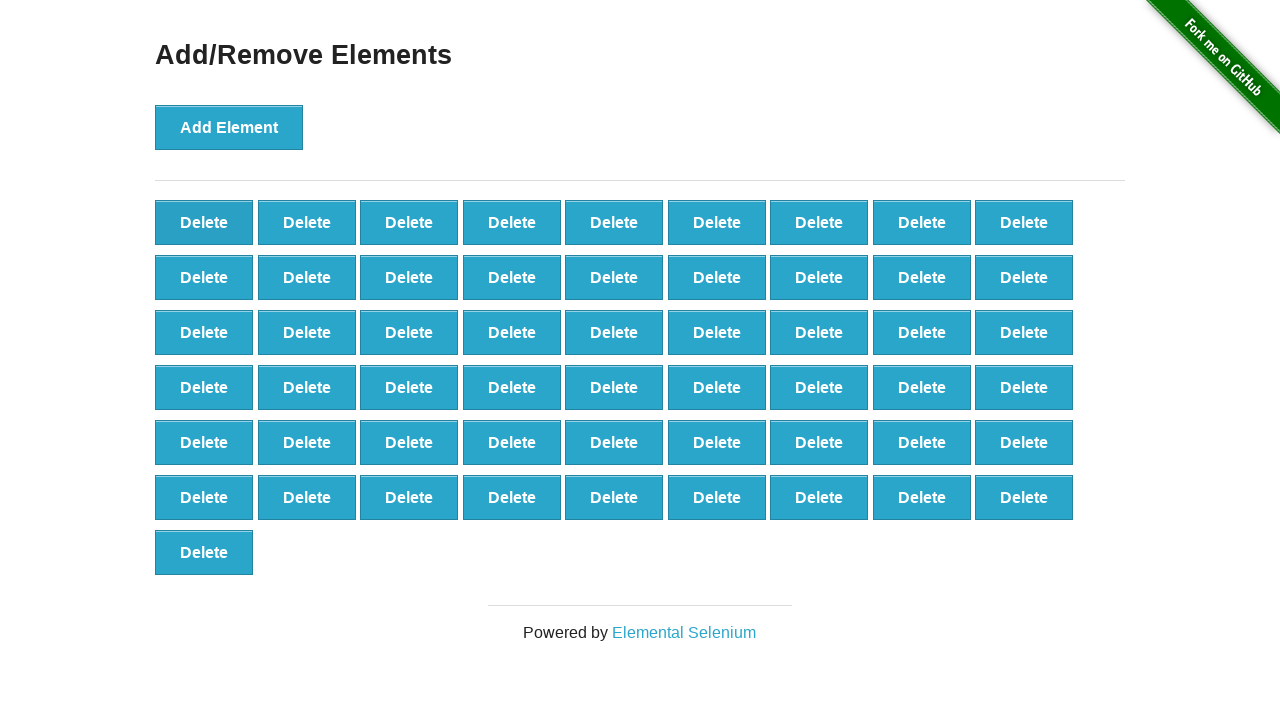

Clicked delete button (iteration 46/90) at (204, 222) on xpath=//*[@onclick='deleteElement()'] >> nth=0
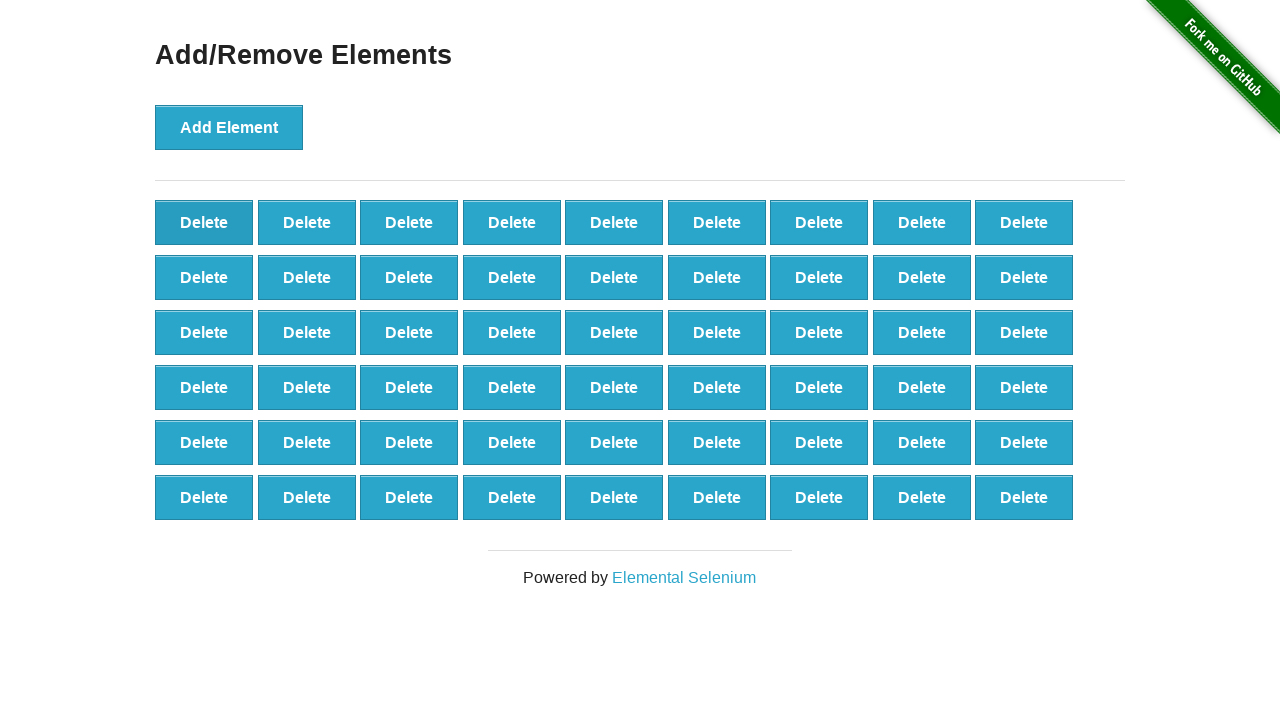

Clicked delete button (iteration 47/90) at (204, 222) on xpath=//*[@onclick='deleteElement()'] >> nth=0
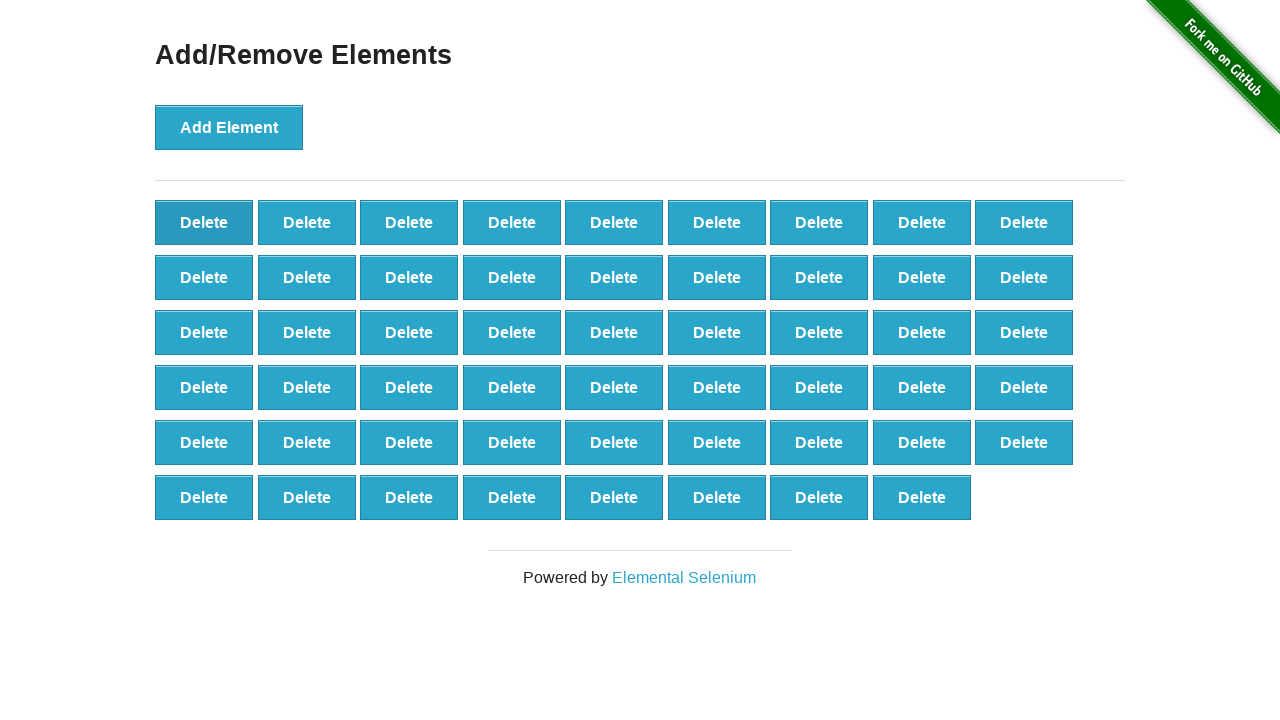

Clicked delete button (iteration 48/90) at (204, 222) on xpath=//*[@onclick='deleteElement()'] >> nth=0
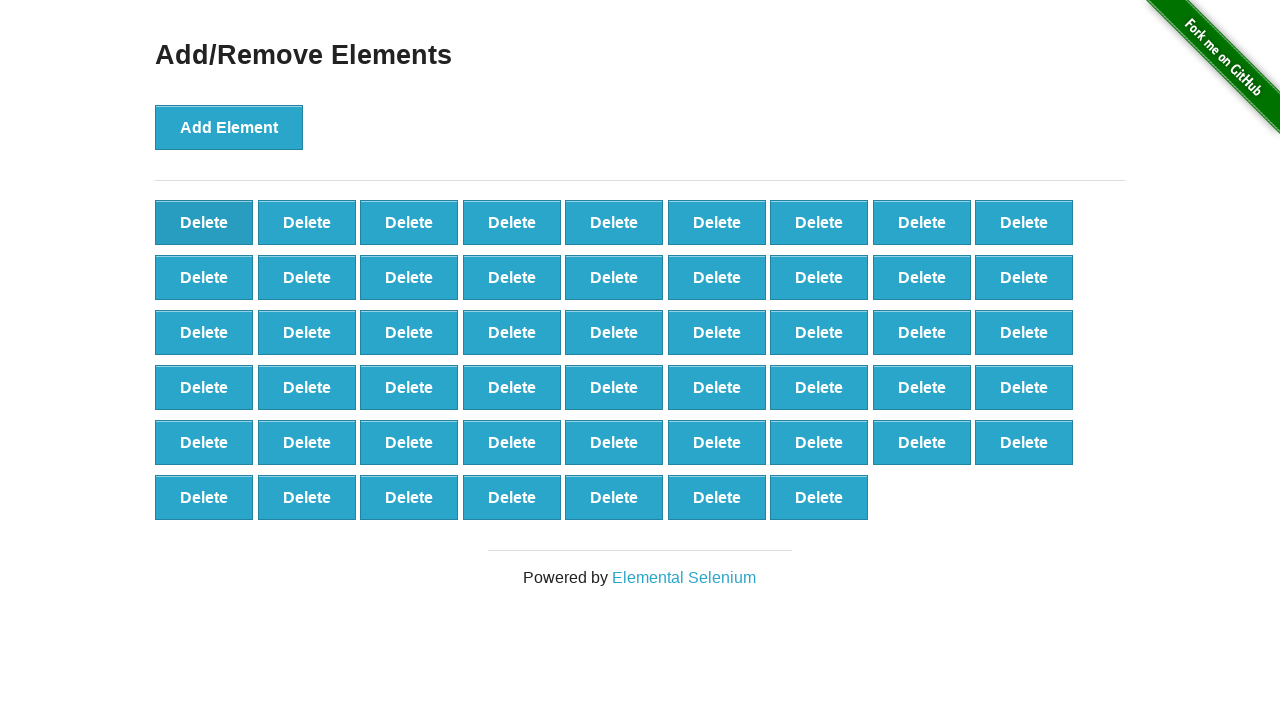

Clicked delete button (iteration 49/90) at (204, 222) on xpath=//*[@onclick='deleteElement()'] >> nth=0
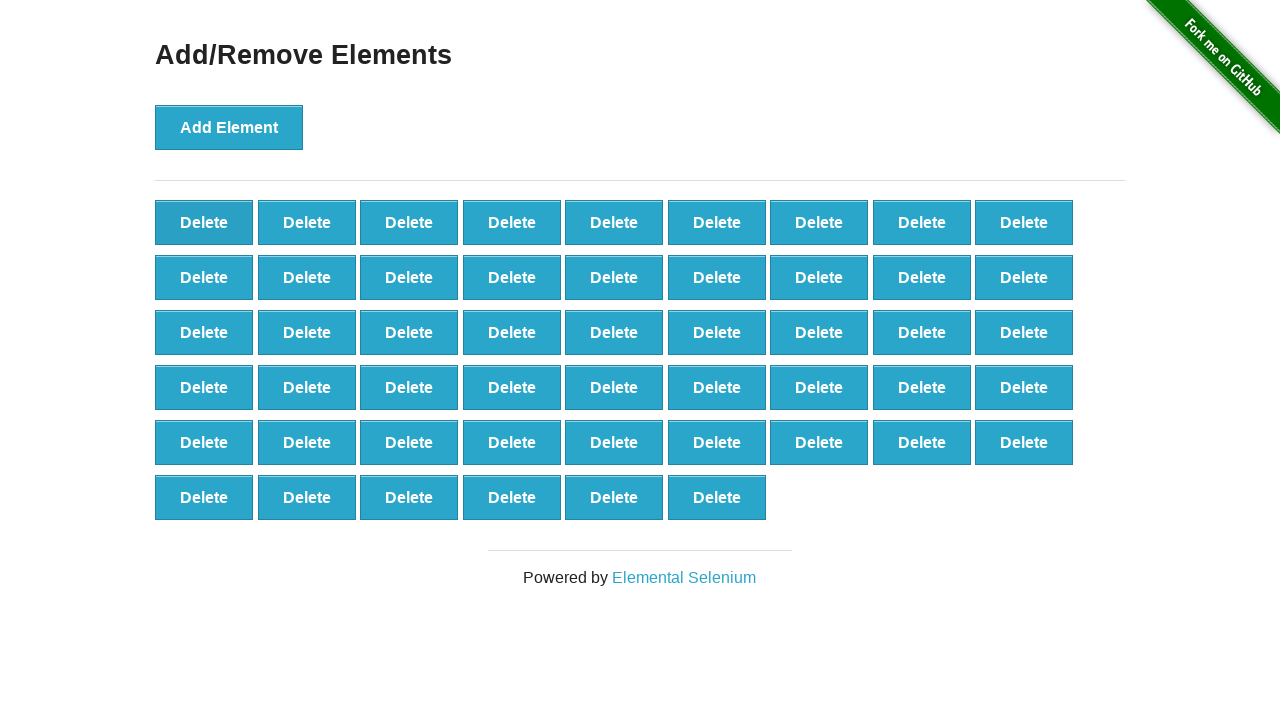

Clicked delete button (iteration 50/90) at (204, 222) on xpath=//*[@onclick='deleteElement()'] >> nth=0
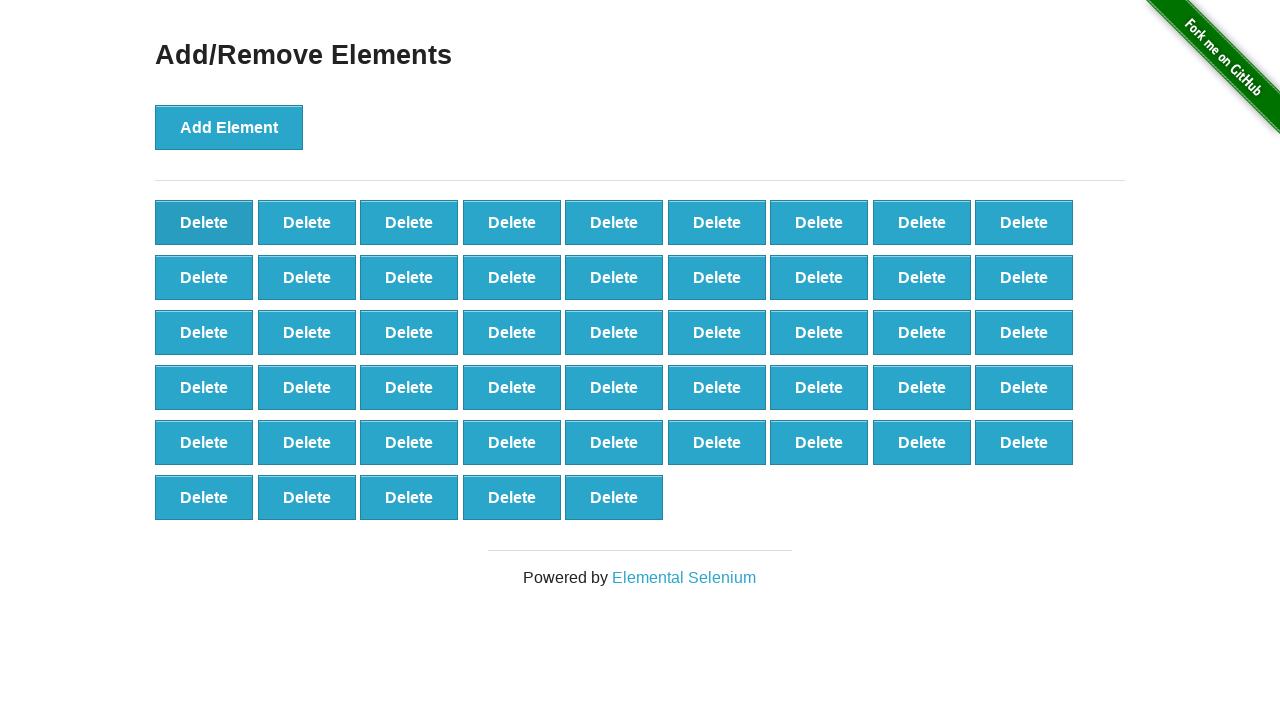

Clicked delete button (iteration 51/90) at (204, 222) on xpath=//*[@onclick='deleteElement()'] >> nth=0
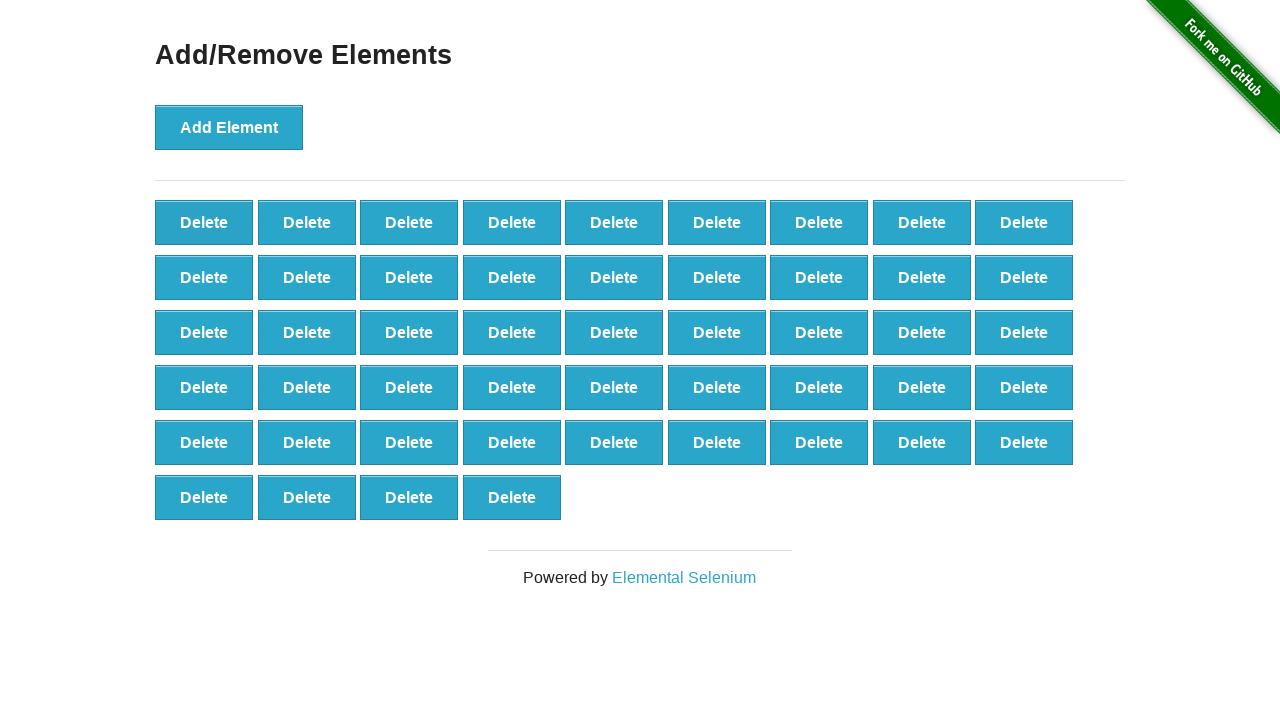

Clicked delete button (iteration 52/90) at (204, 222) on xpath=//*[@onclick='deleteElement()'] >> nth=0
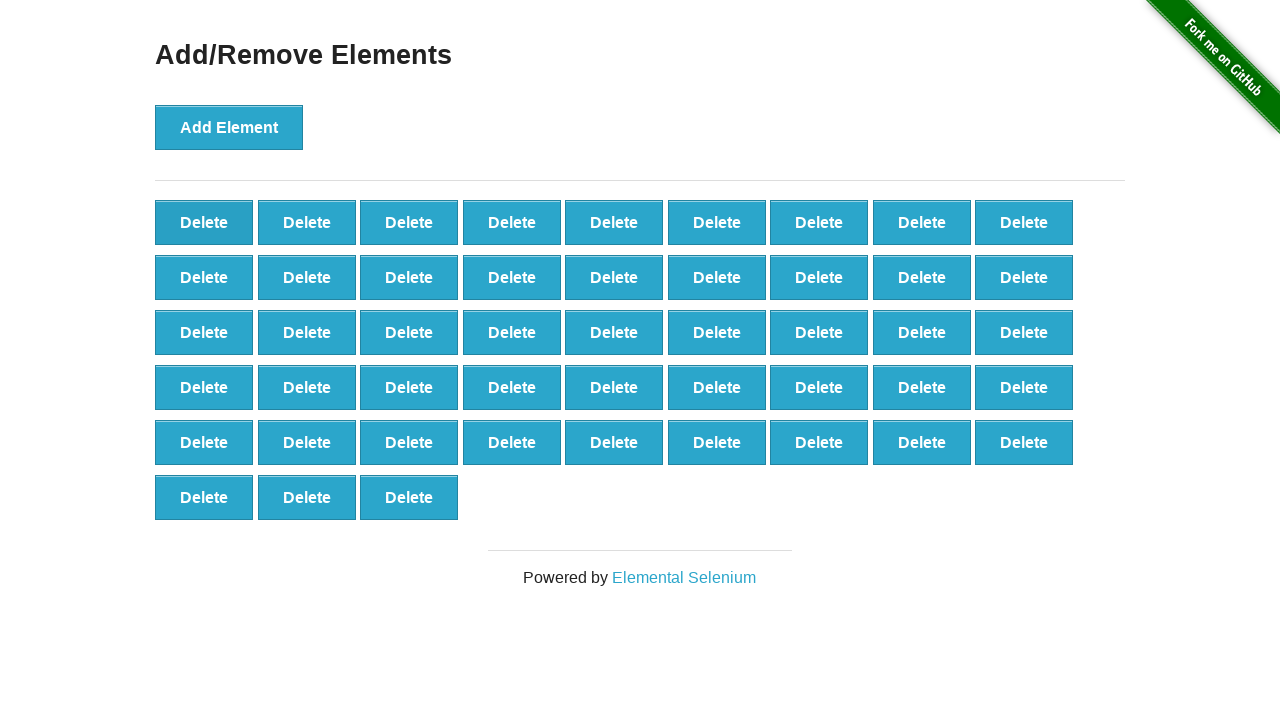

Clicked delete button (iteration 53/90) at (204, 222) on xpath=//*[@onclick='deleteElement()'] >> nth=0
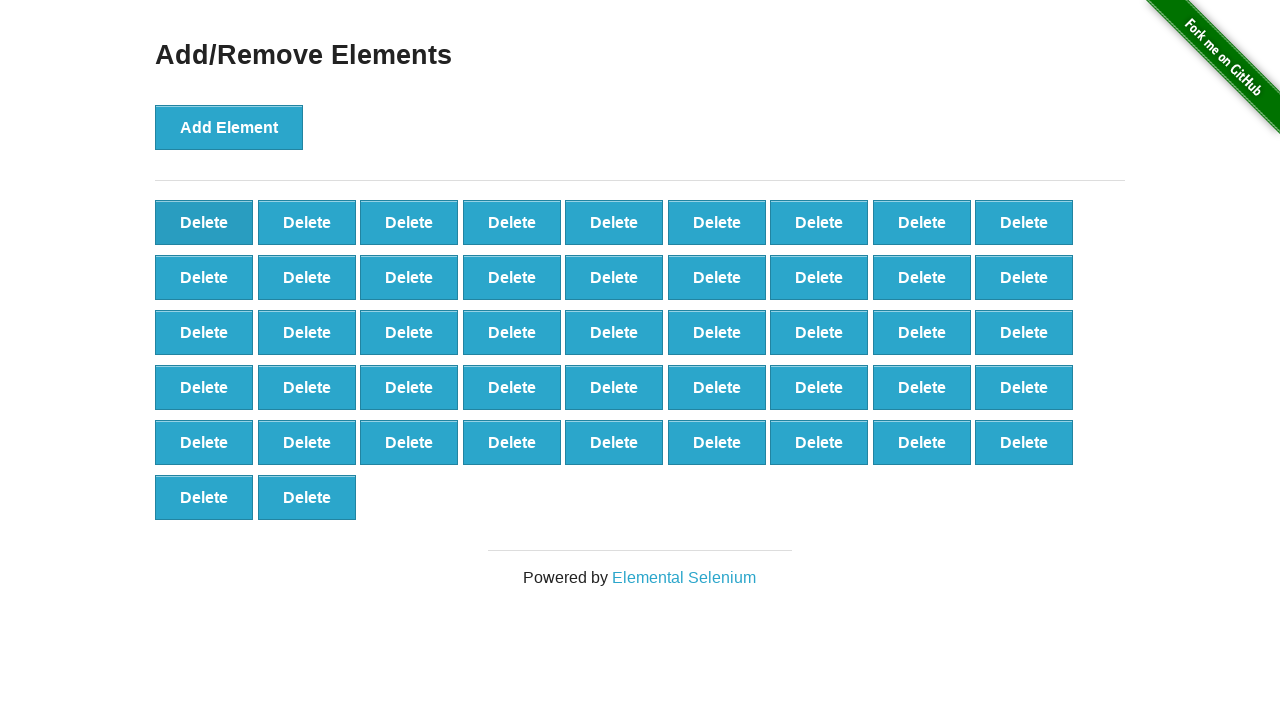

Clicked delete button (iteration 54/90) at (204, 222) on xpath=//*[@onclick='deleteElement()'] >> nth=0
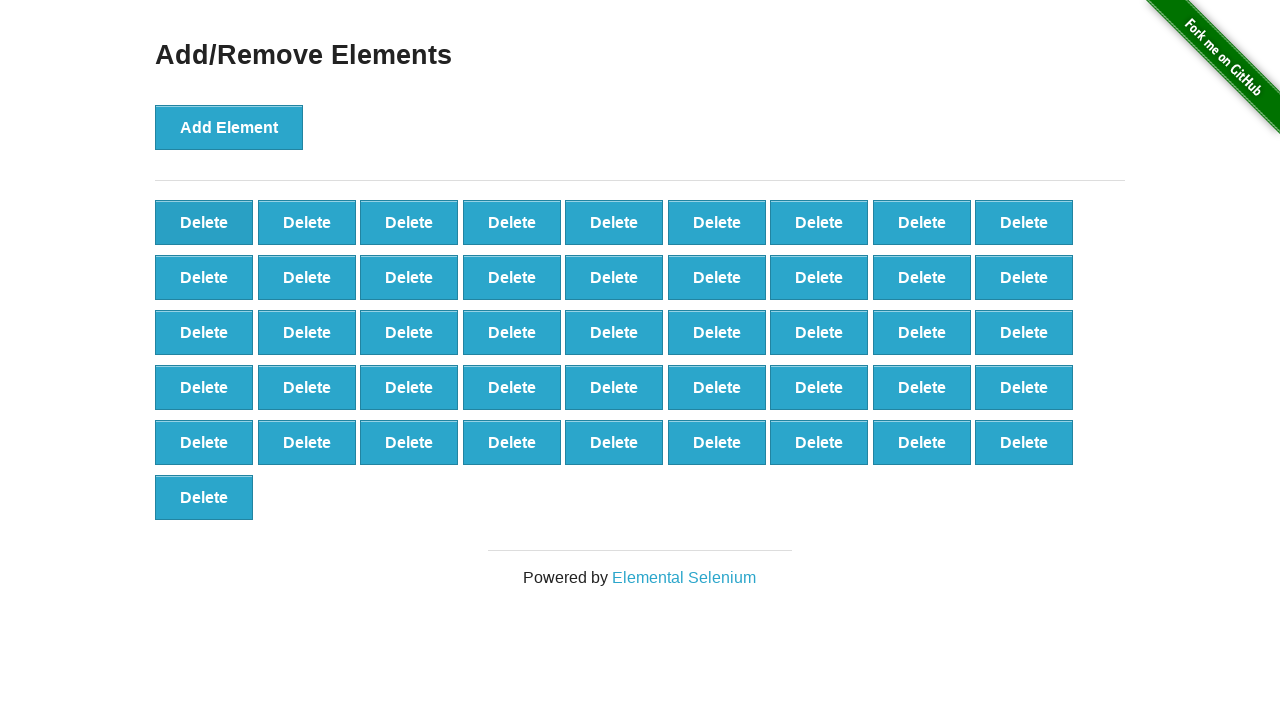

Clicked delete button (iteration 55/90) at (204, 222) on xpath=//*[@onclick='deleteElement()'] >> nth=0
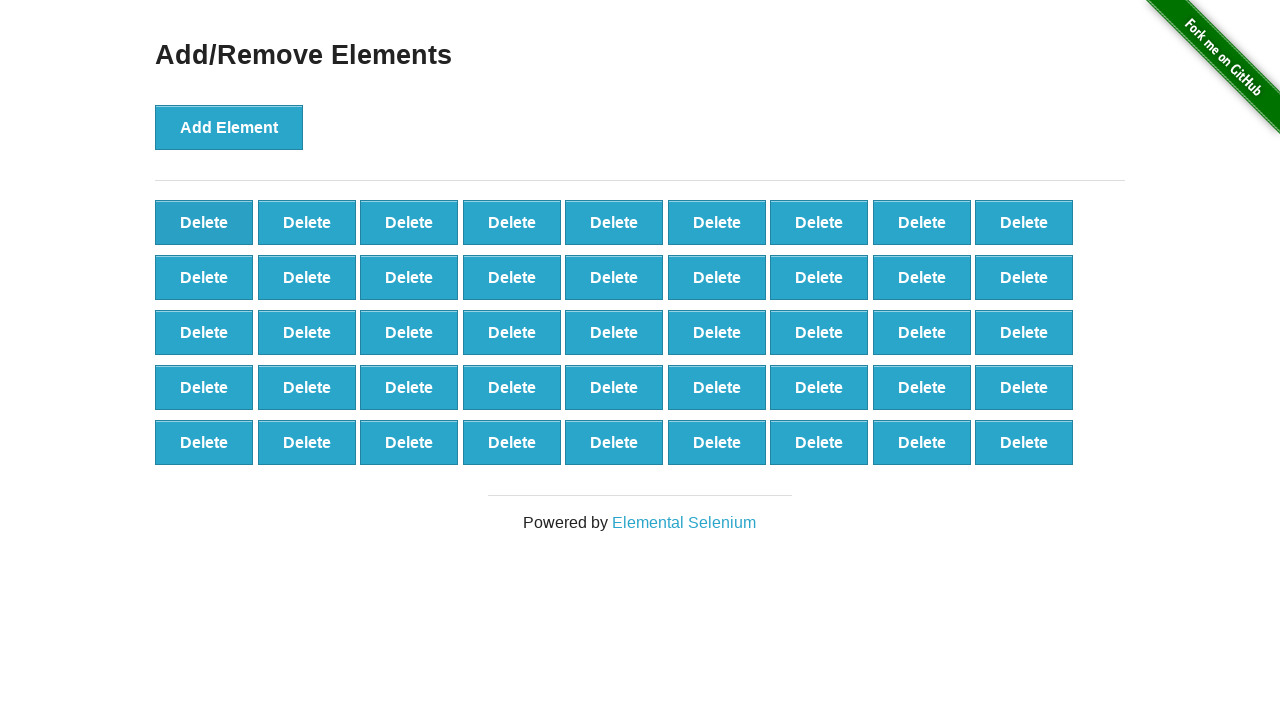

Clicked delete button (iteration 56/90) at (204, 222) on xpath=//*[@onclick='deleteElement()'] >> nth=0
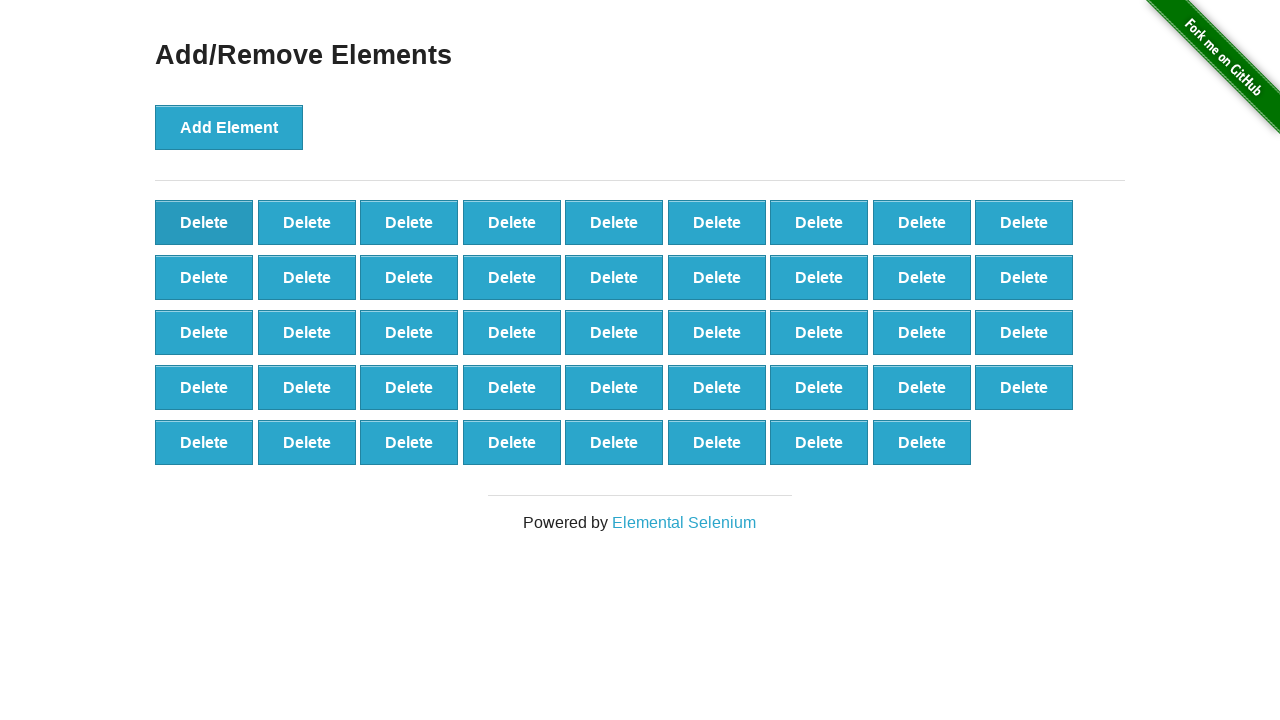

Clicked delete button (iteration 57/90) at (204, 222) on xpath=//*[@onclick='deleteElement()'] >> nth=0
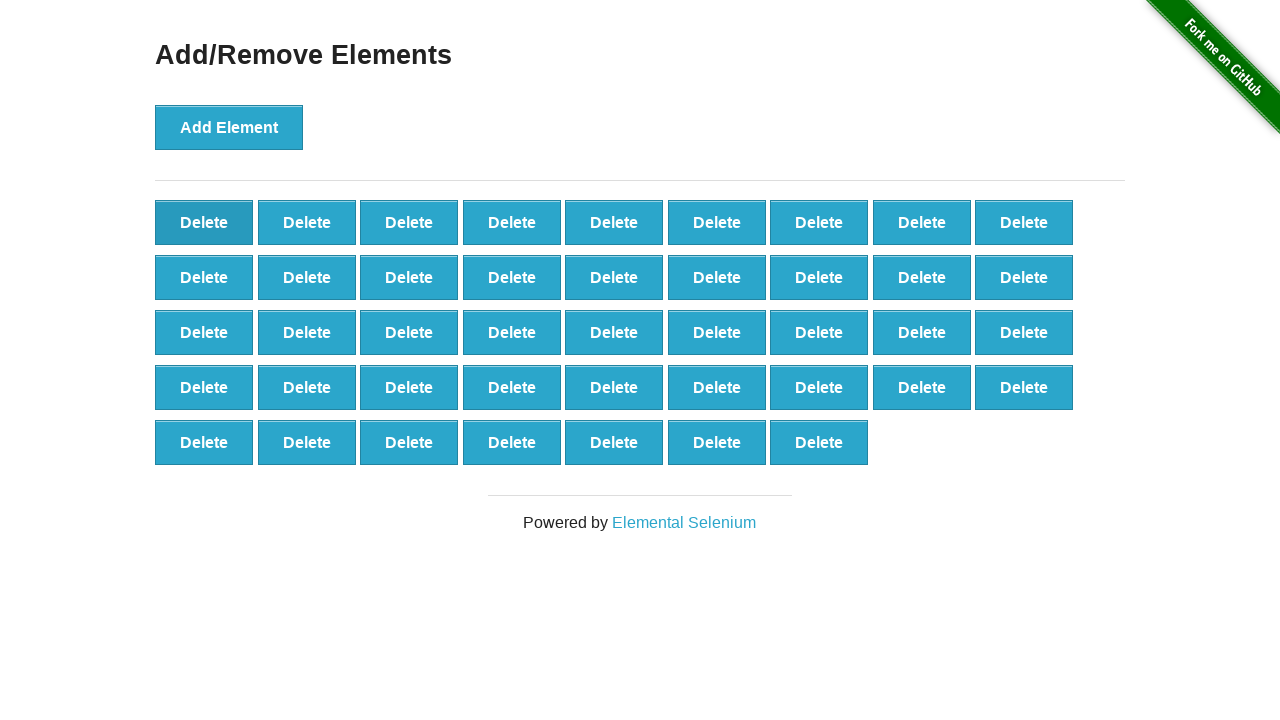

Clicked delete button (iteration 58/90) at (204, 222) on xpath=//*[@onclick='deleteElement()'] >> nth=0
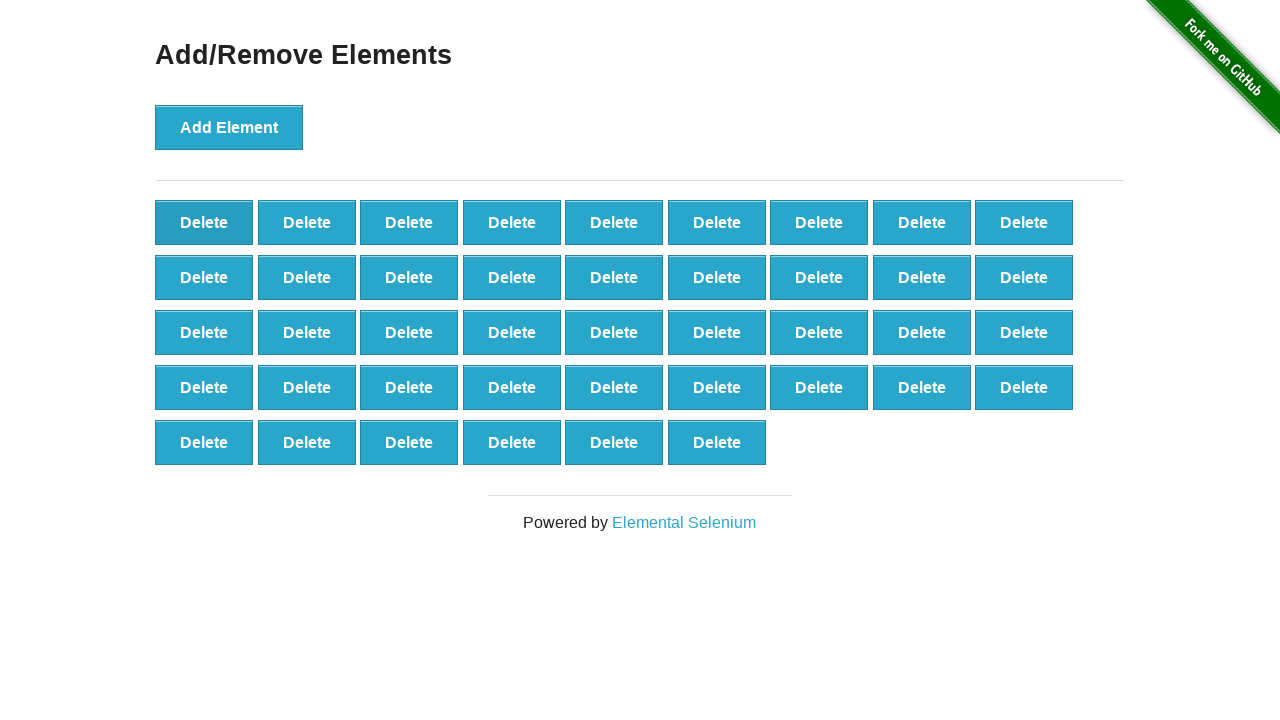

Clicked delete button (iteration 59/90) at (204, 222) on xpath=//*[@onclick='deleteElement()'] >> nth=0
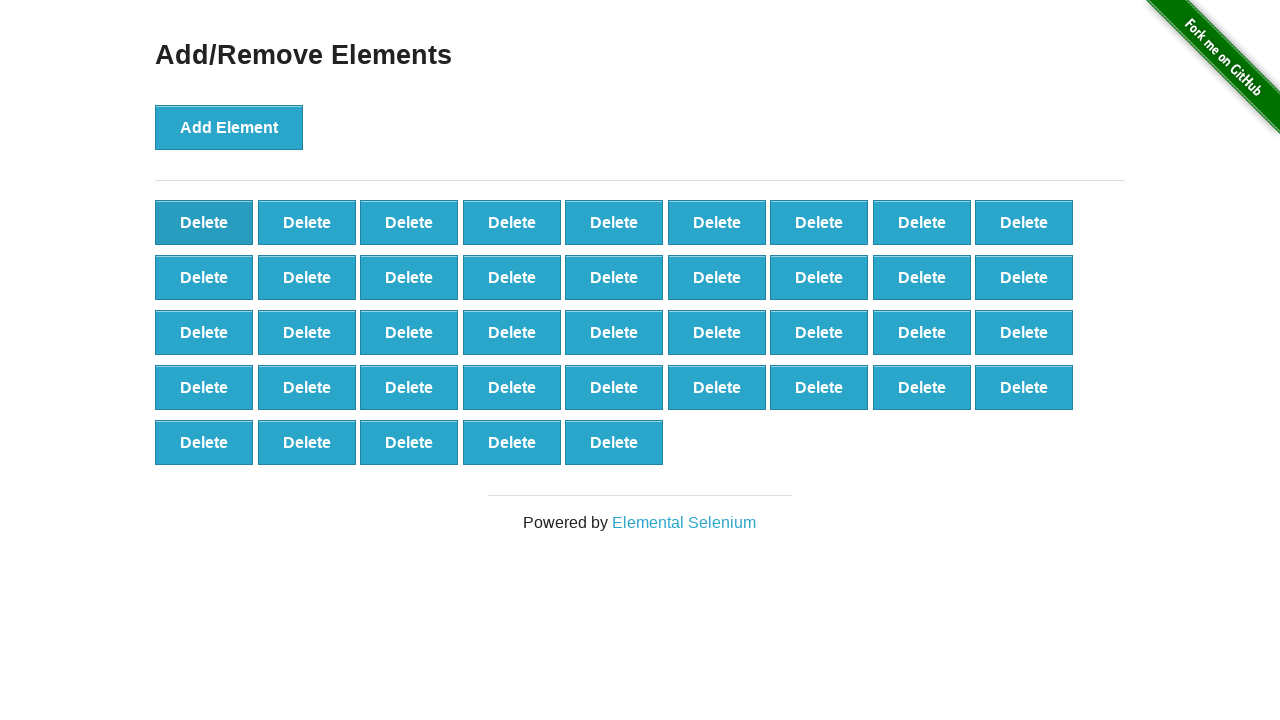

Clicked delete button (iteration 60/90) at (204, 222) on xpath=//*[@onclick='deleteElement()'] >> nth=0
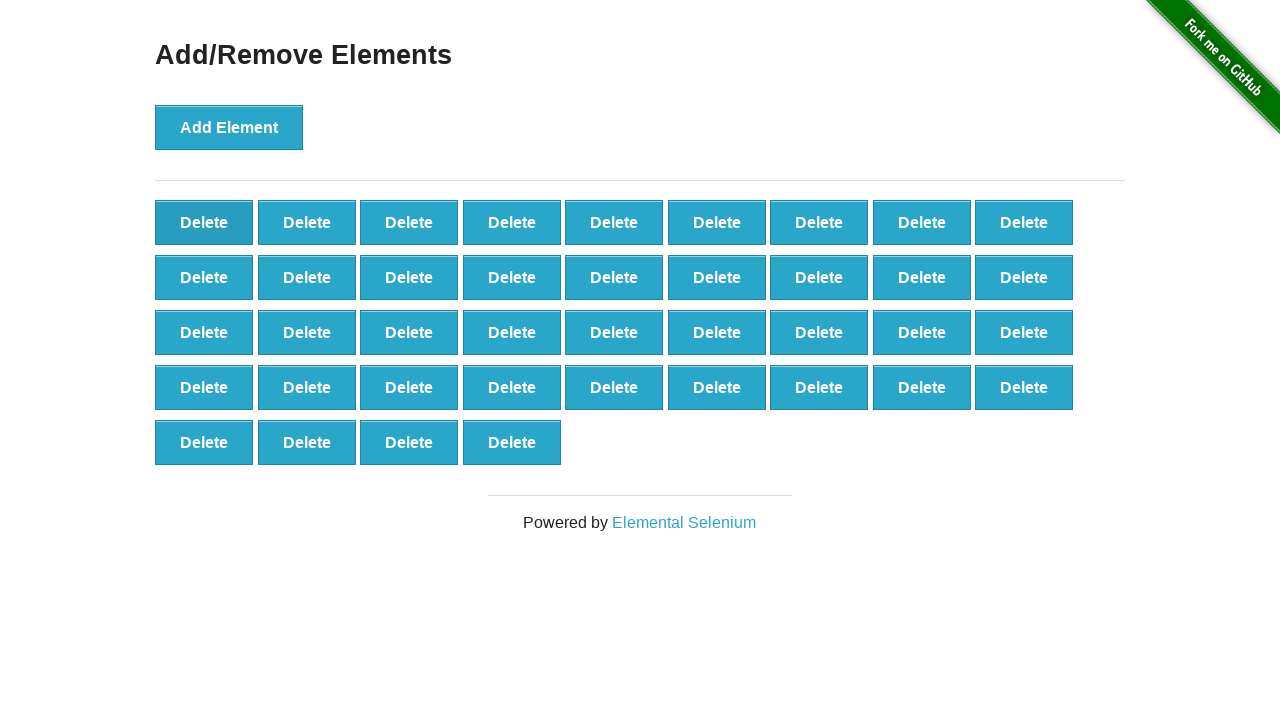

Clicked delete button (iteration 61/90) at (204, 222) on xpath=//*[@onclick='deleteElement()'] >> nth=0
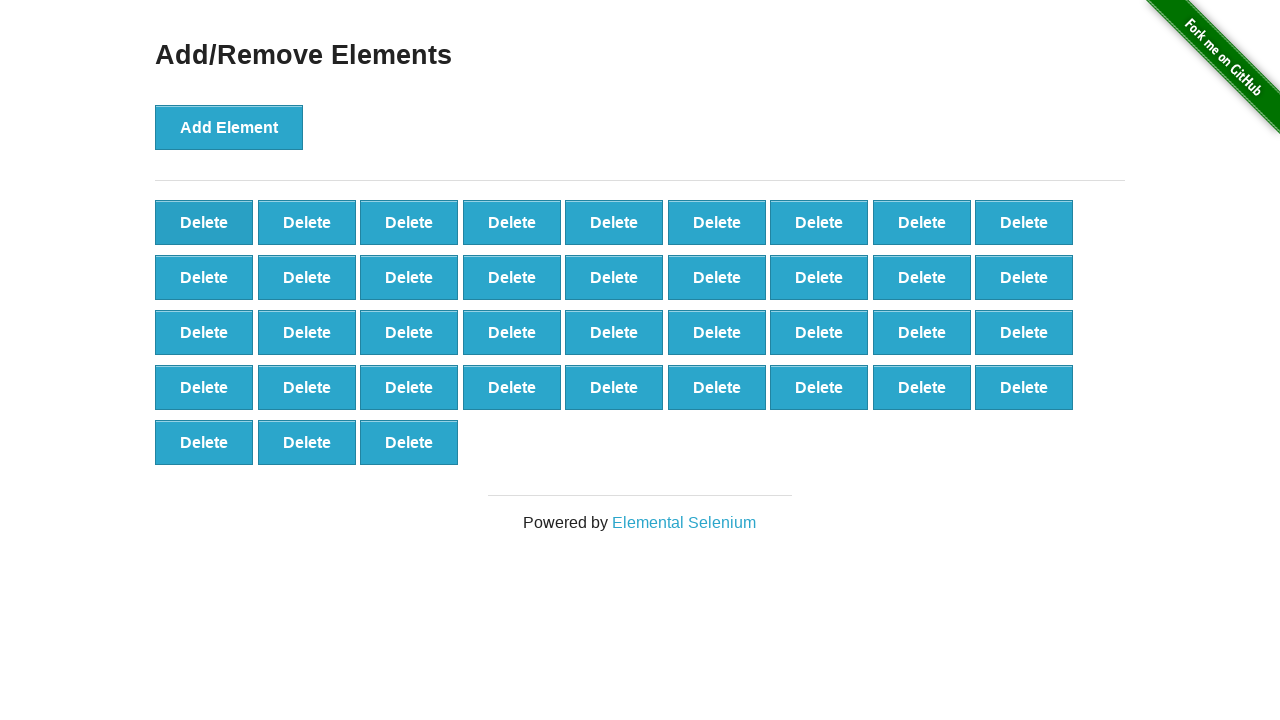

Clicked delete button (iteration 62/90) at (204, 222) on xpath=//*[@onclick='deleteElement()'] >> nth=0
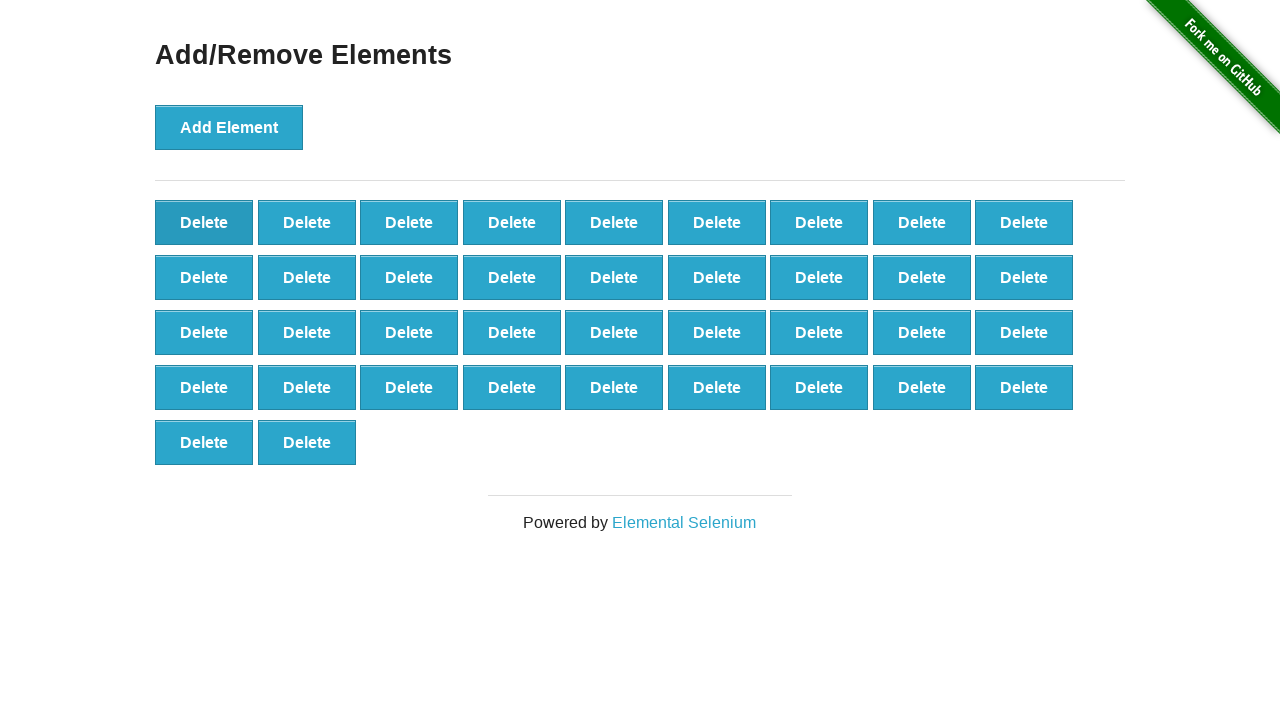

Clicked delete button (iteration 63/90) at (204, 222) on xpath=//*[@onclick='deleteElement()'] >> nth=0
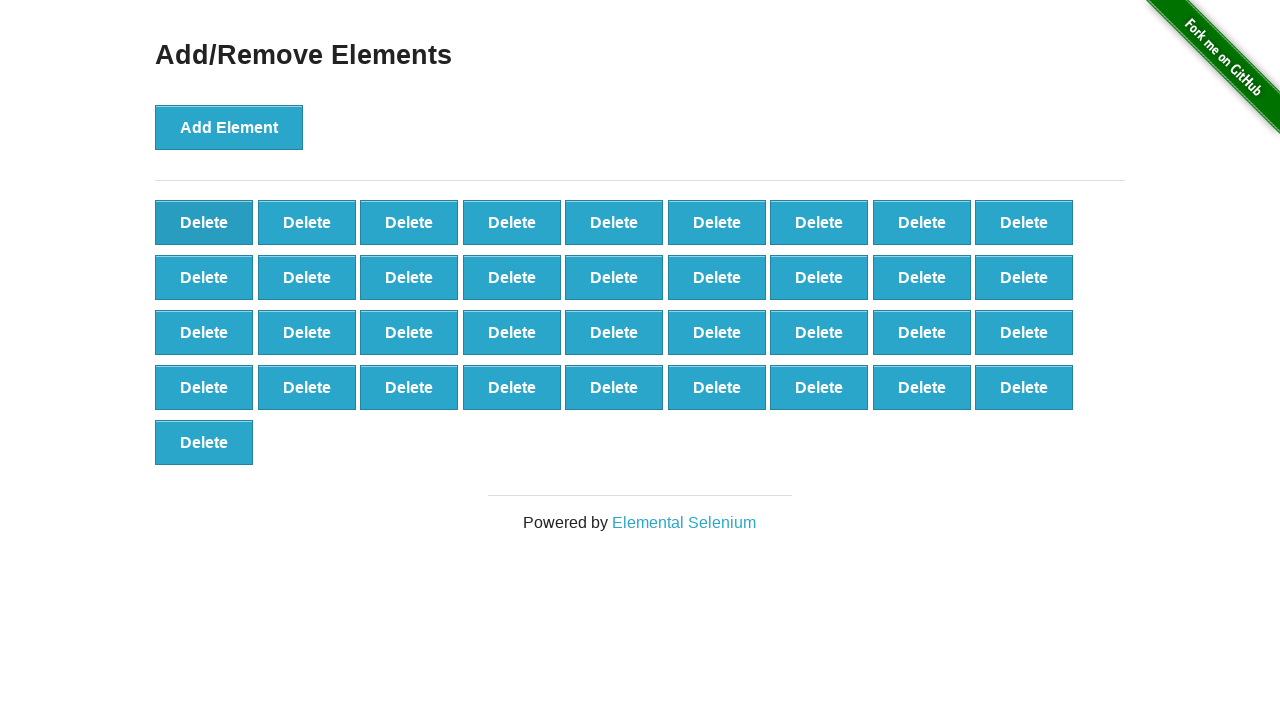

Clicked delete button (iteration 64/90) at (204, 222) on xpath=//*[@onclick='deleteElement()'] >> nth=0
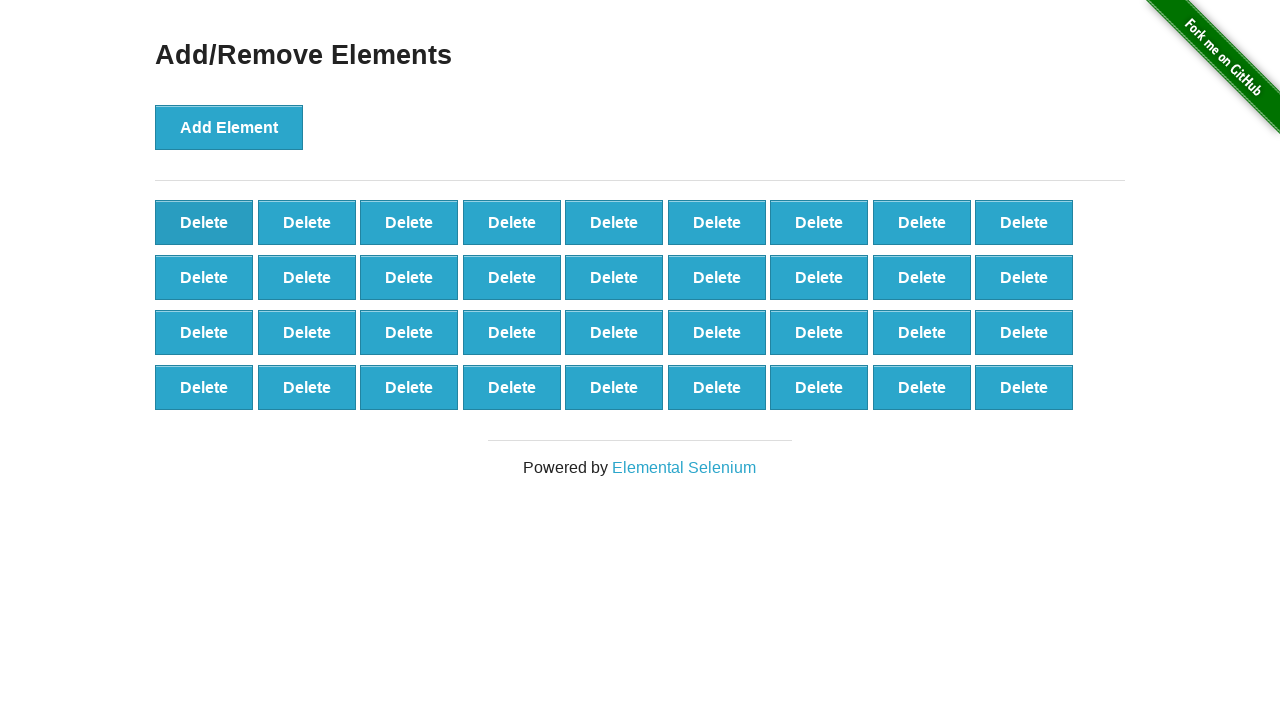

Clicked delete button (iteration 65/90) at (204, 222) on xpath=//*[@onclick='deleteElement()'] >> nth=0
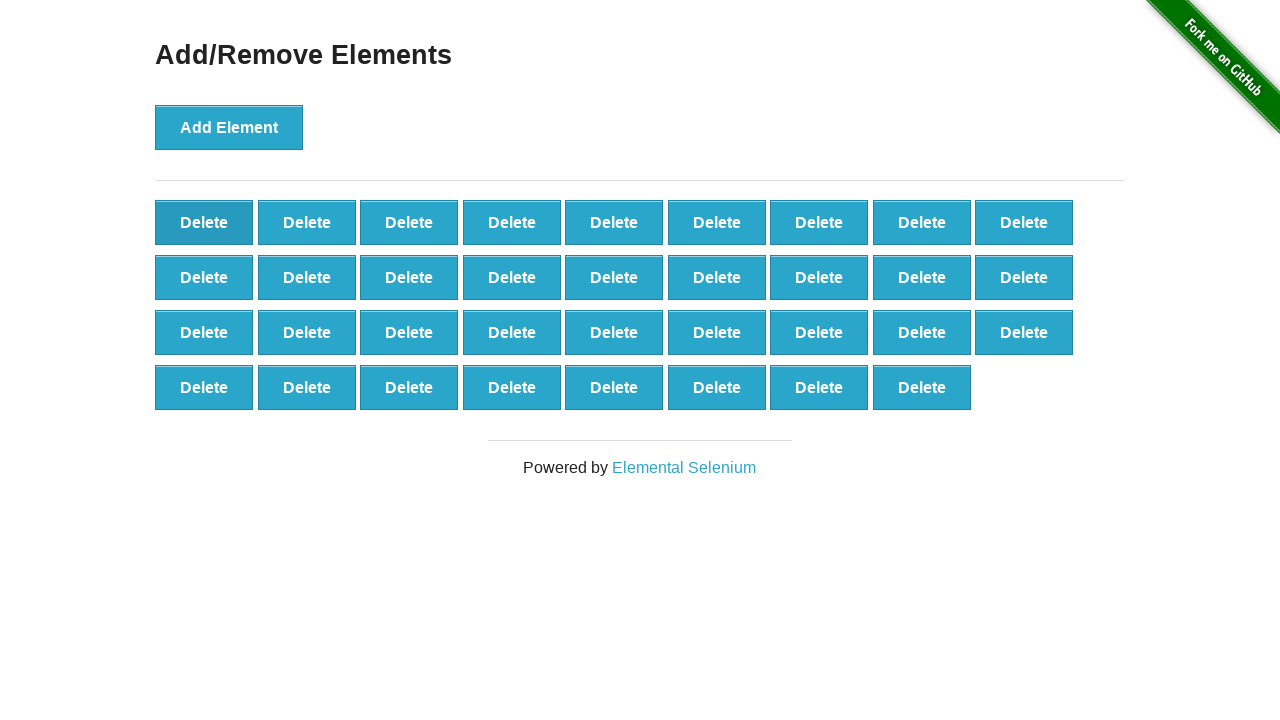

Clicked delete button (iteration 66/90) at (204, 222) on xpath=//*[@onclick='deleteElement()'] >> nth=0
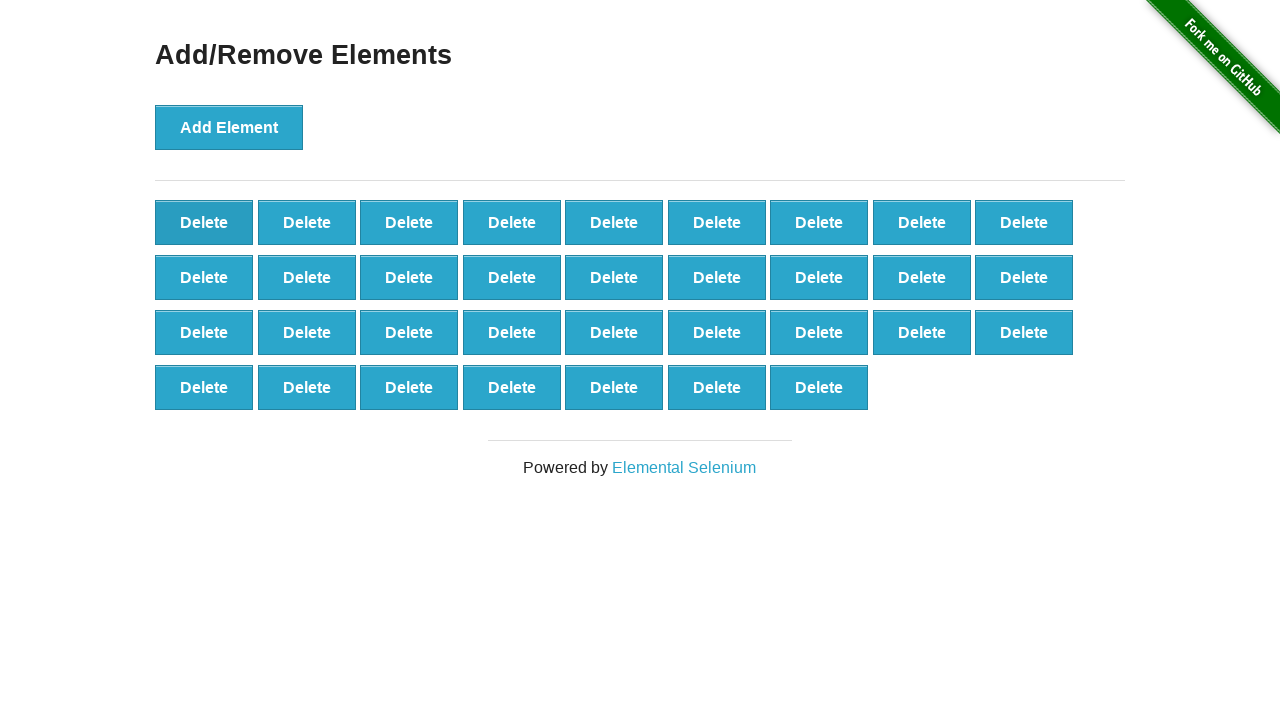

Clicked delete button (iteration 67/90) at (204, 222) on xpath=//*[@onclick='deleteElement()'] >> nth=0
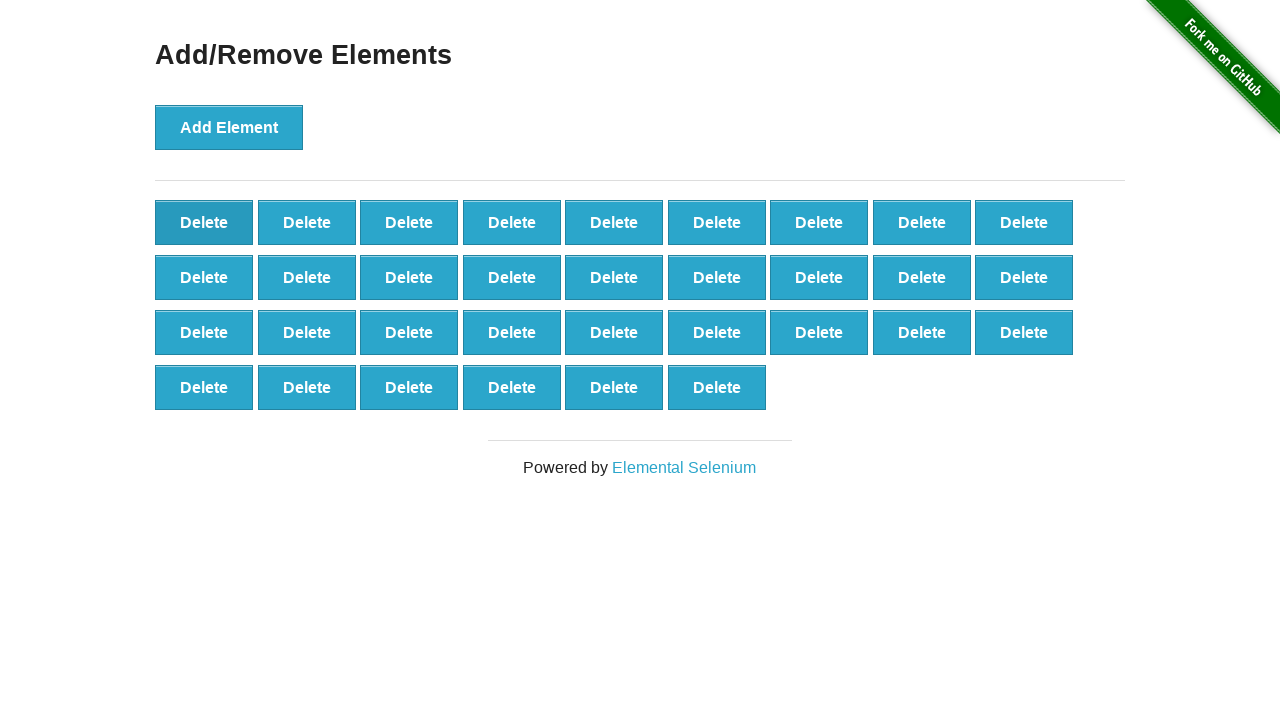

Clicked delete button (iteration 68/90) at (204, 222) on xpath=//*[@onclick='deleteElement()'] >> nth=0
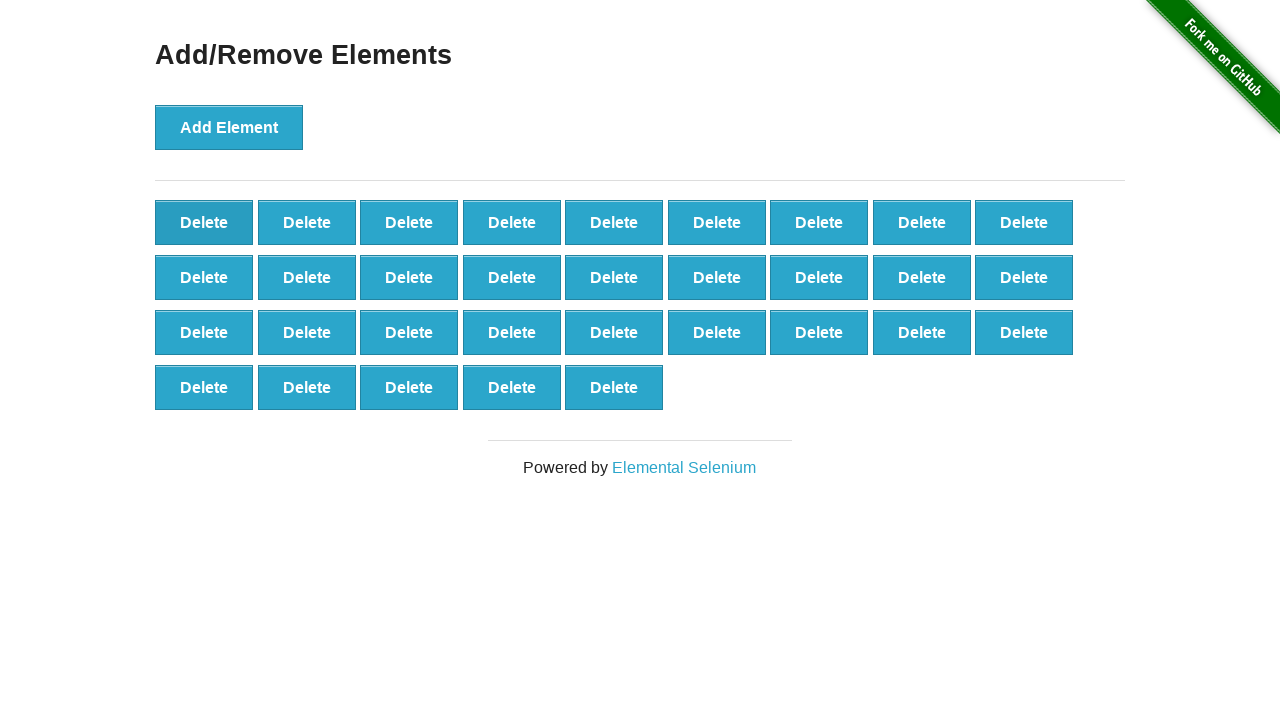

Clicked delete button (iteration 69/90) at (204, 222) on xpath=//*[@onclick='deleteElement()'] >> nth=0
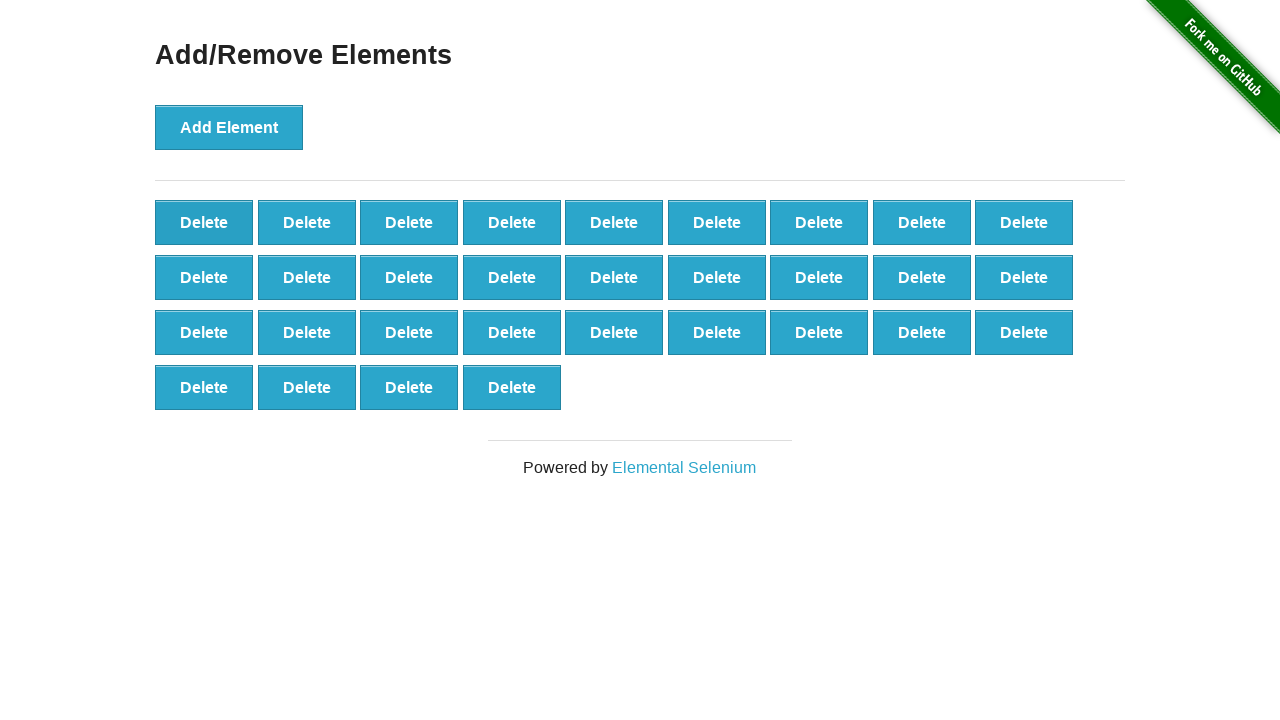

Clicked delete button (iteration 70/90) at (204, 222) on xpath=//*[@onclick='deleteElement()'] >> nth=0
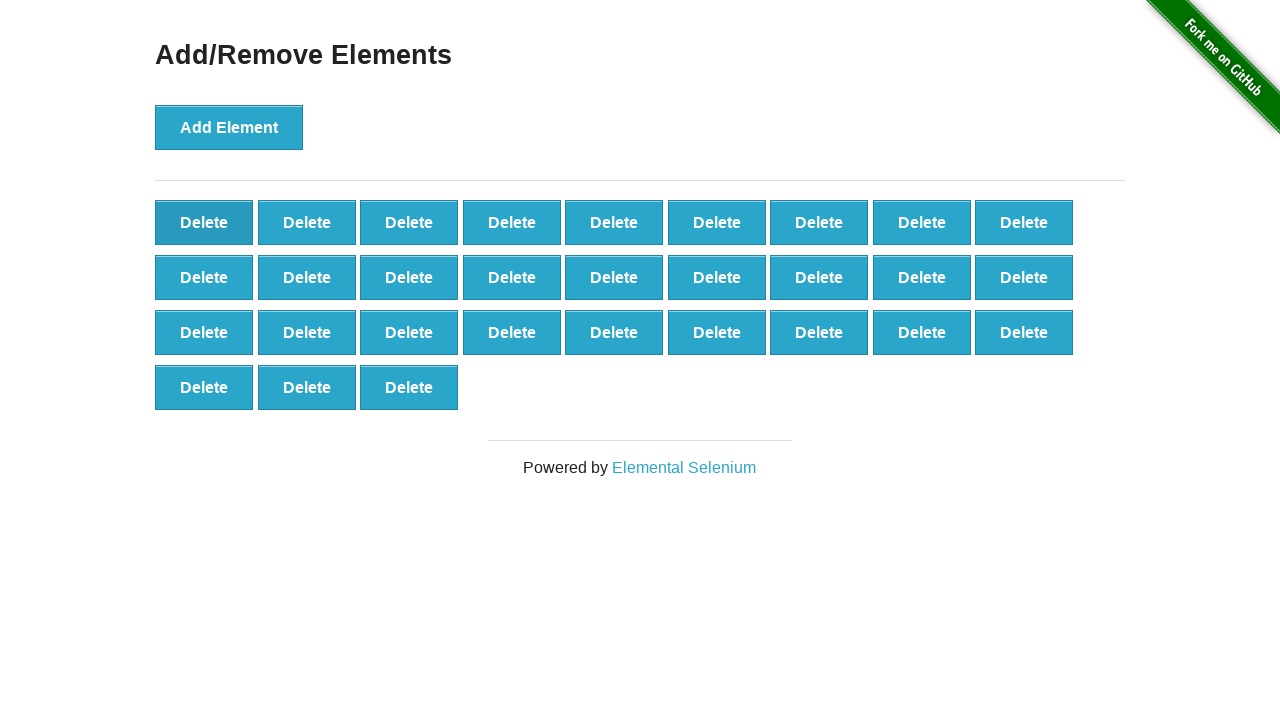

Clicked delete button (iteration 71/90) at (204, 222) on xpath=//*[@onclick='deleteElement()'] >> nth=0
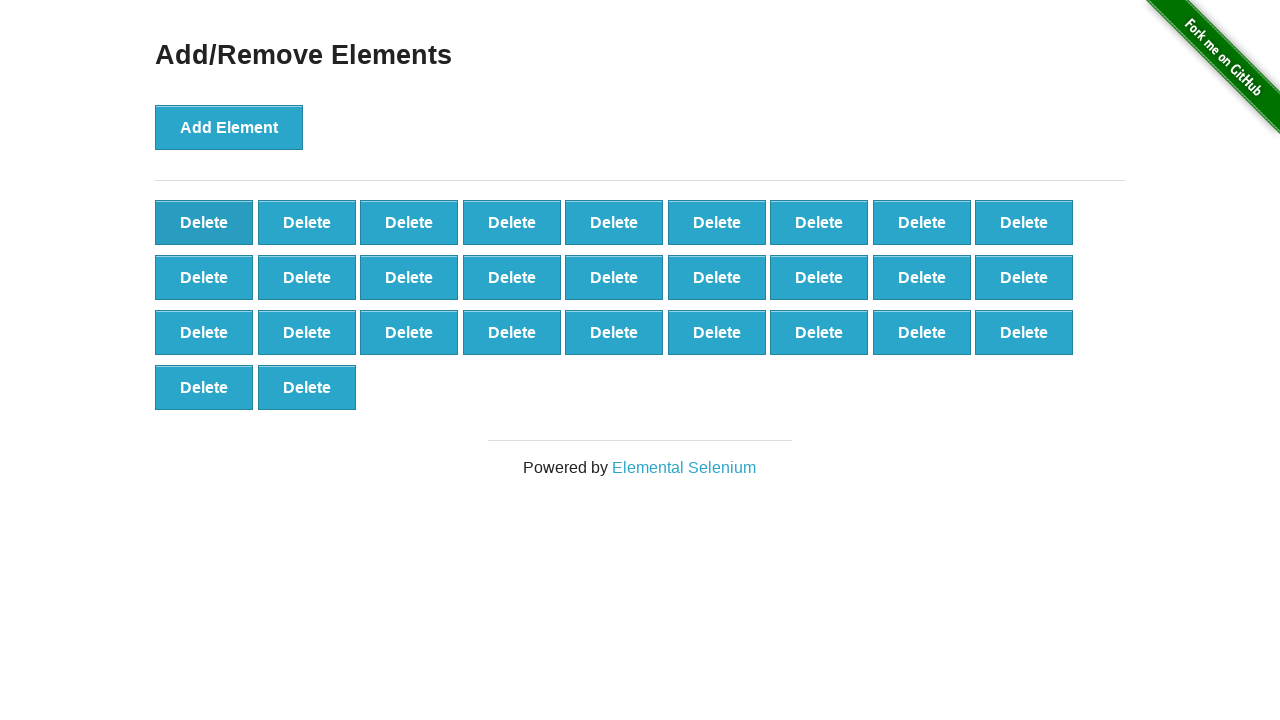

Clicked delete button (iteration 72/90) at (204, 222) on xpath=//*[@onclick='deleteElement()'] >> nth=0
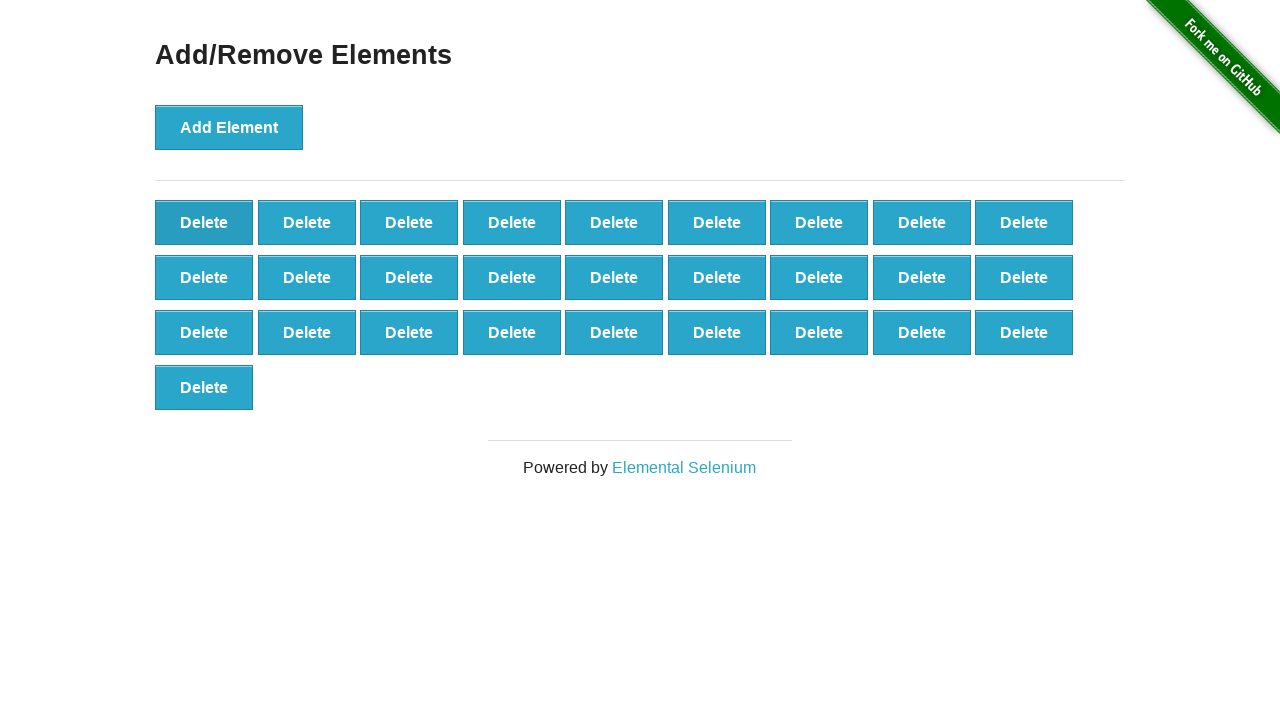

Clicked delete button (iteration 73/90) at (204, 222) on xpath=//*[@onclick='deleteElement()'] >> nth=0
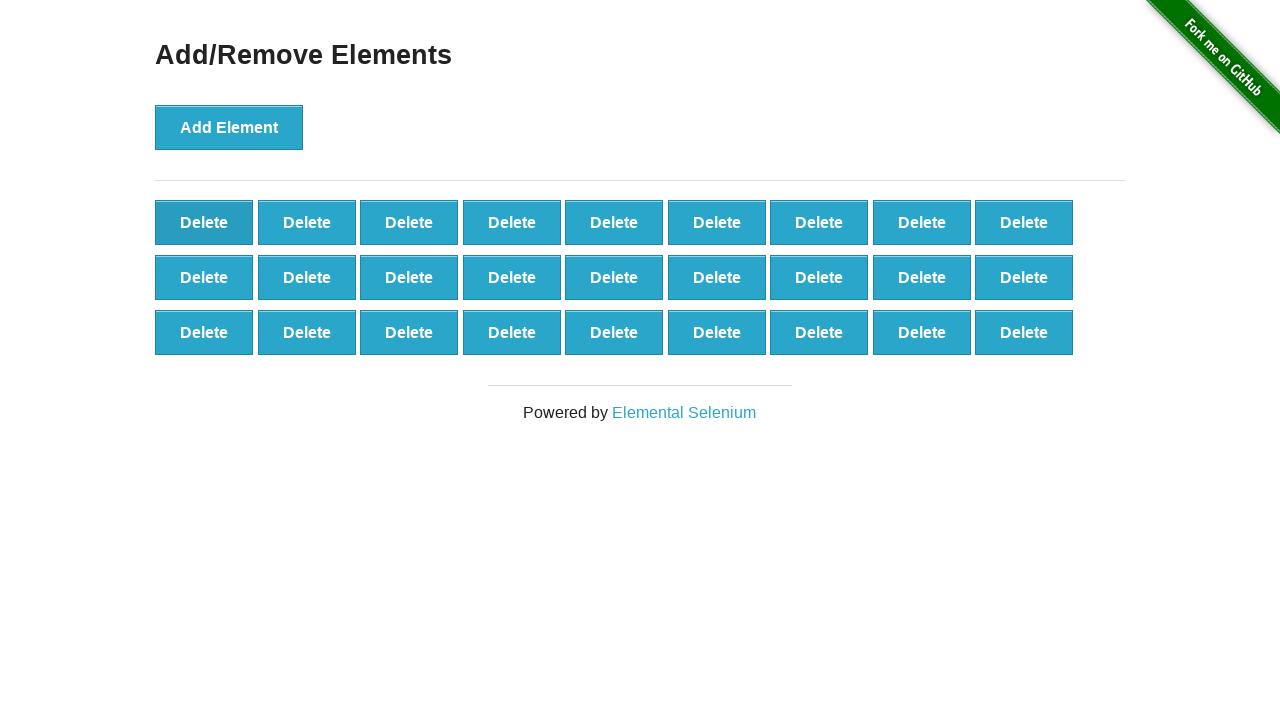

Clicked delete button (iteration 74/90) at (204, 222) on xpath=//*[@onclick='deleteElement()'] >> nth=0
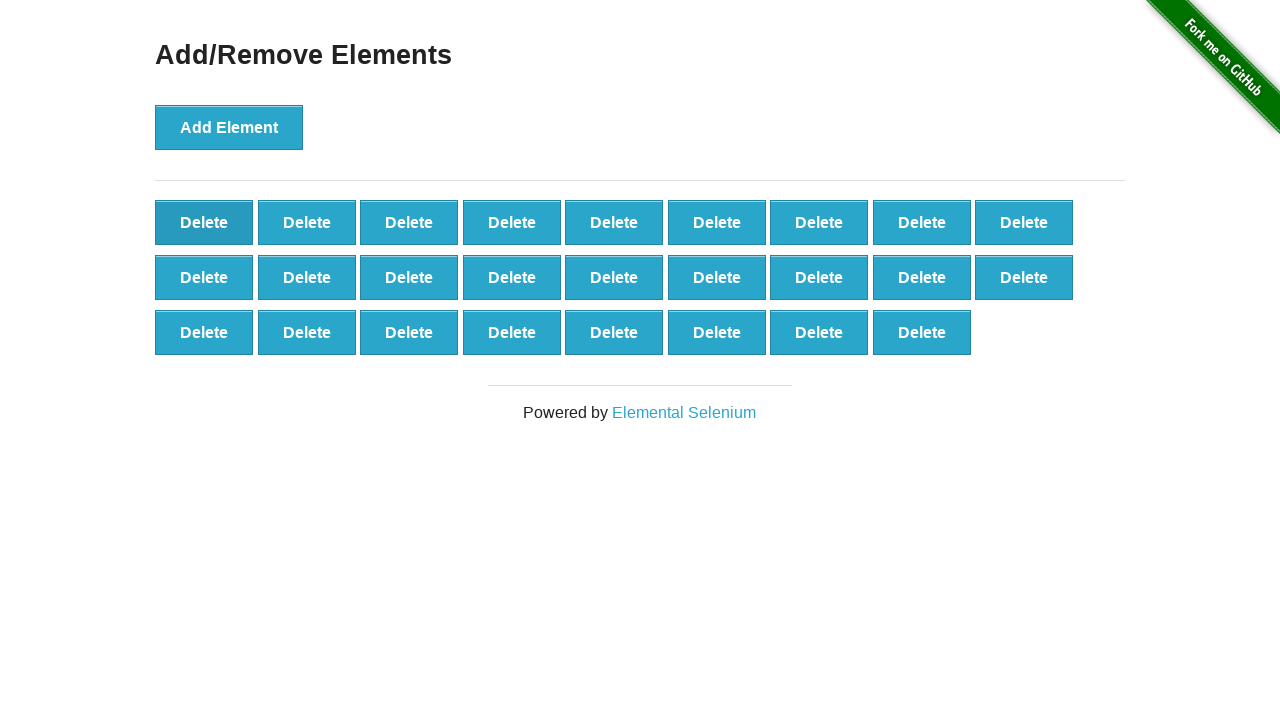

Clicked delete button (iteration 75/90) at (204, 222) on xpath=//*[@onclick='deleteElement()'] >> nth=0
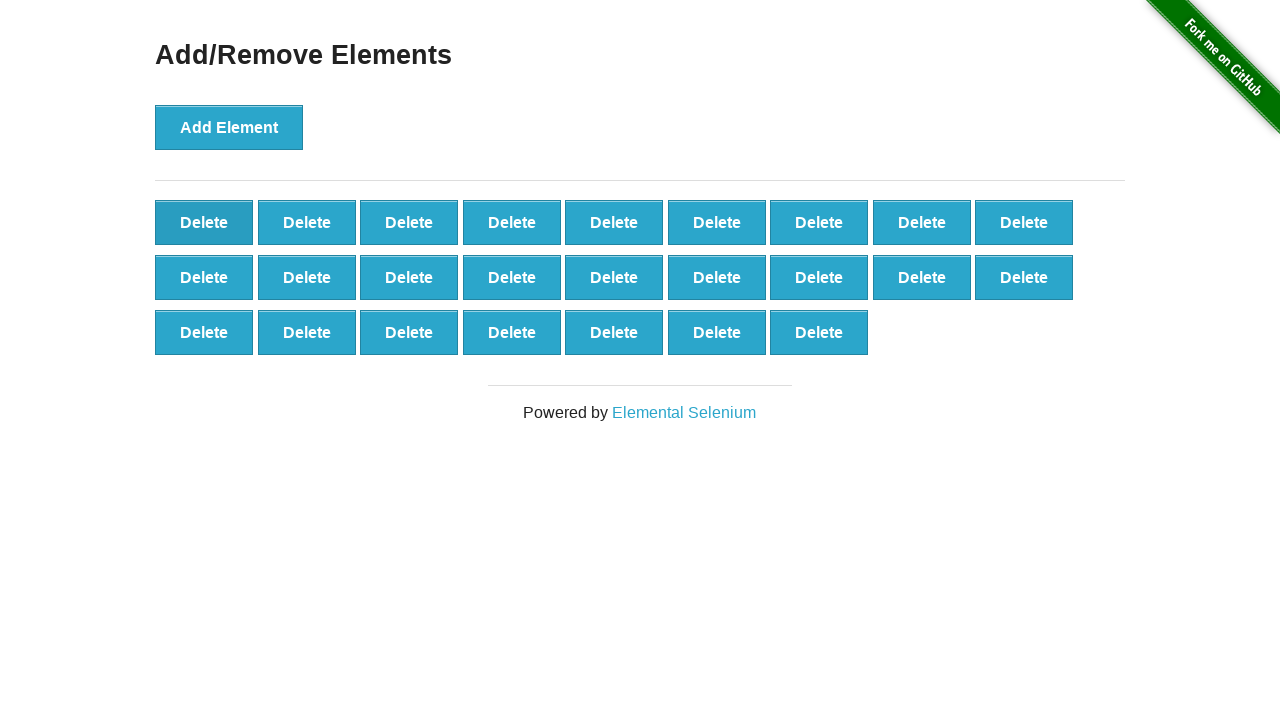

Clicked delete button (iteration 76/90) at (204, 222) on xpath=//*[@onclick='deleteElement()'] >> nth=0
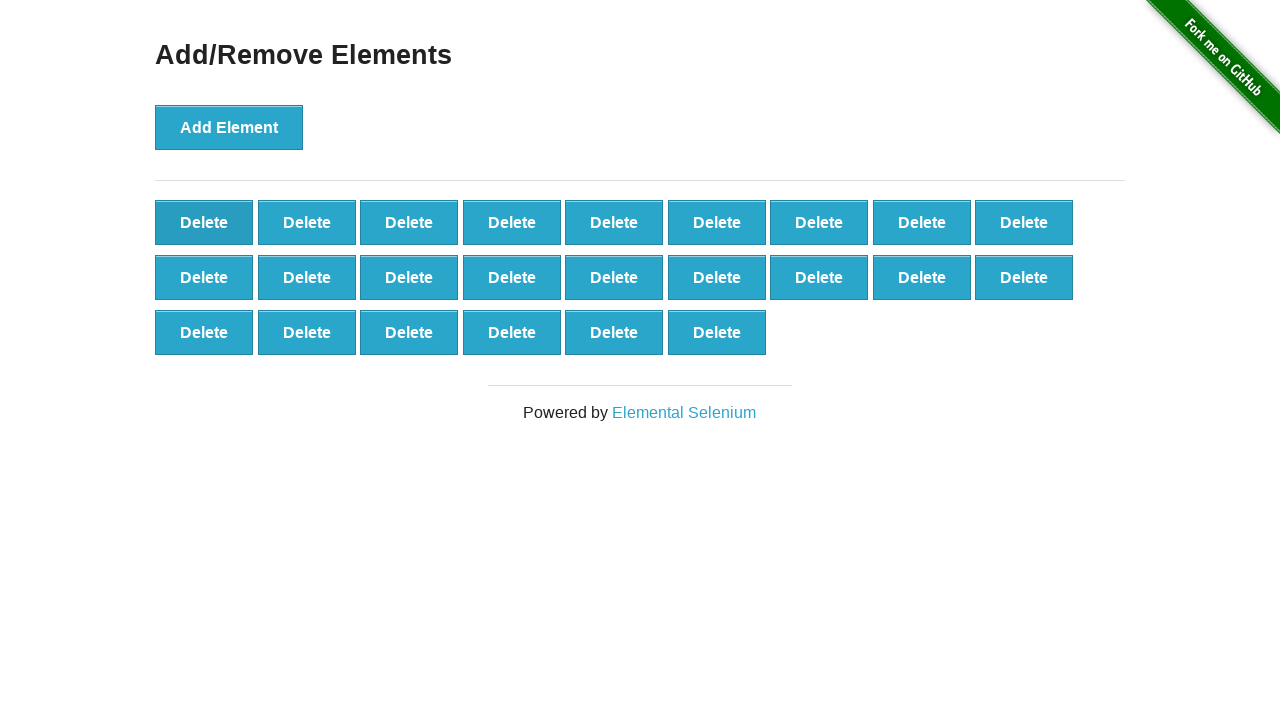

Clicked delete button (iteration 77/90) at (204, 222) on xpath=//*[@onclick='deleteElement()'] >> nth=0
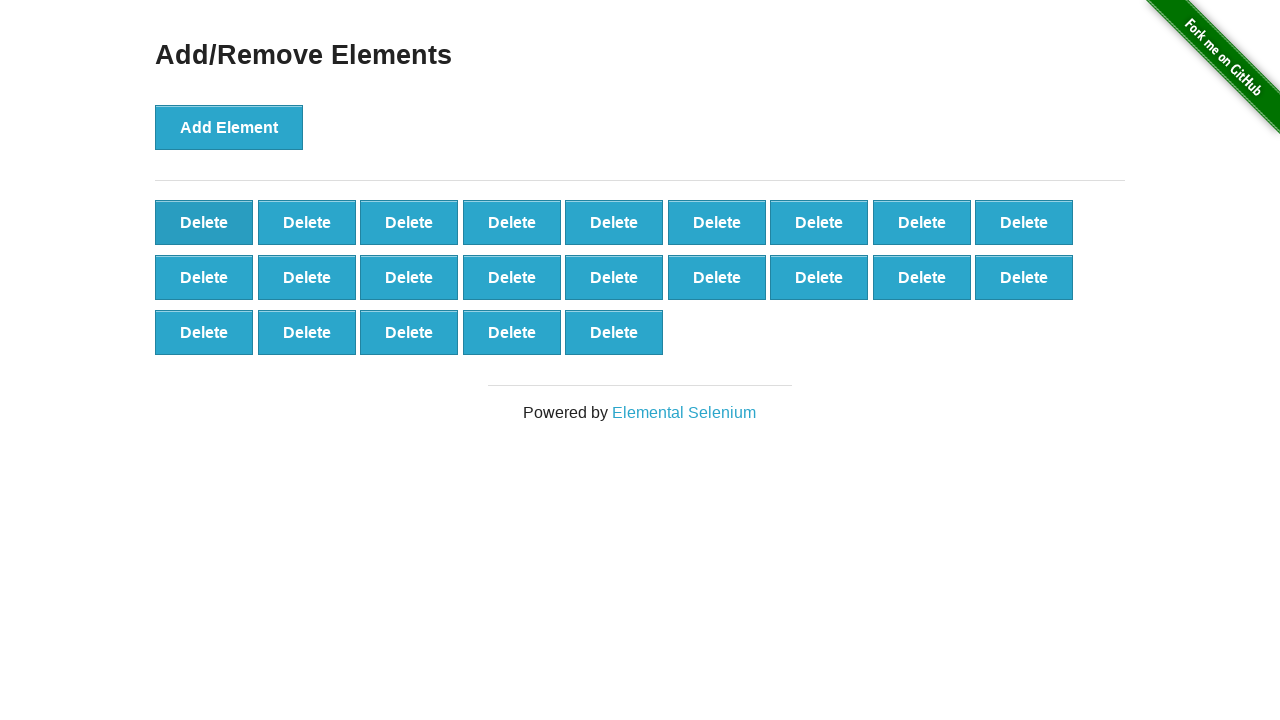

Clicked delete button (iteration 78/90) at (204, 222) on xpath=//*[@onclick='deleteElement()'] >> nth=0
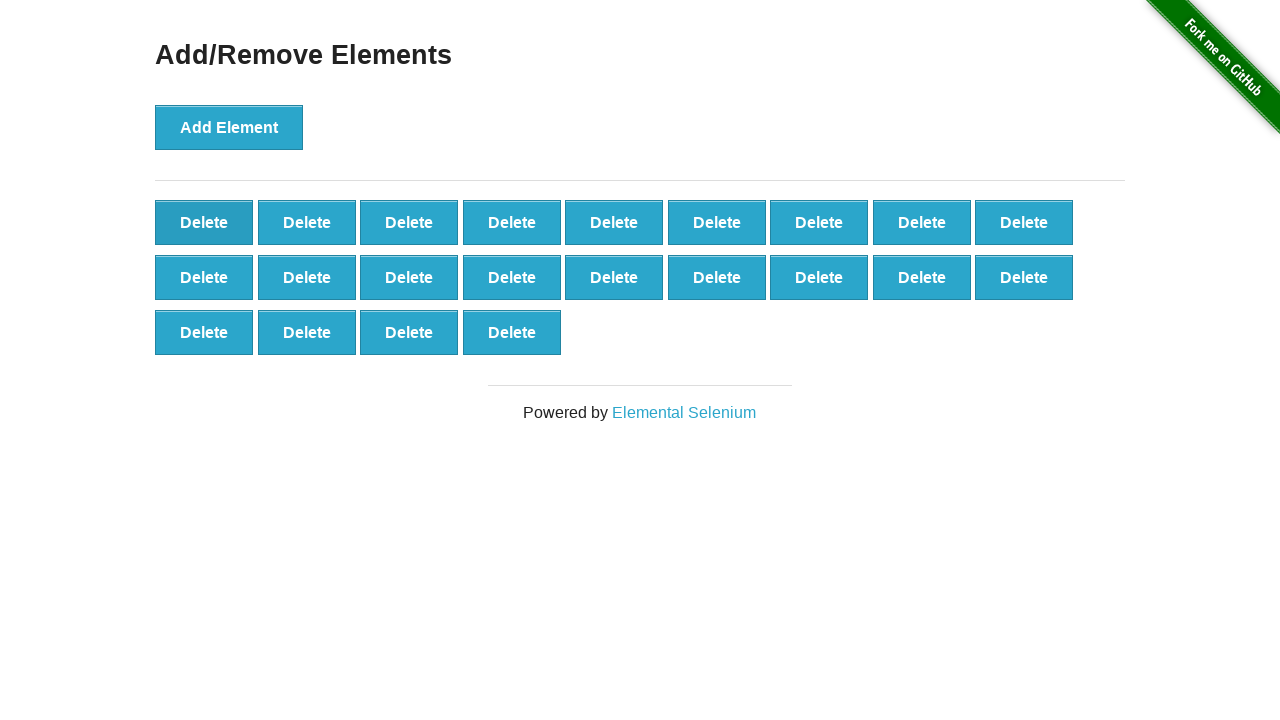

Clicked delete button (iteration 79/90) at (204, 222) on xpath=//*[@onclick='deleteElement()'] >> nth=0
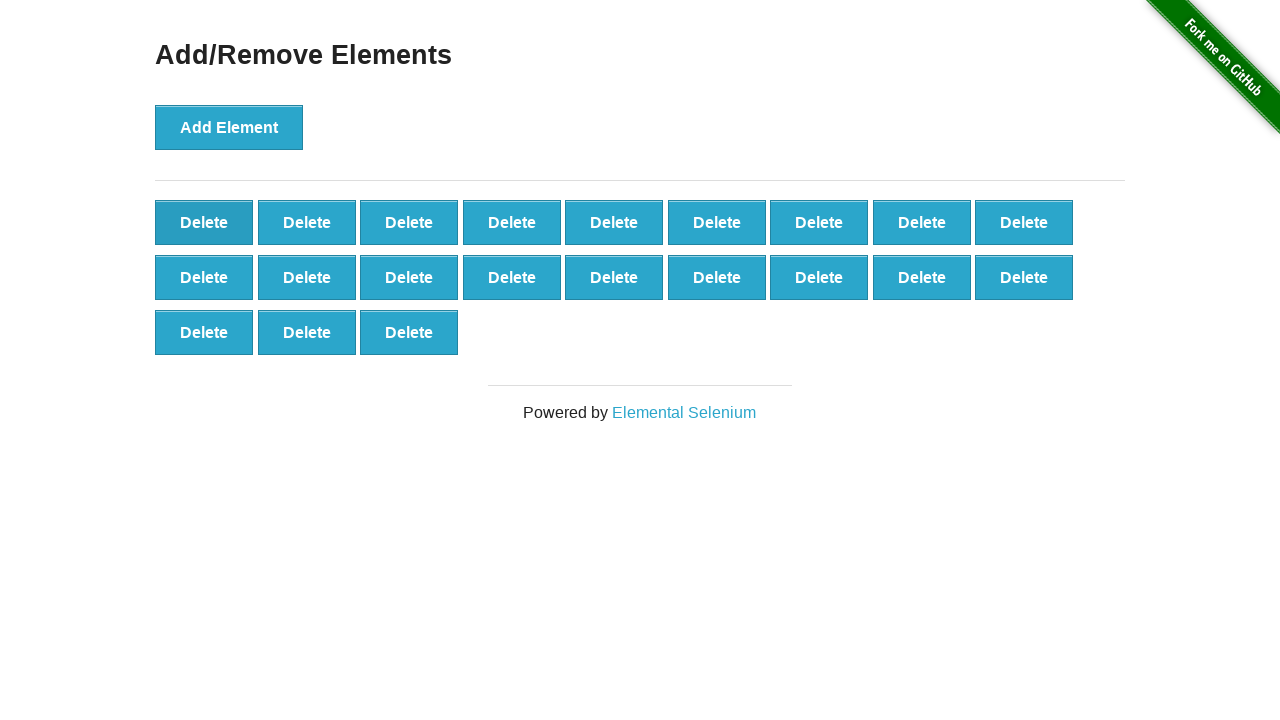

Clicked delete button (iteration 80/90) at (204, 222) on xpath=//*[@onclick='deleteElement()'] >> nth=0
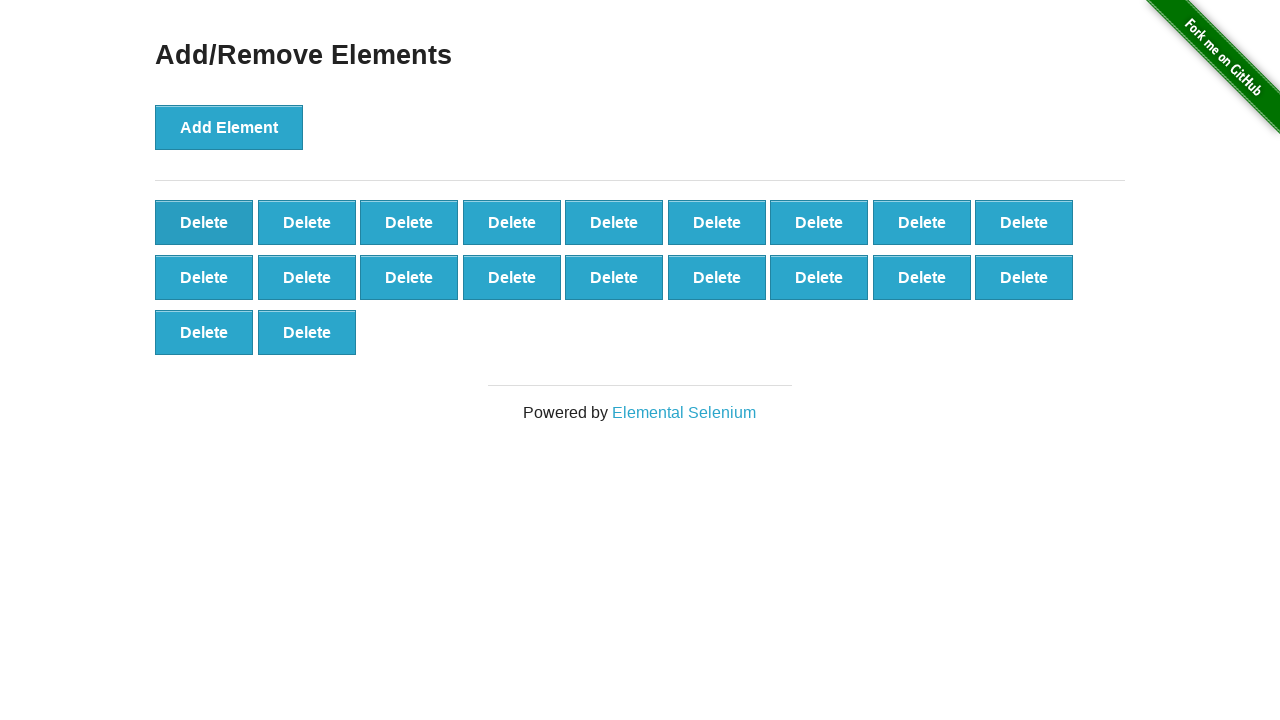

Clicked delete button (iteration 81/90) at (204, 222) on xpath=//*[@onclick='deleteElement()'] >> nth=0
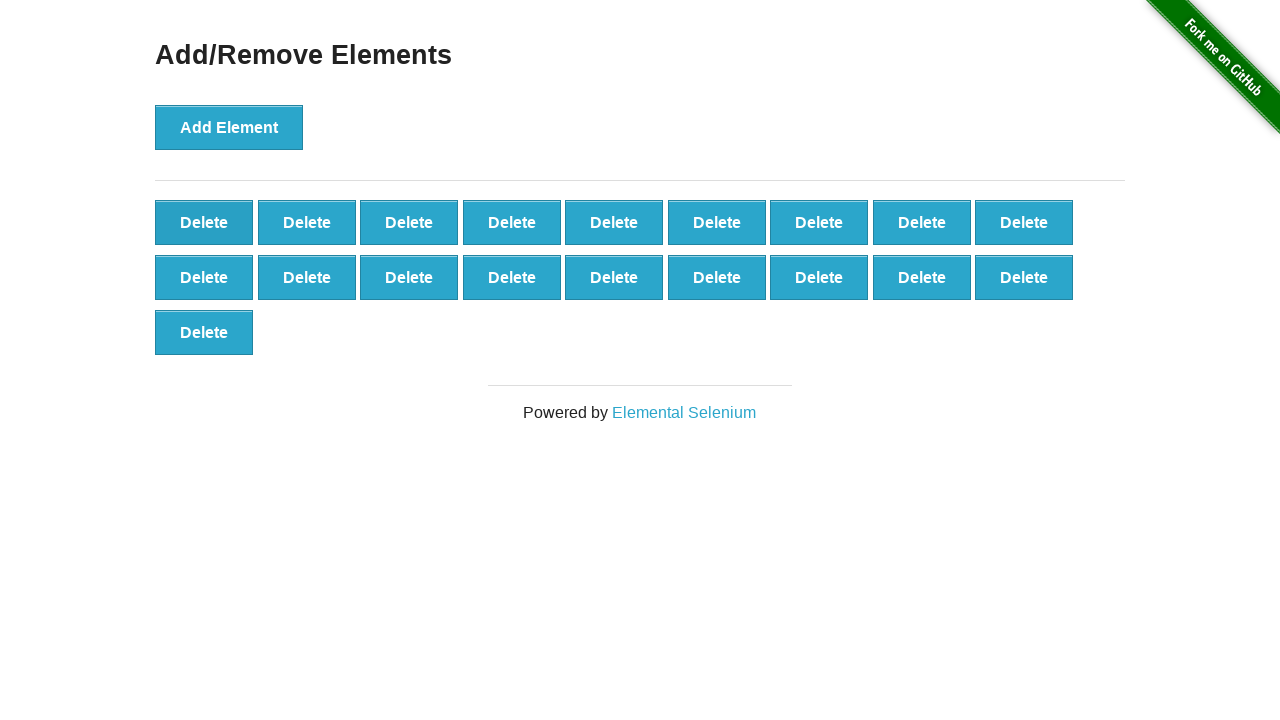

Clicked delete button (iteration 82/90) at (204, 222) on xpath=//*[@onclick='deleteElement()'] >> nth=0
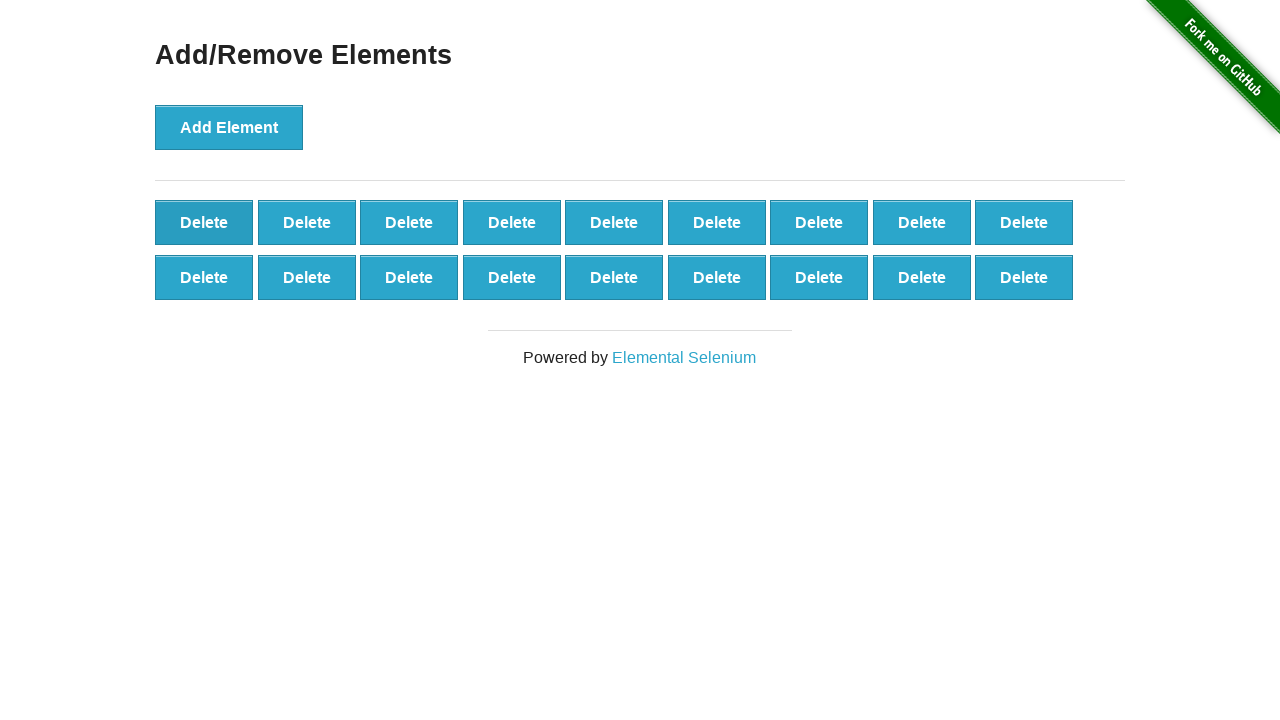

Clicked delete button (iteration 83/90) at (204, 222) on xpath=//*[@onclick='deleteElement()'] >> nth=0
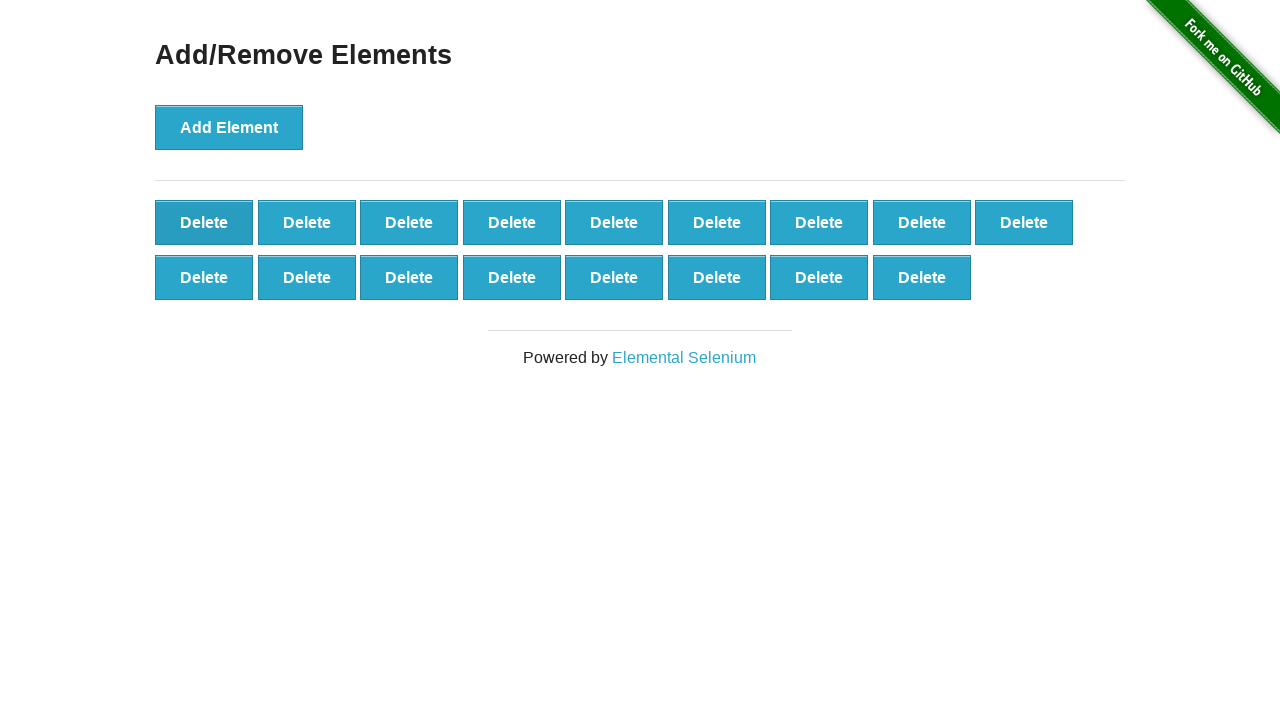

Clicked delete button (iteration 84/90) at (204, 222) on xpath=//*[@onclick='deleteElement()'] >> nth=0
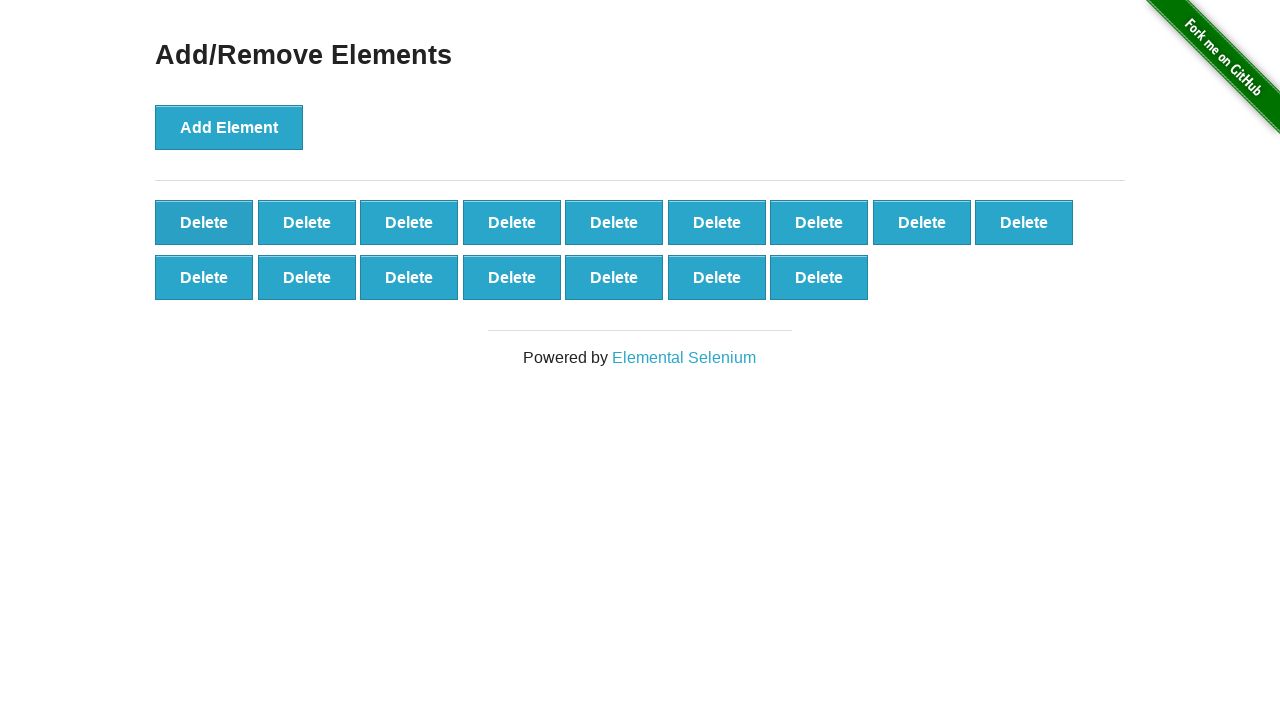

Clicked delete button (iteration 85/90) at (204, 222) on xpath=//*[@onclick='deleteElement()'] >> nth=0
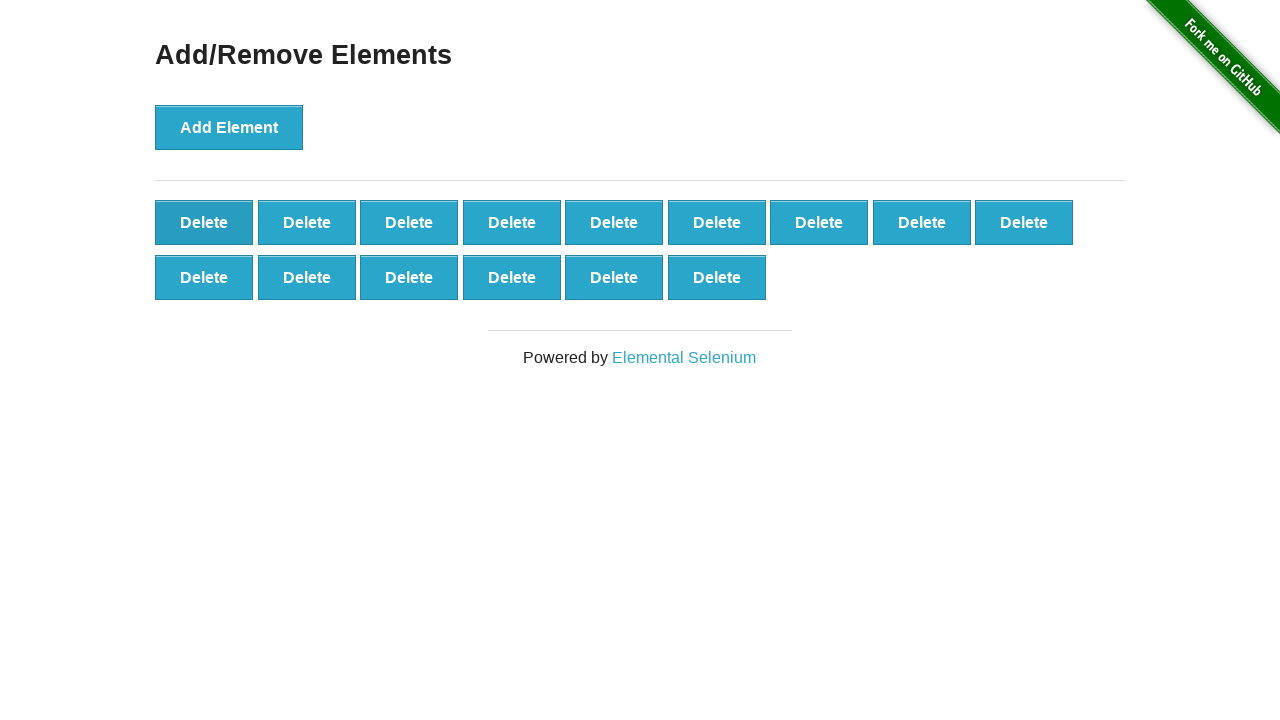

Clicked delete button (iteration 86/90) at (204, 222) on xpath=//*[@onclick='deleteElement()'] >> nth=0
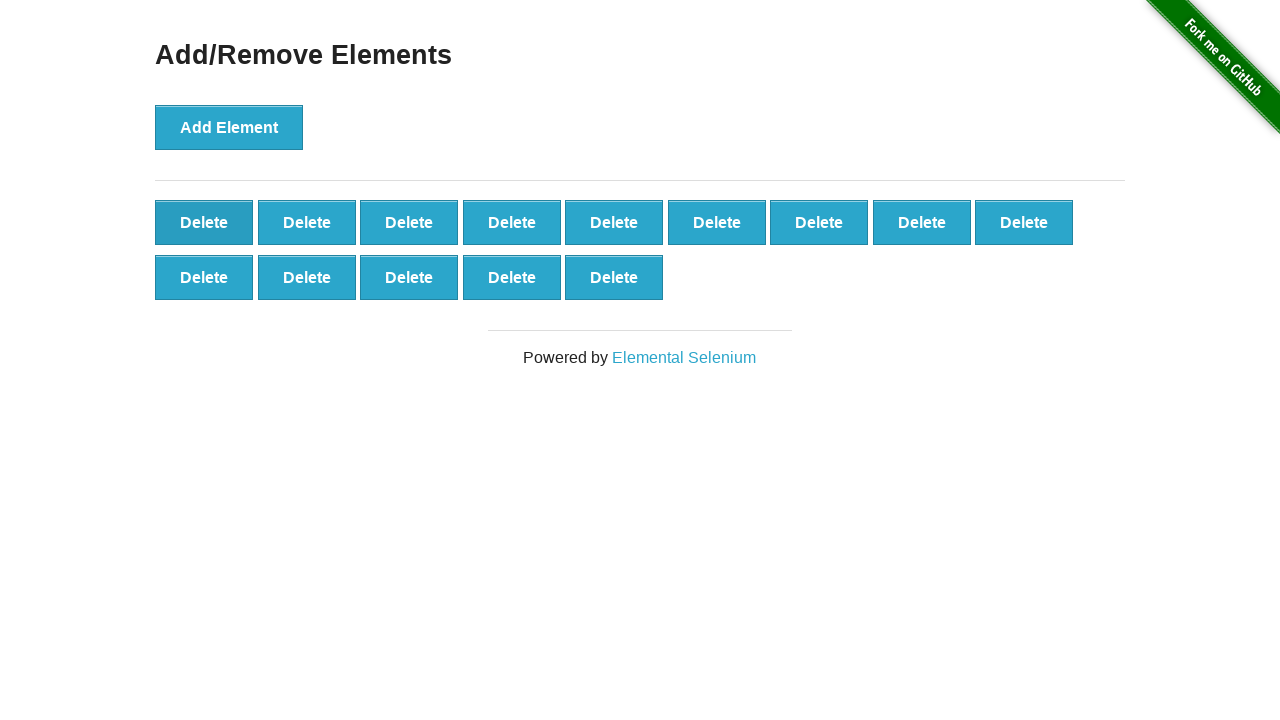

Clicked delete button (iteration 87/90) at (204, 222) on xpath=//*[@onclick='deleteElement()'] >> nth=0
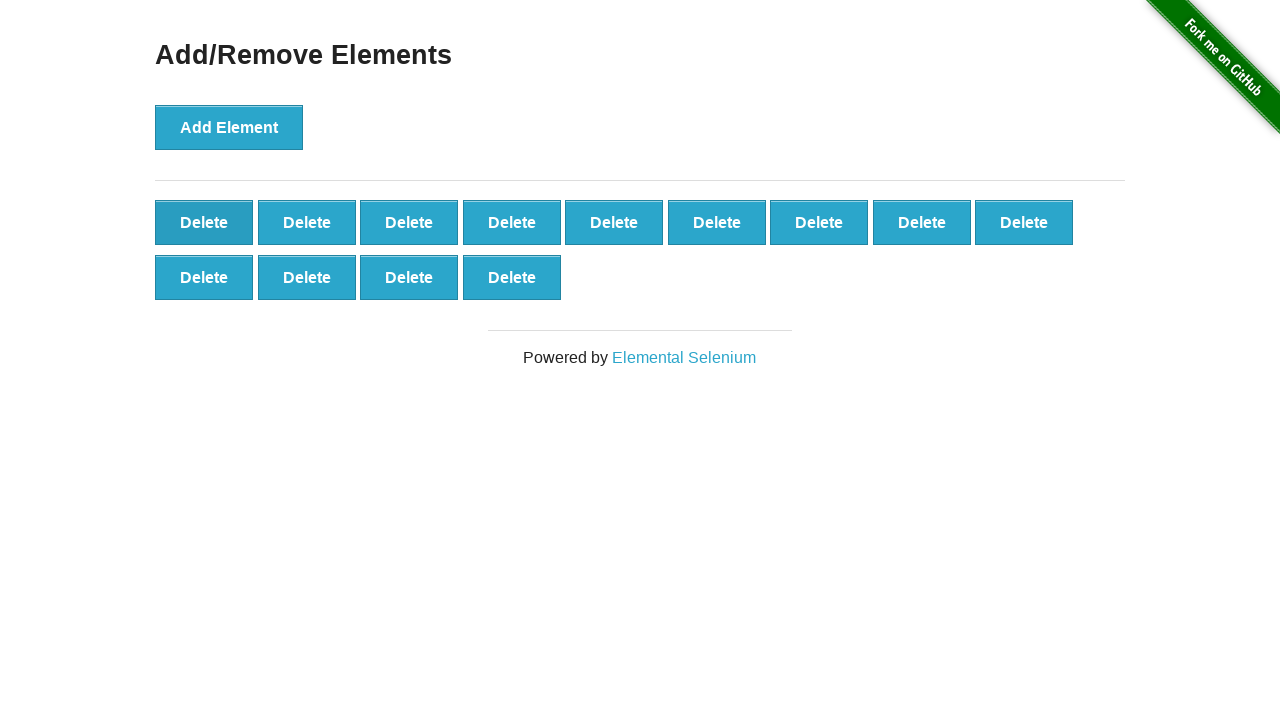

Clicked delete button (iteration 88/90) at (204, 222) on xpath=//*[@onclick='deleteElement()'] >> nth=0
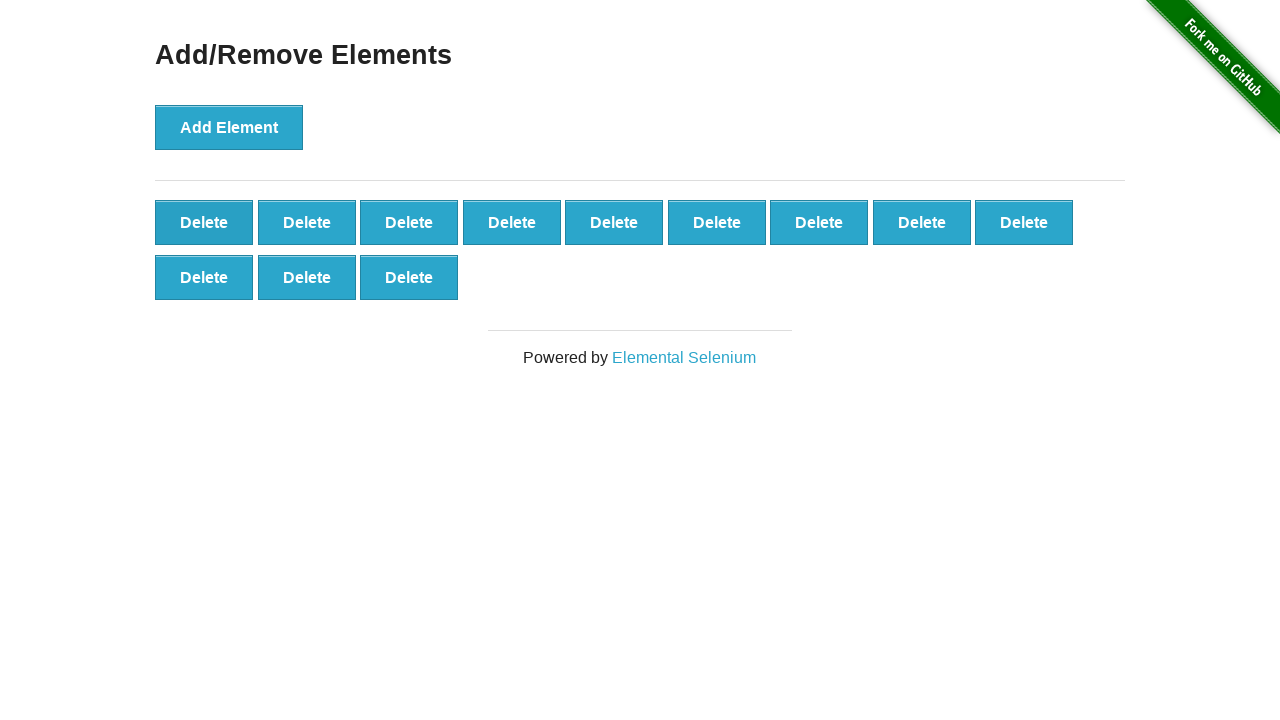

Clicked delete button (iteration 89/90) at (204, 222) on xpath=//*[@onclick='deleteElement()'] >> nth=0
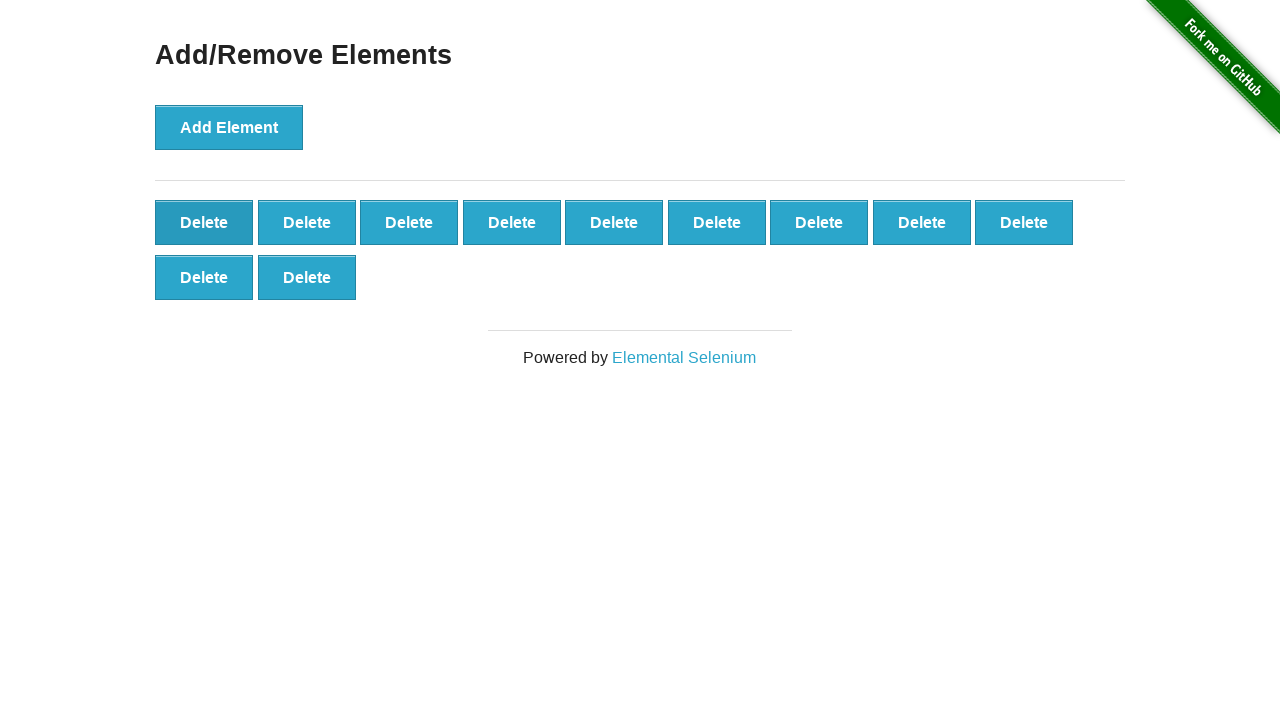

Clicked delete button (iteration 90/90) at (204, 222) on xpath=//*[@onclick='deleteElement()'] >> nth=0
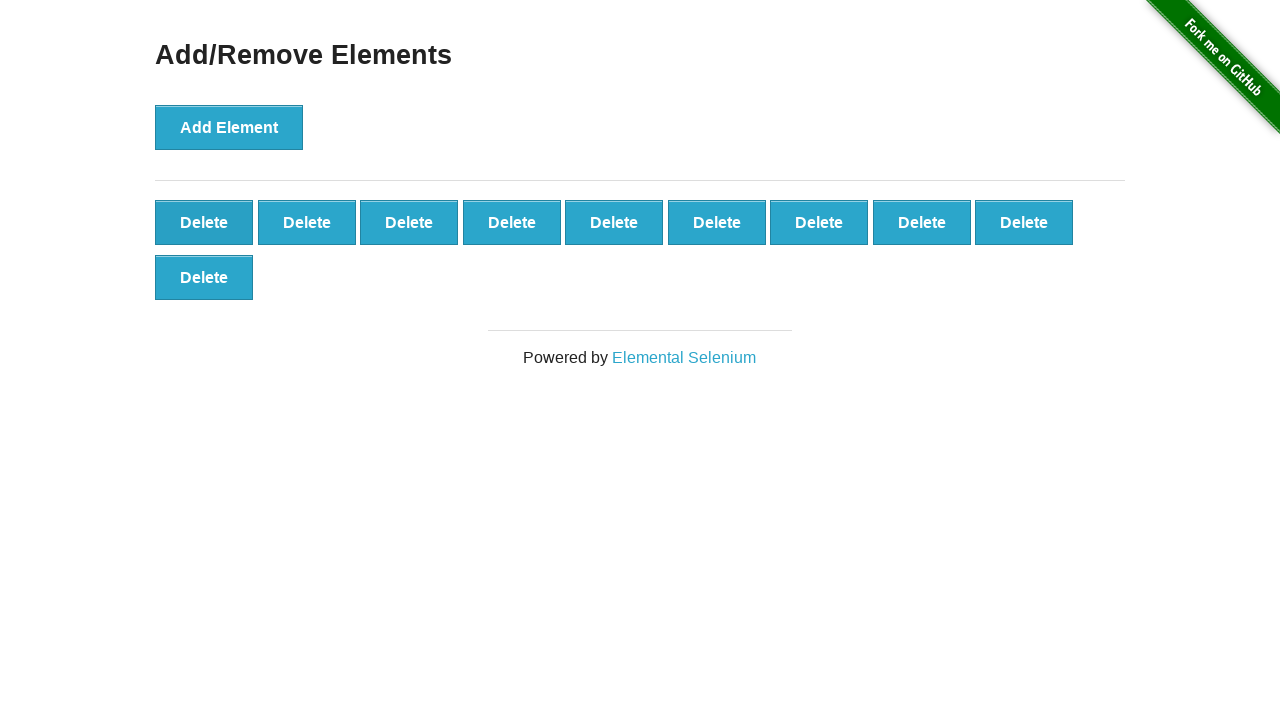

Verified 10 delete buttons remain
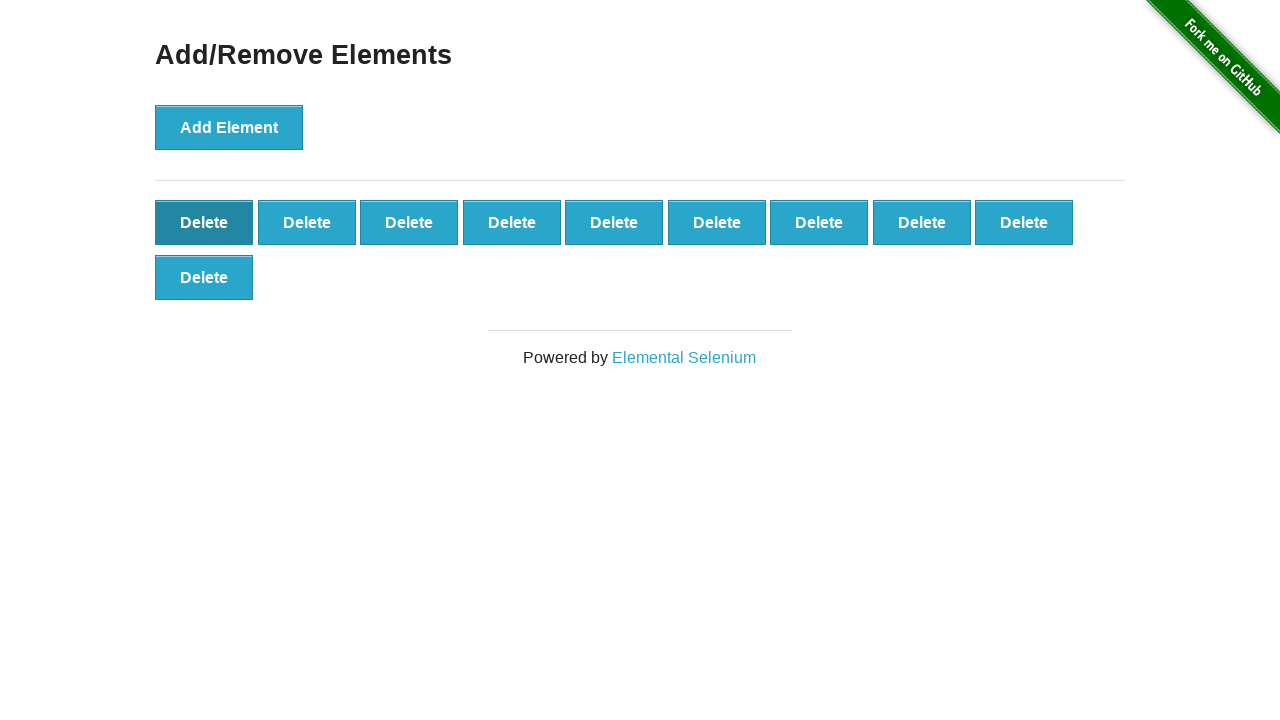

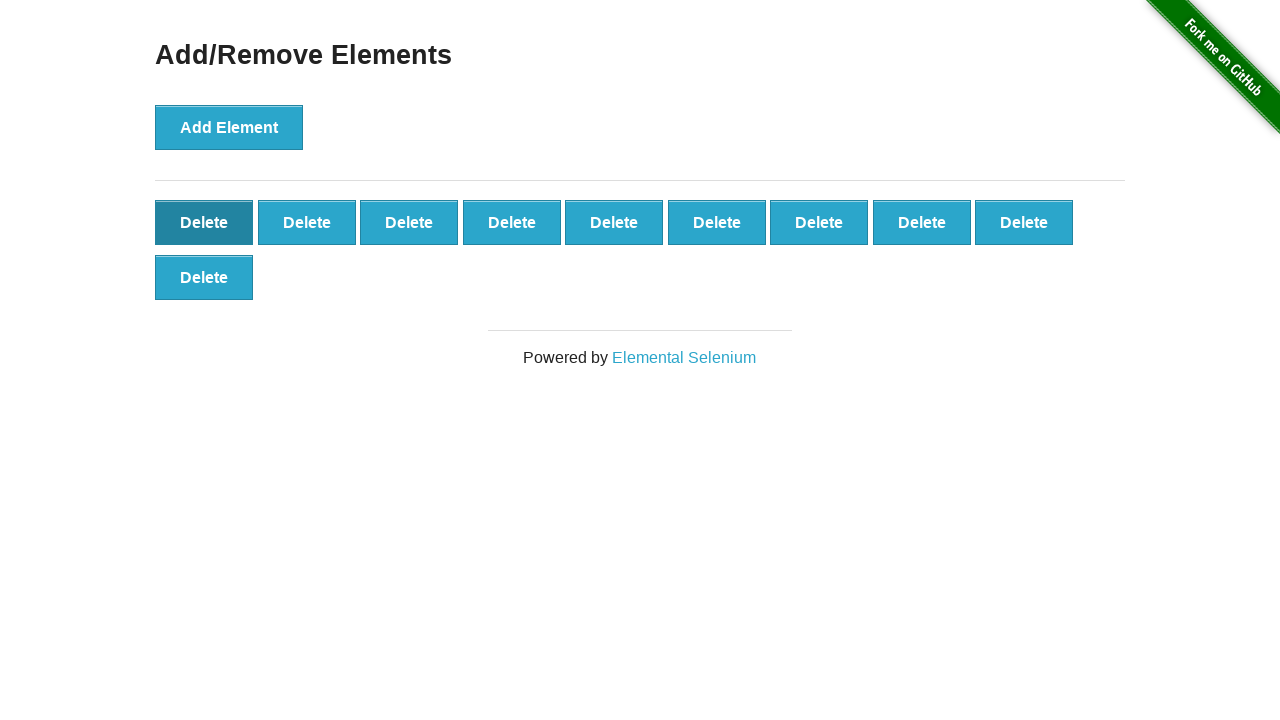